Tests user registration form validation by submitting various combinations of valid and invalid input data to verify proper error handling and validation messages

Starting URL: https://reading-loop-528f8.web.app/login

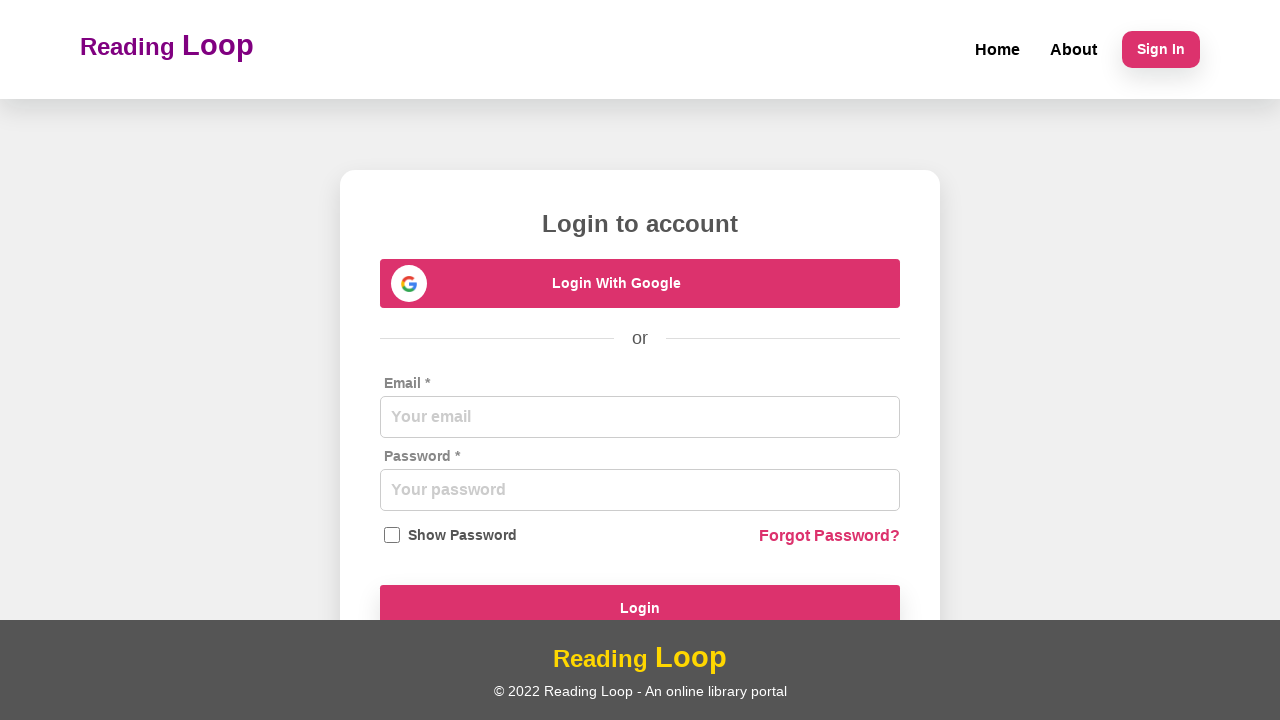

Filled email field with 'test@example.com' on input[name='email']
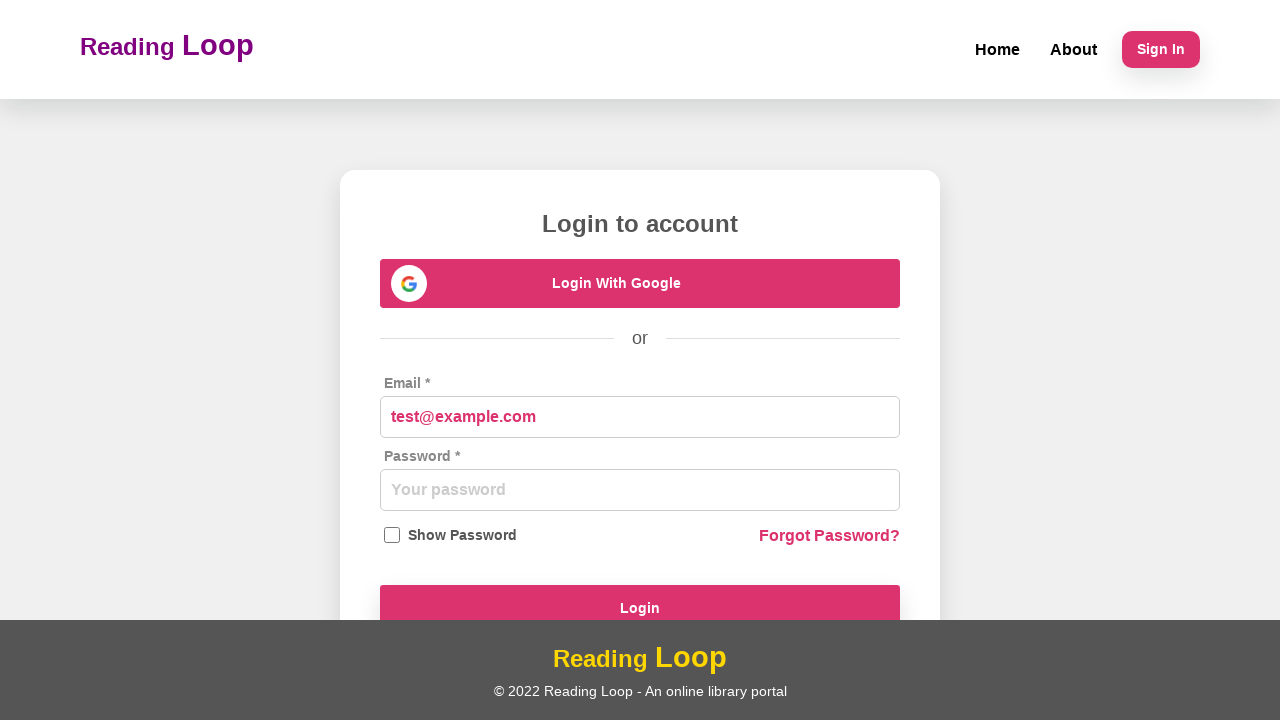

Scrolled to bottom of page
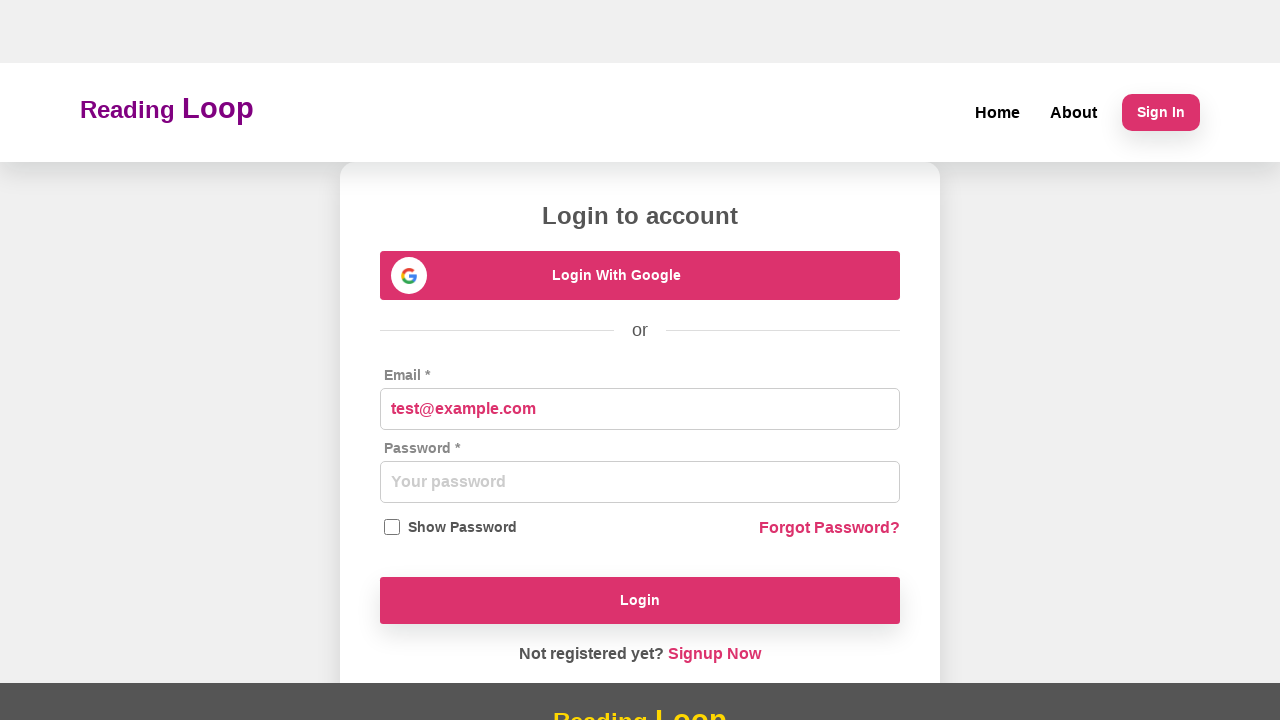

Clicked 'Signup Now' button to navigate to registration form at (714, 530) on span:has-text('Signup Now')
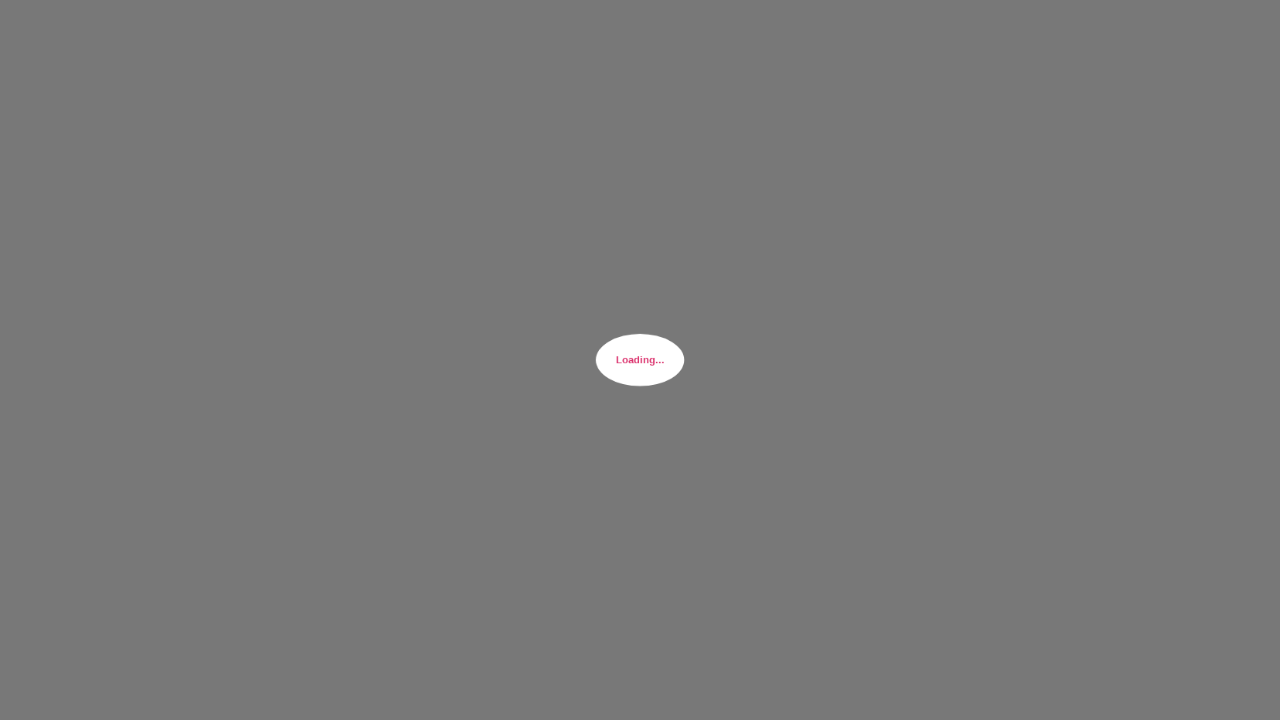

Scrolled to bottom of page for test case
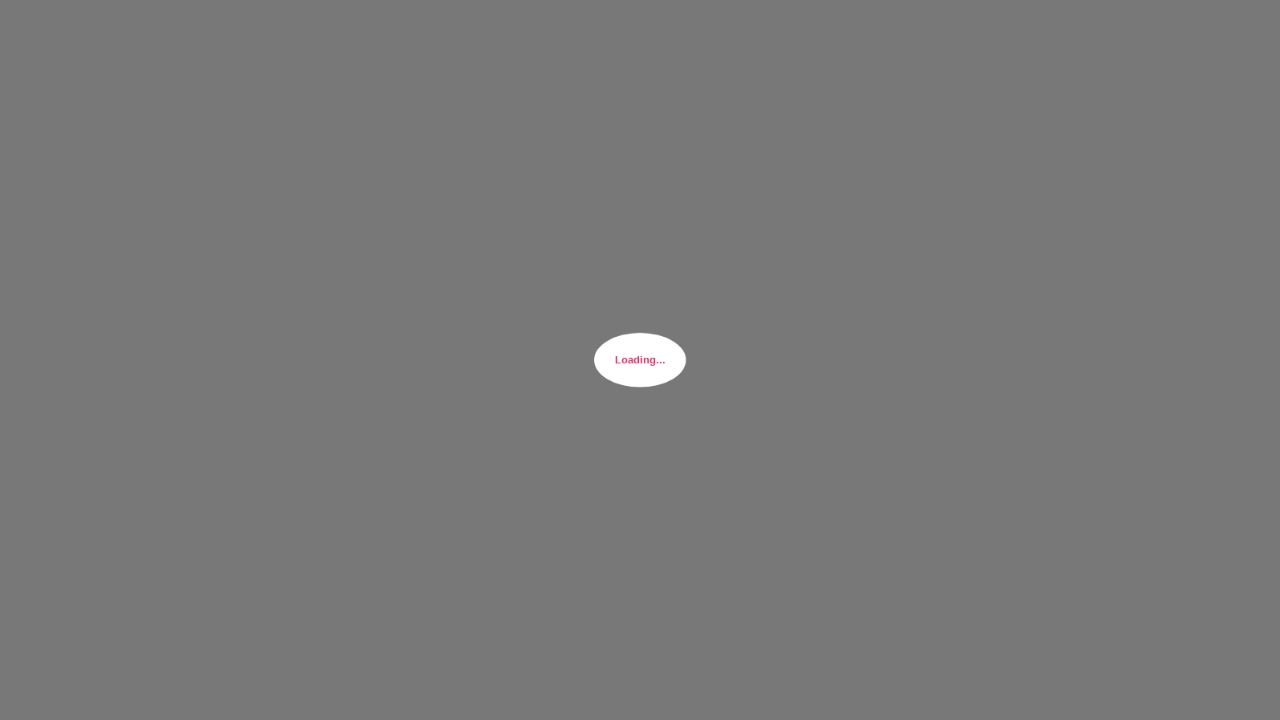

Cleared name field on input[name='name']
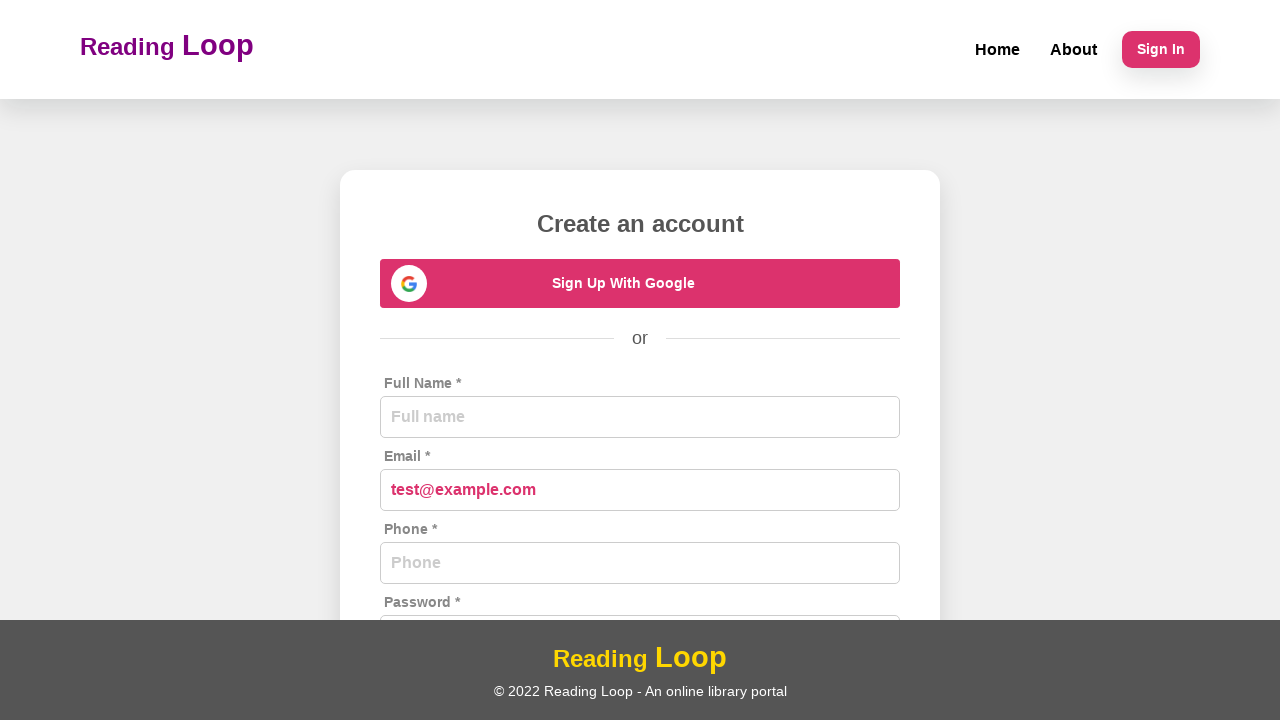

Cleared email field on input[name='email']
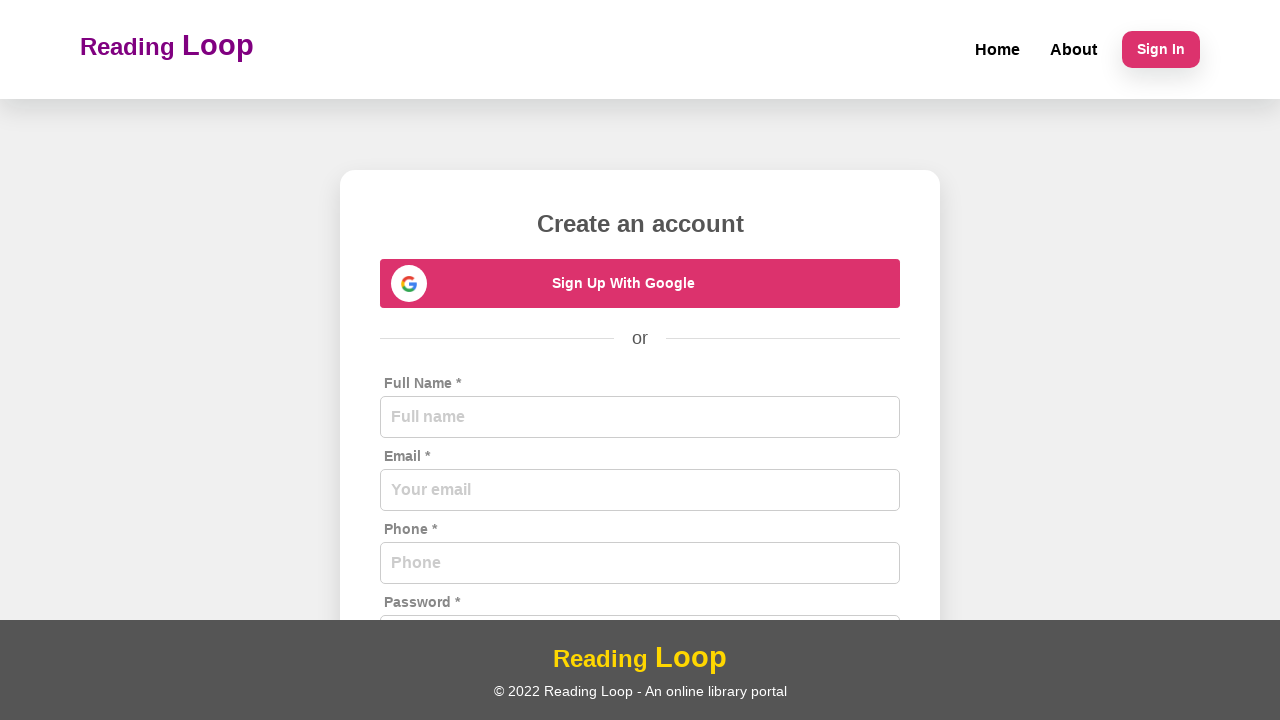

Cleared phone field on input[name='phone']
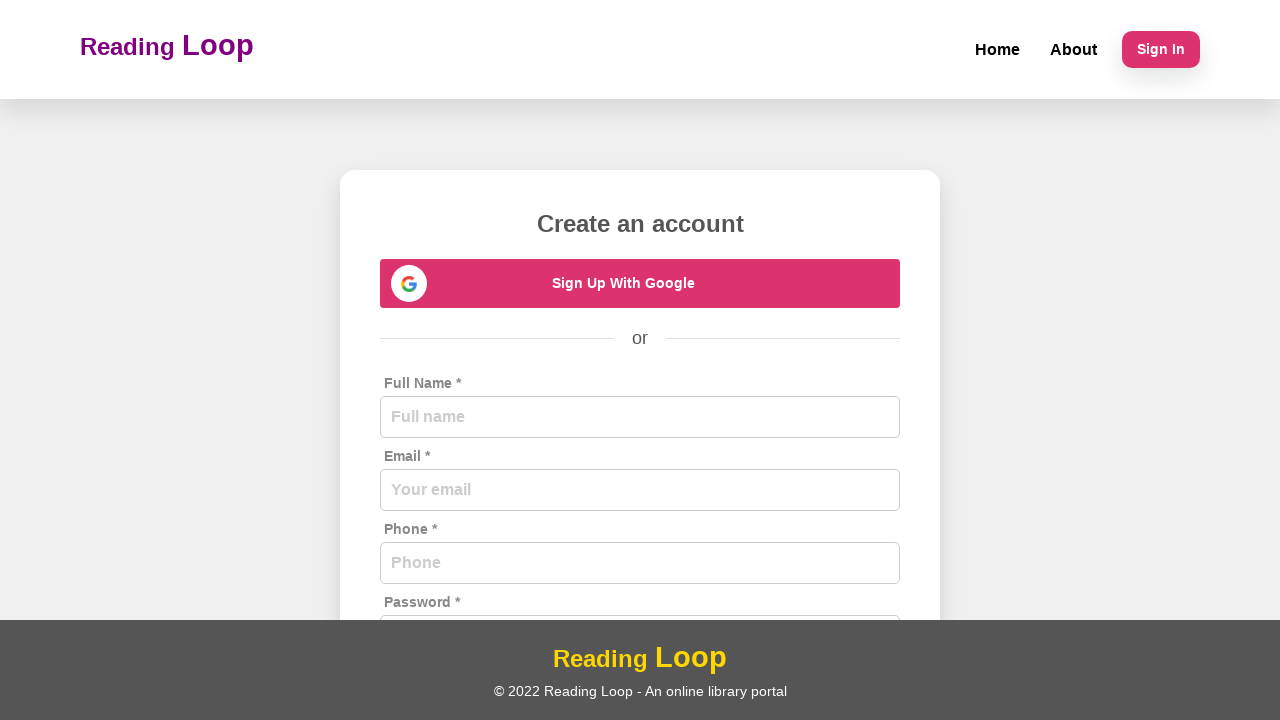

Cleared password field on input[name='password']
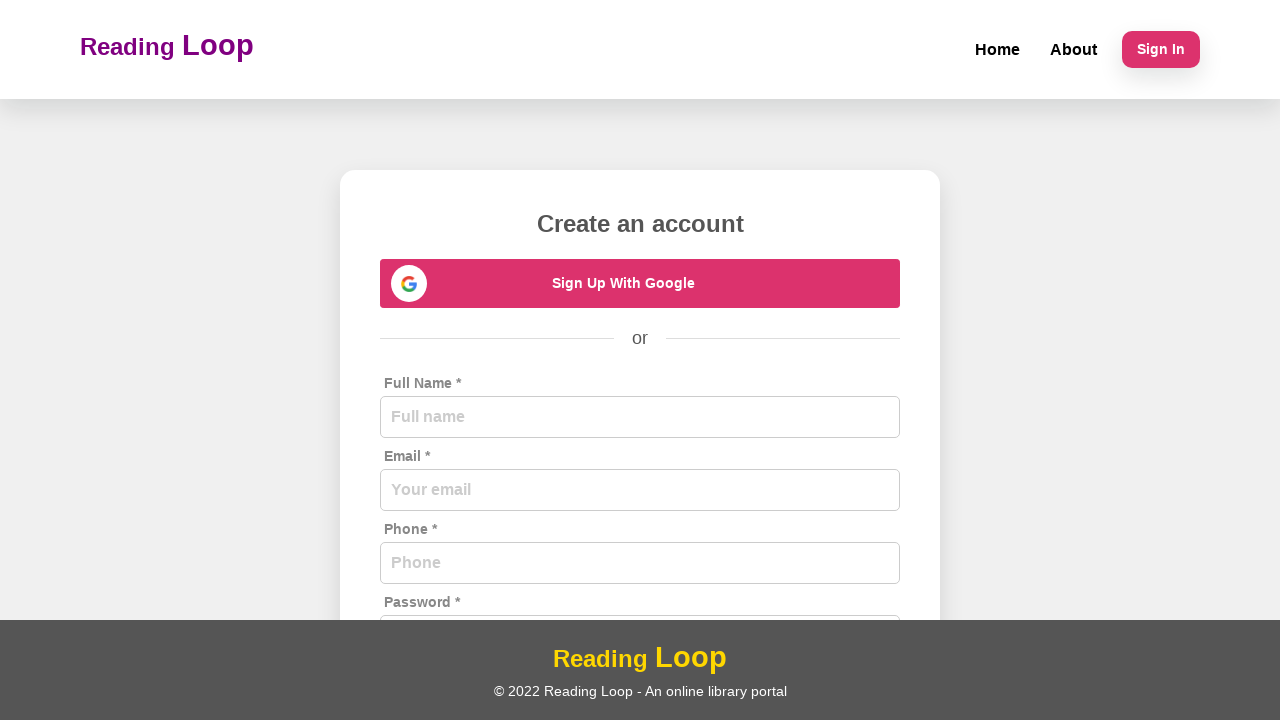

Filled name field with '' on input[name='name']
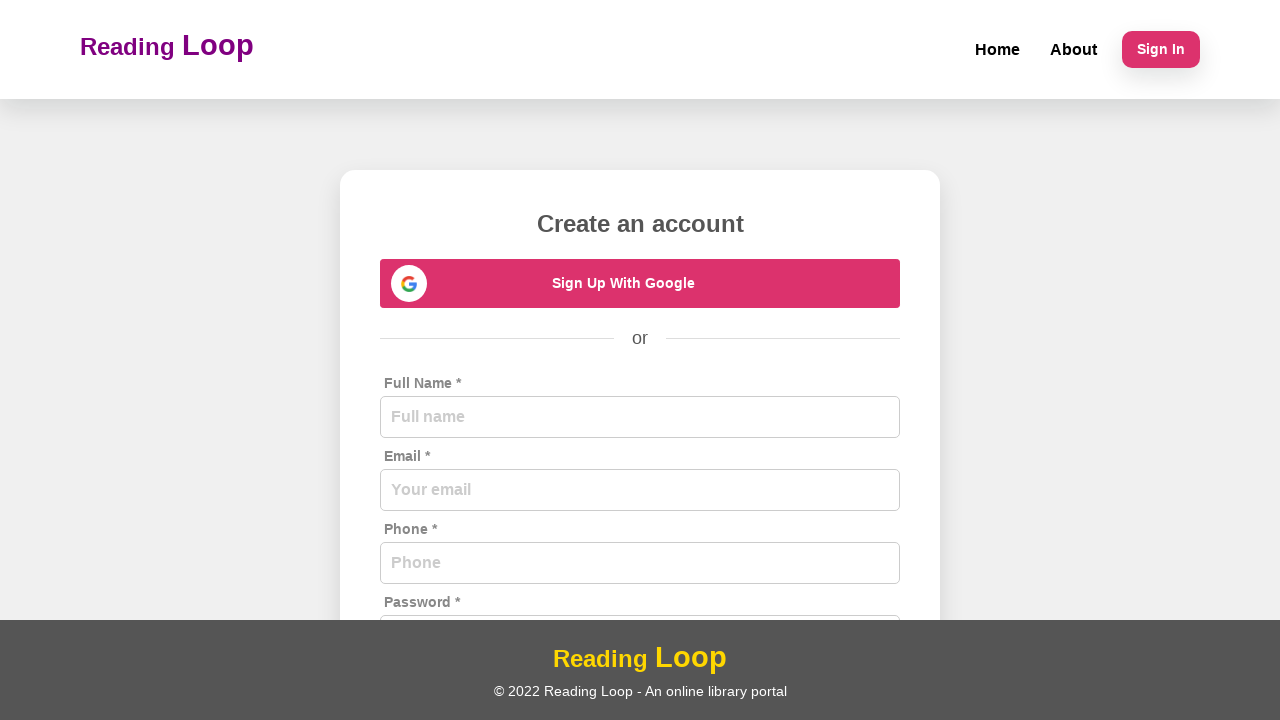

Filled email field with 'john.doe@gmail.com' on input[name='email']
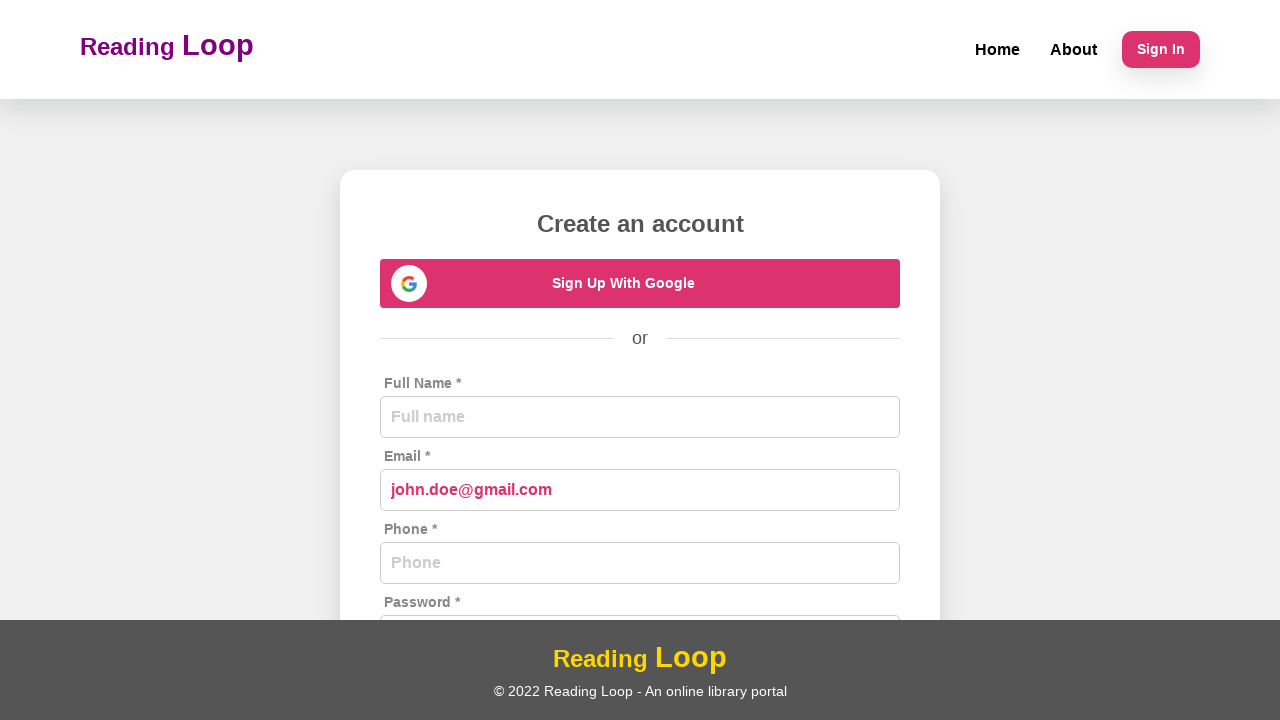

Filled phone field with '9876543210' on input[name='phone']
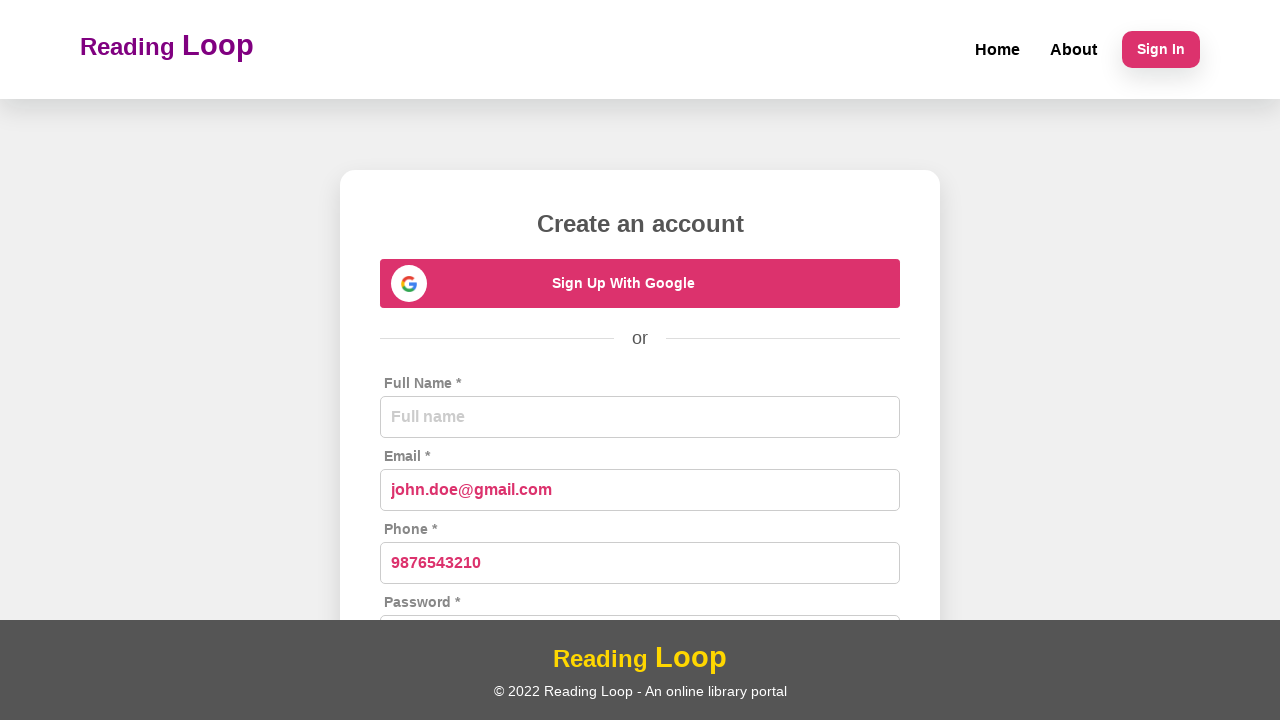

Filled password field with 'Password123' on input[name='password']
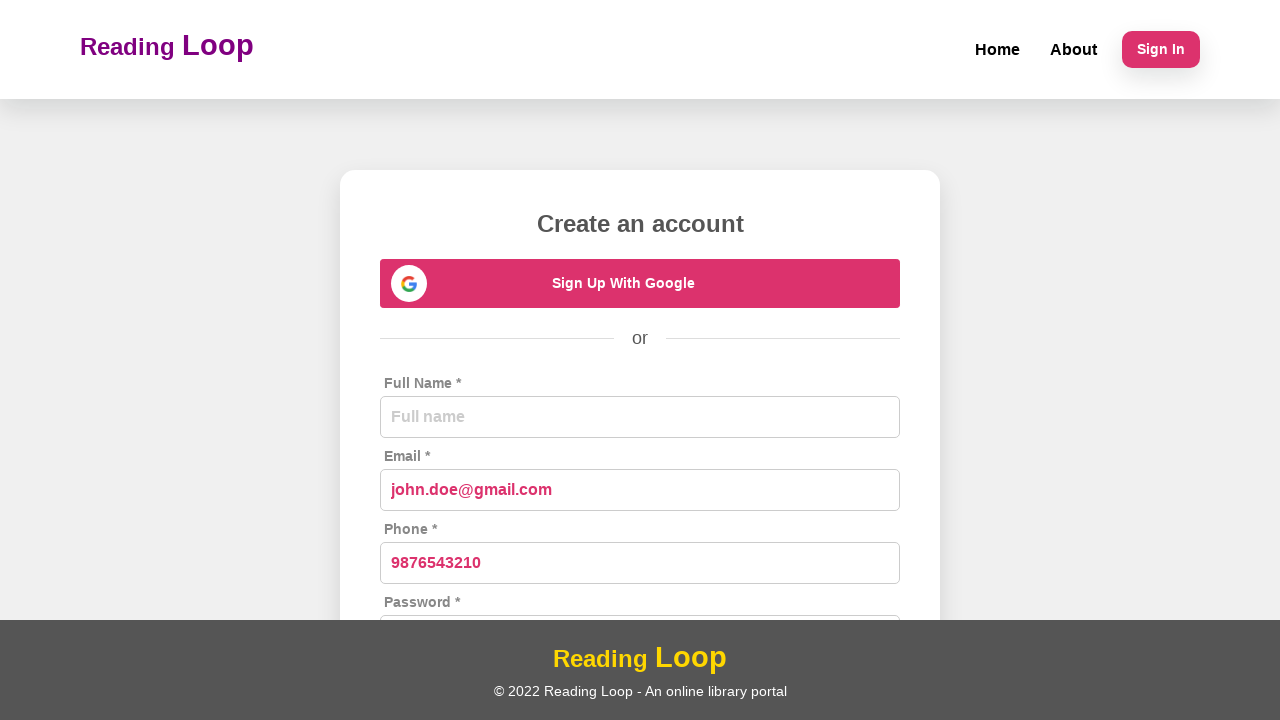

Checked terms and conditions checkbox at (392, 416) on input[name='agreeTerms']
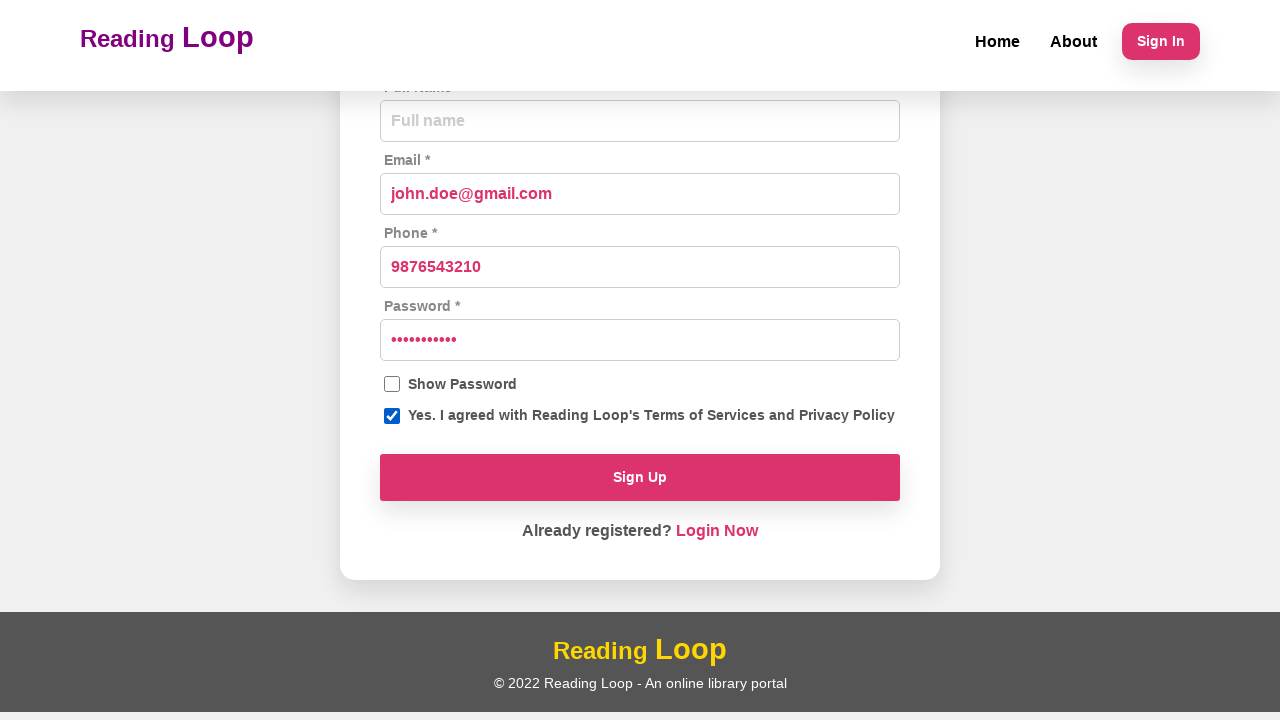

Clicked Sign Up button to submit registration form at (640, 478) on button.rounded-filled-btn:has-text('Sign Up')
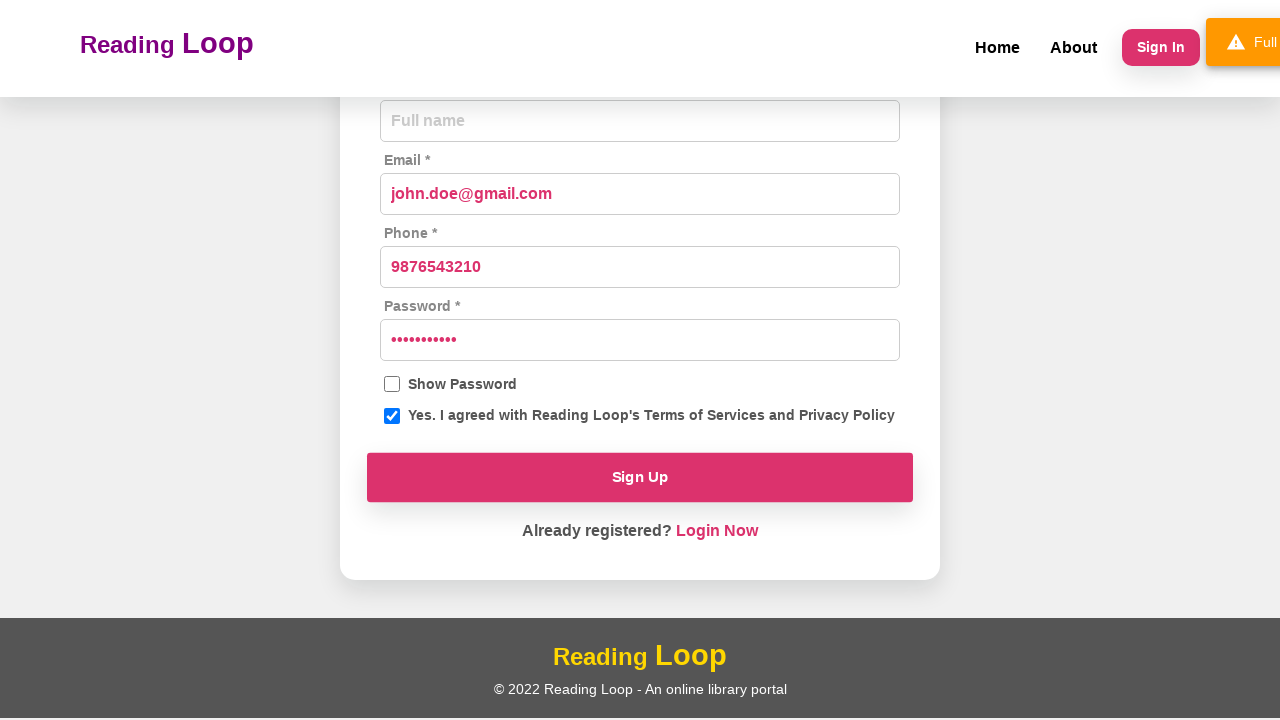

Notification snackbar appeared
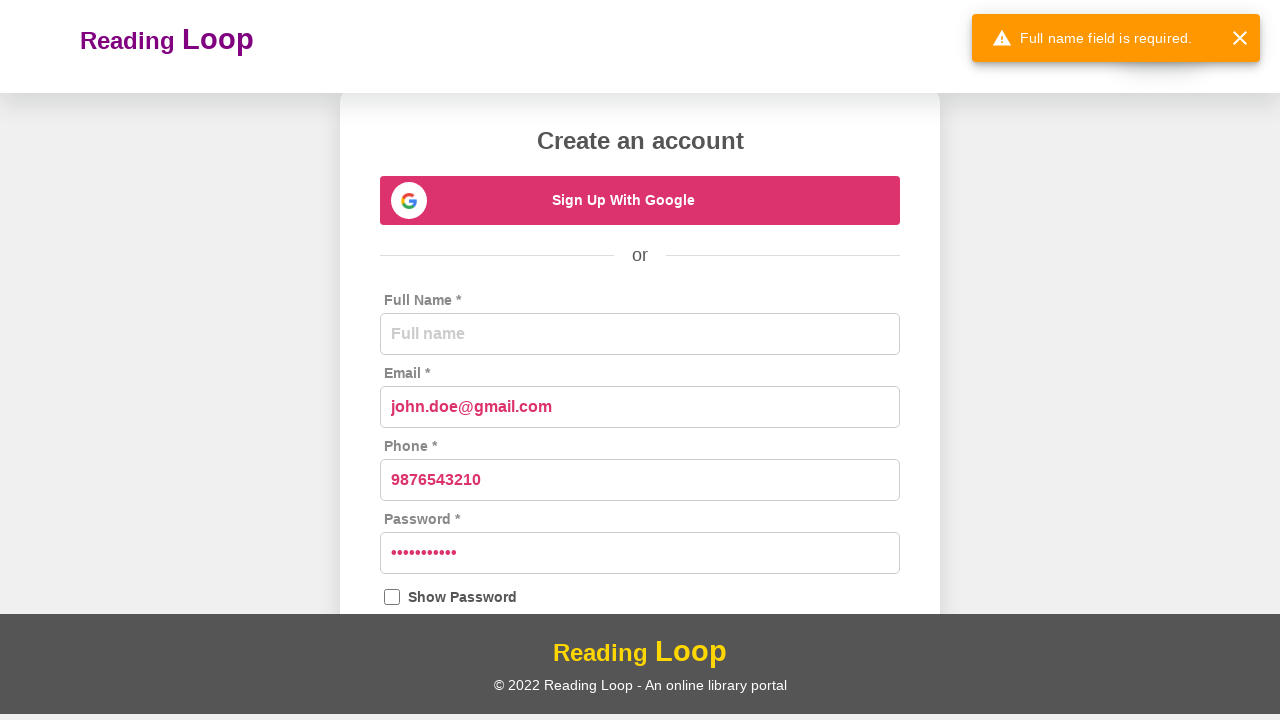

Dismissed notification snackbar at (1240, 44) on .SnackbarItem-action button
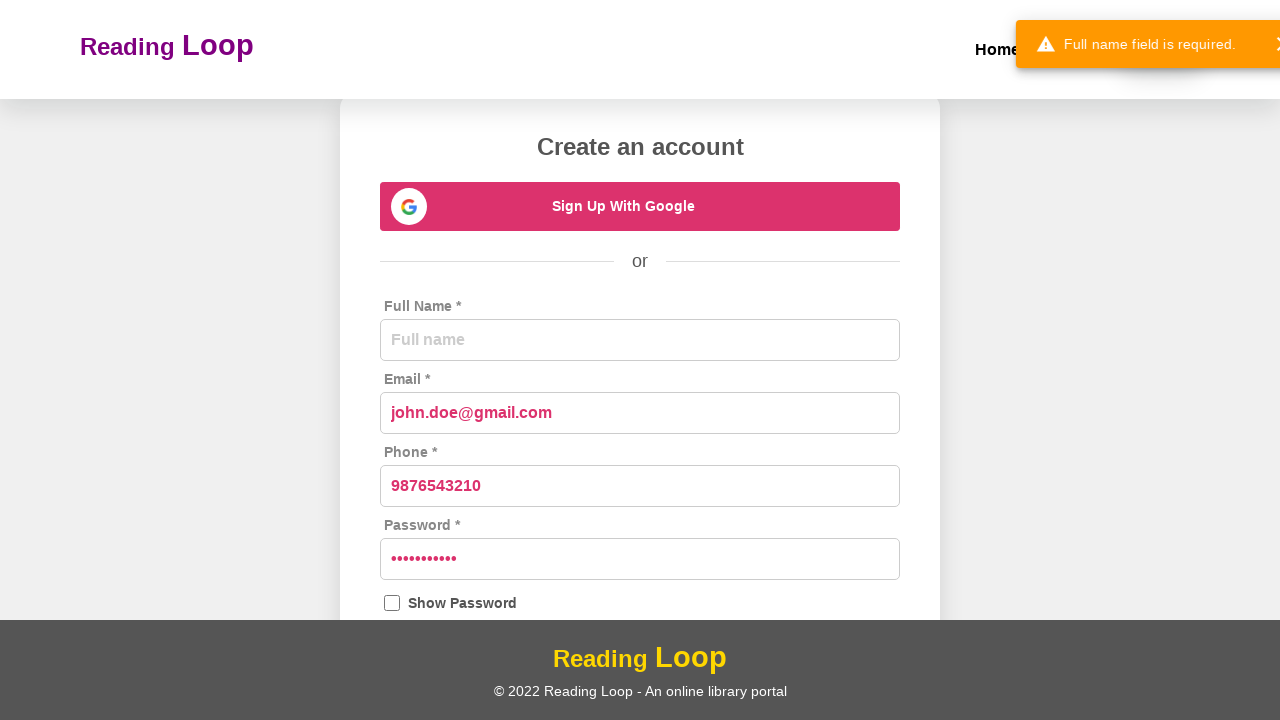

Scrolled to bottom of page for test case
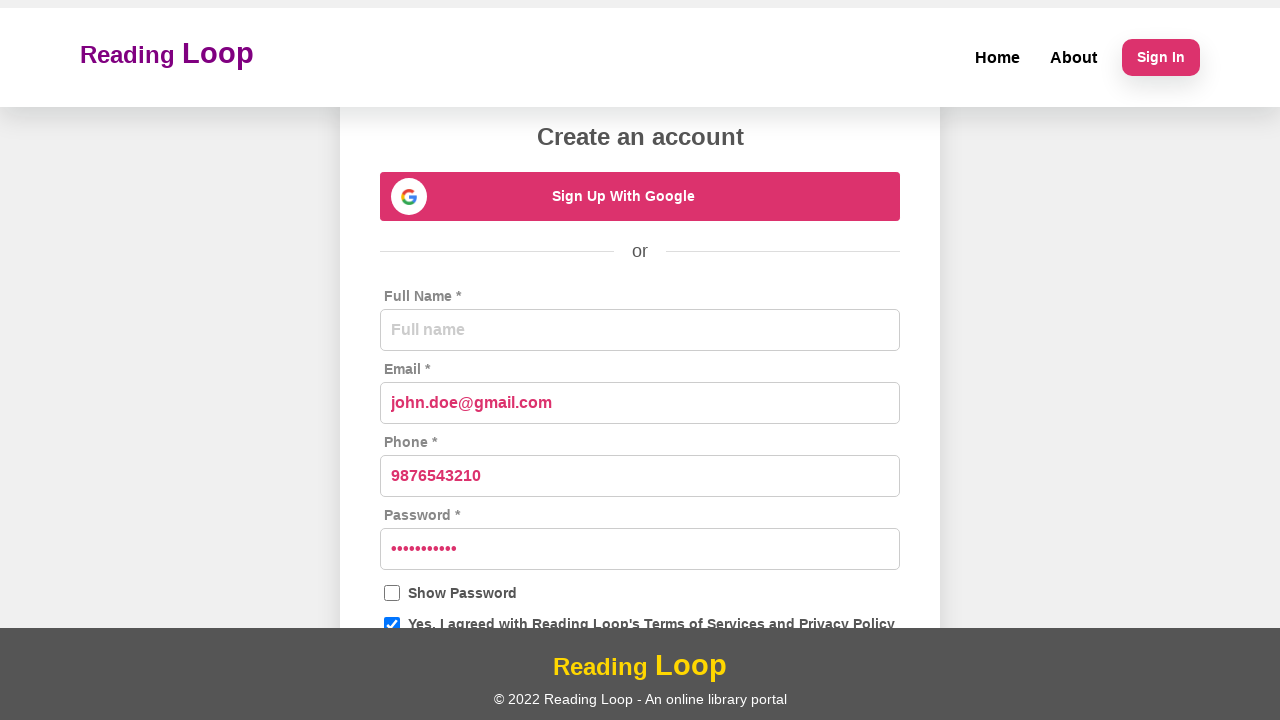

Cleared name field on input[name='name']
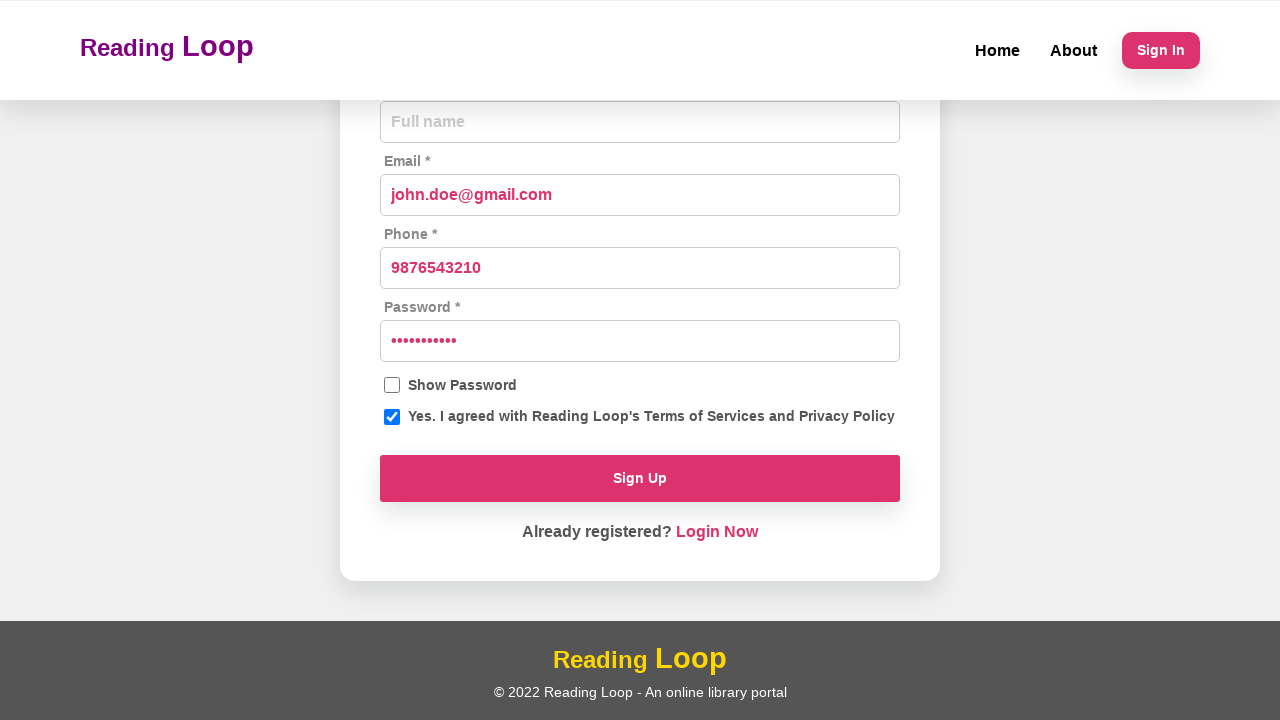

Cleared email field on input[name='email']
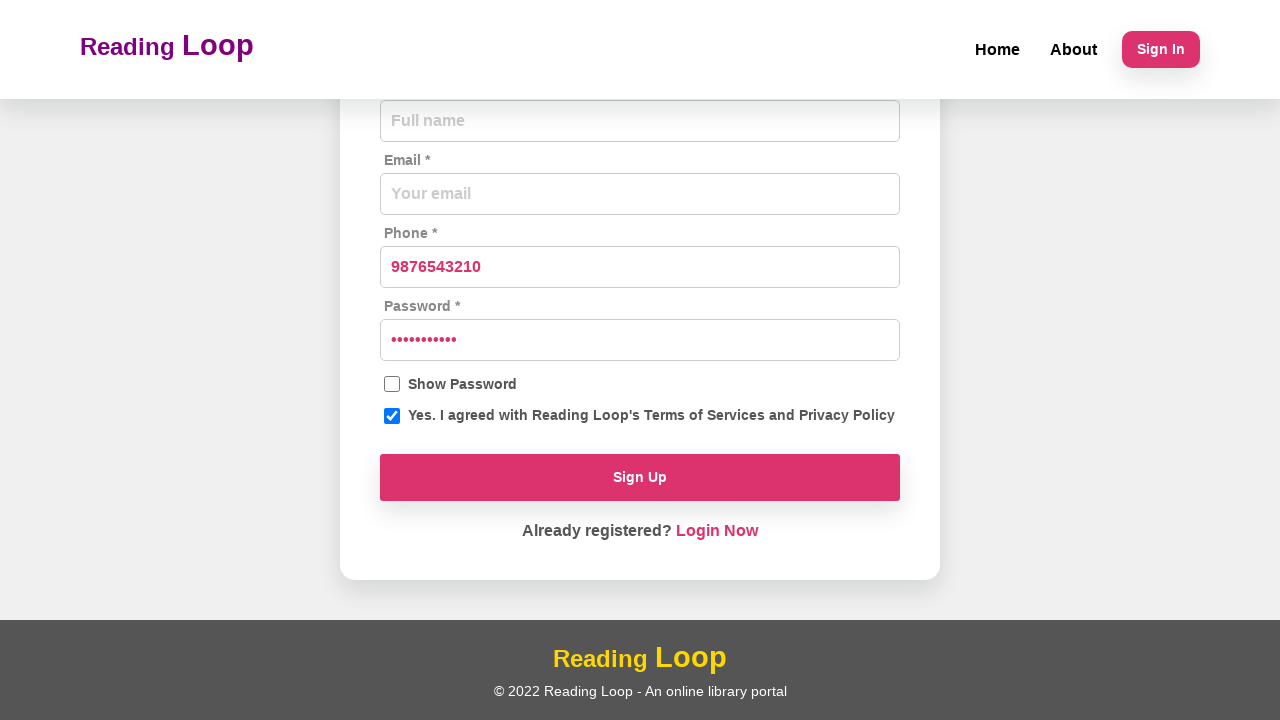

Cleared phone field on input[name='phone']
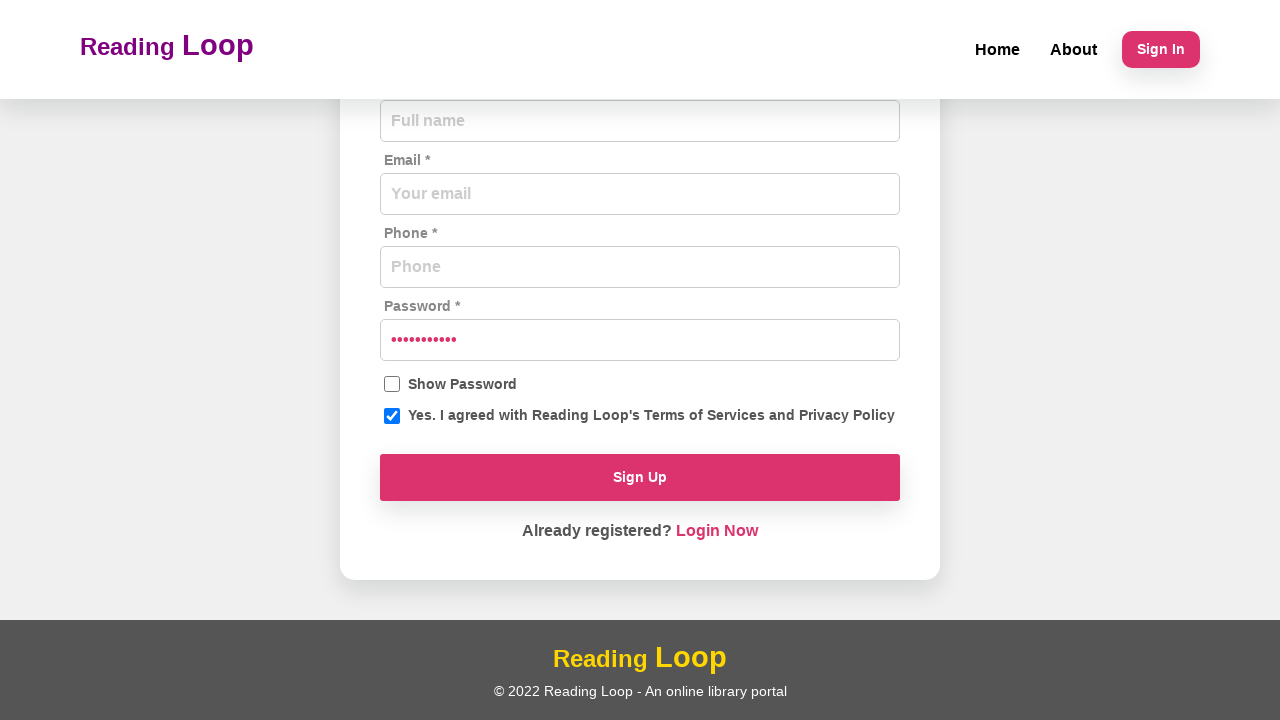

Cleared password field on input[name='password']
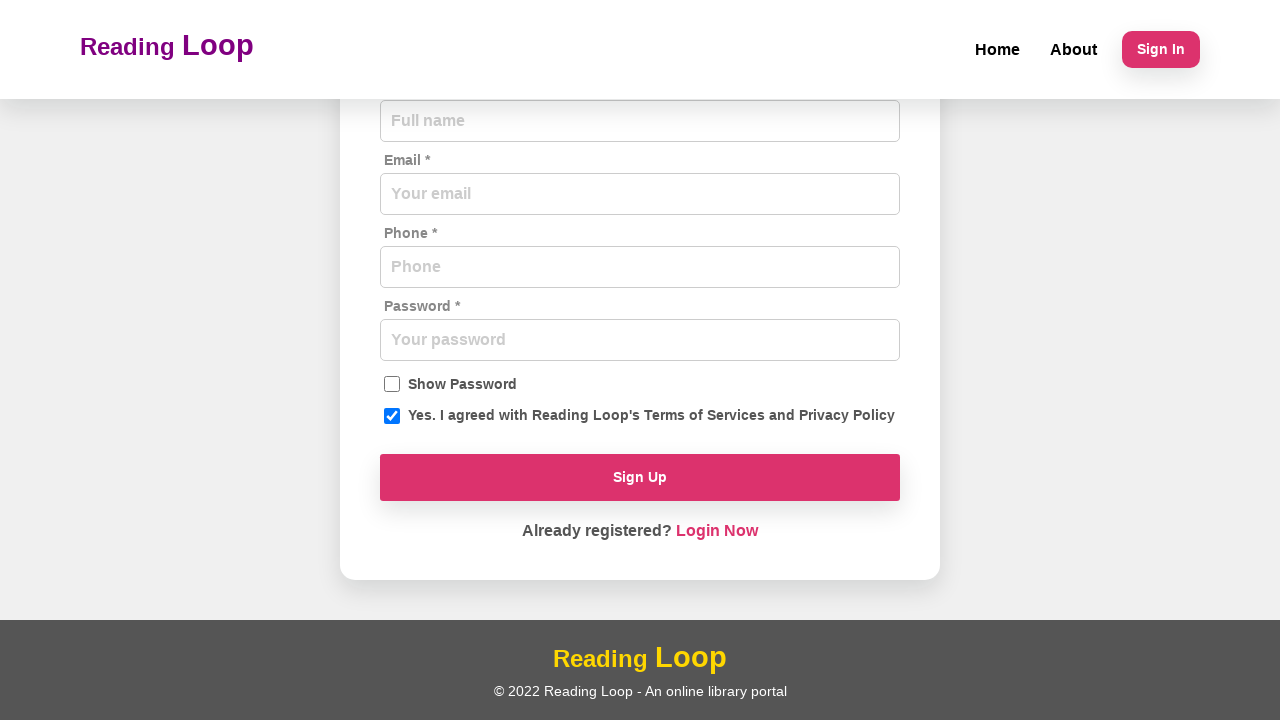

Unchecked terms and conditions checkbox at (392, 416) on input[name='agreeTerms']
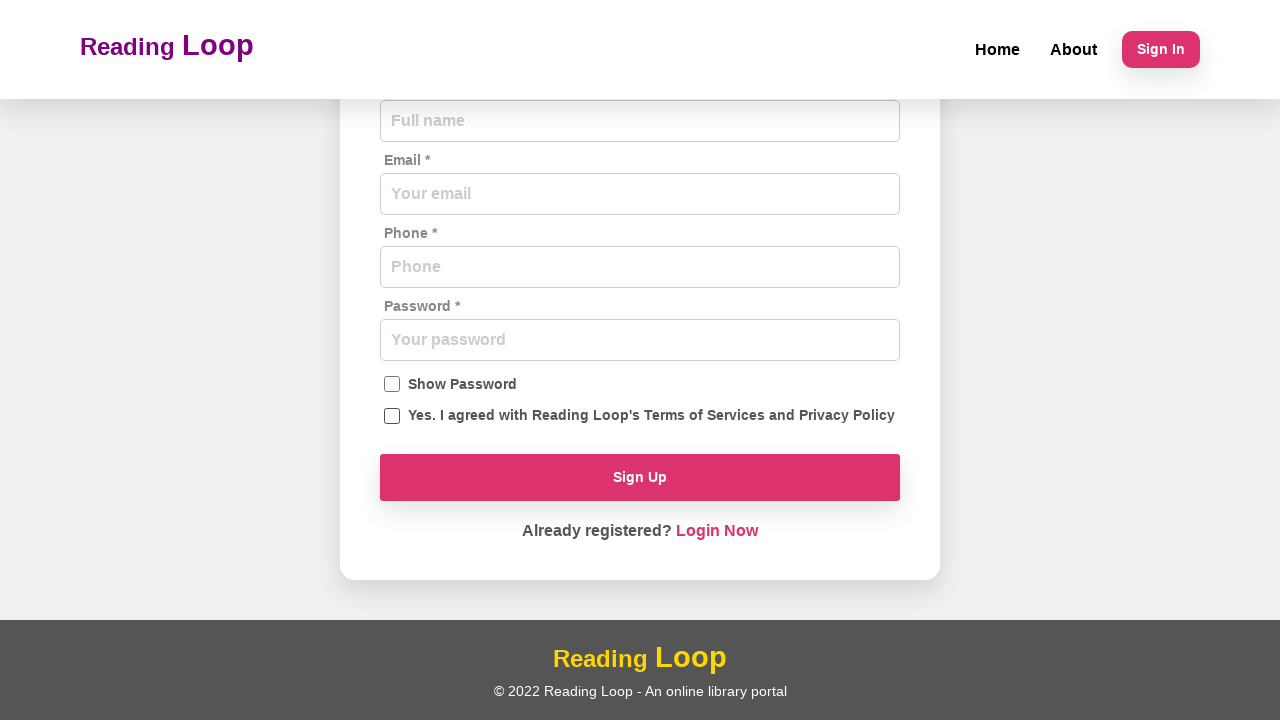

Filled name field with 'John' on input[name='name']
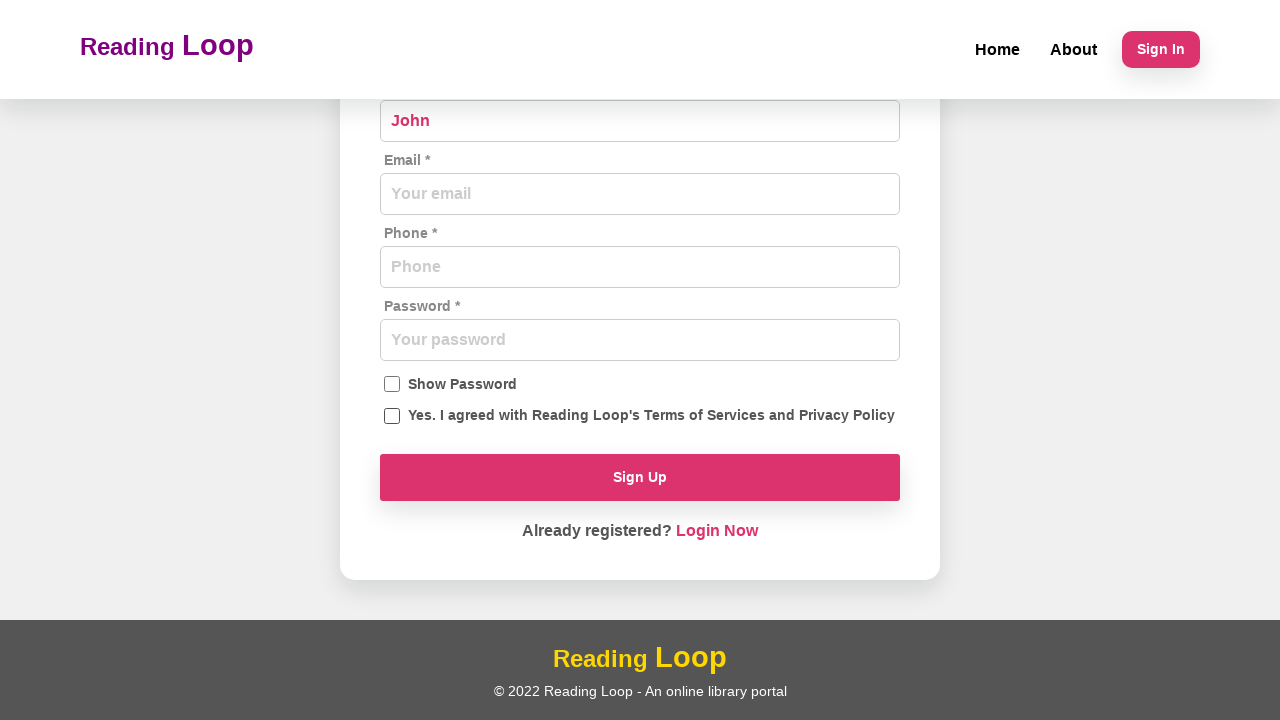

Filled email field with 'john.doe@gmail.com' on input[name='email']
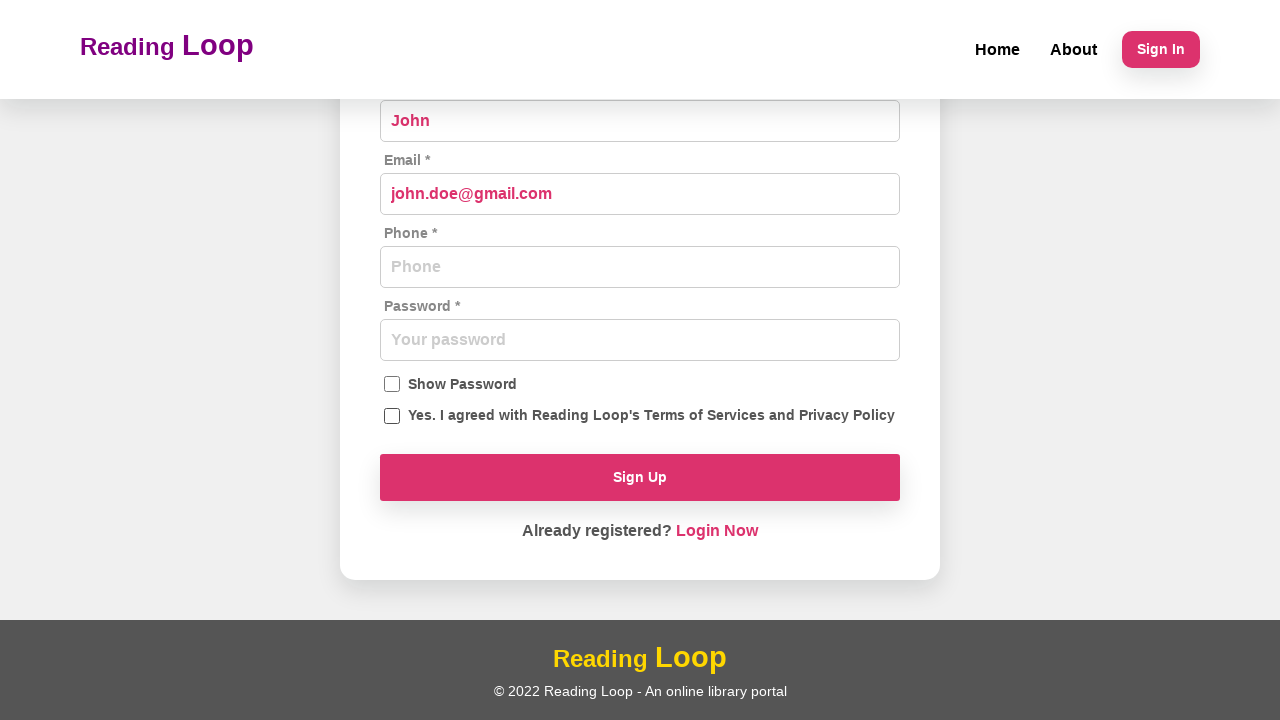

Filled phone field with '9876543210' on input[name='phone']
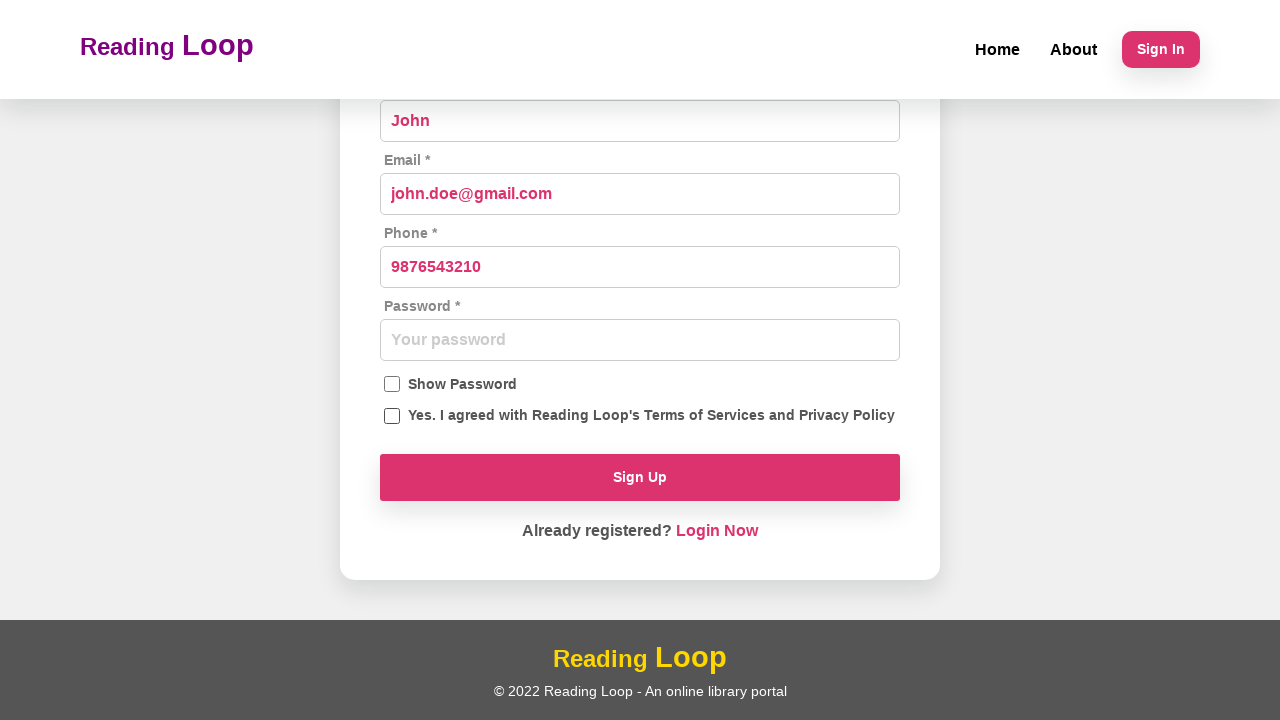

Filled password field with 'Password123' on input[name='password']
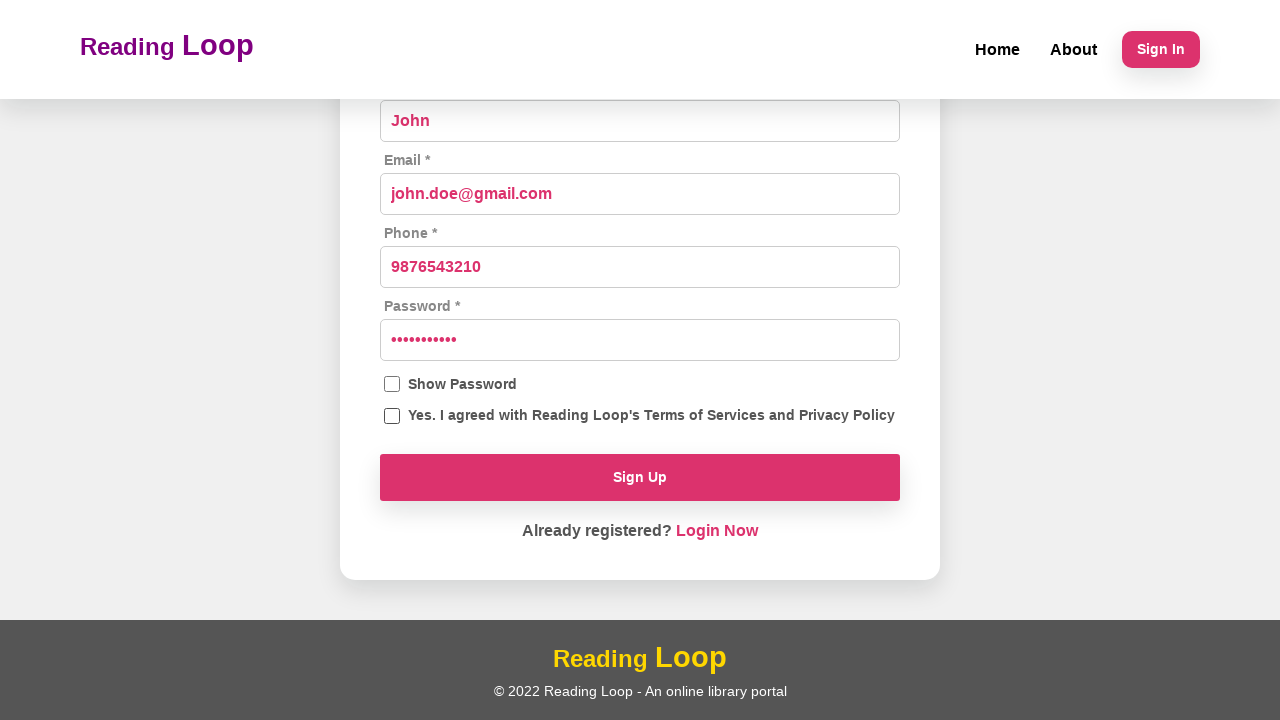

Checked terms and conditions checkbox at (392, 416) on input[name='agreeTerms']
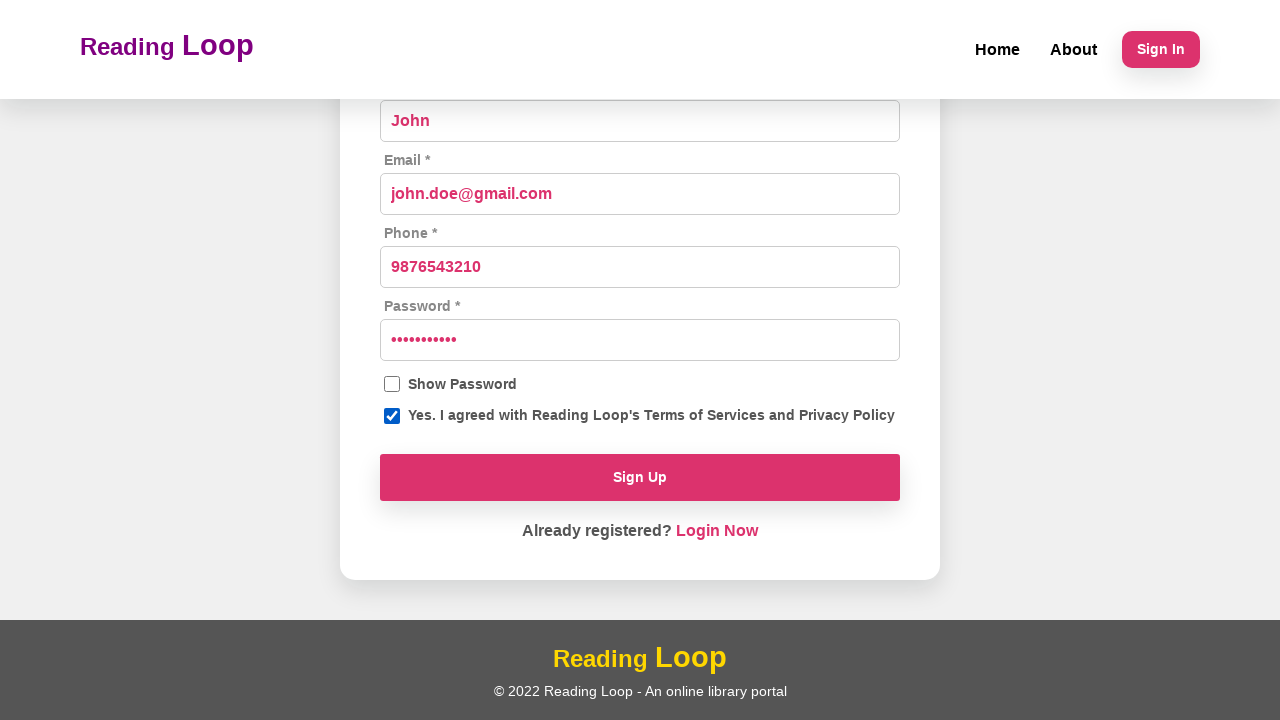

Clicked Sign Up button to submit registration form at (640, 478) on button.rounded-filled-btn:has-text('Sign Up')
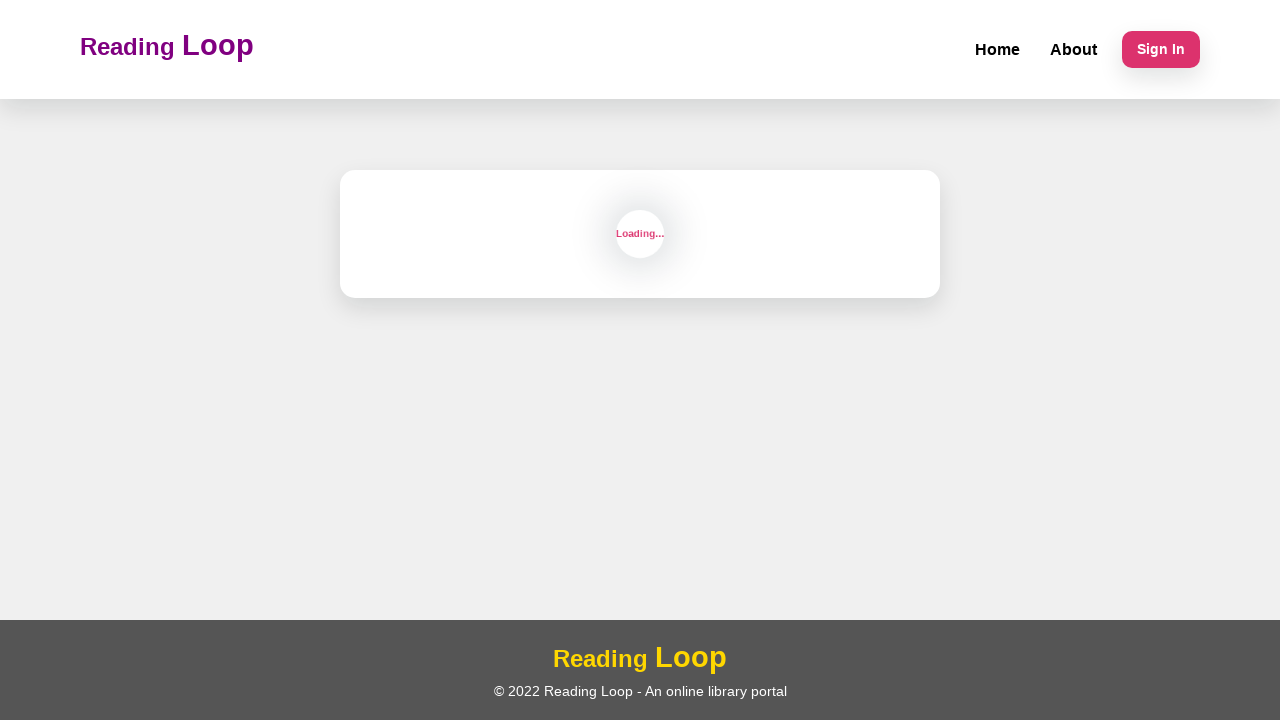

Notification snackbar appeared
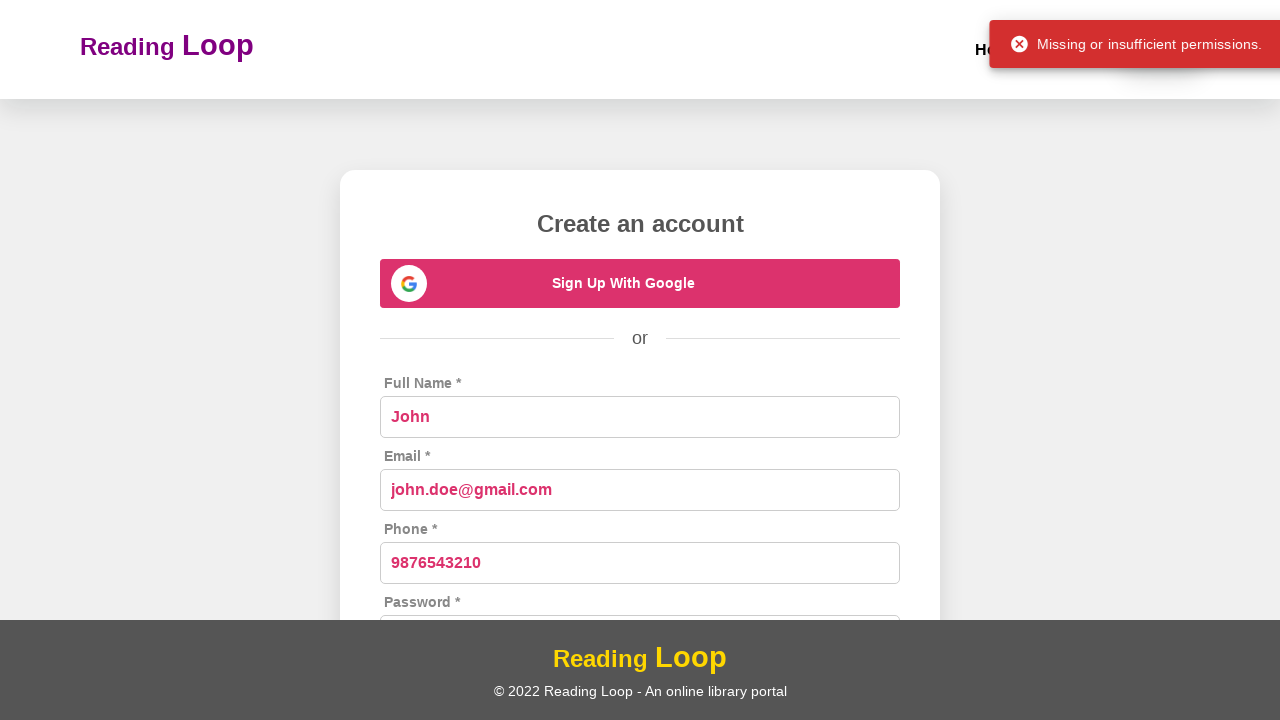

Dismissed notification snackbar at (1240, 44) on .SnackbarItem-action button
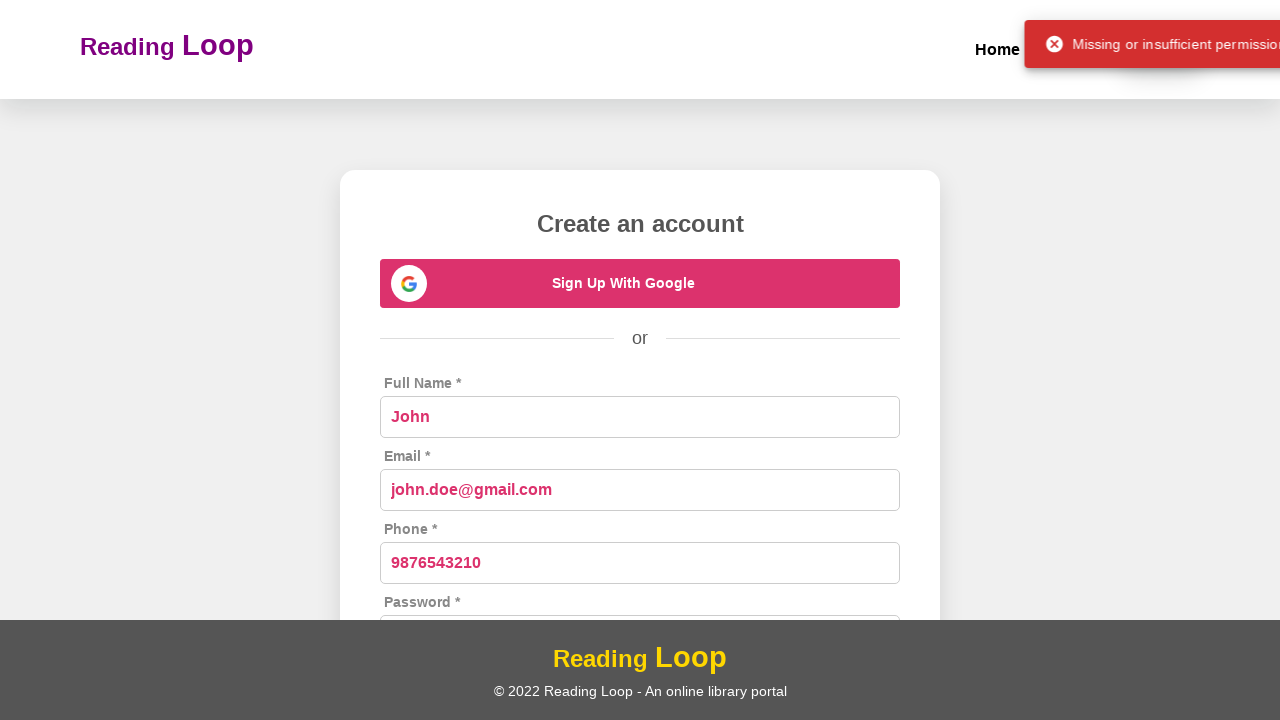

Scrolled to bottom of page for test case
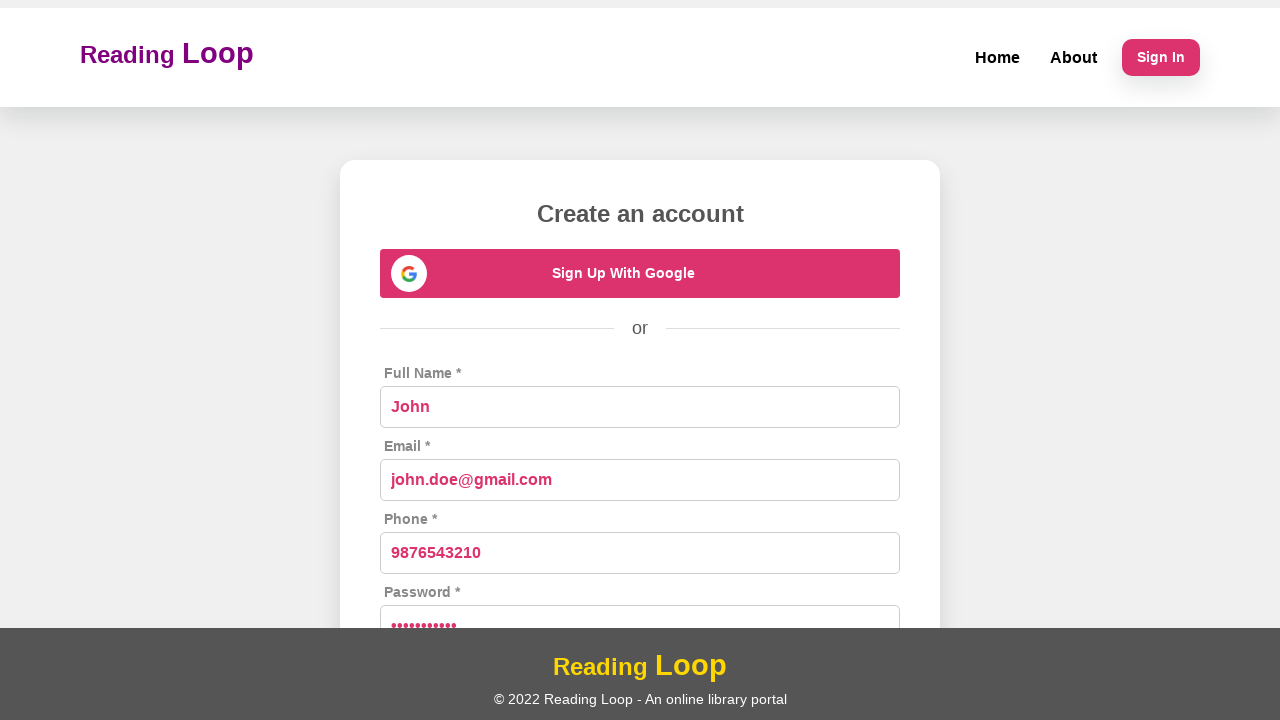

Cleared name field on input[name='name']
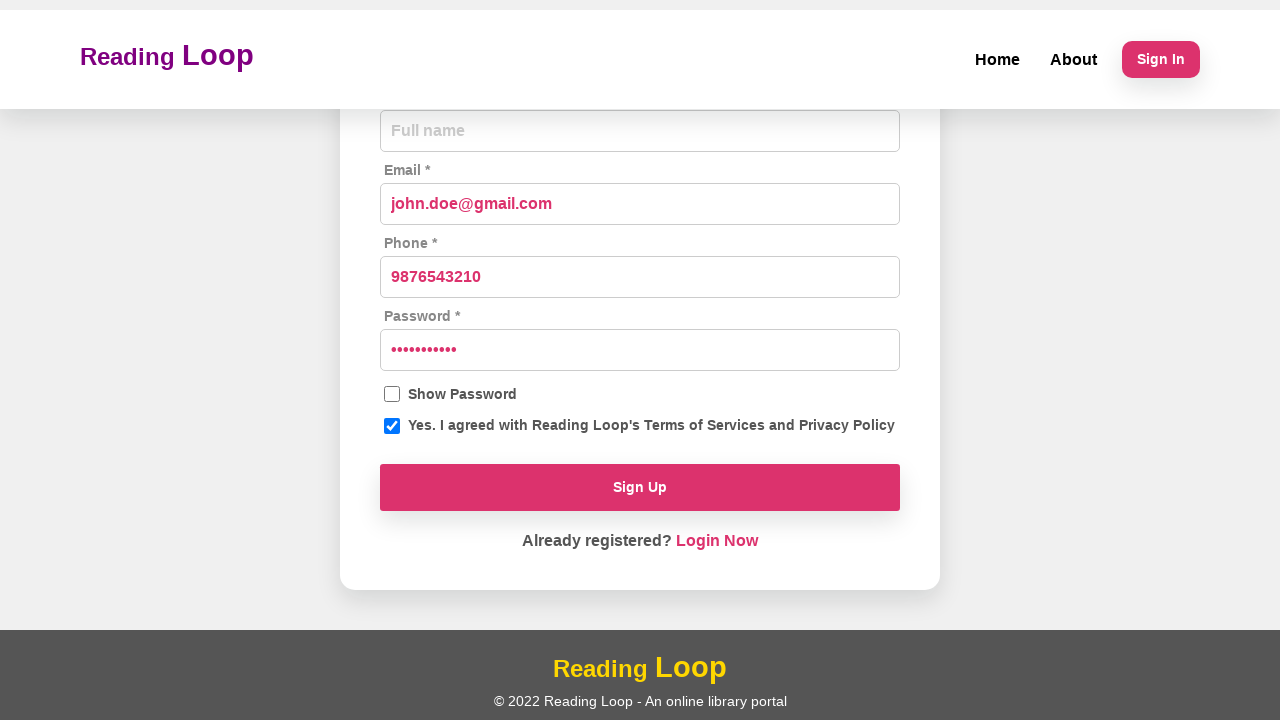

Cleared email field on input[name='email']
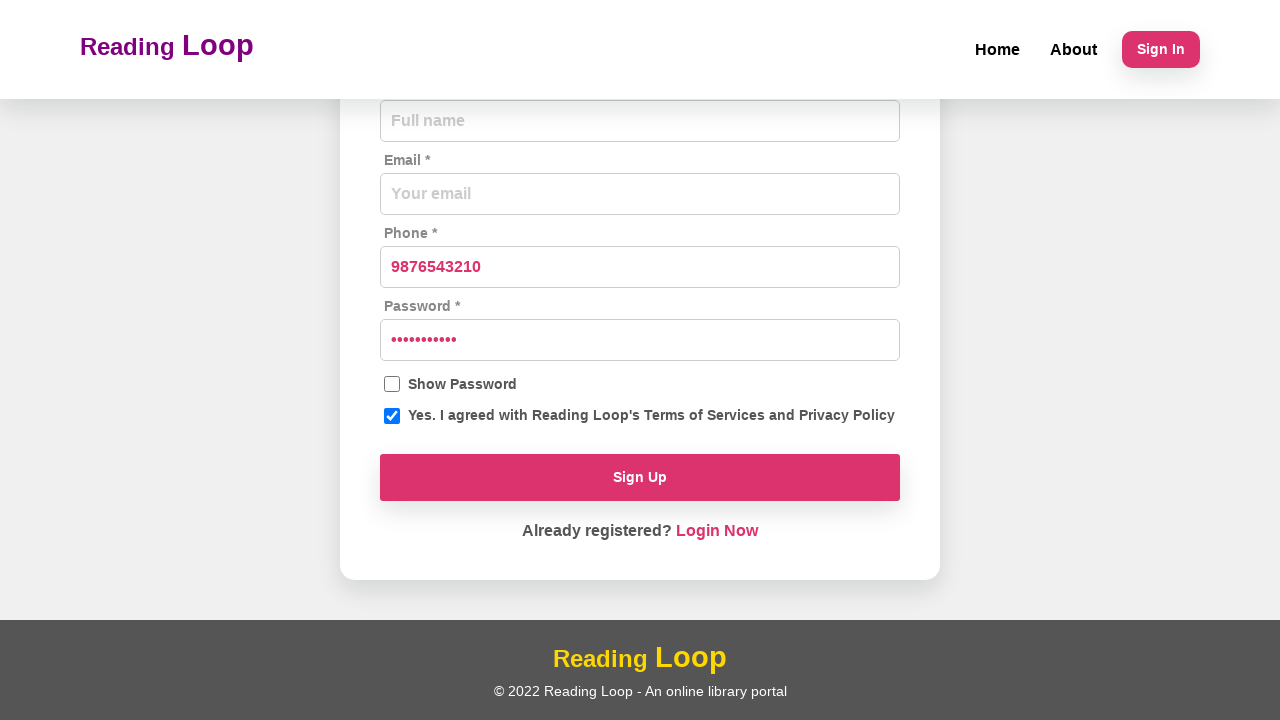

Cleared phone field on input[name='phone']
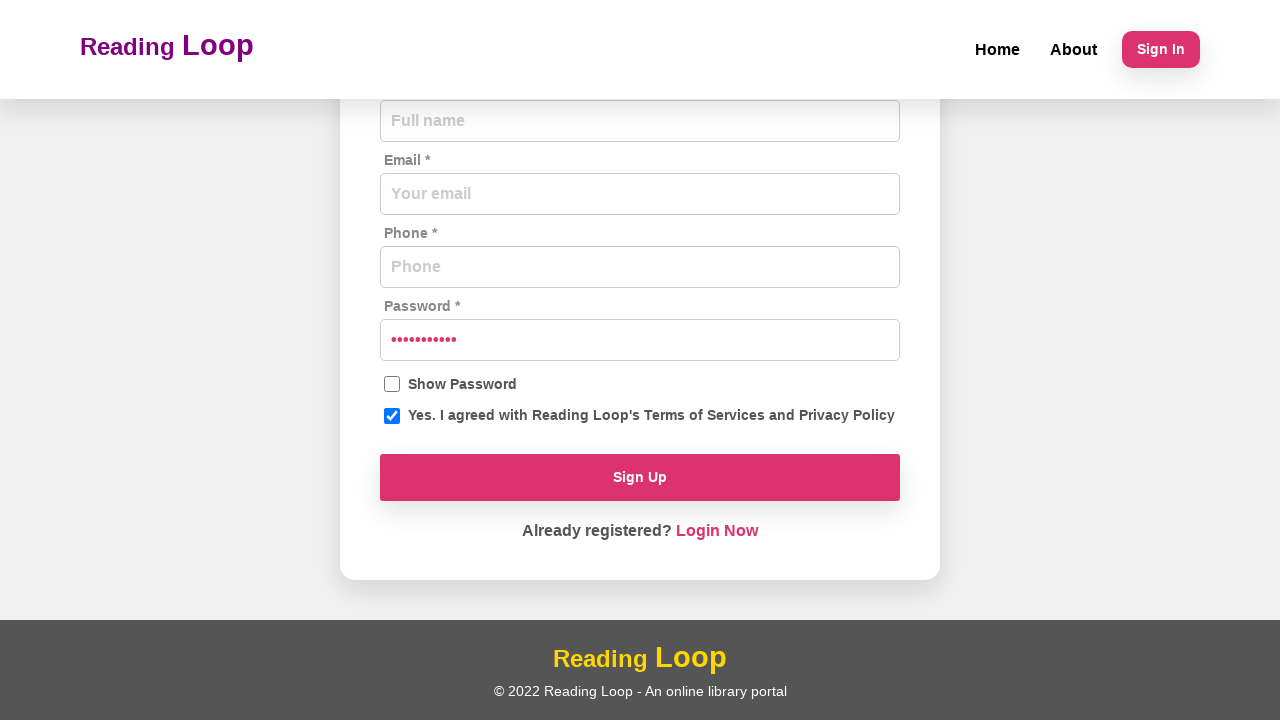

Cleared password field on input[name='password']
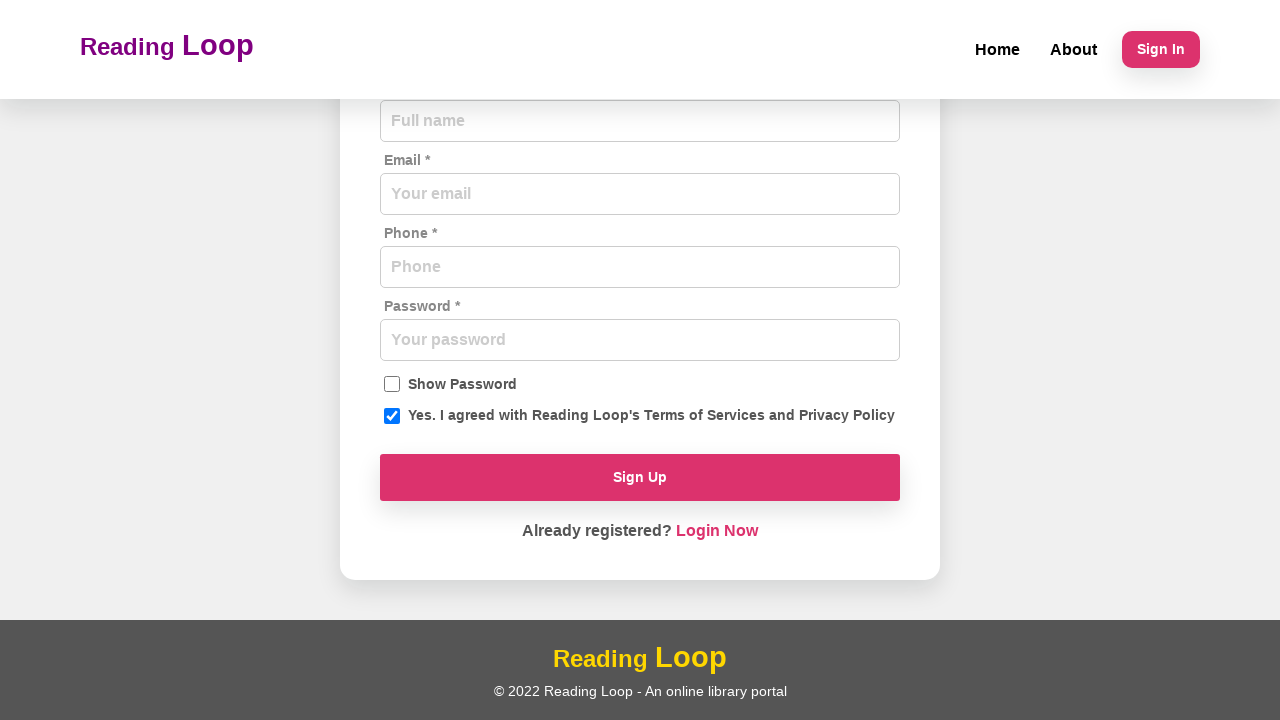

Unchecked terms and conditions checkbox at (392, 416) on input[name='agreeTerms']
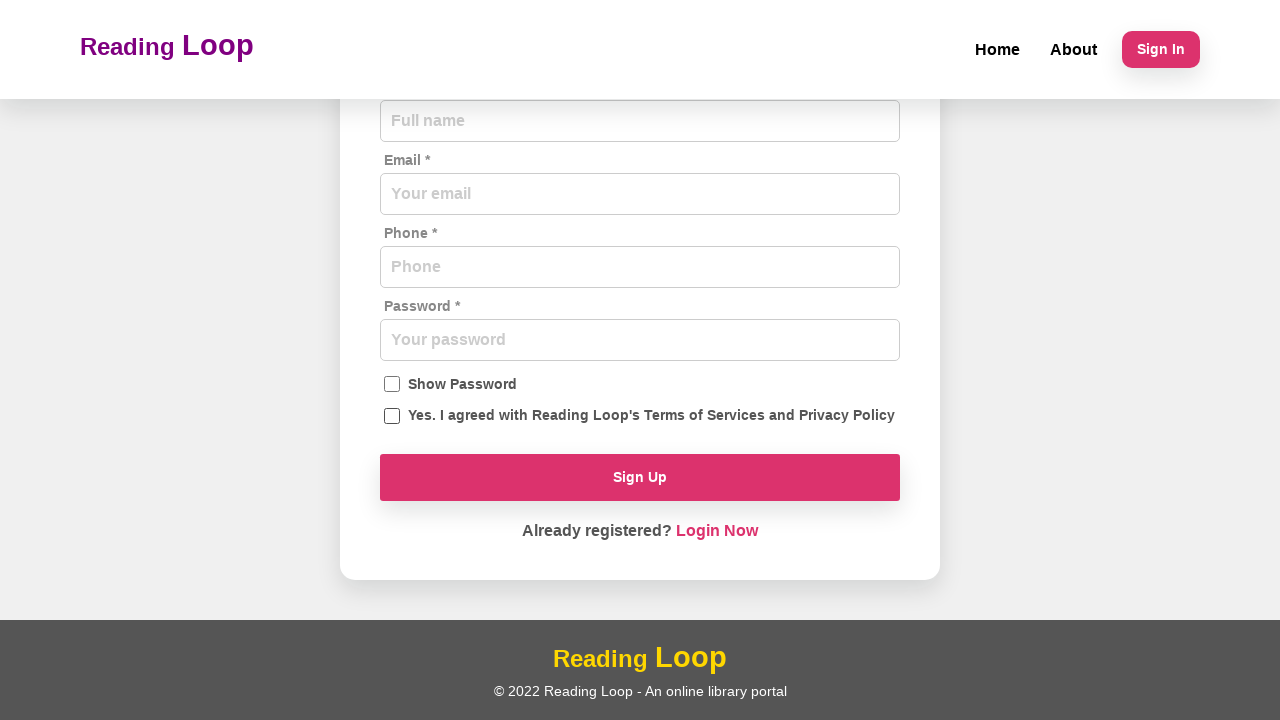

Filled name field with '' on input[name='name']
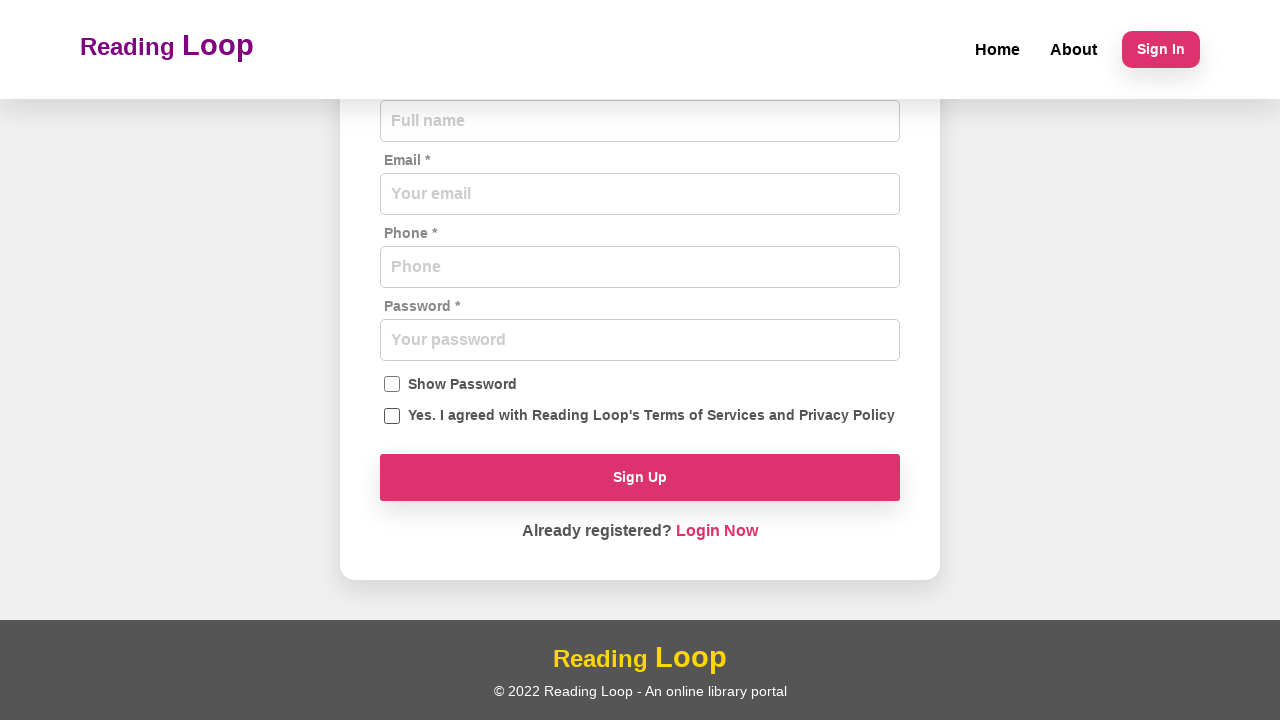

Filled email field with '' on input[name='email']
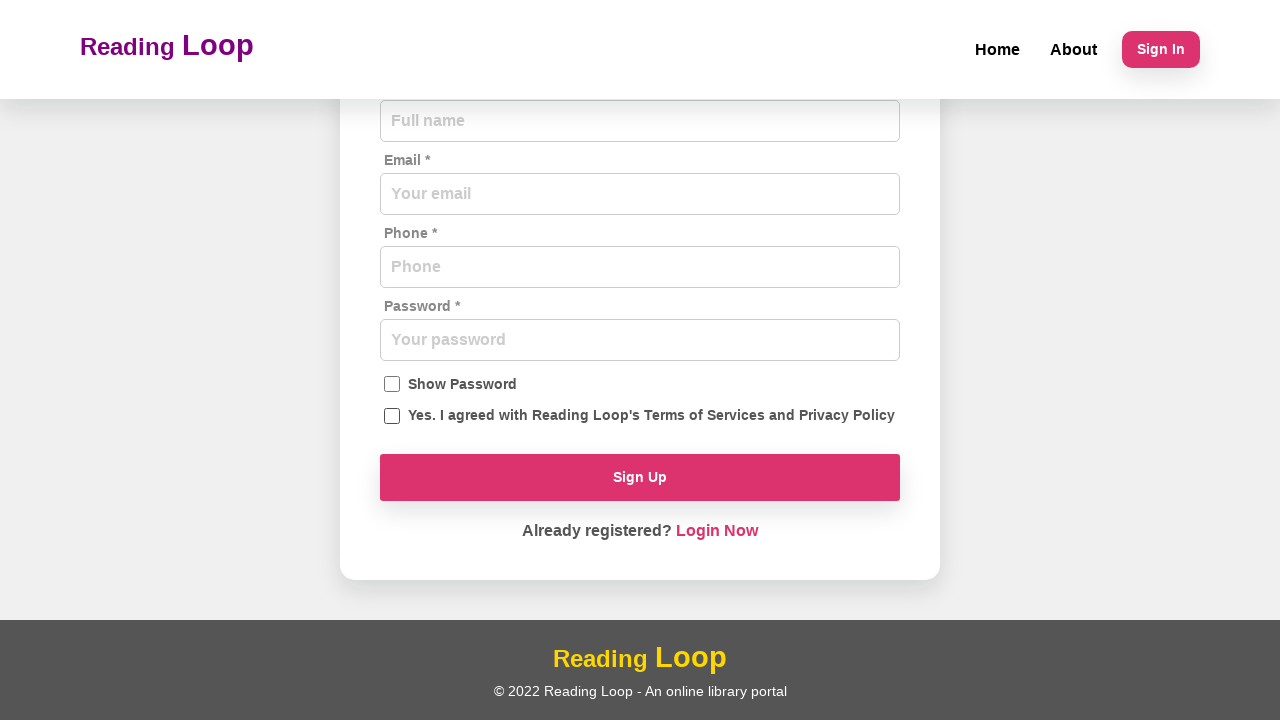

Filled phone field with '' on input[name='phone']
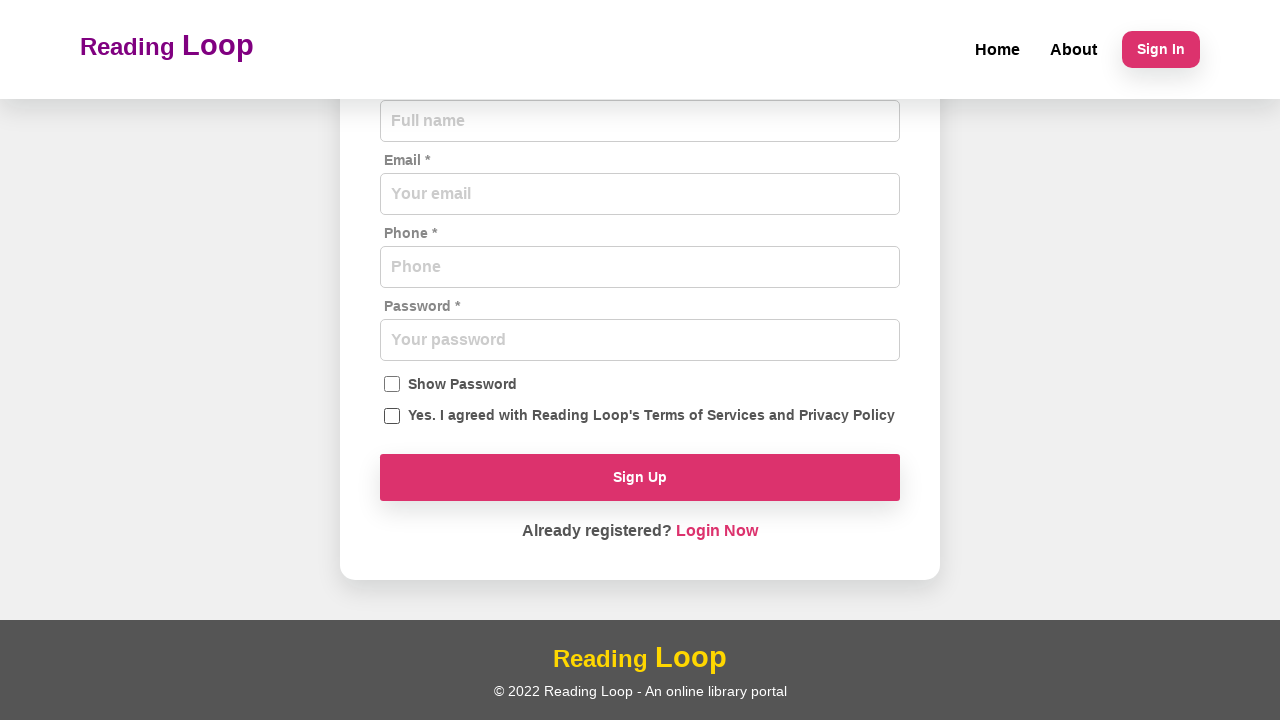

Filled password field with '' on input[name='password']
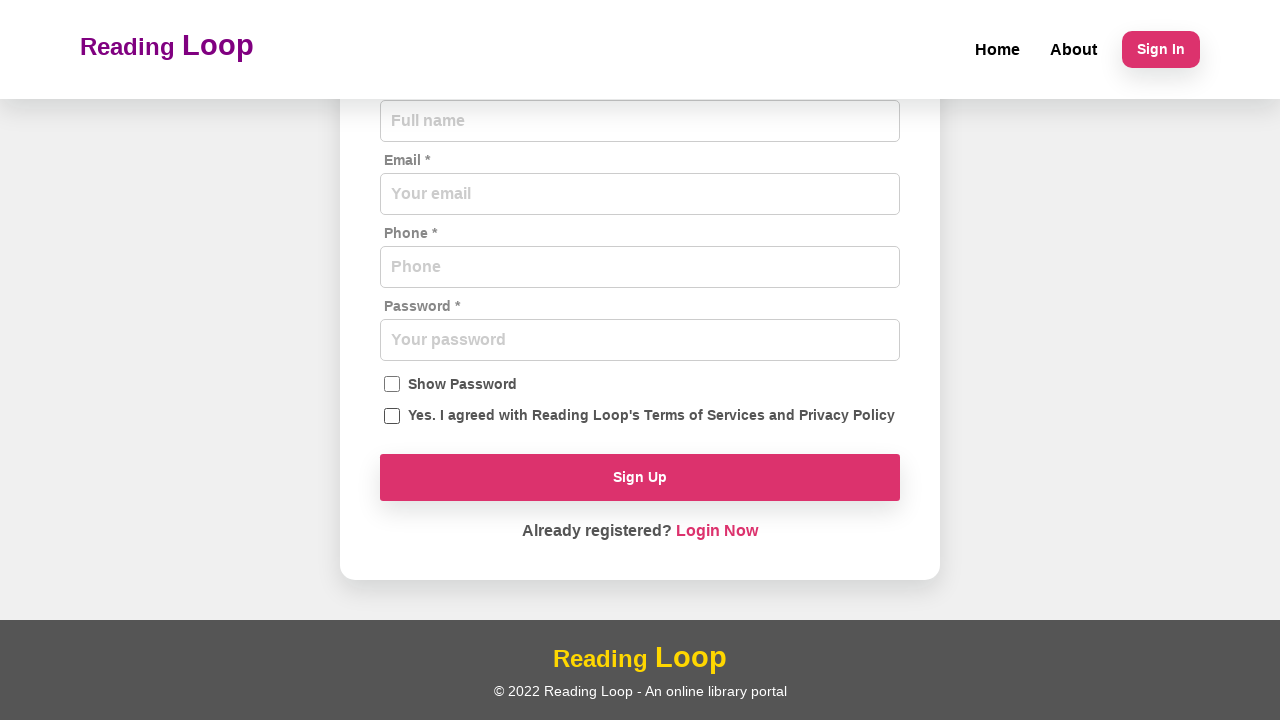

Checked terms and conditions checkbox at (392, 416) on input[name='agreeTerms']
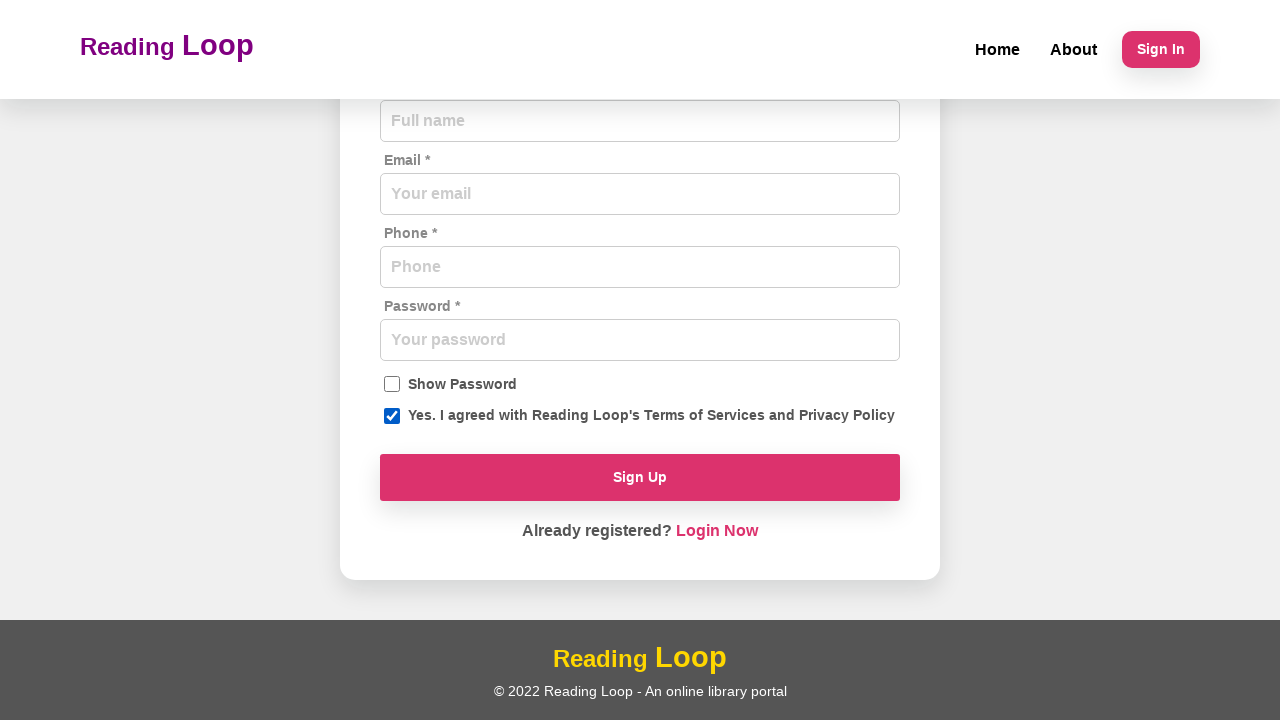

Clicked Sign Up button to submit registration form at (640, 478) on button.rounded-filled-btn:has-text('Sign Up')
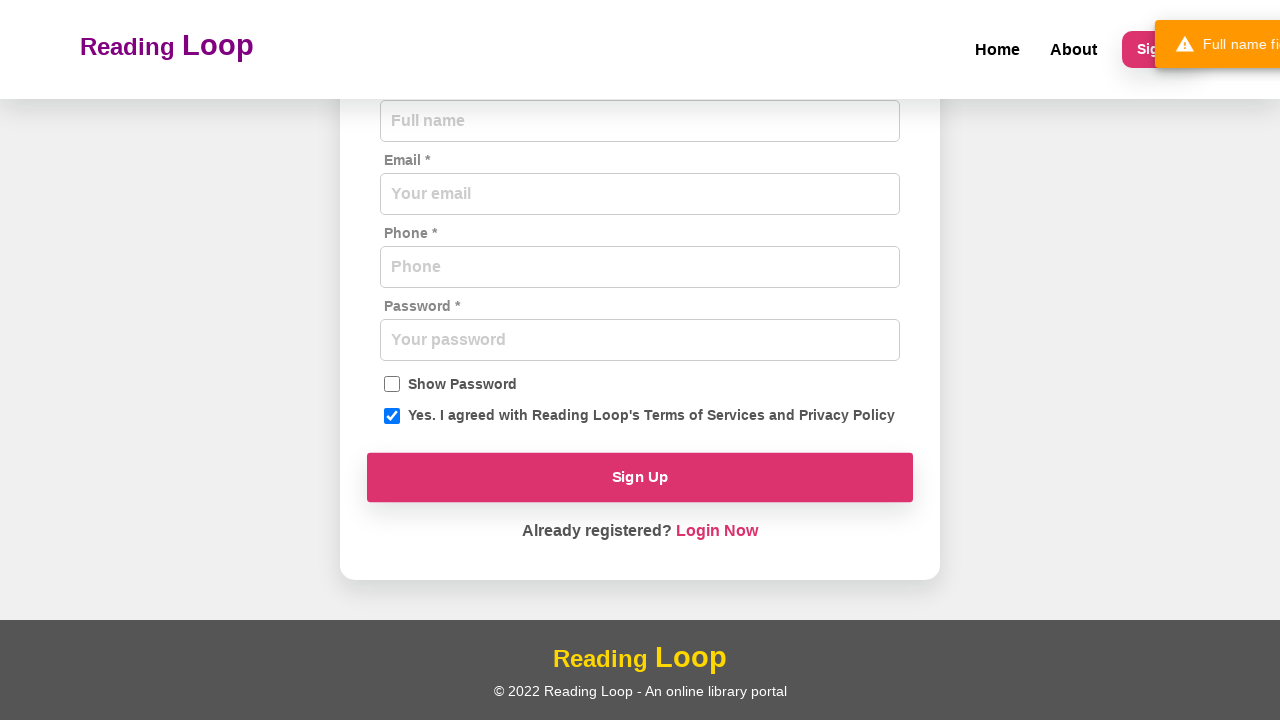

Notification snackbar appeared
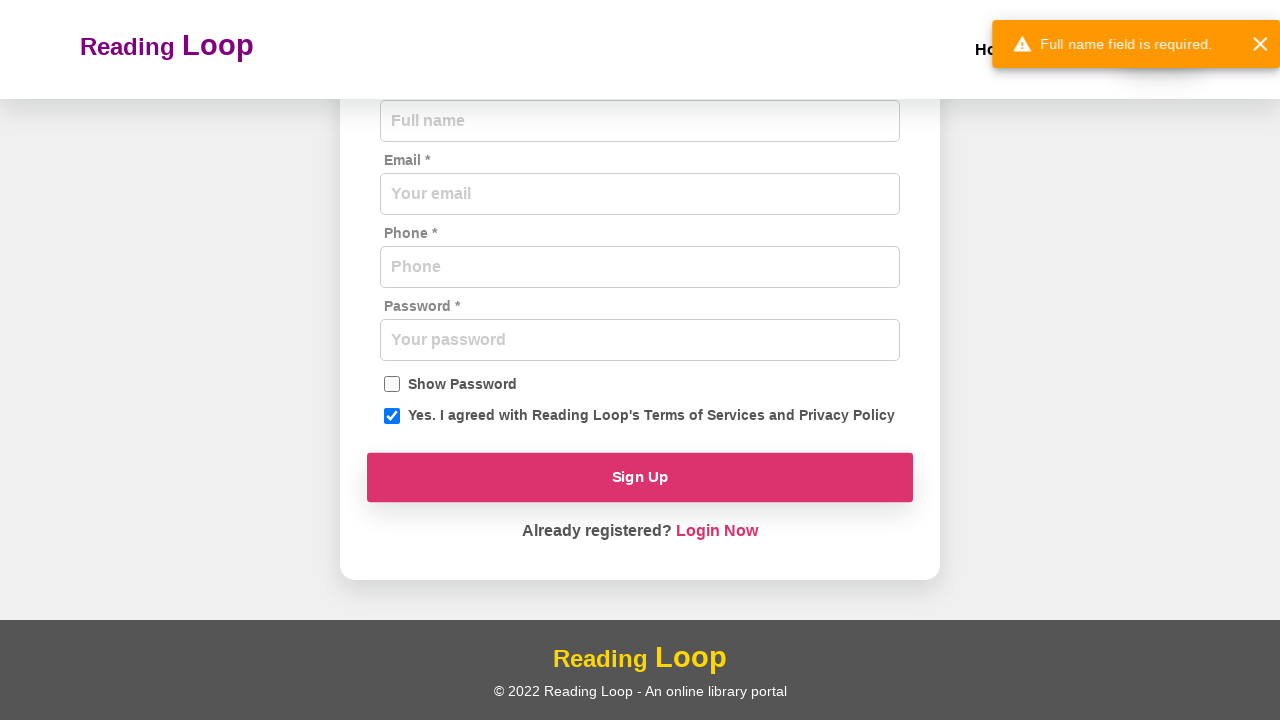

Dismissed notification snackbar at (1240, 44) on .SnackbarItem-action button
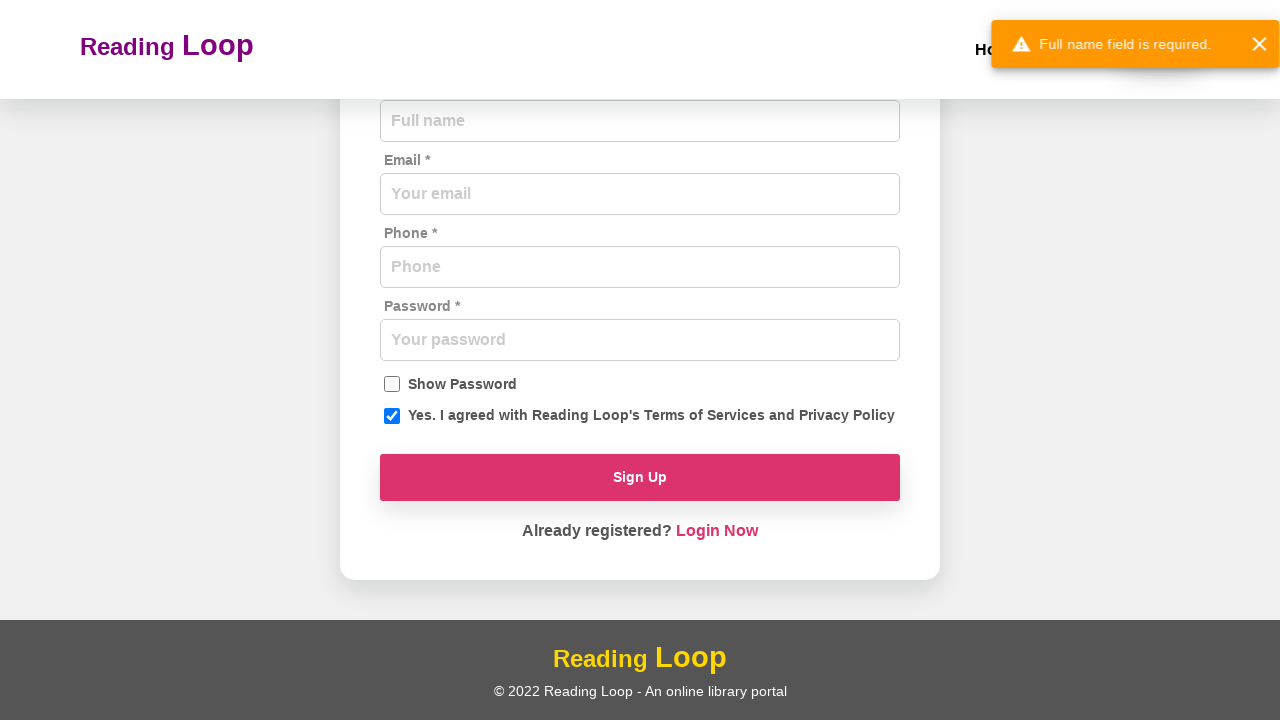

Scrolled to bottom of page for test case
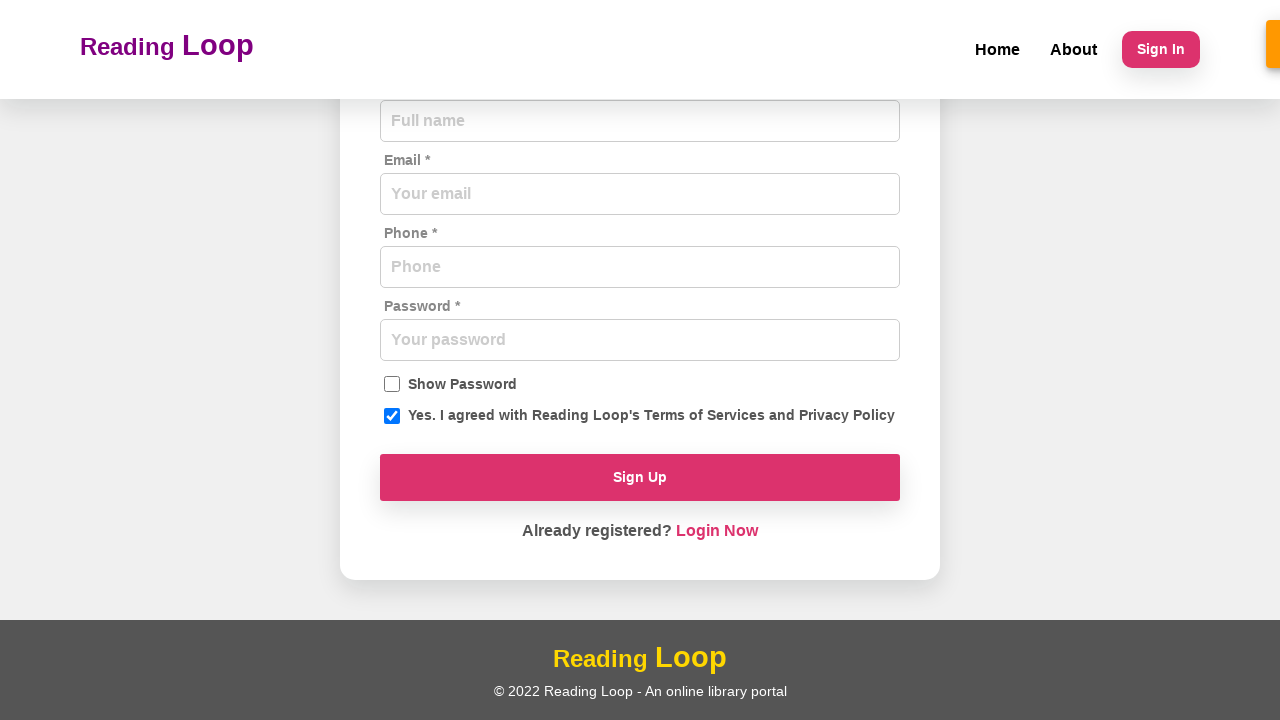

Cleared name field on input[name='name']
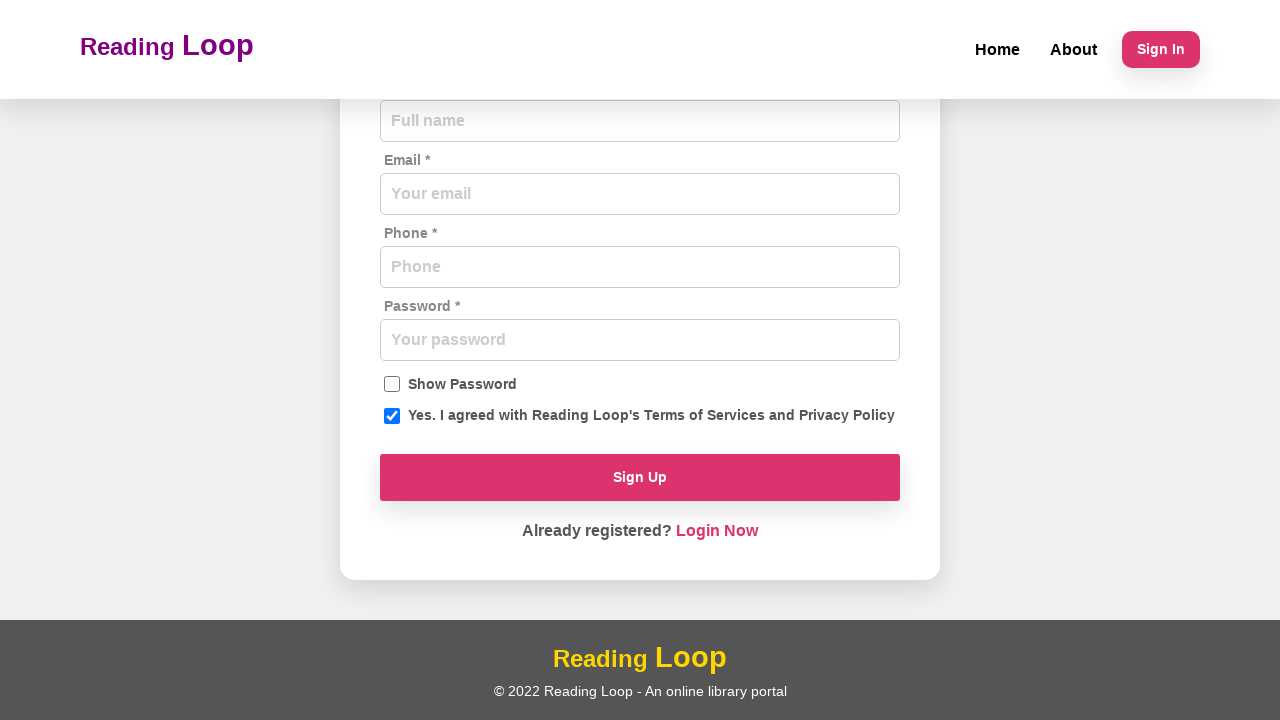

Cleared email field on input[name='email']
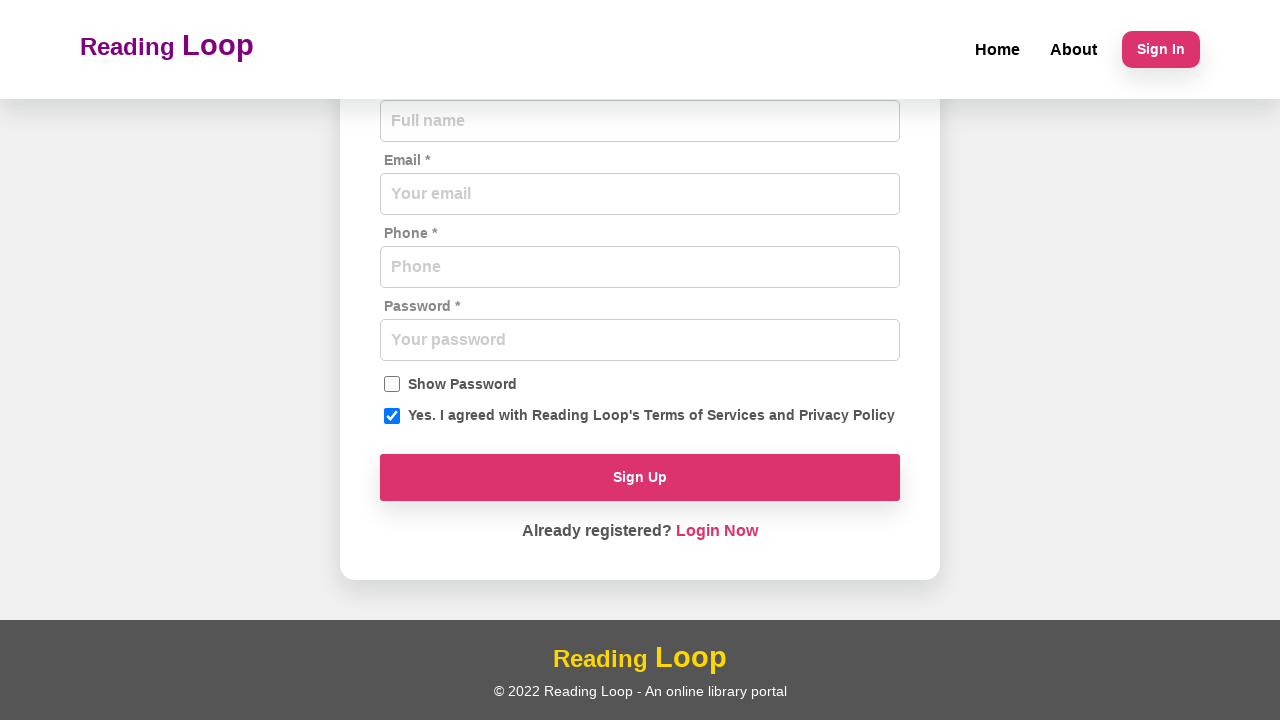

Cleared phone field on input[name='phone']
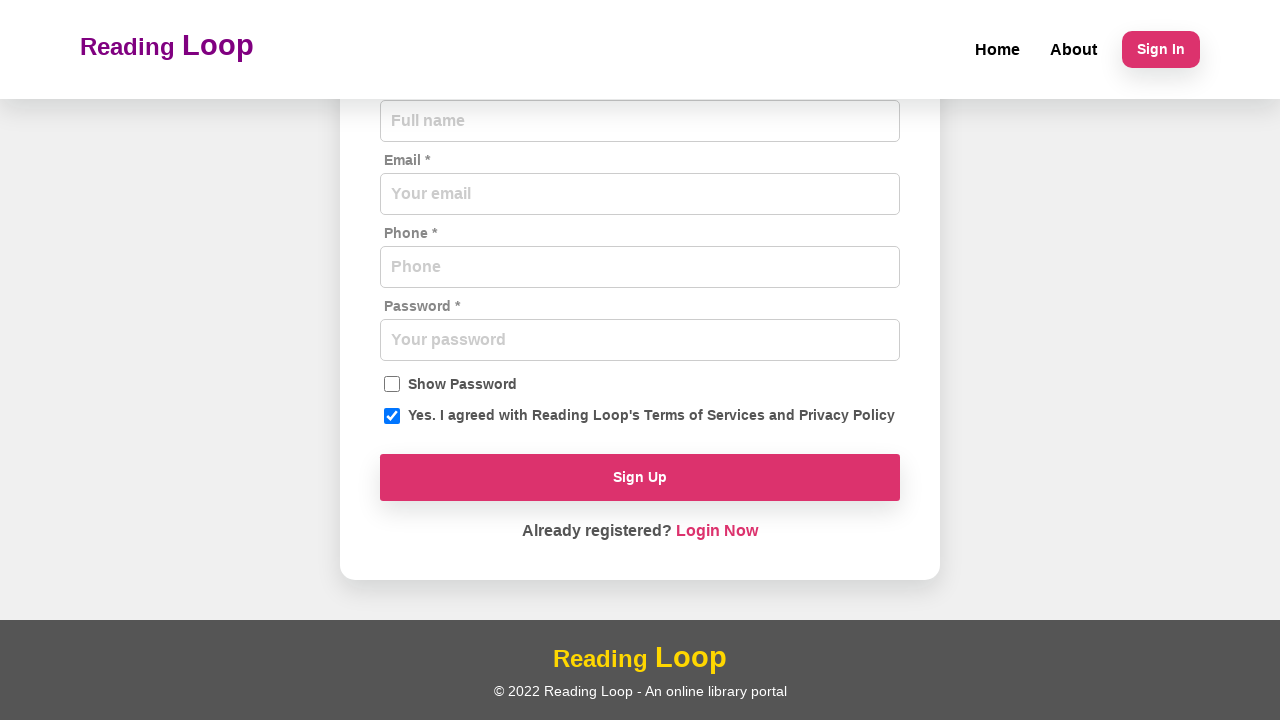

Cleared password field on input[name='password']
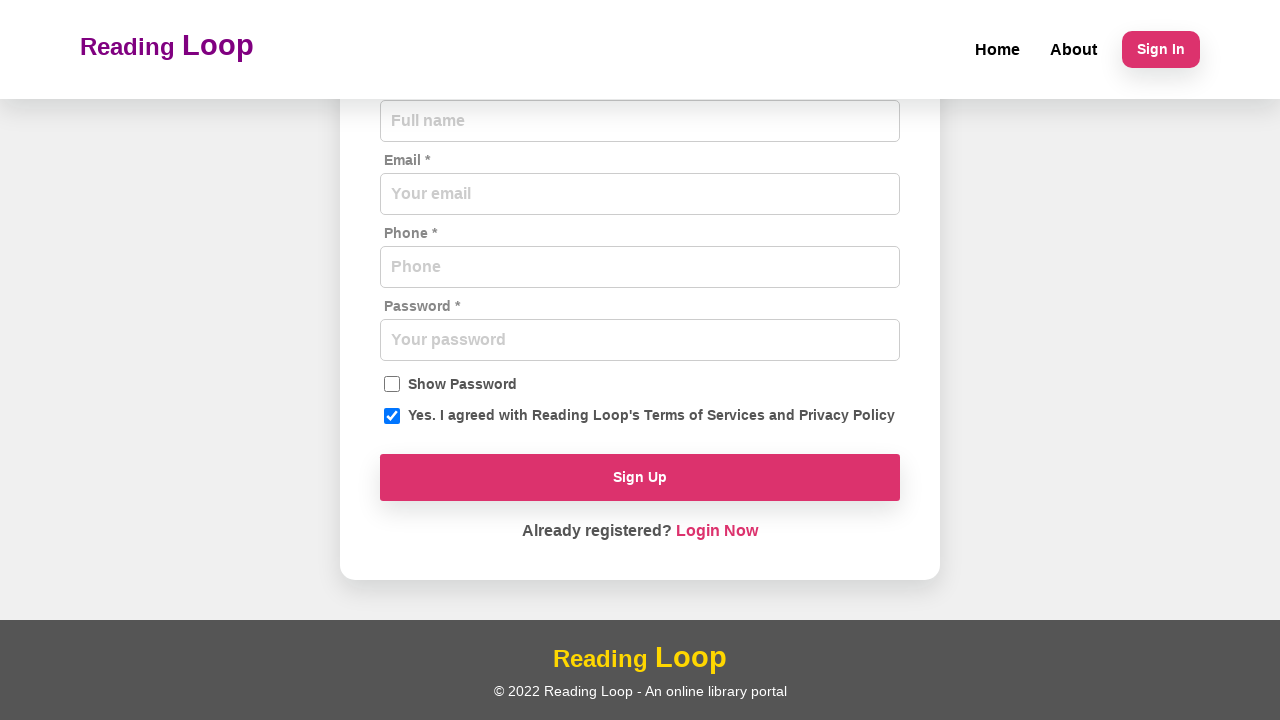

Unchecked terms and conditions checkbox at (392, 416) on input[name='agreeTerms']
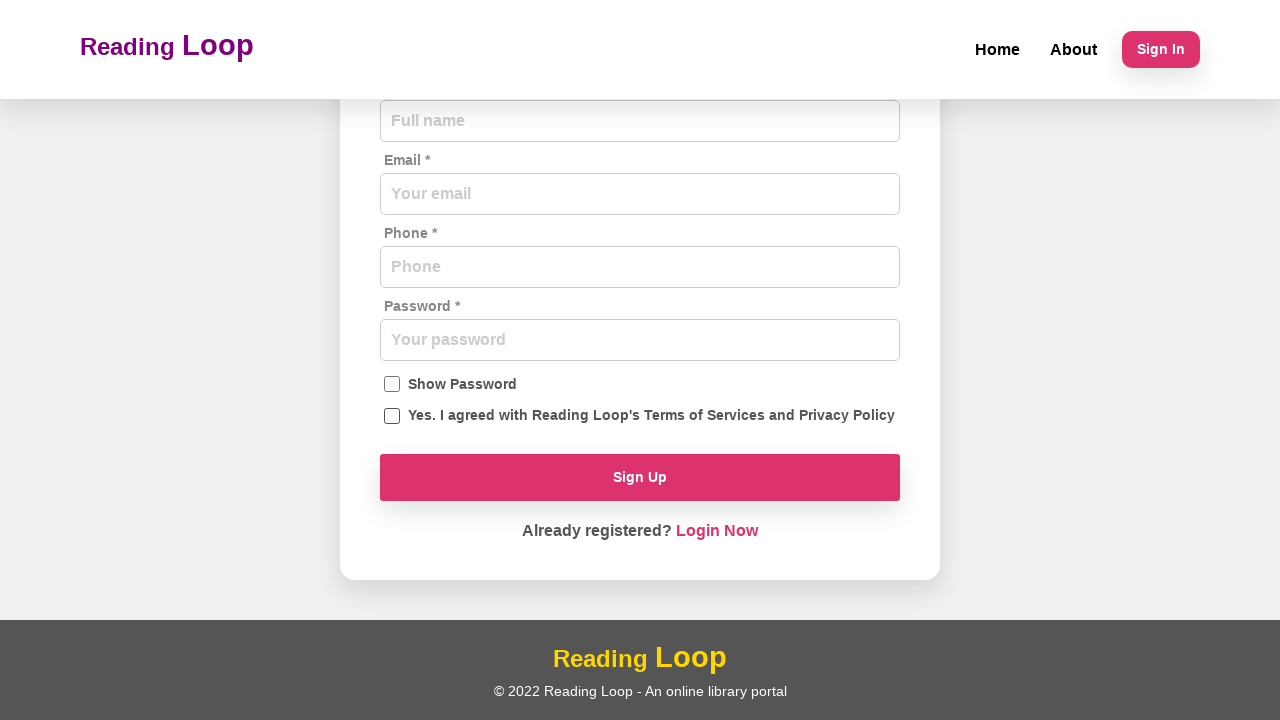

Filled name field with 'Sarah' on input[name='name']
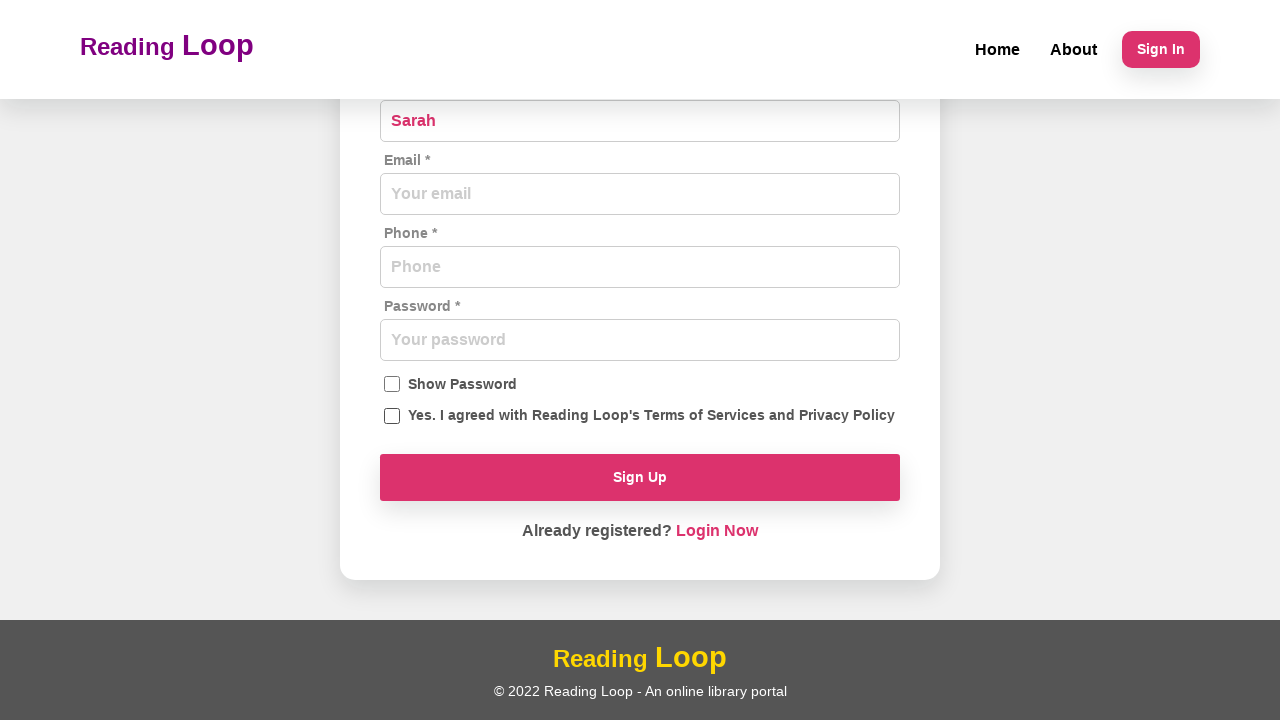

Filled email field with '' on input[name='email']
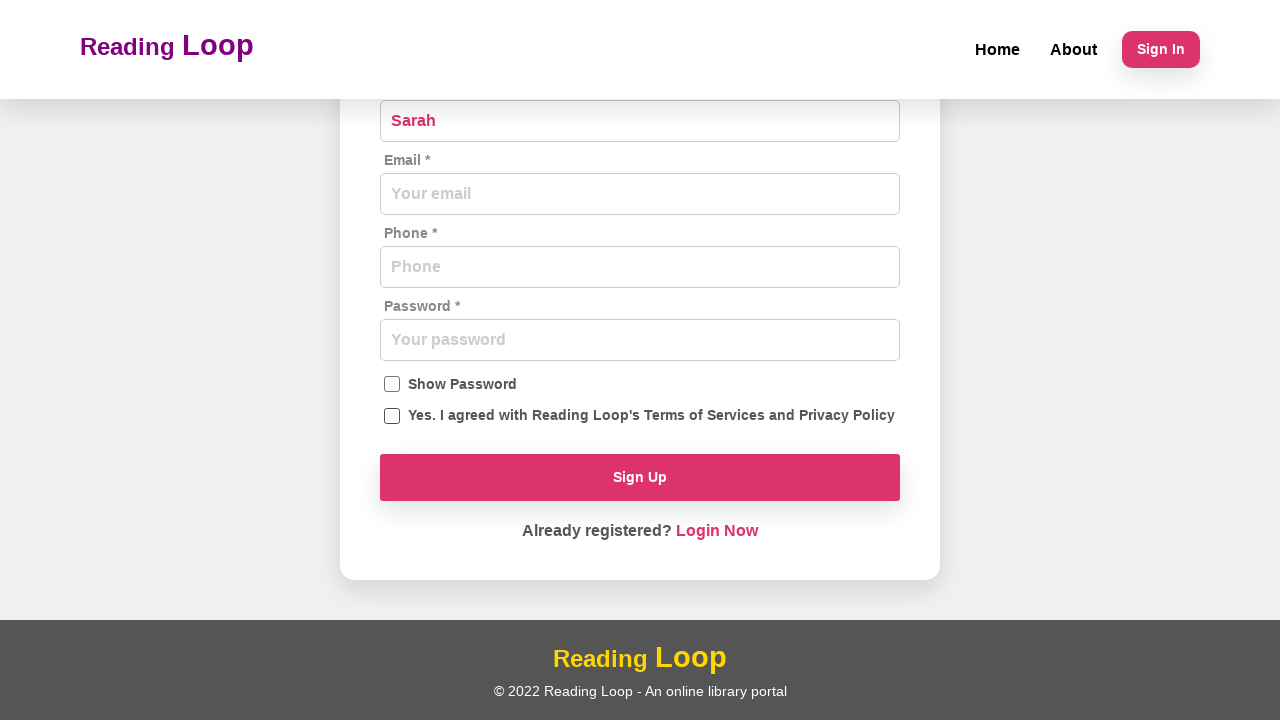

Filled phone field with '9123456789' on input[name='phone']
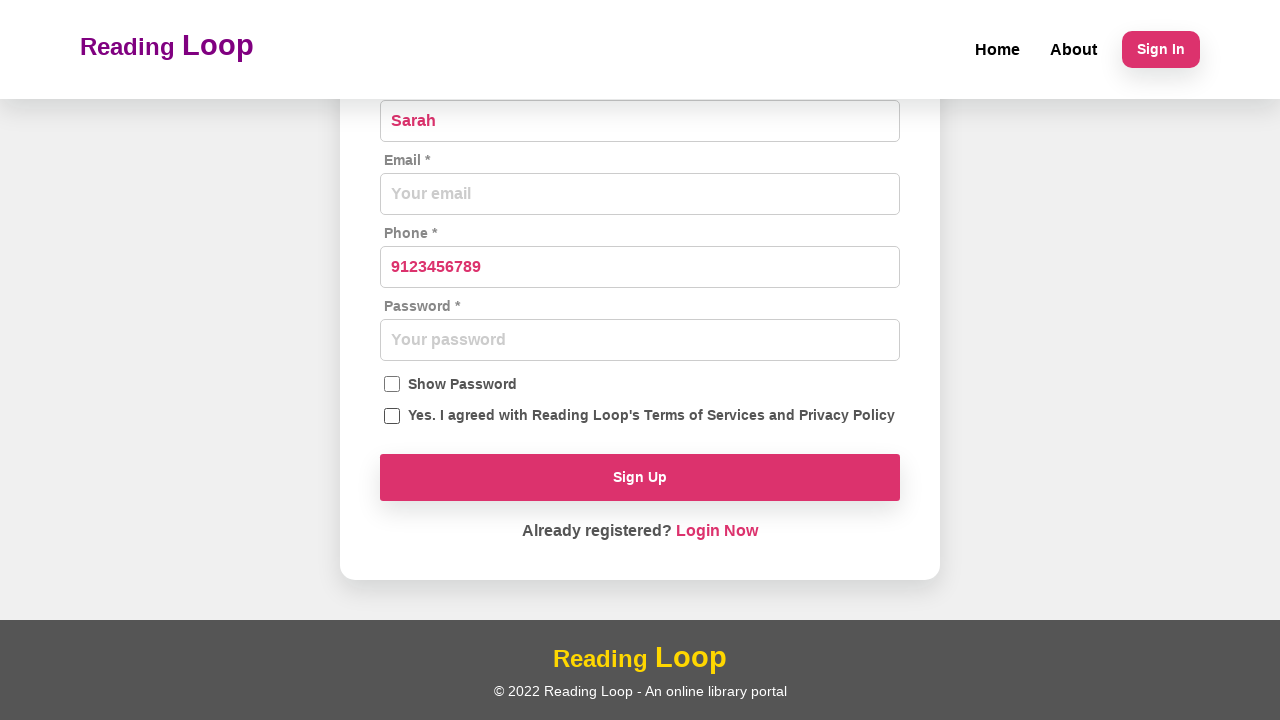

Filled password field with 'SecurePass1' on input[name='password']
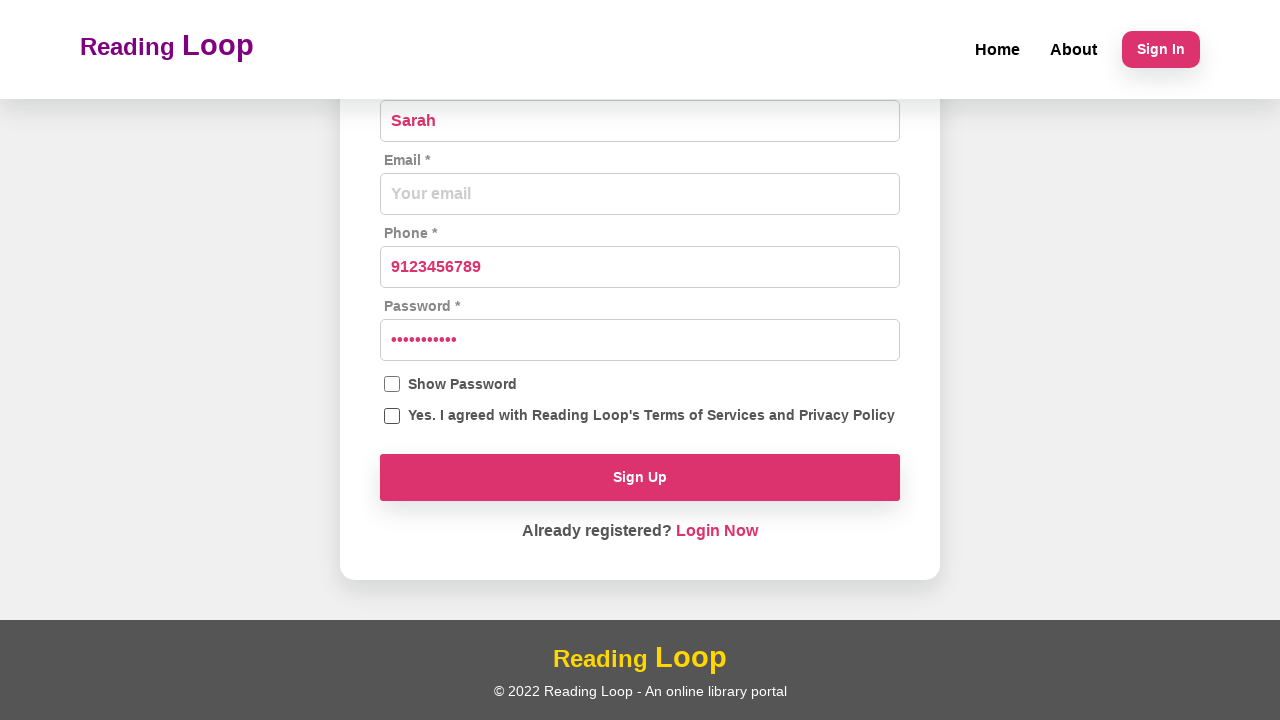

Checked terms and conditions checkbox at (392, 416) on input[name='agreeTerms']
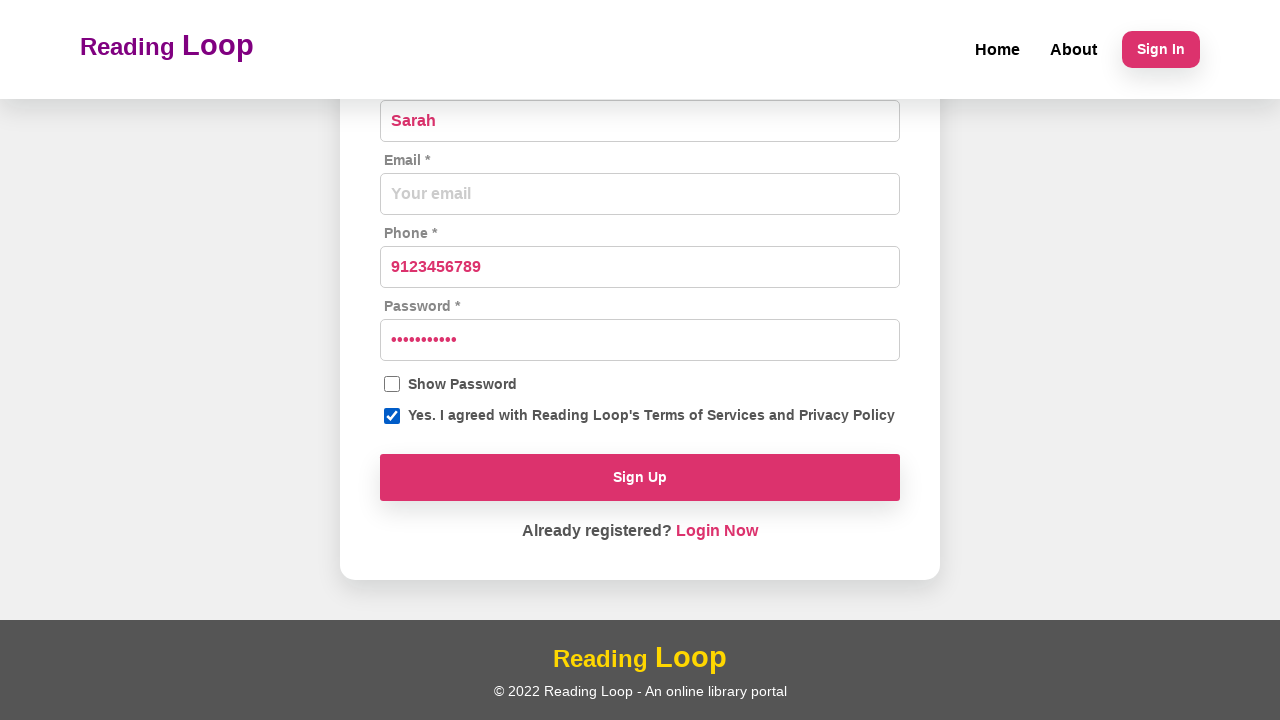

Clicked Sign Up button to submit registration form at (640, 478) on button.rounded-filled-btn:has-text('Sign Up')
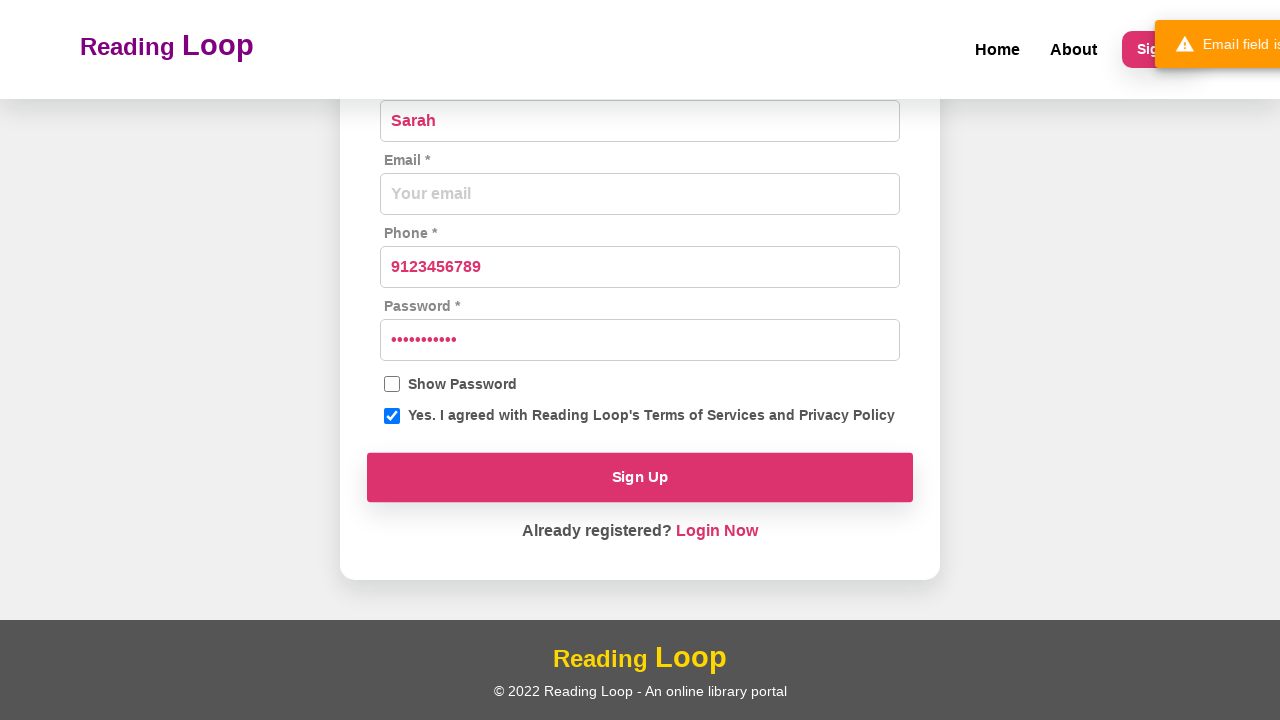

Notification snackbar appeared
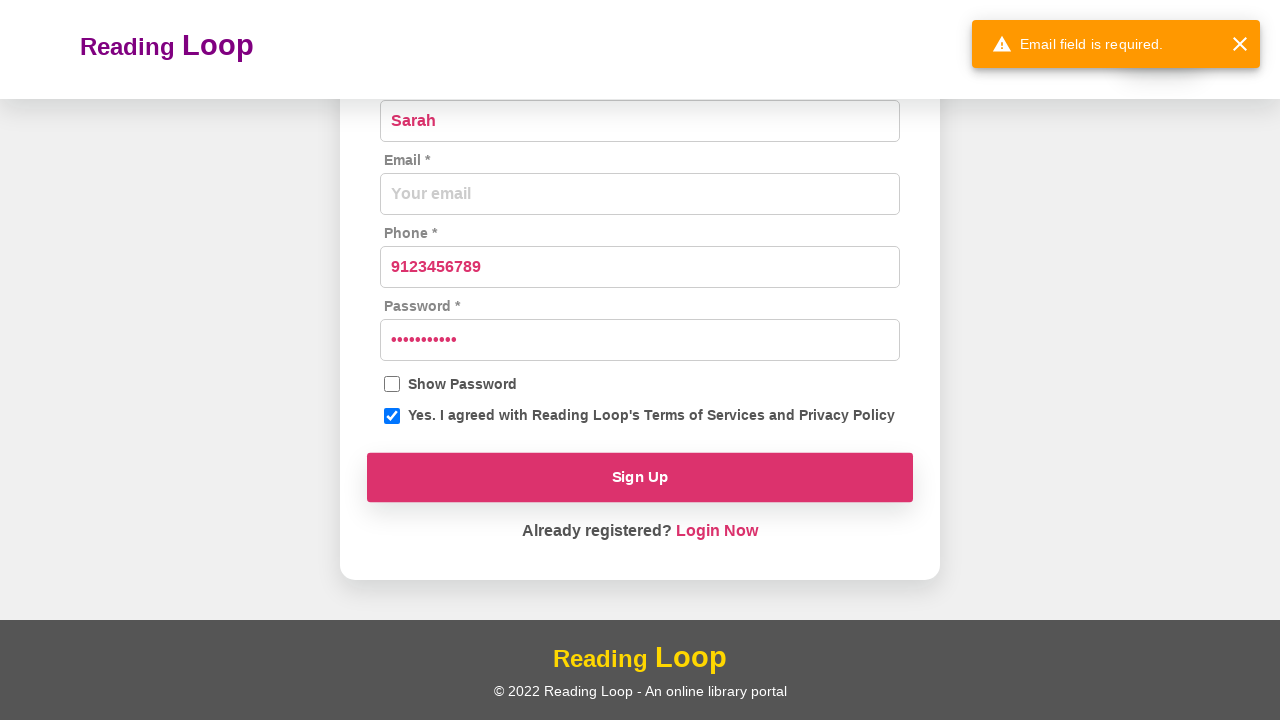

Dismissed notification snackbar at (1240, 44) on .SnackbarItem-action button
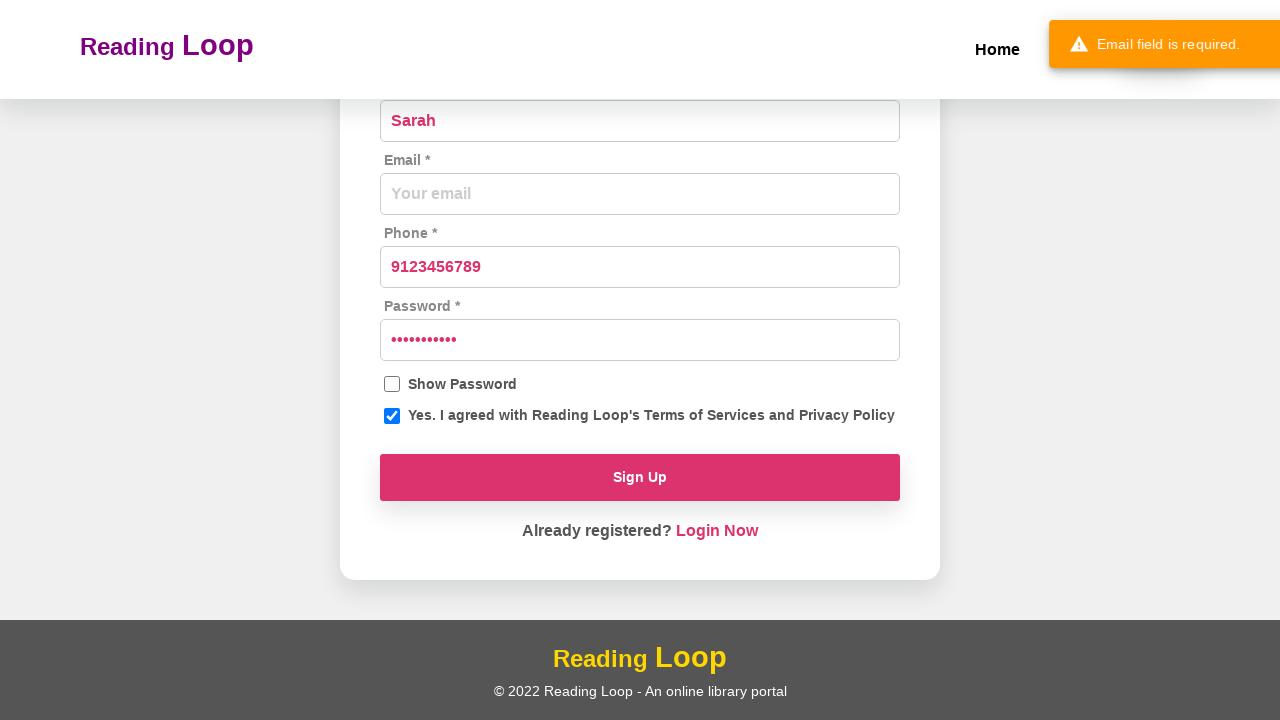

Scrolled to bottom of page for test case
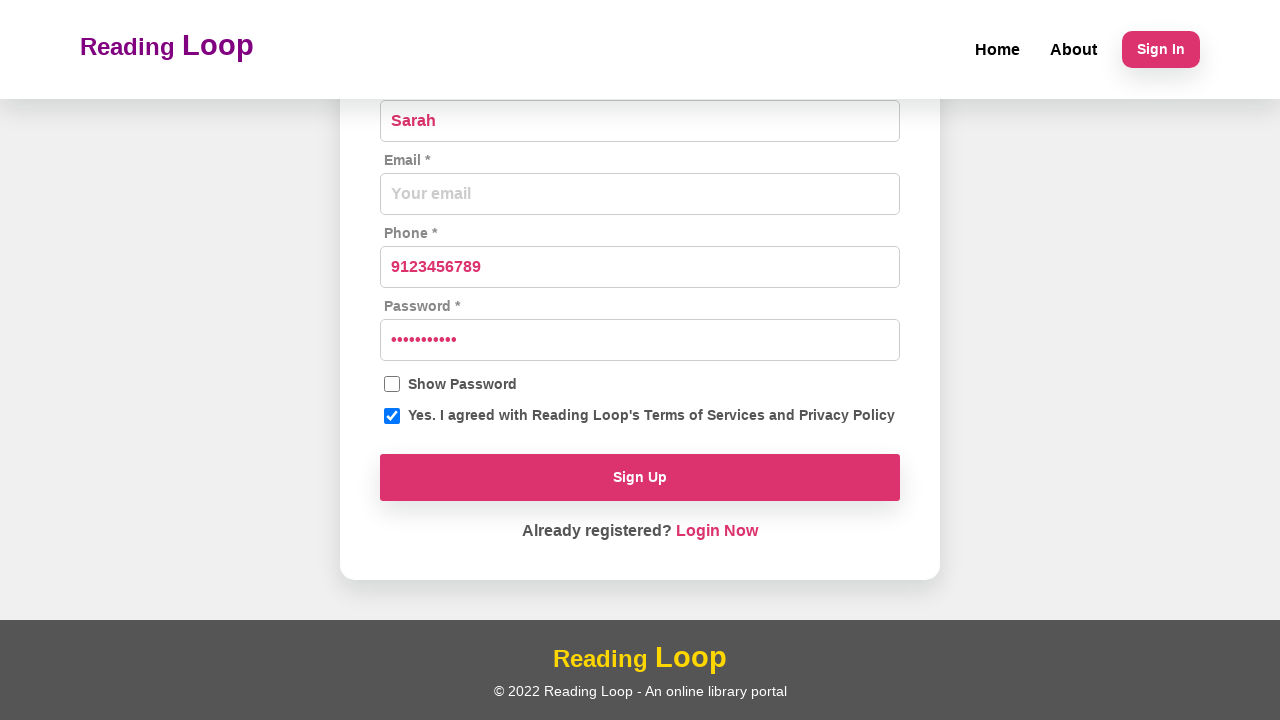

Cleared name field on input[name='name']
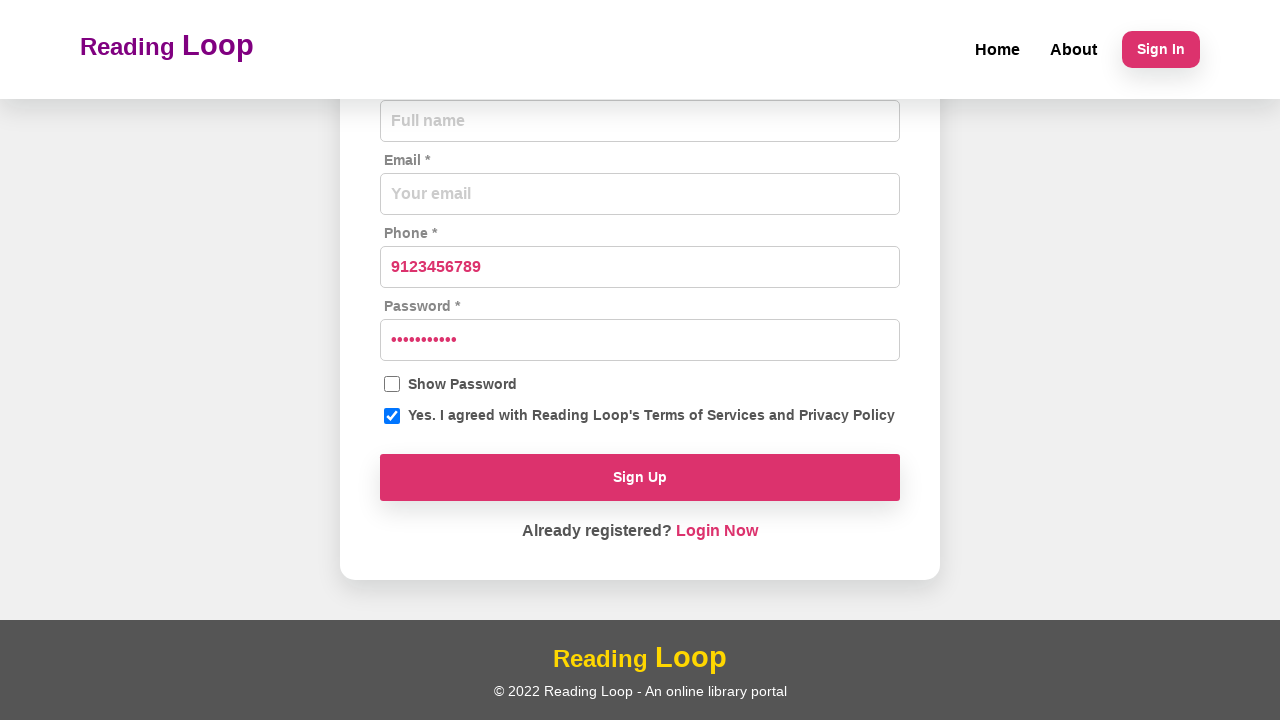

Cleared email field on input[name='email']
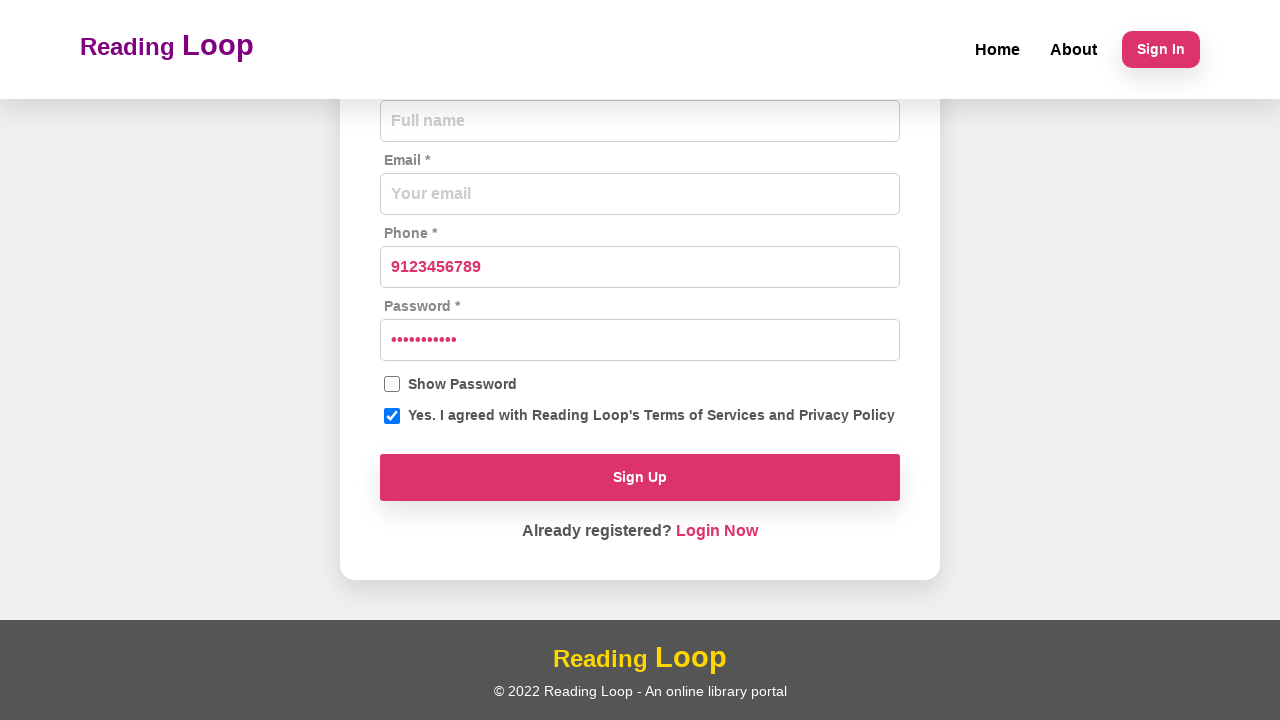

Cleared phone field on input[name='phone']
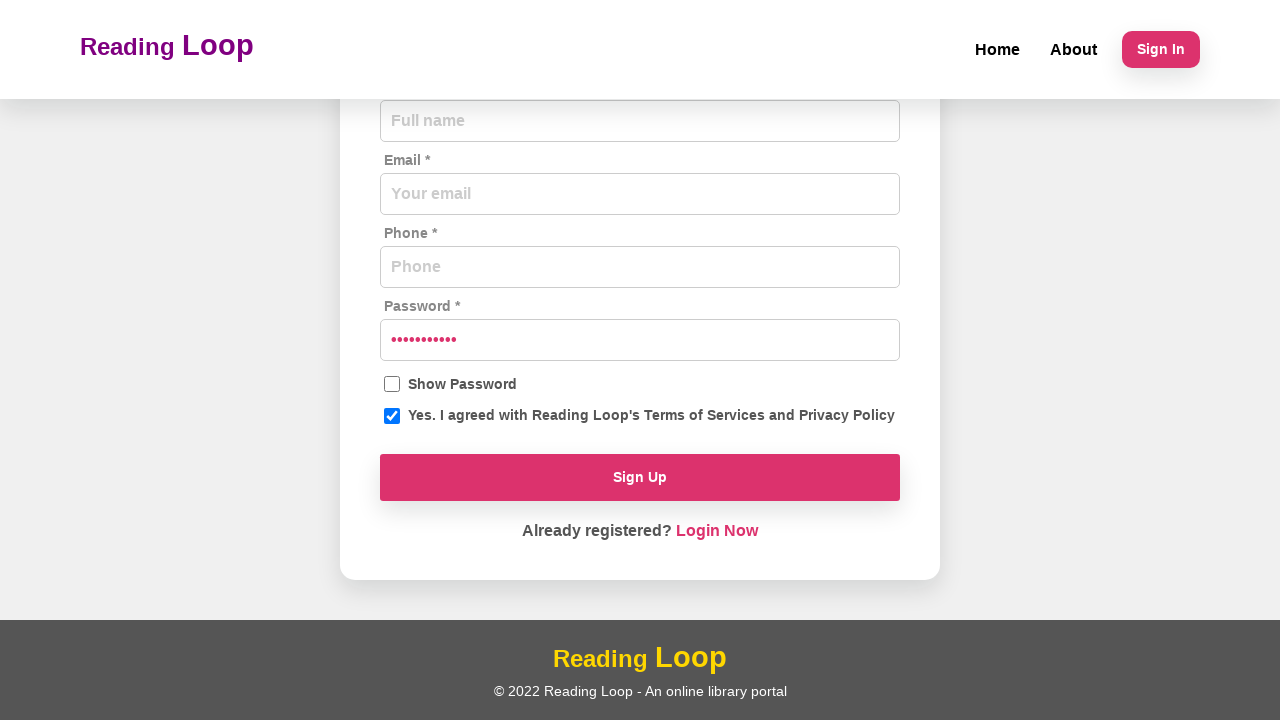

Cleared password field on input[name='password']
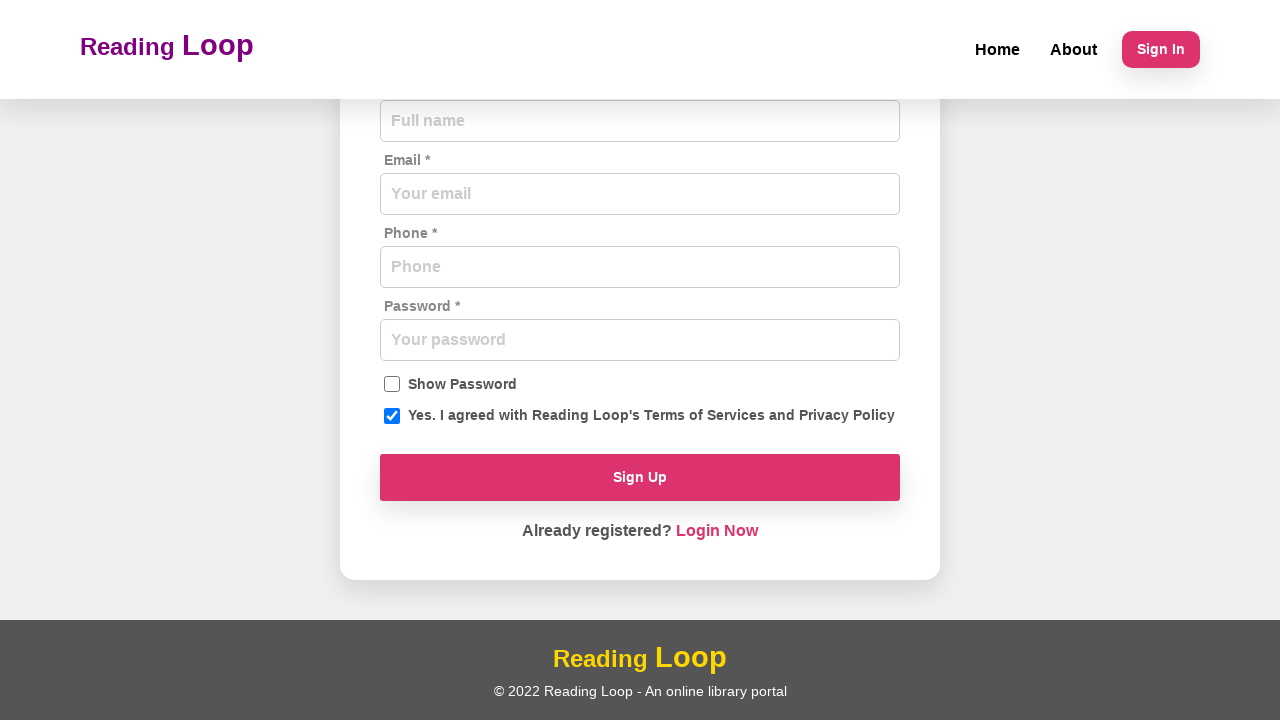

Unchecked terms and conditions checkbox at (392, 416) on input[name='agreeTerms']
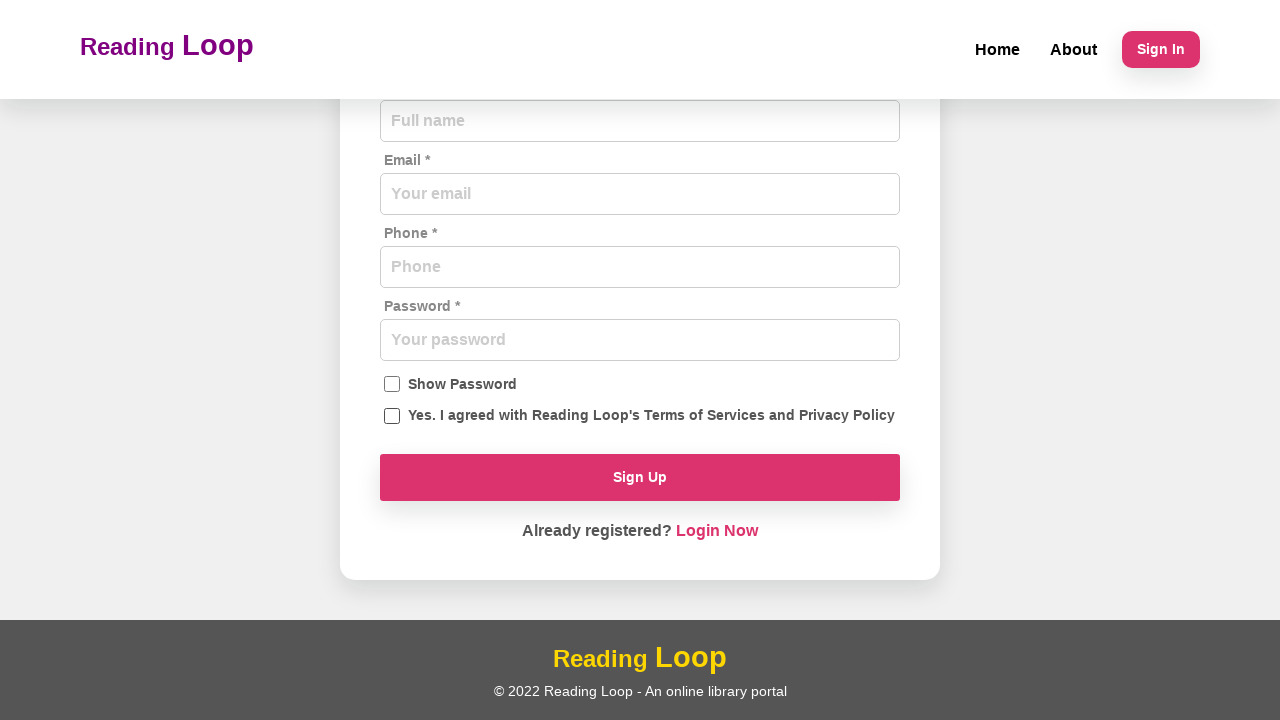

Filled name field with 'Mike' on input[name='name']
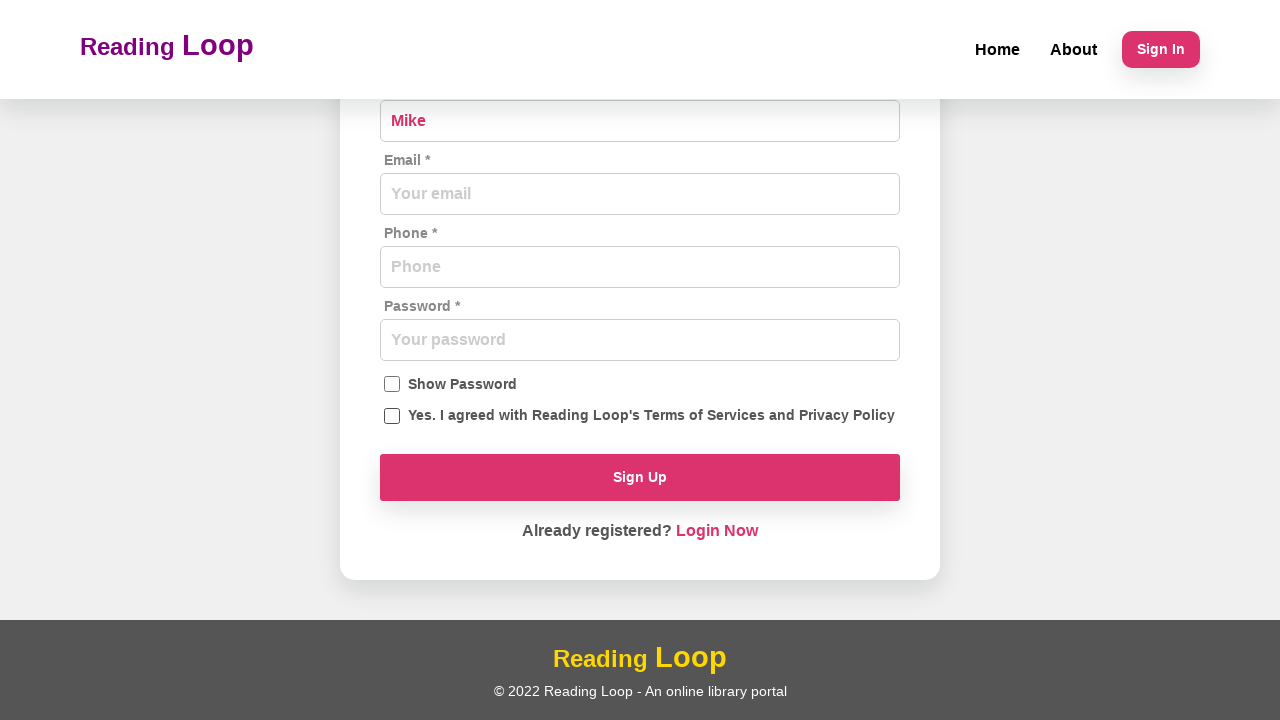

Filled email field with 'invalid-email' on input[name='email']
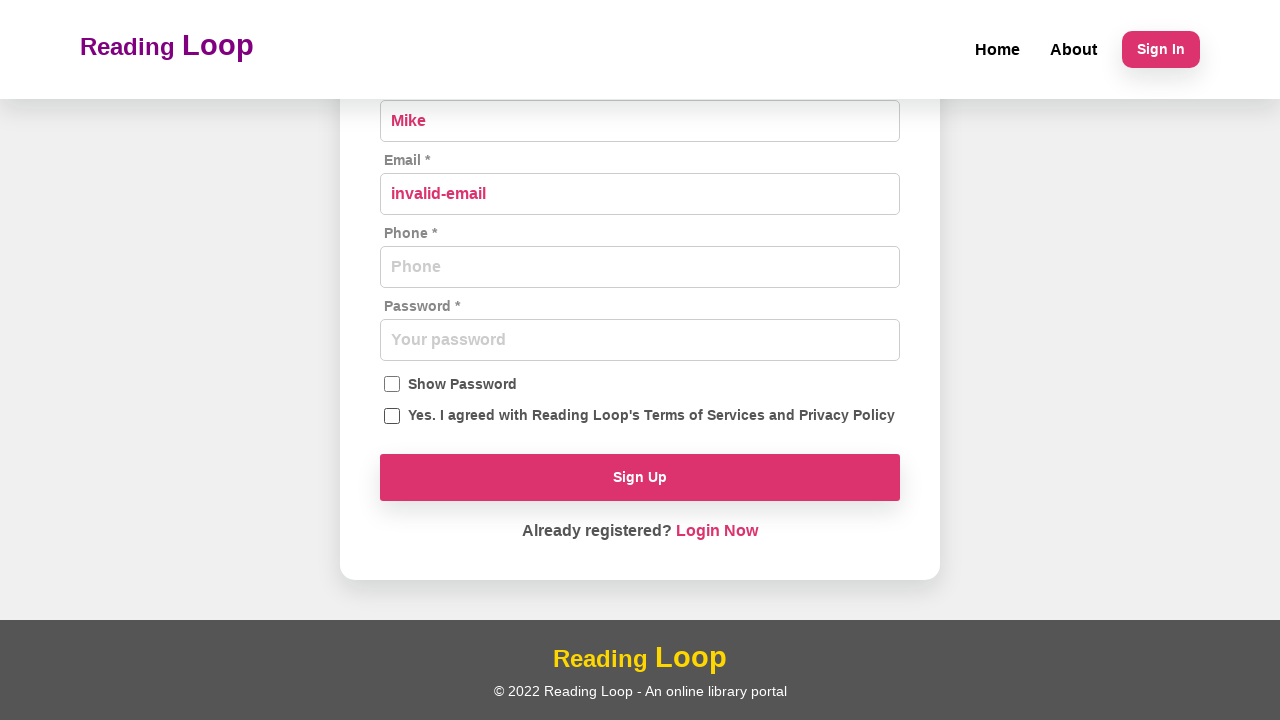

Filled phone field with '9988776655' on input[name='phone']
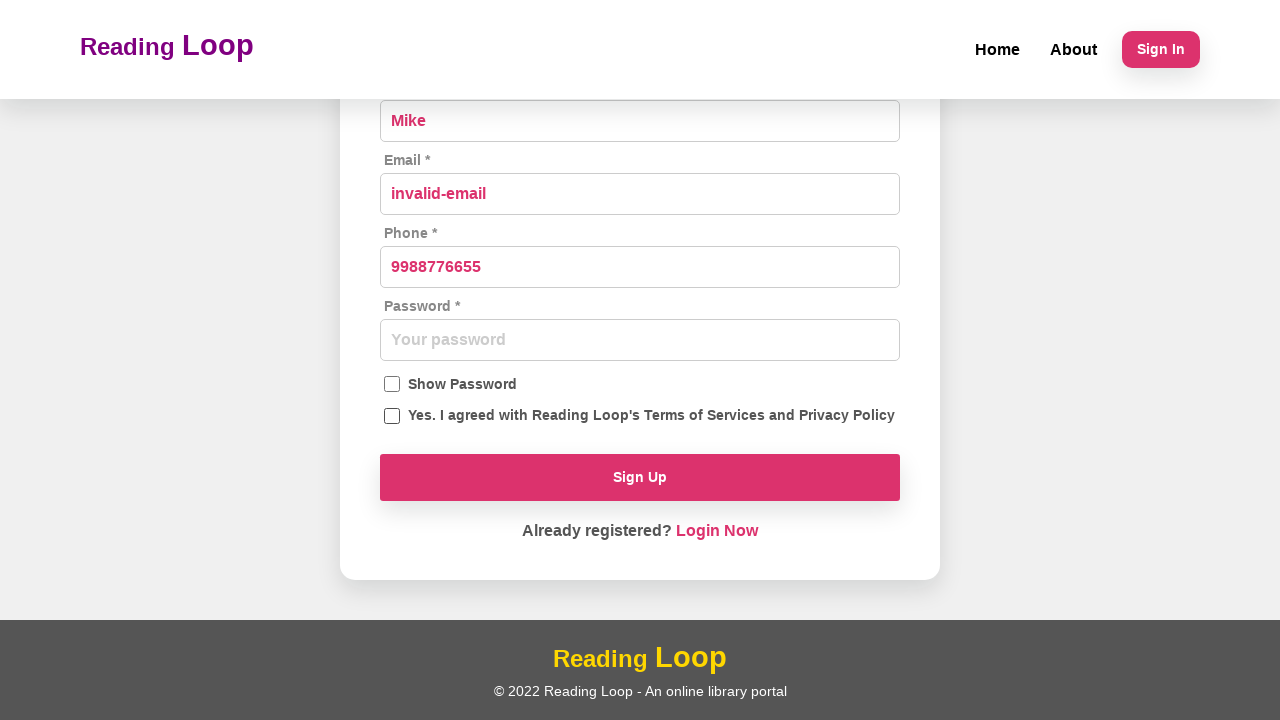

Filled password field with 'TestPass99' on input[name='password']
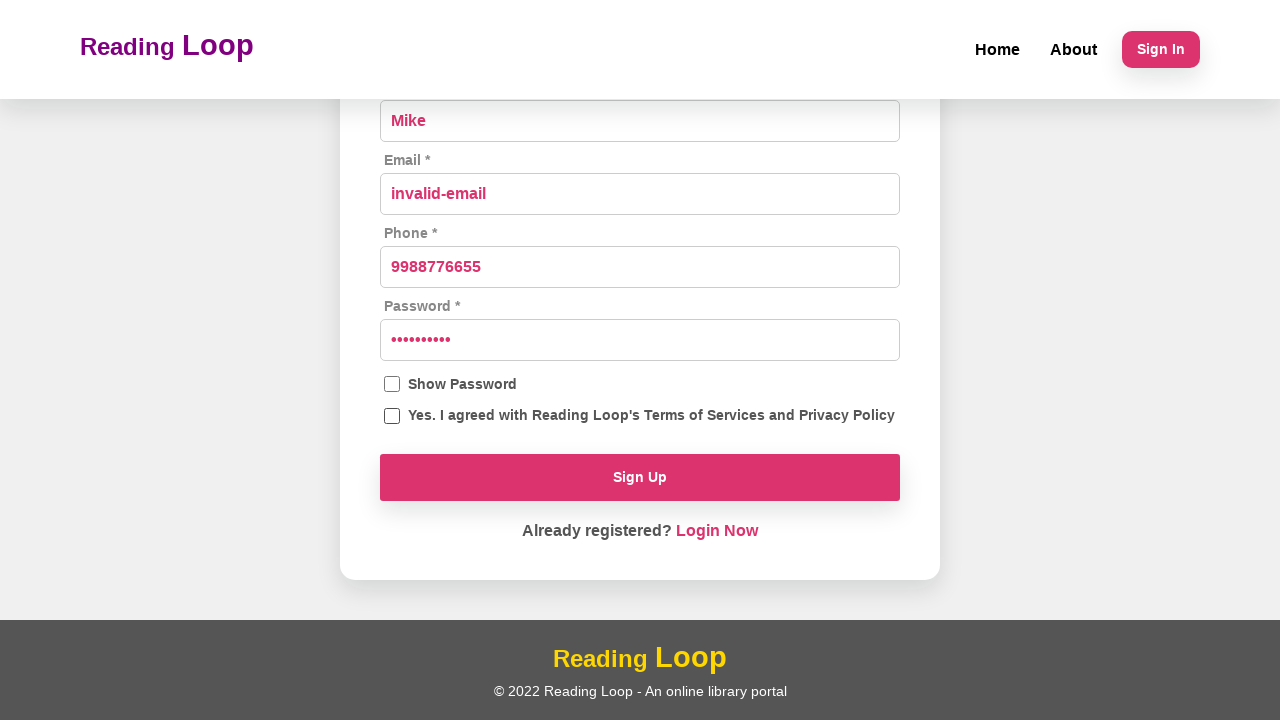

Checked terms and conditions checkbox at (392, 416) on input[name='agreeTerms']
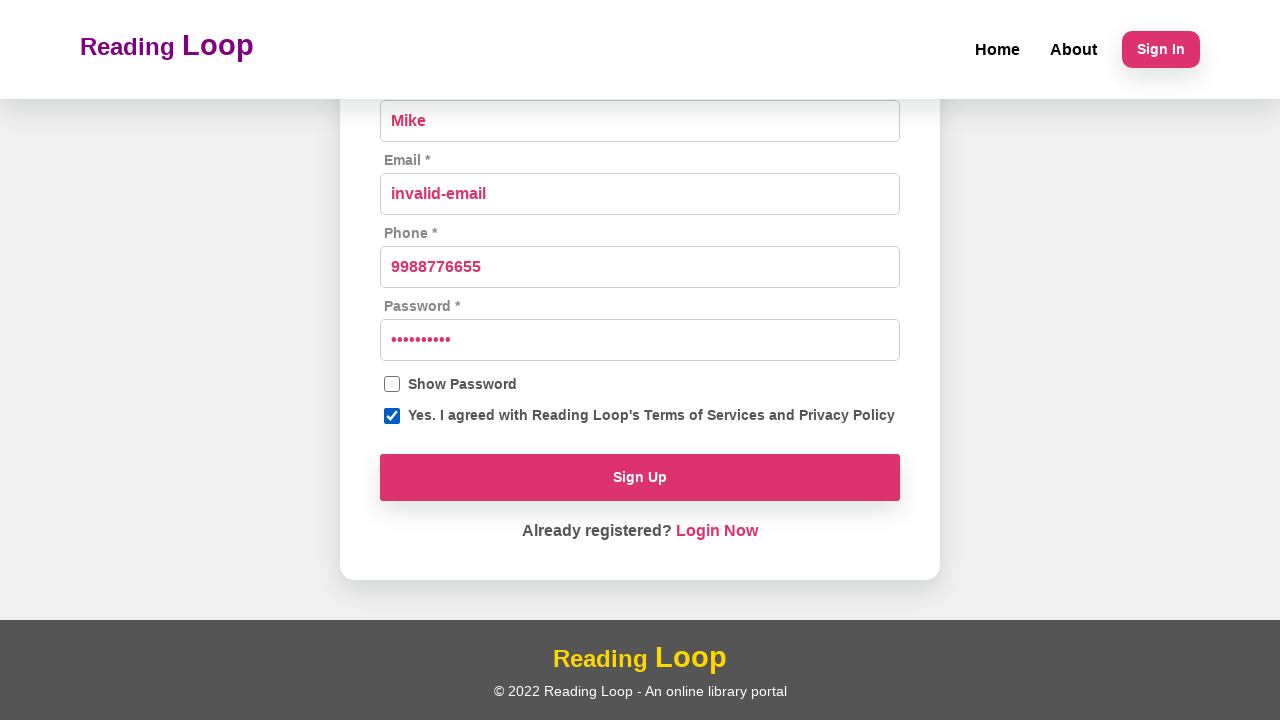

Clicked Sign Up button to submit registration form at (640, 478) on button.rounded-filled-btn:has-text('Sign Up')
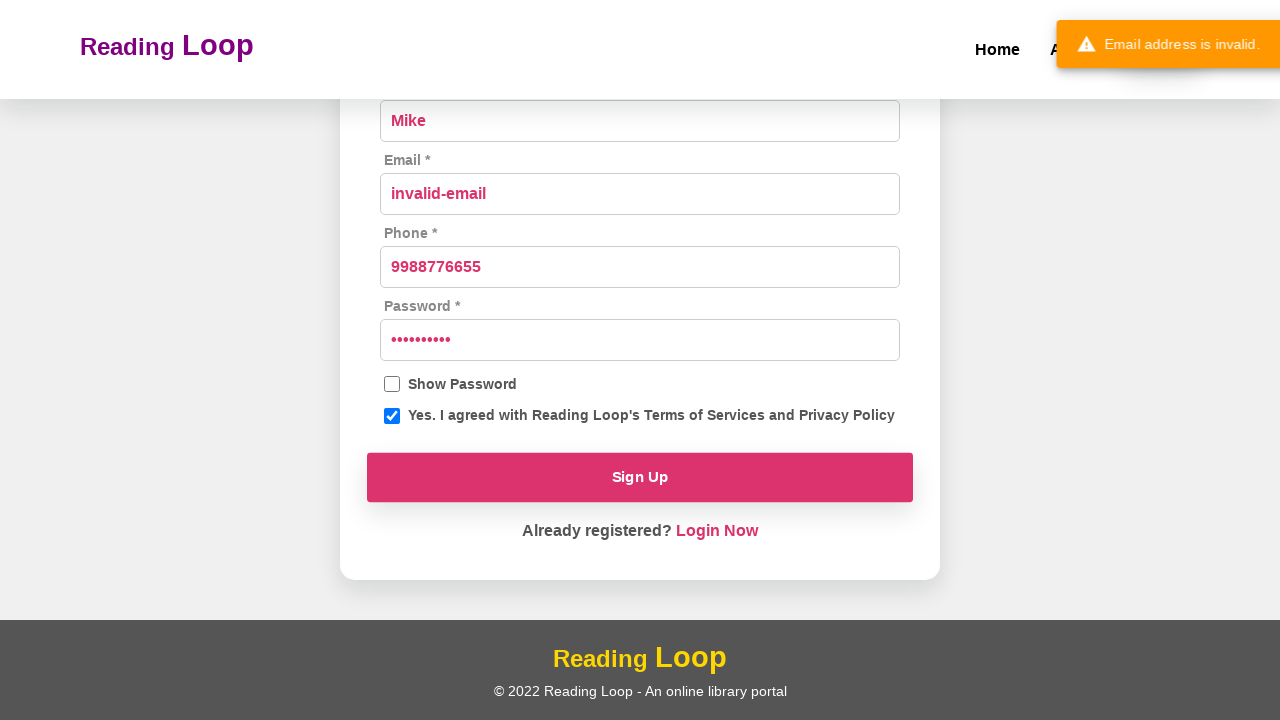

Notification snackbar appeared
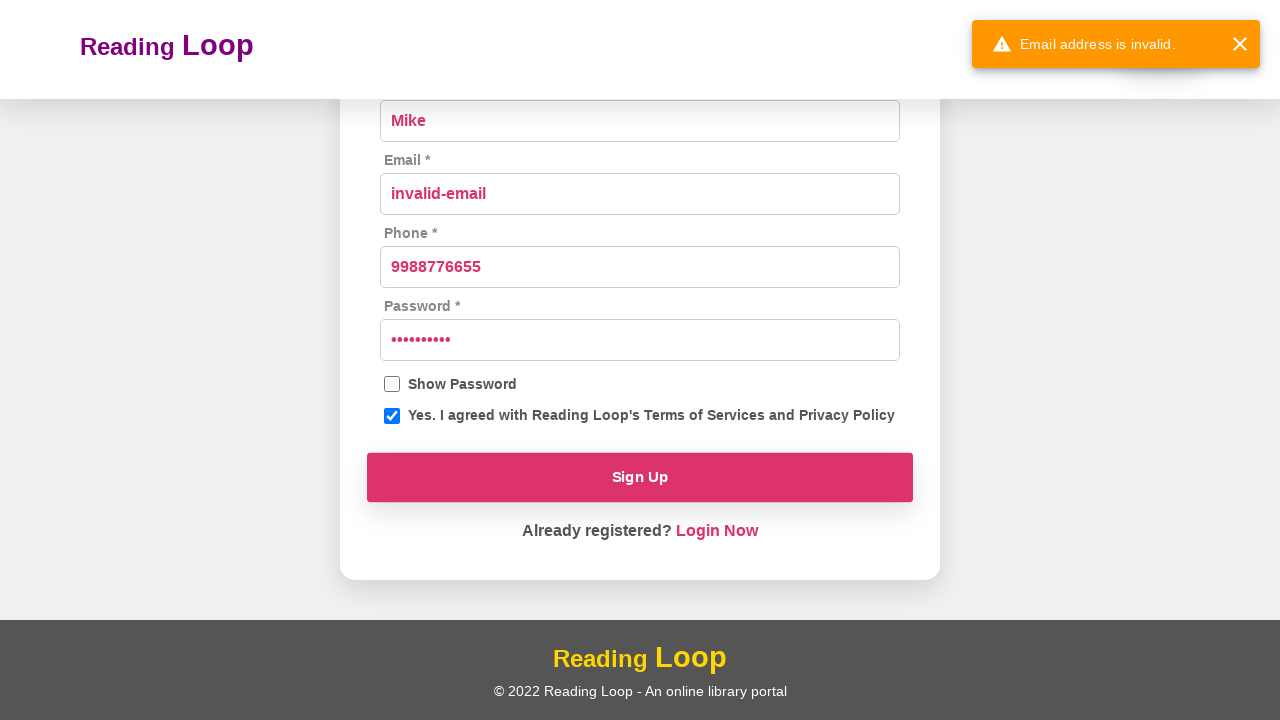

Dismissed notification snackbar at (1240, 44) on .SnackbarItem-action button
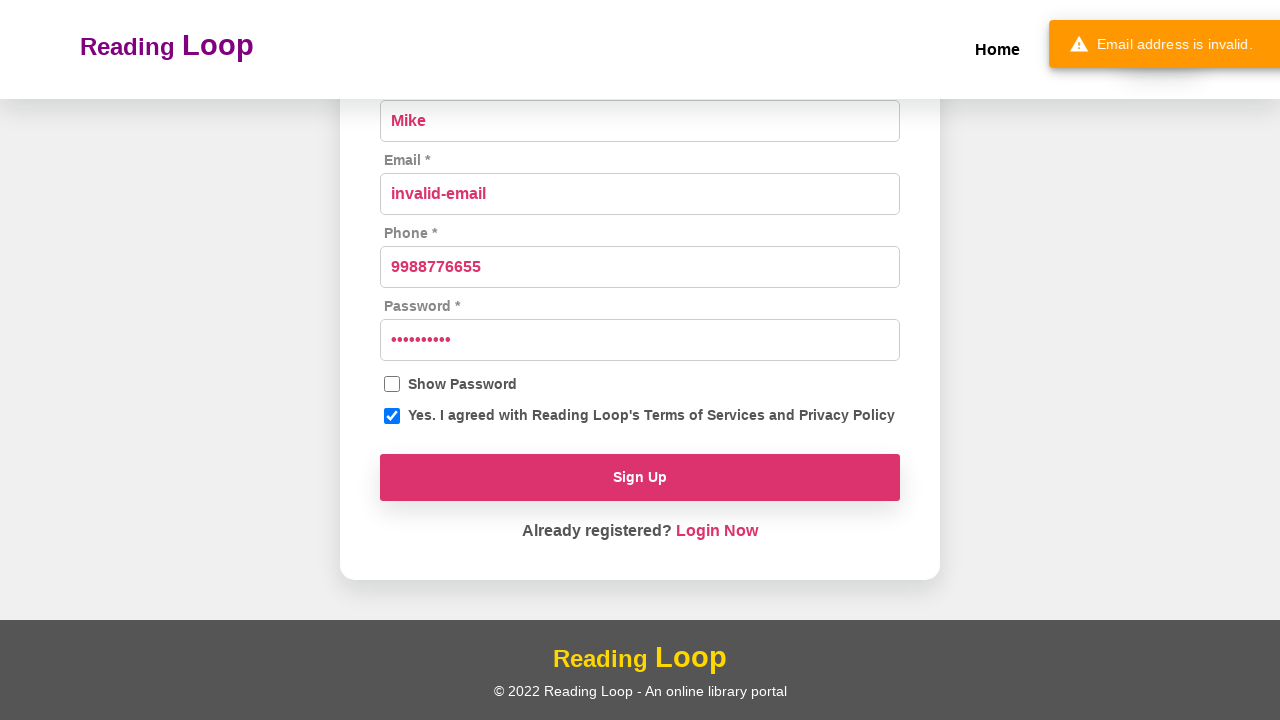

Scrolled to bottom of page for test case
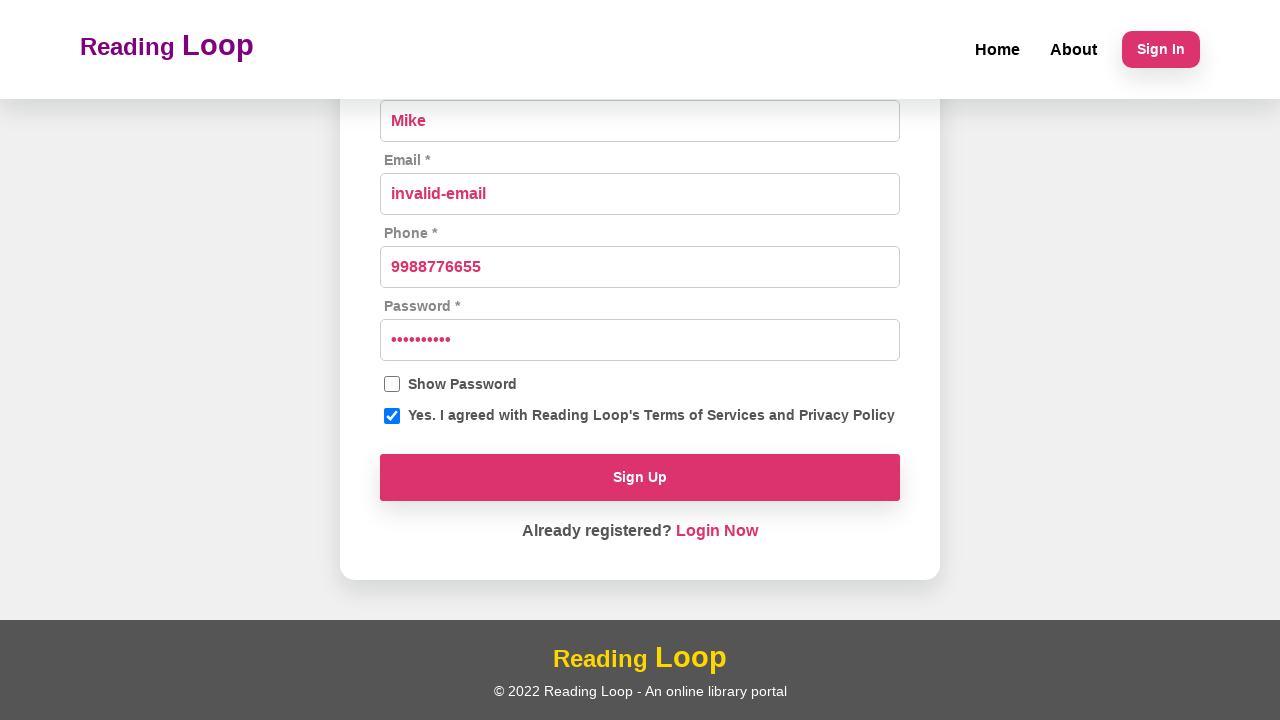

Cleared name field on input[name='name']
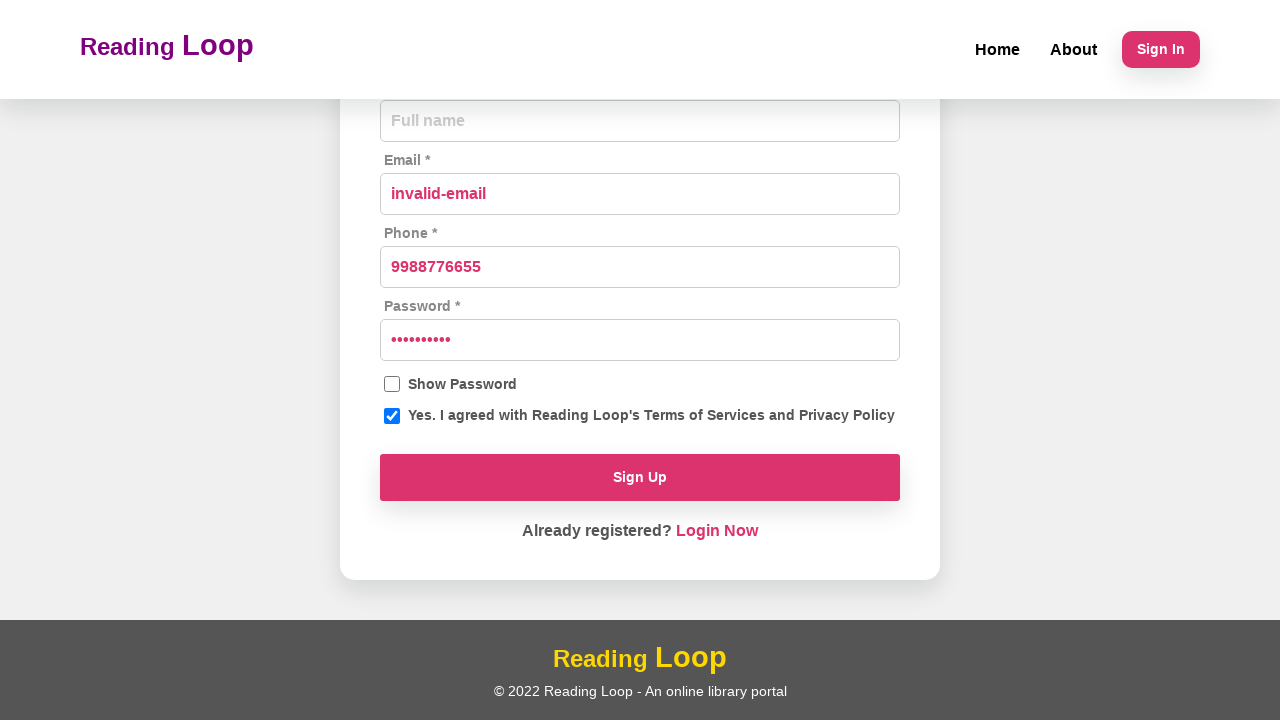

Cleared email field on input[name='email']
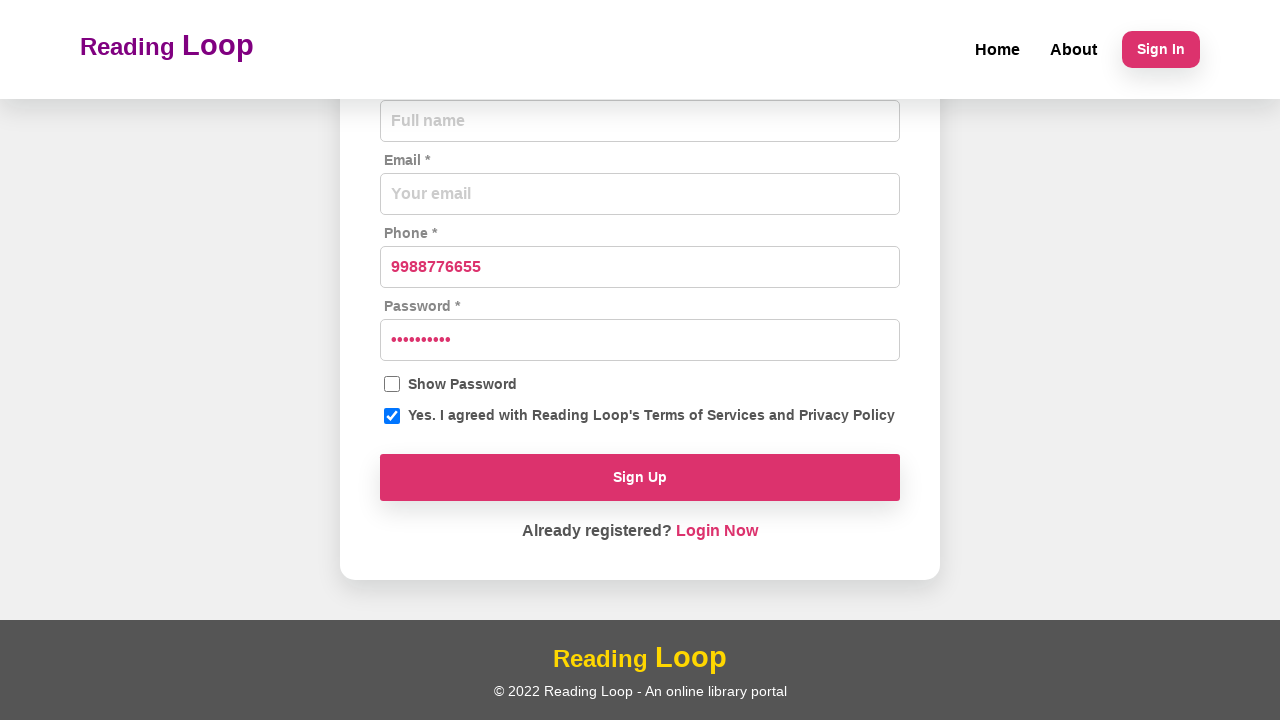

Cleared phone field on input[name='phone']
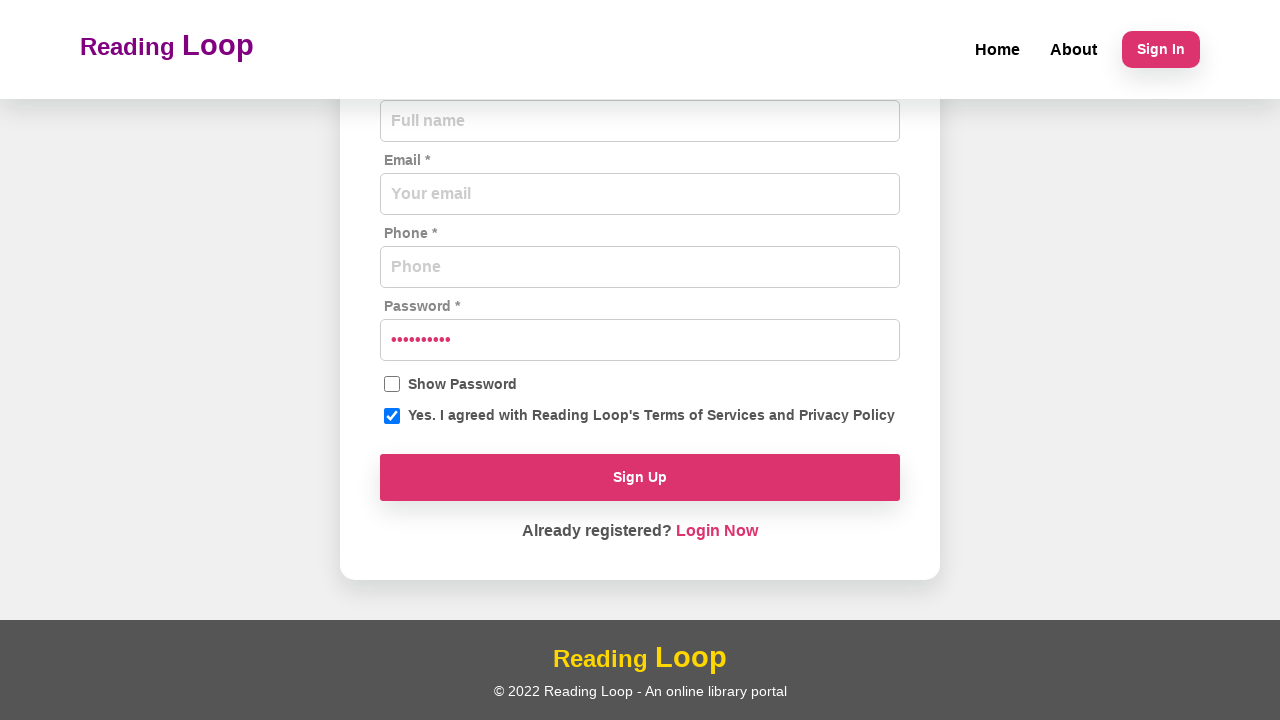

Cleared password field on input[name='password']
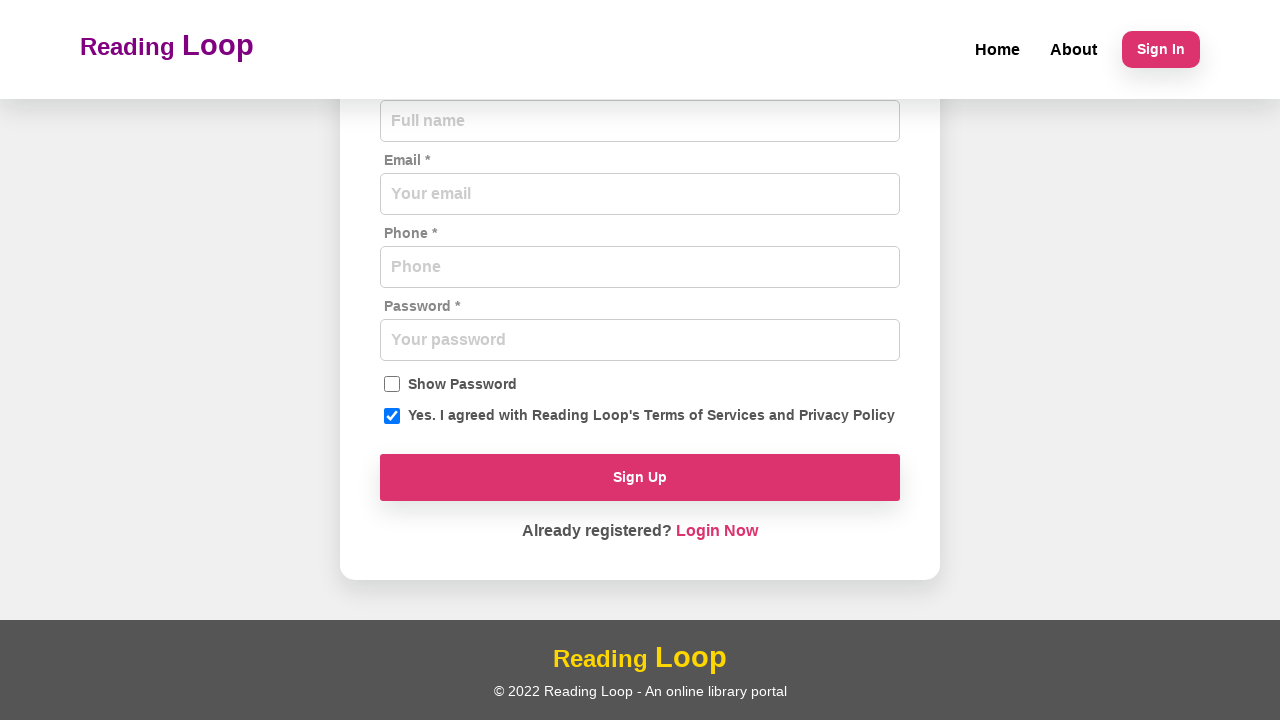

Unchecked terms and conditions checkbox at (392, 416) on input[name='agreeTerms']
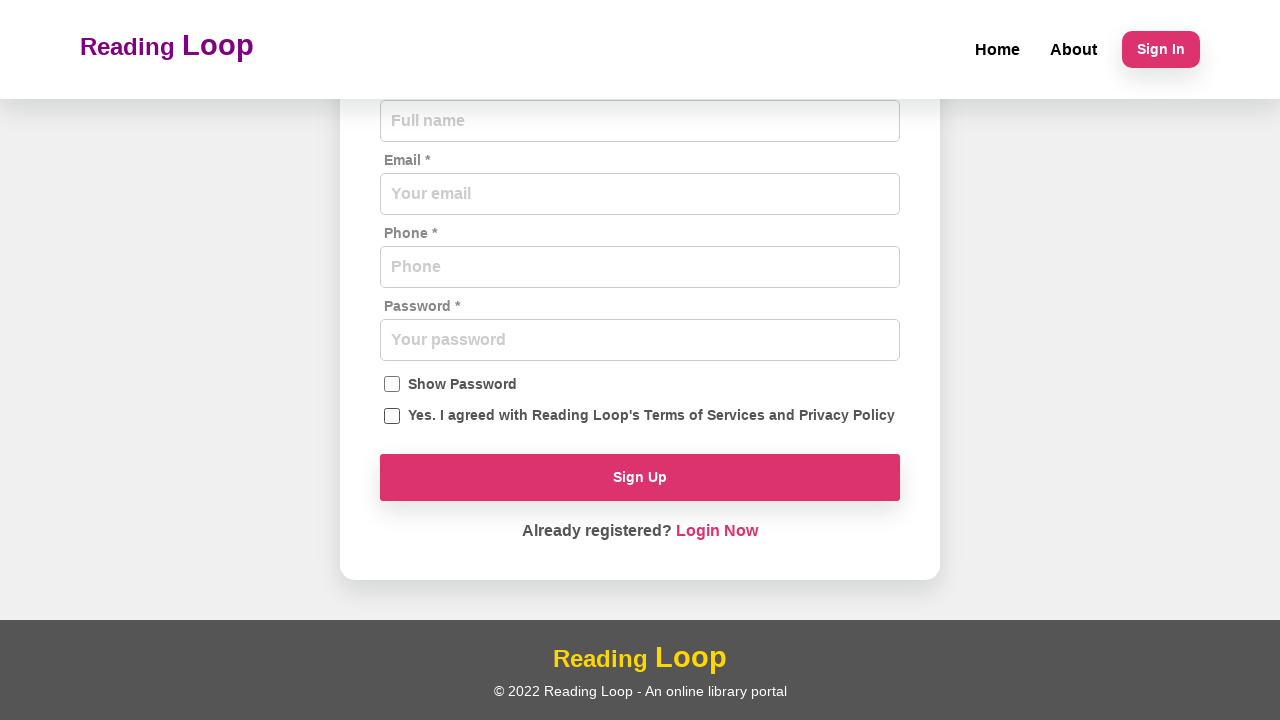

Filled name field with 'Emma' on input[name='name']
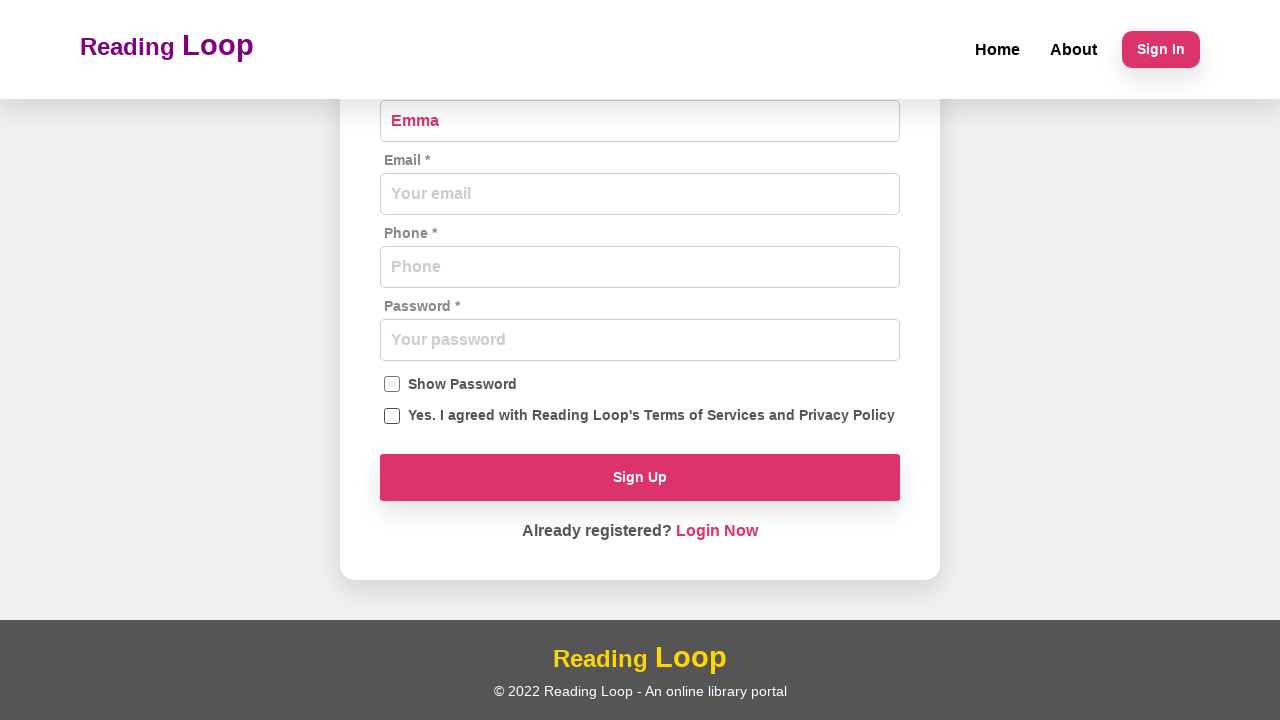

Filled email field with 'emma@example.com' on input[name='email']
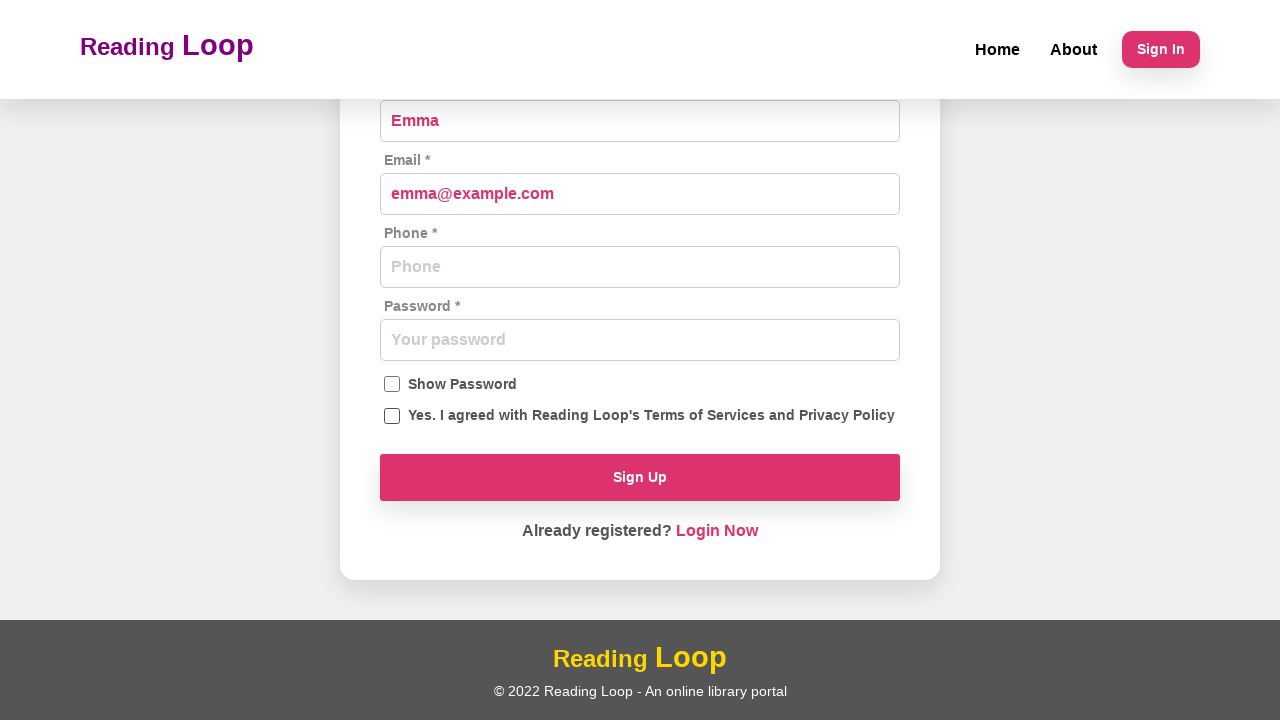

Filled phone field with '' on input[name='phone']
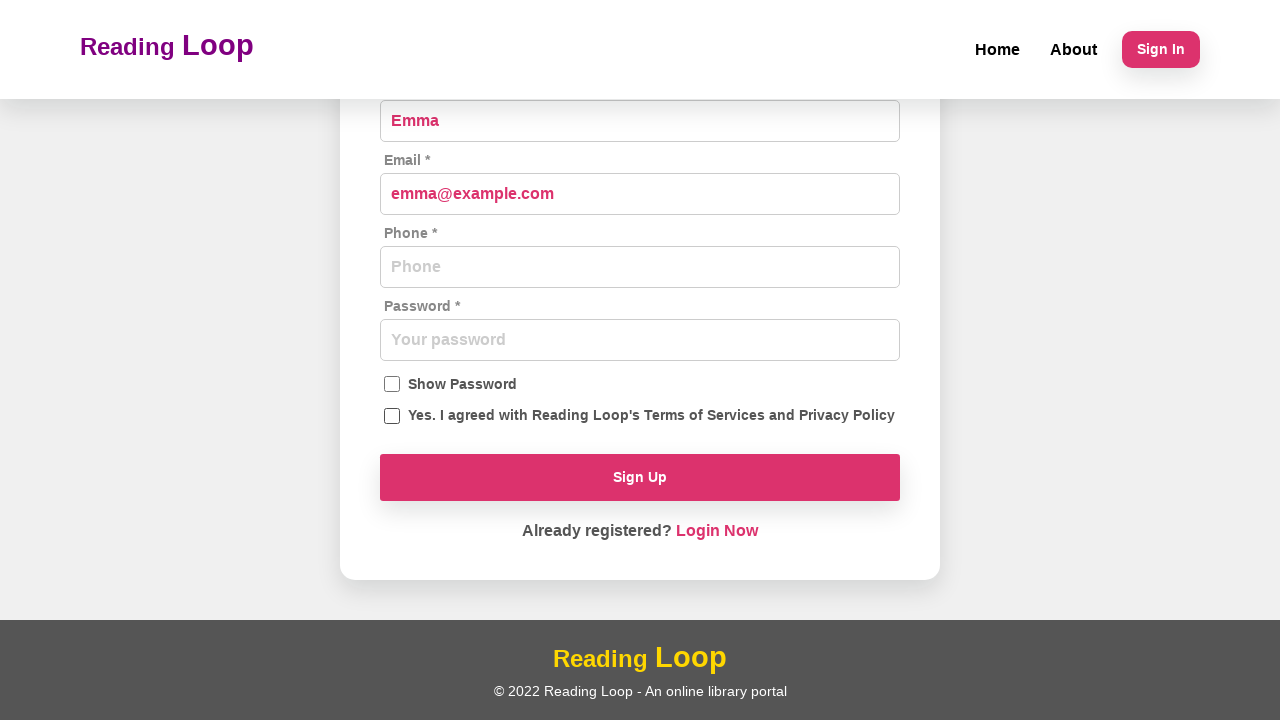

Filled password field with 'MyPass2024' on input[name='password']
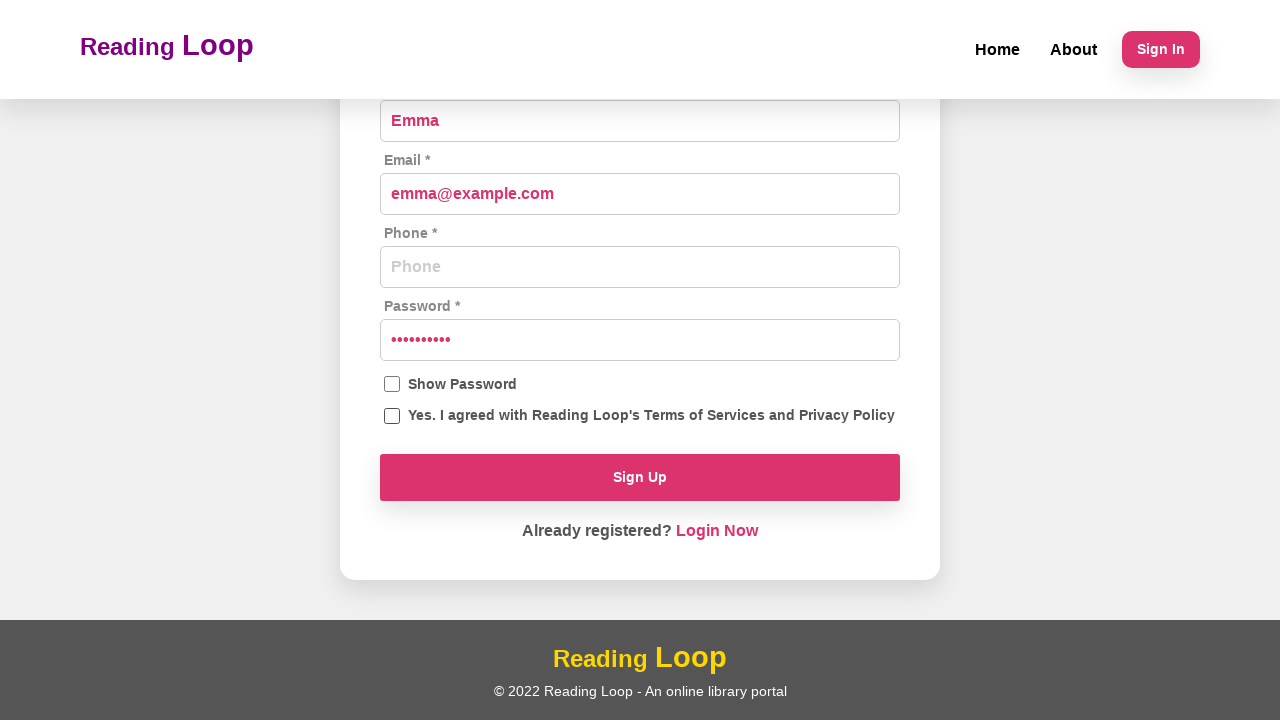

Checked terms and conditions checkbox at (392, 416) on input[name='agreeTerms']
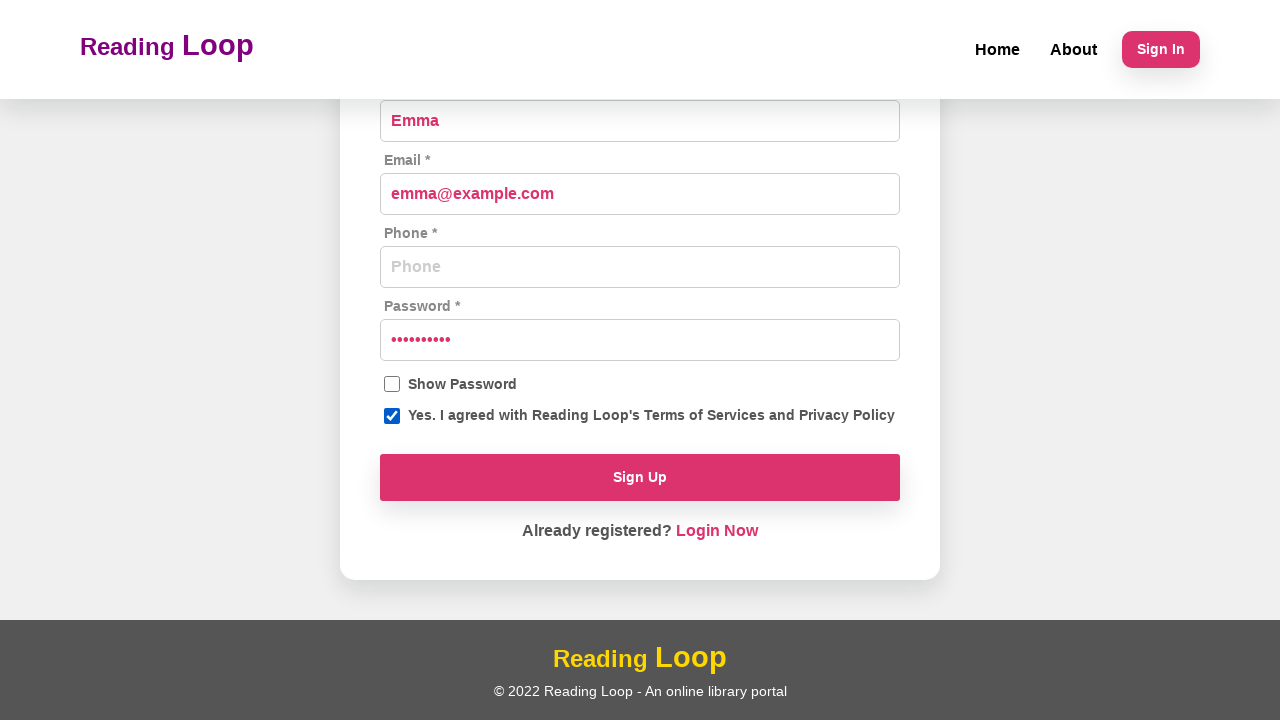

Clicked Sign Up button to submit registration form at (640, 478) on button.rounded-filled-btn:has-text('Sign Up')
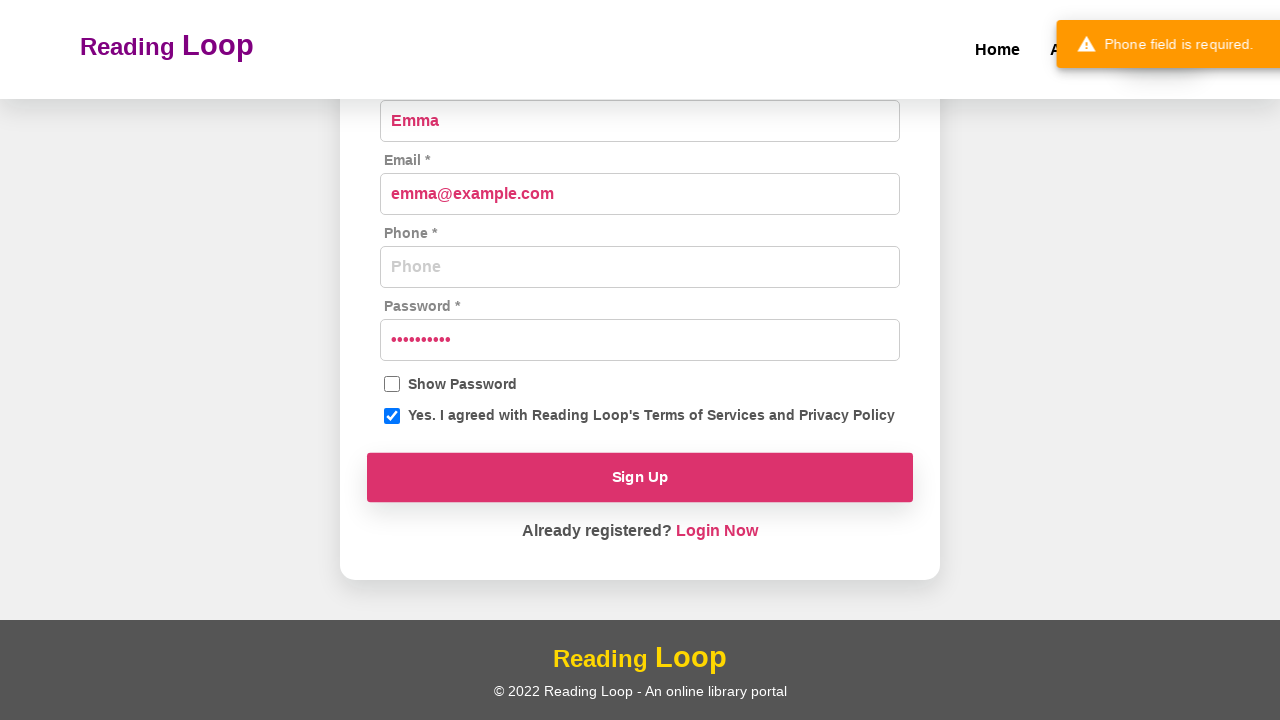

Notification snackbar appeared
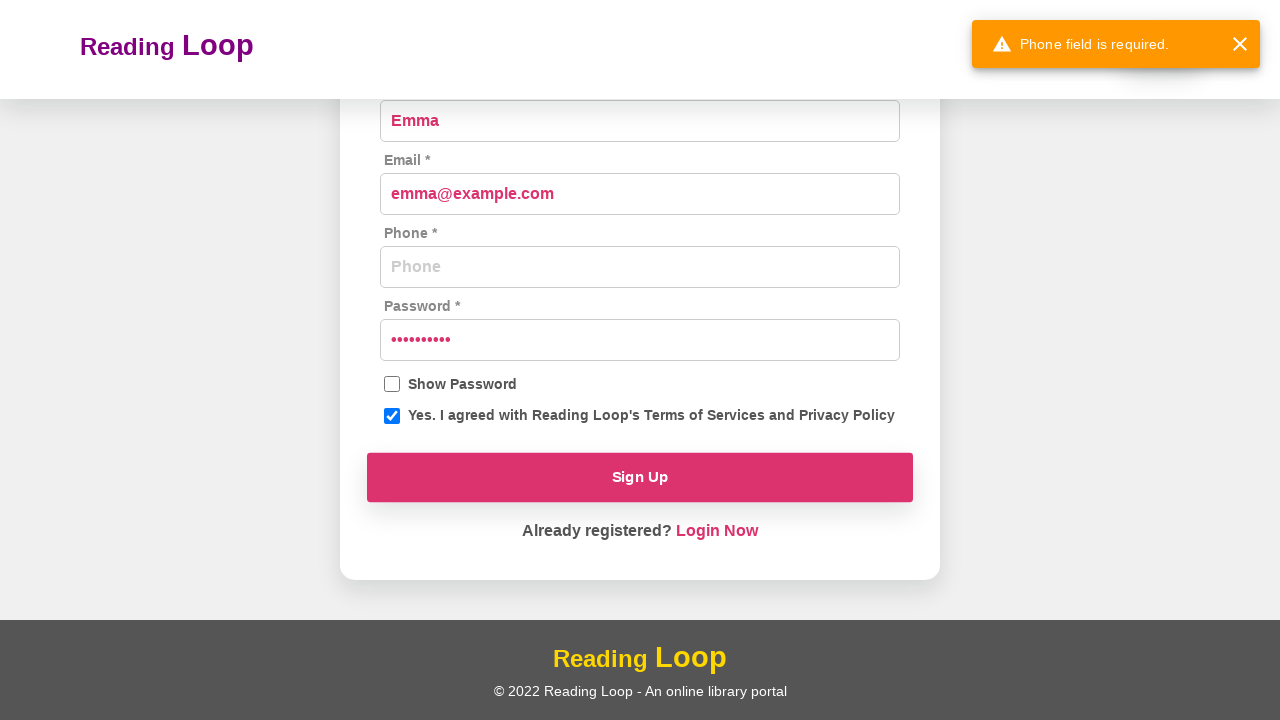

Dismissed notification snackbar at (1240, 44) on .SnackbarItem-action button
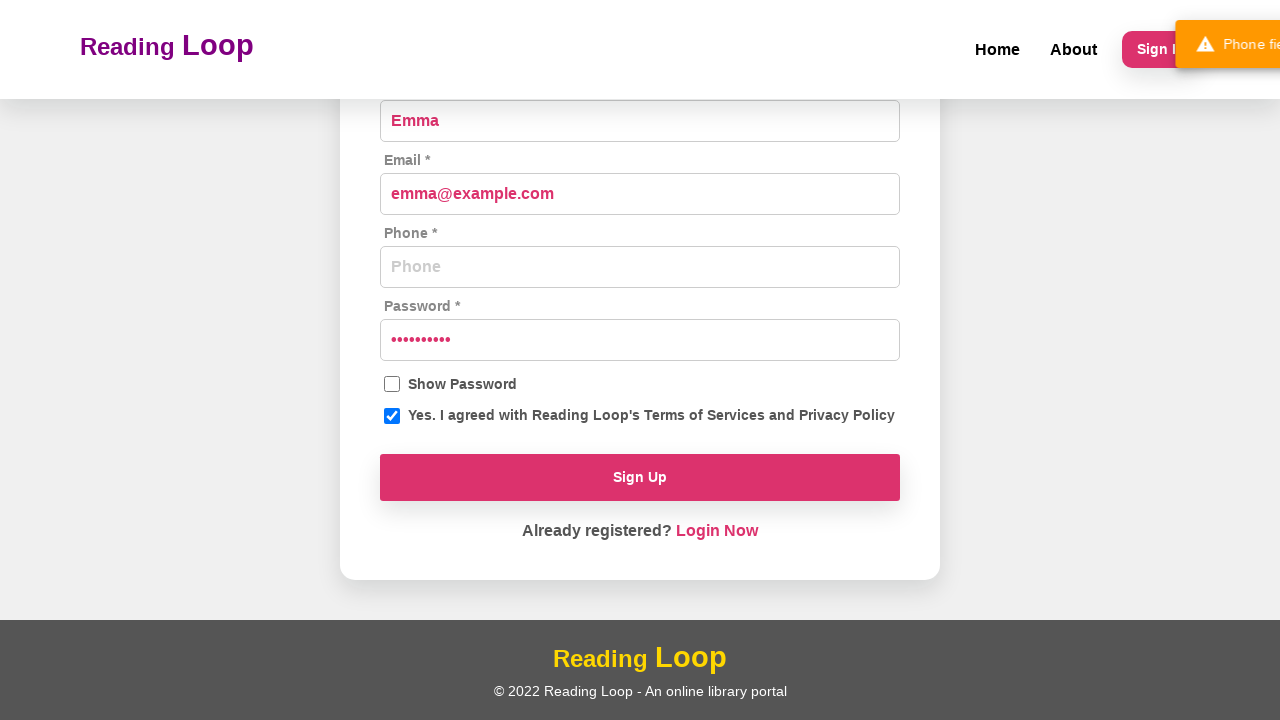

Scrolled to bottom of page for test case
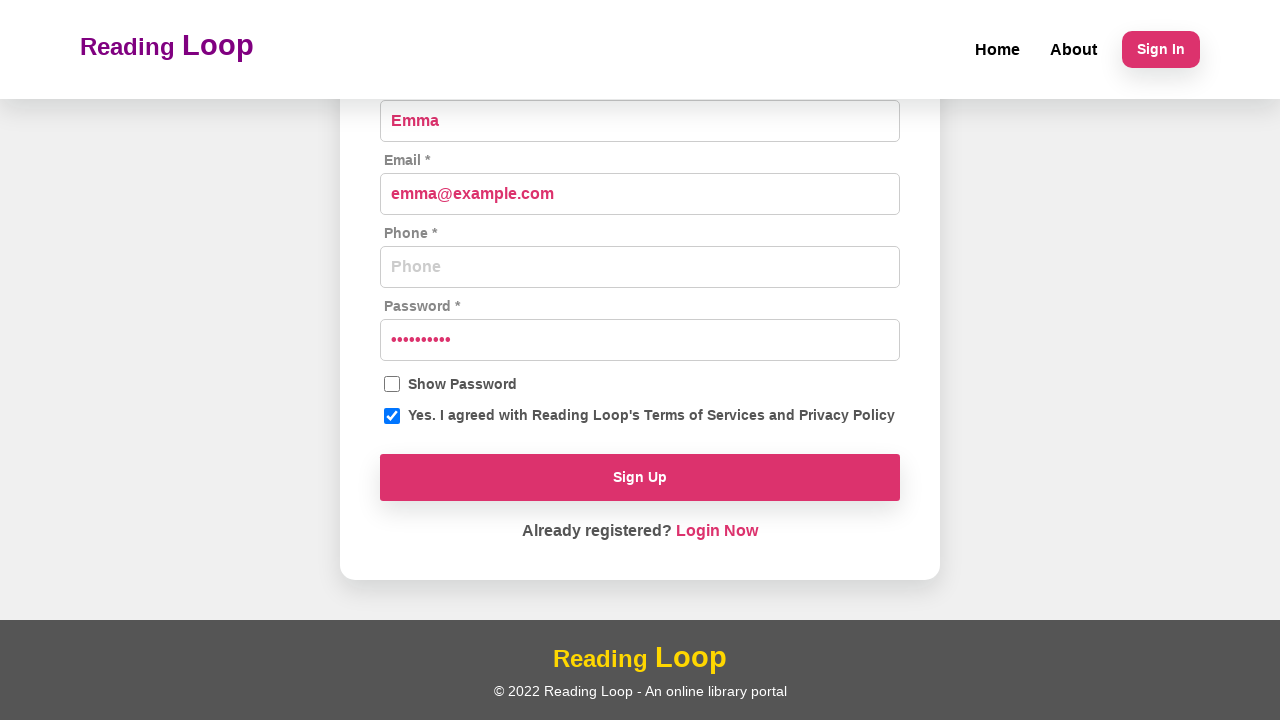

Cleared name field on input[name='name']
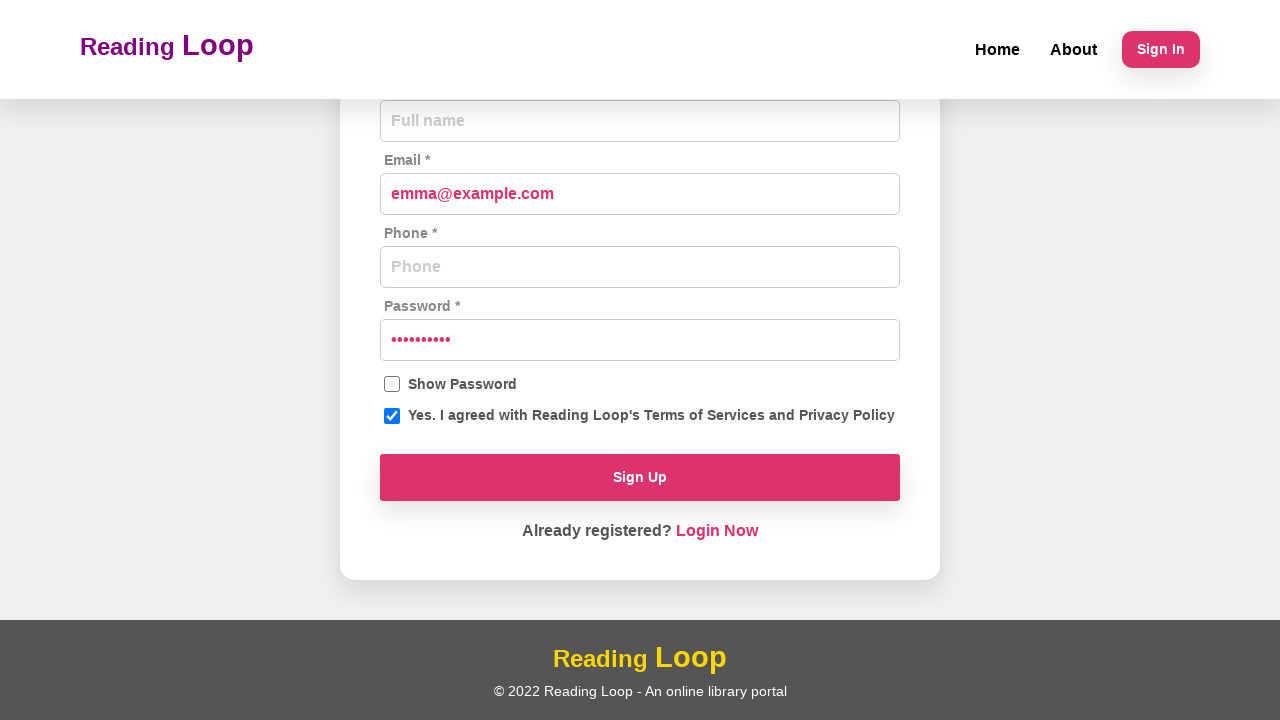

Cleared email field on input[name='email']
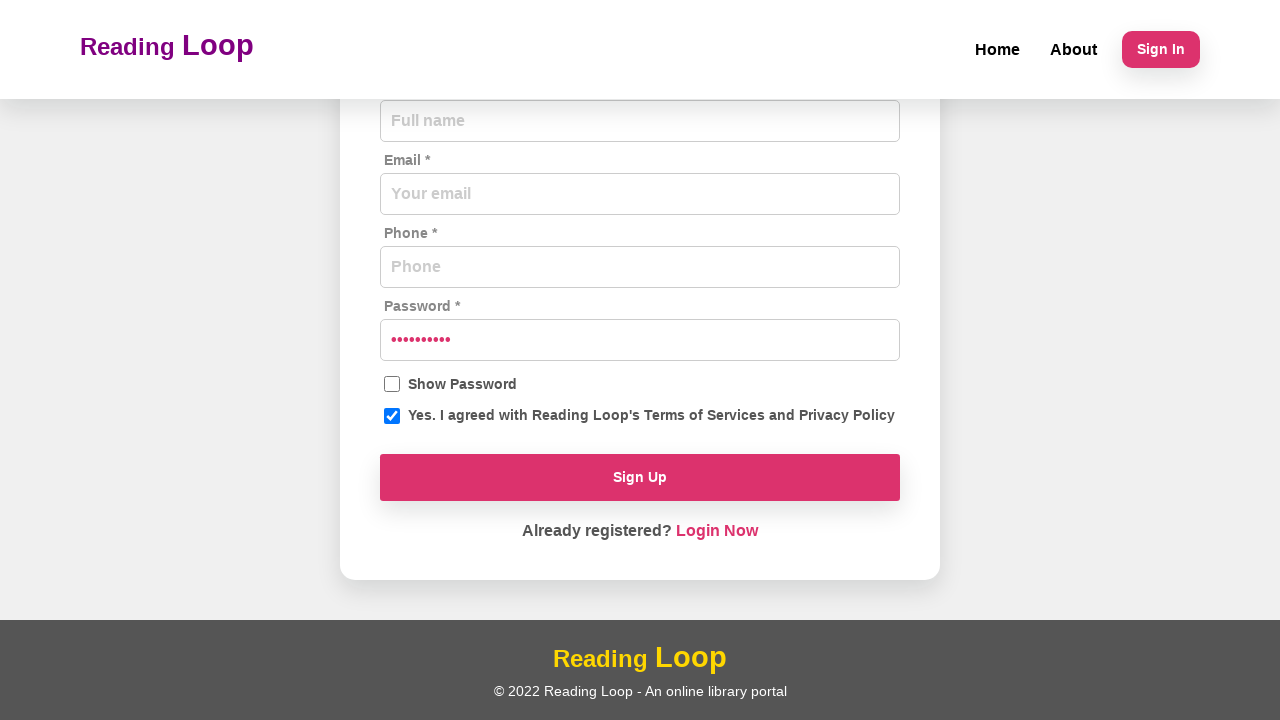

Cleared phone field on input[name='phone']
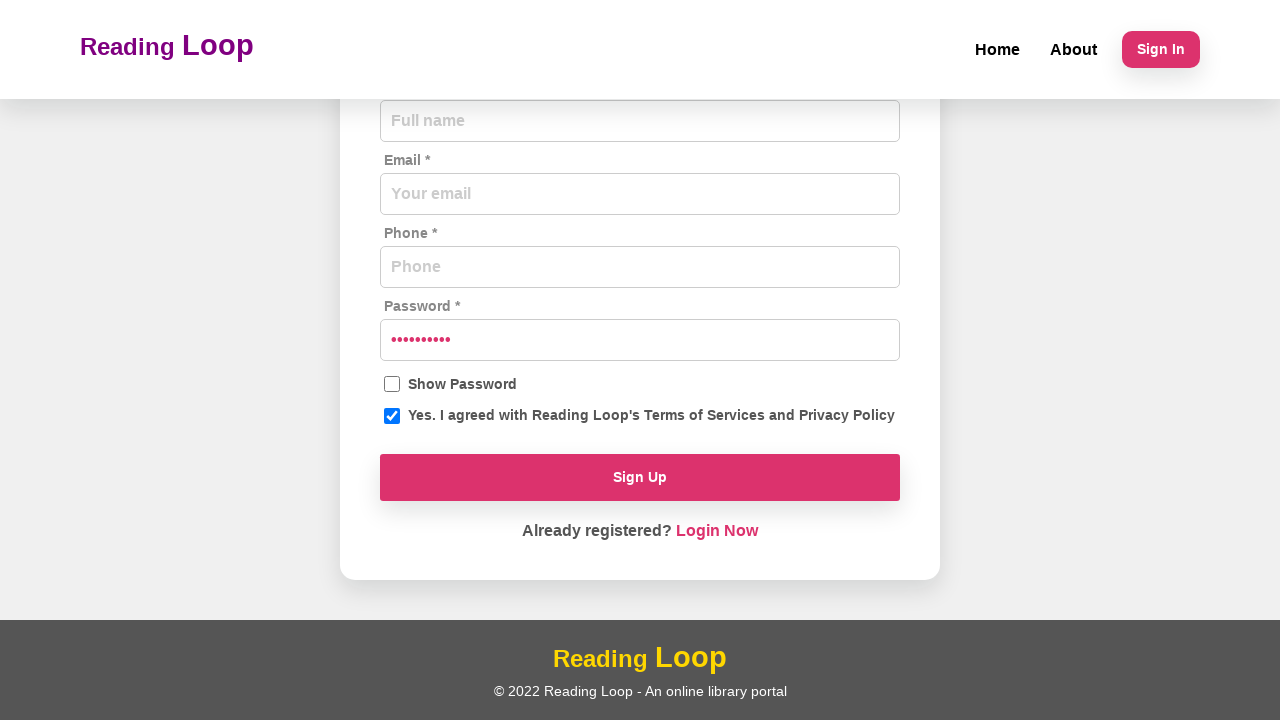

Cleared password field on input[name='password']
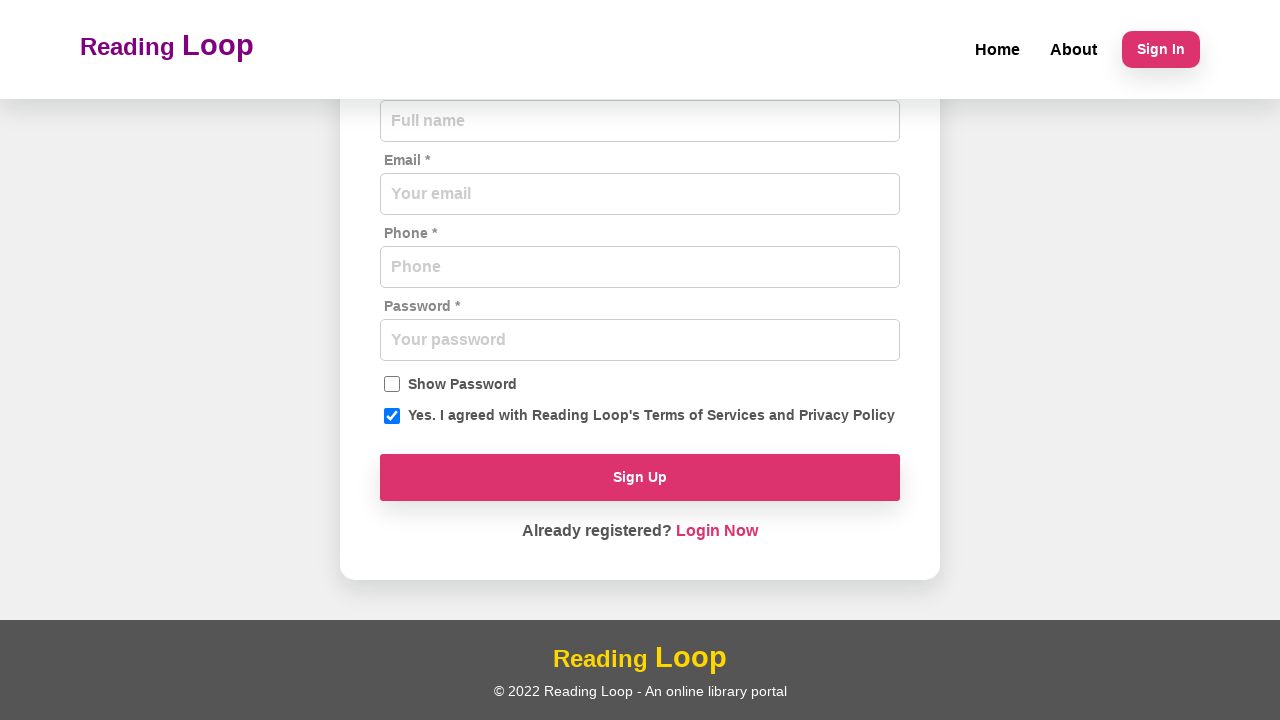

Unchecked terms and conditions checkbox at (392, 416) on input[name='agreeTerms']
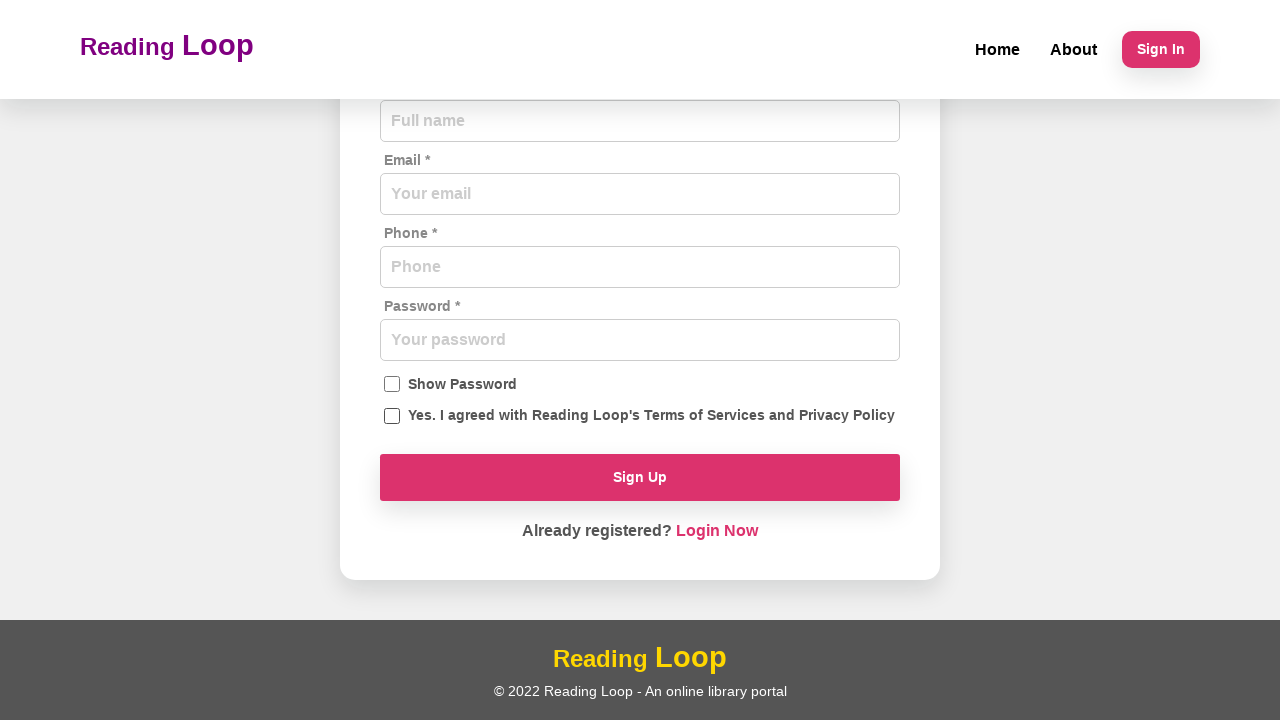

Filled name field with 'David' on input[name='name']
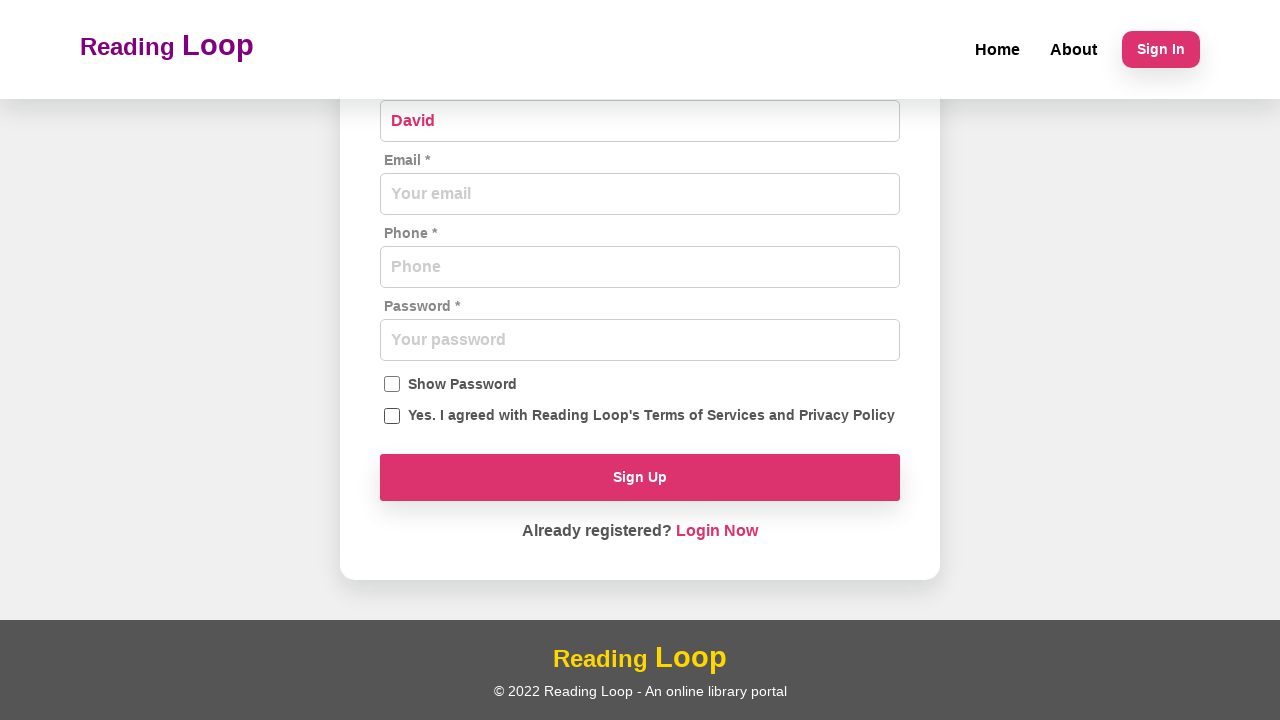

Filled email field with 'david@test.com' on input[name='email']
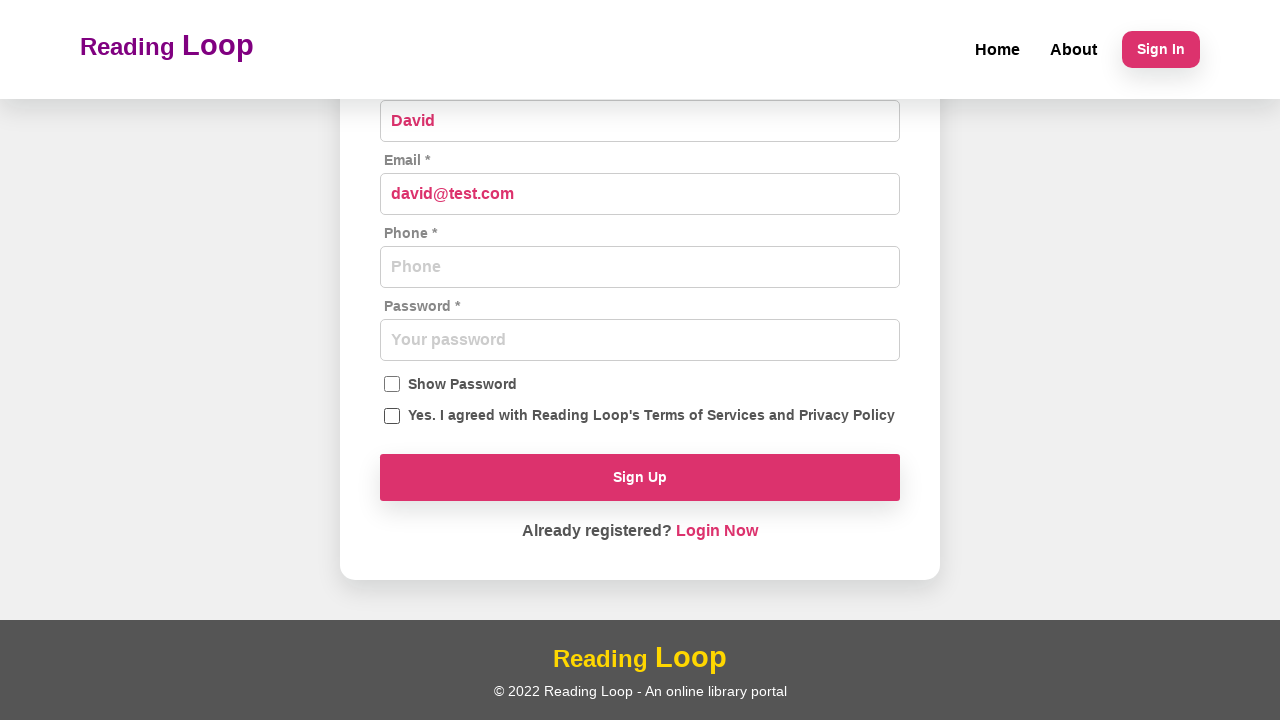

Filled phone field with 'abcdefgh' on input[name='phone']
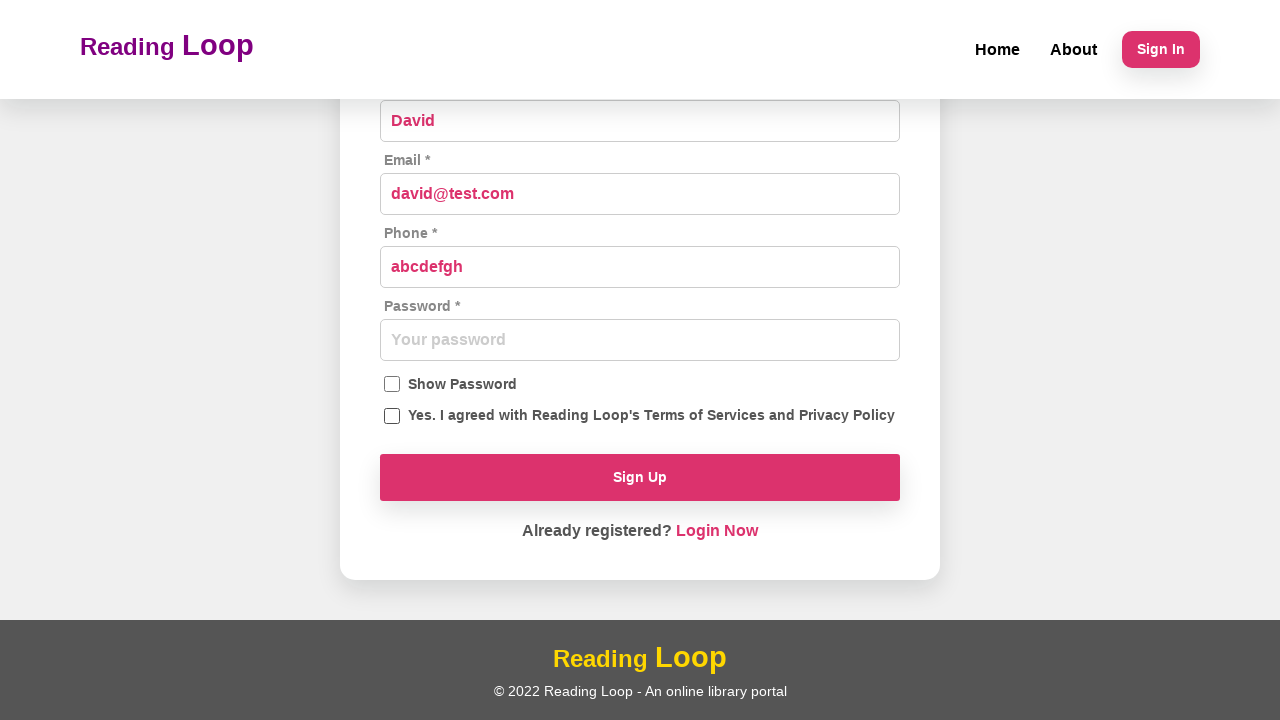

Filled password field with 'Pass1234' on input[name='password']
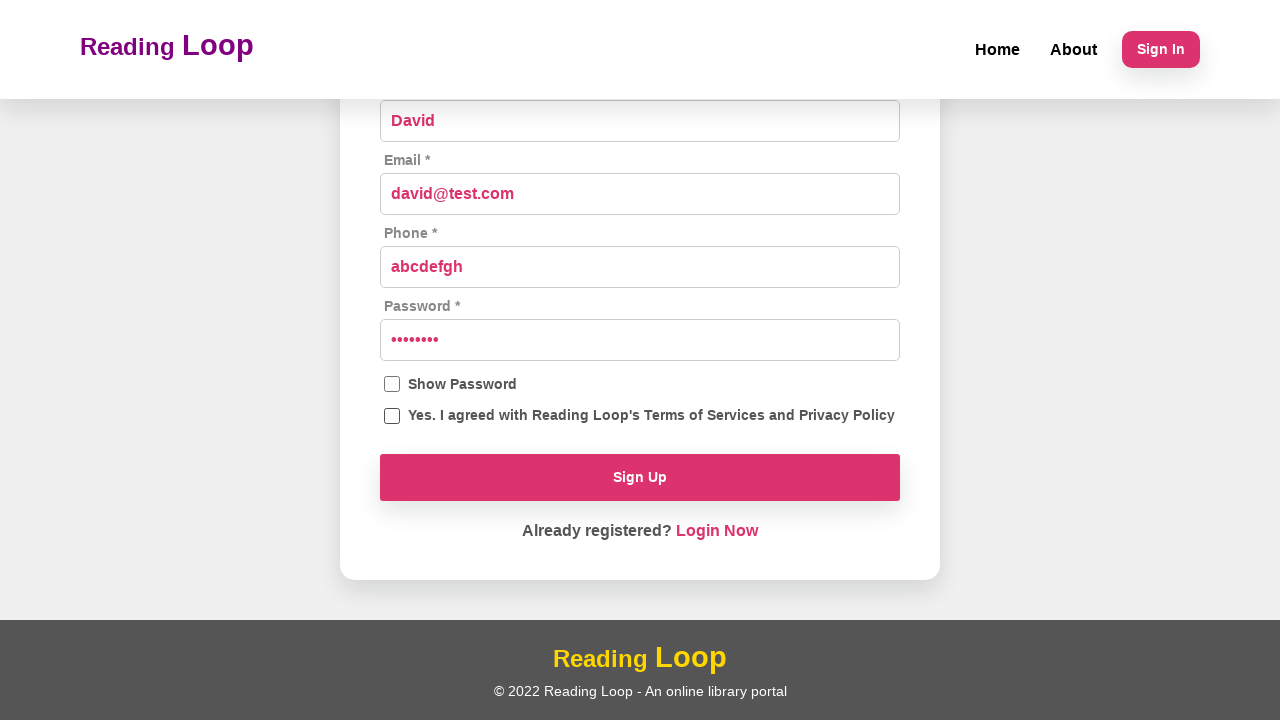

Checked terms and conditions checkbox at (392, 416) on input[name='agreeTerms']
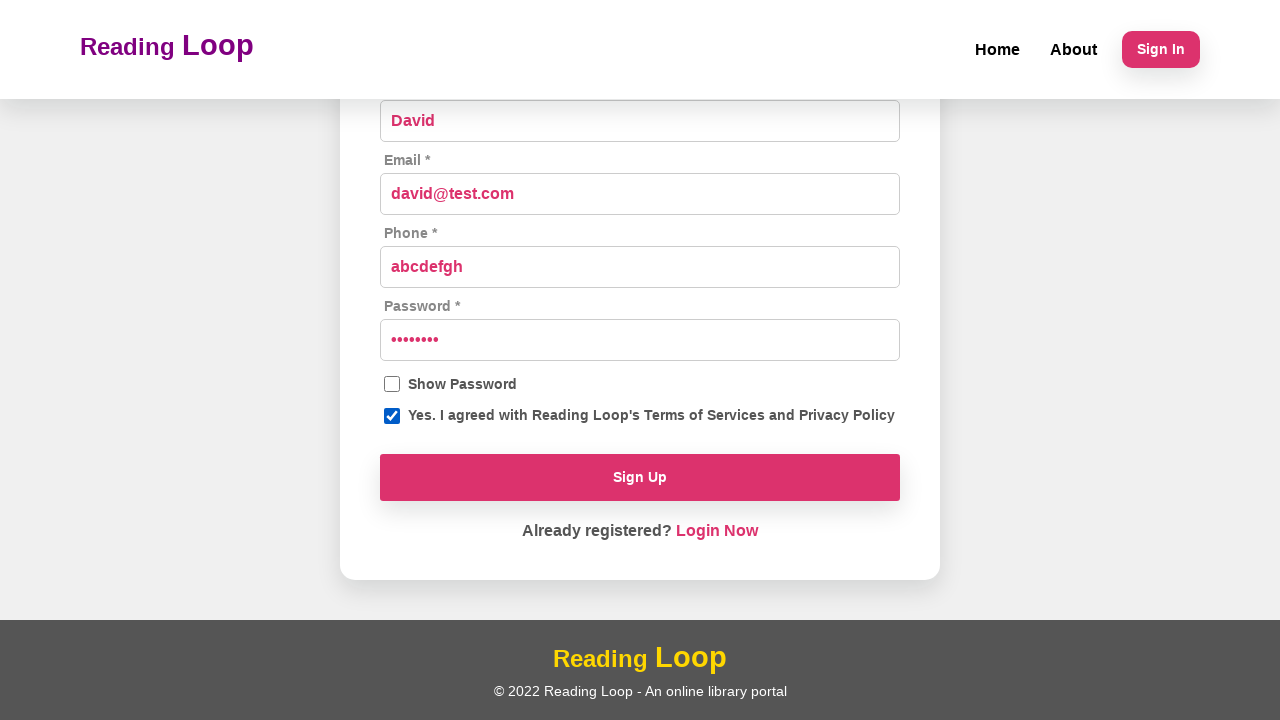

Clicked Sign Up button to submit registration form at (640, 478) on button.rounded-filled-btn:has-text('Sign Up')
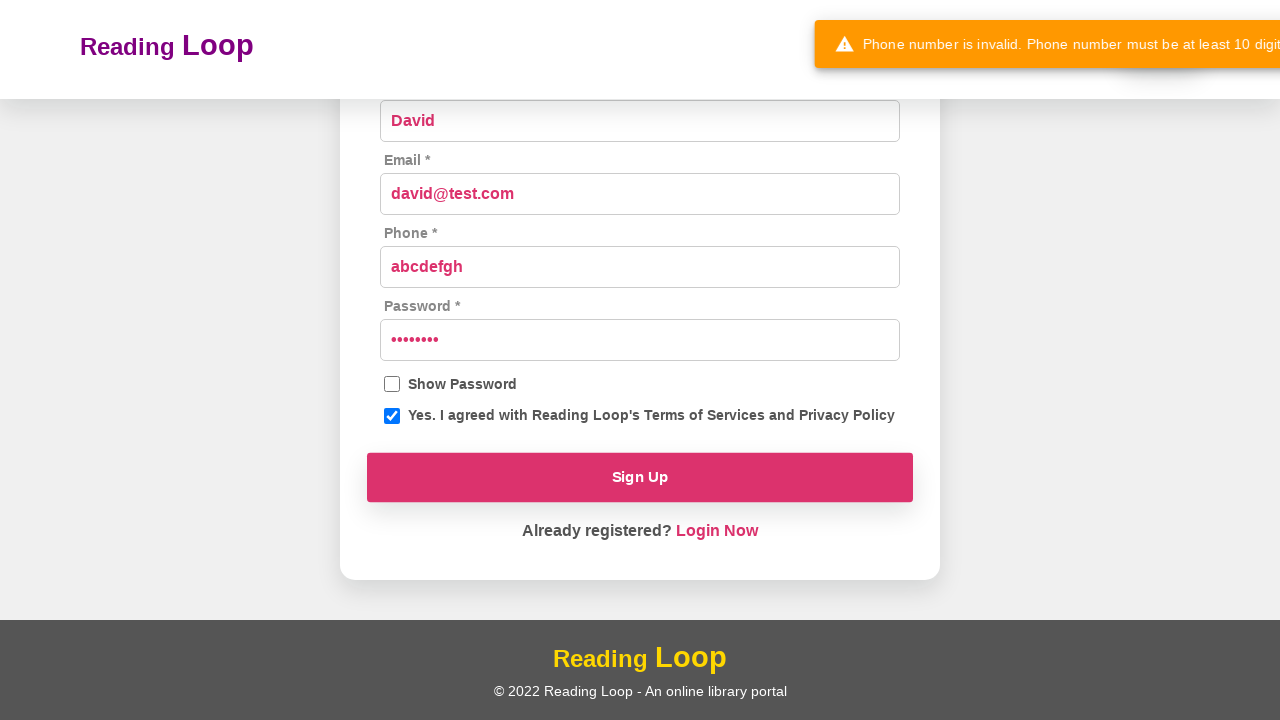

Notification snackbar appeared
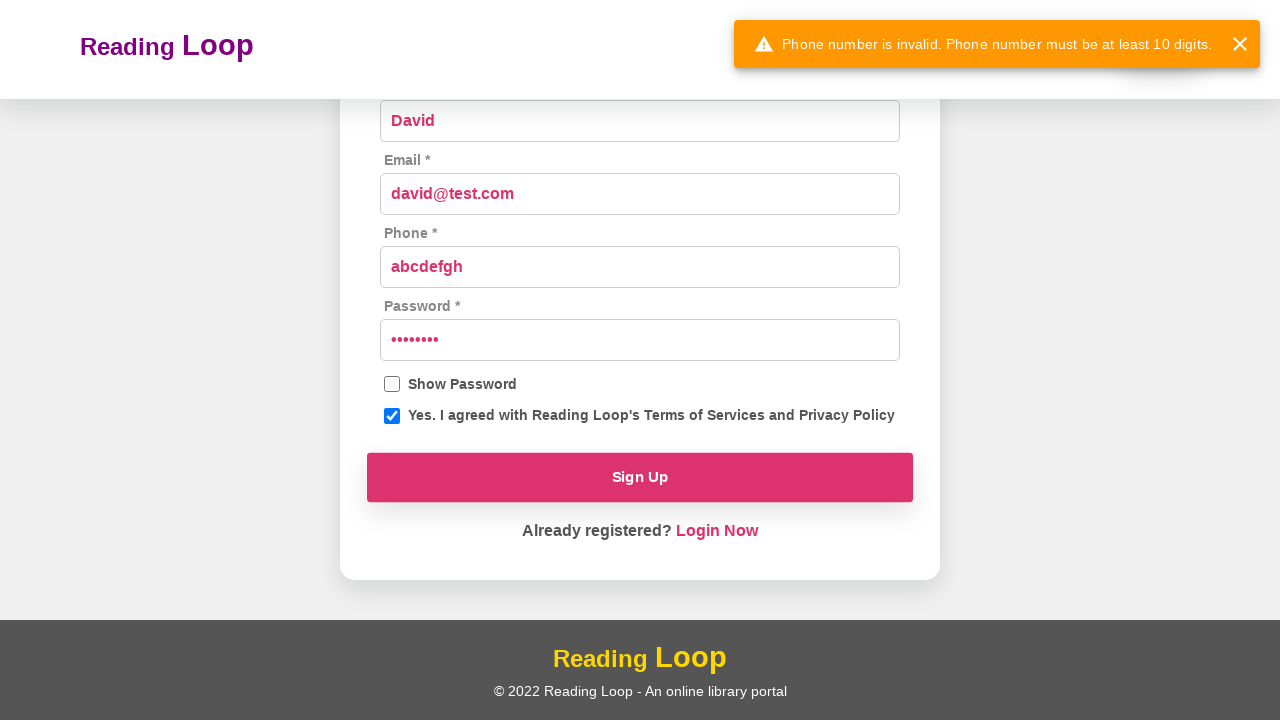

Dismissed notification snackbar at (1240, 44) on .SnackbarItem-action button
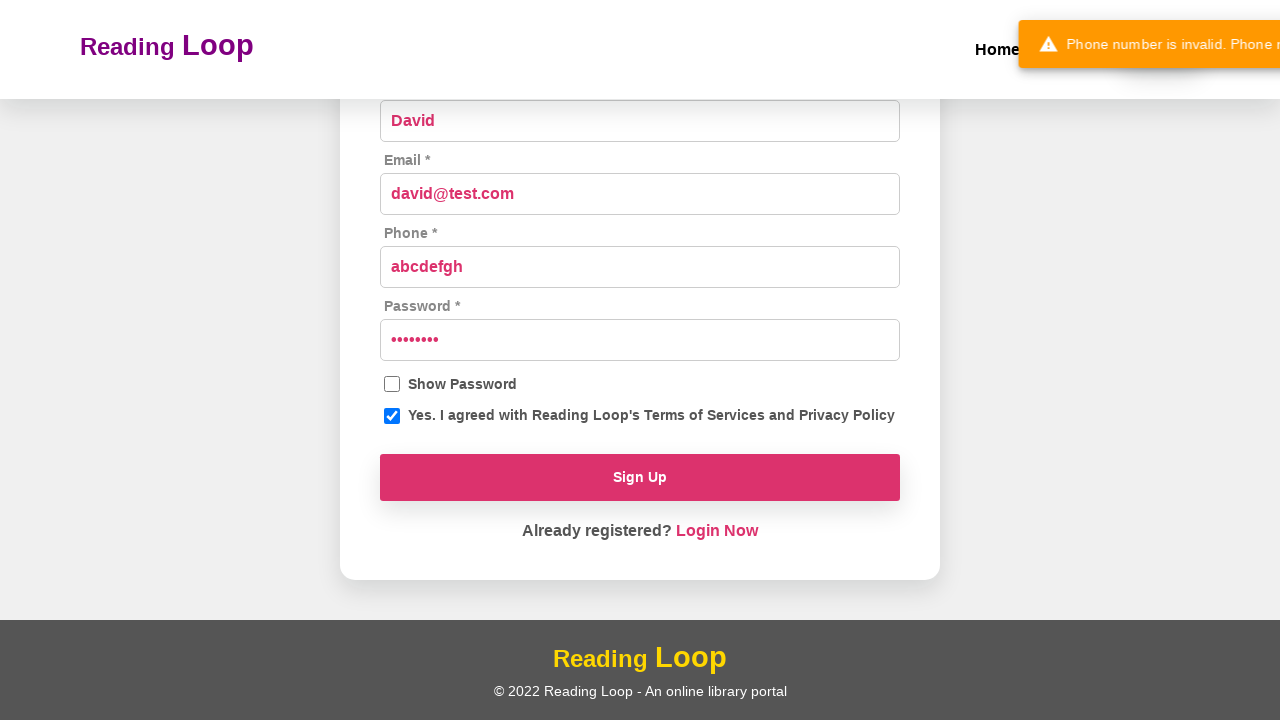

Scrolled to bottom of page for test case
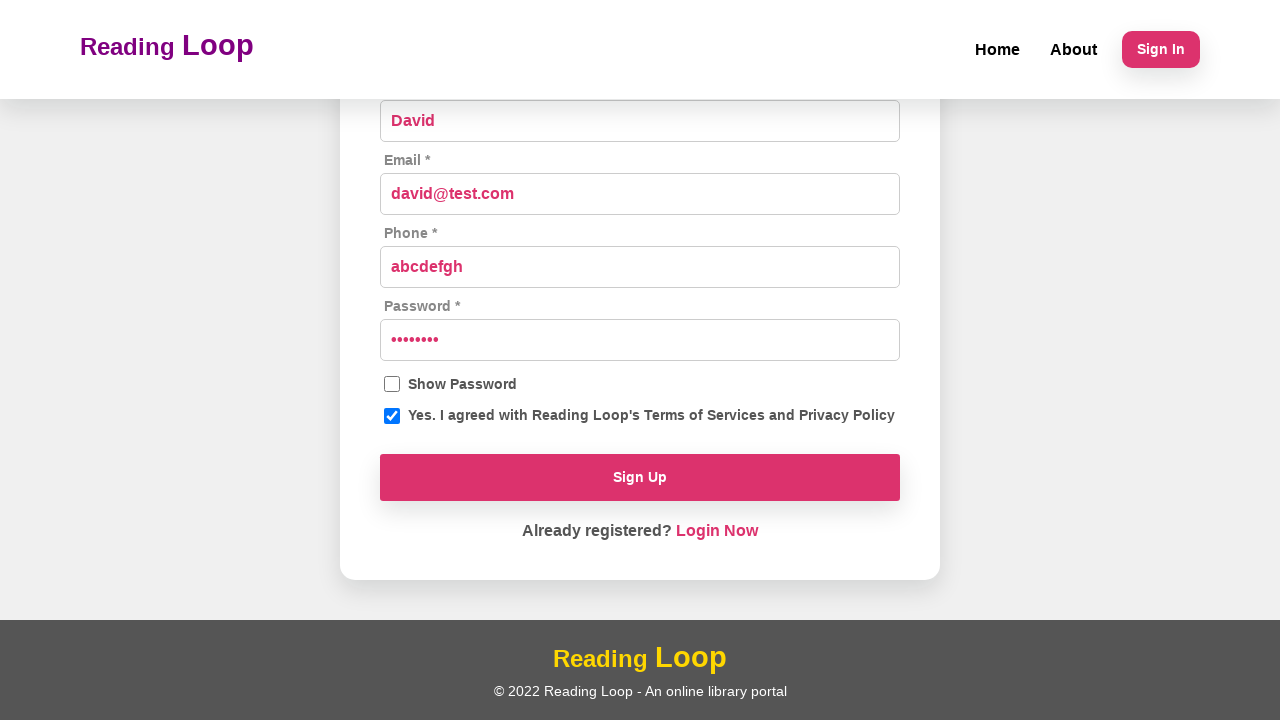

Cleared name field on input[name='name']
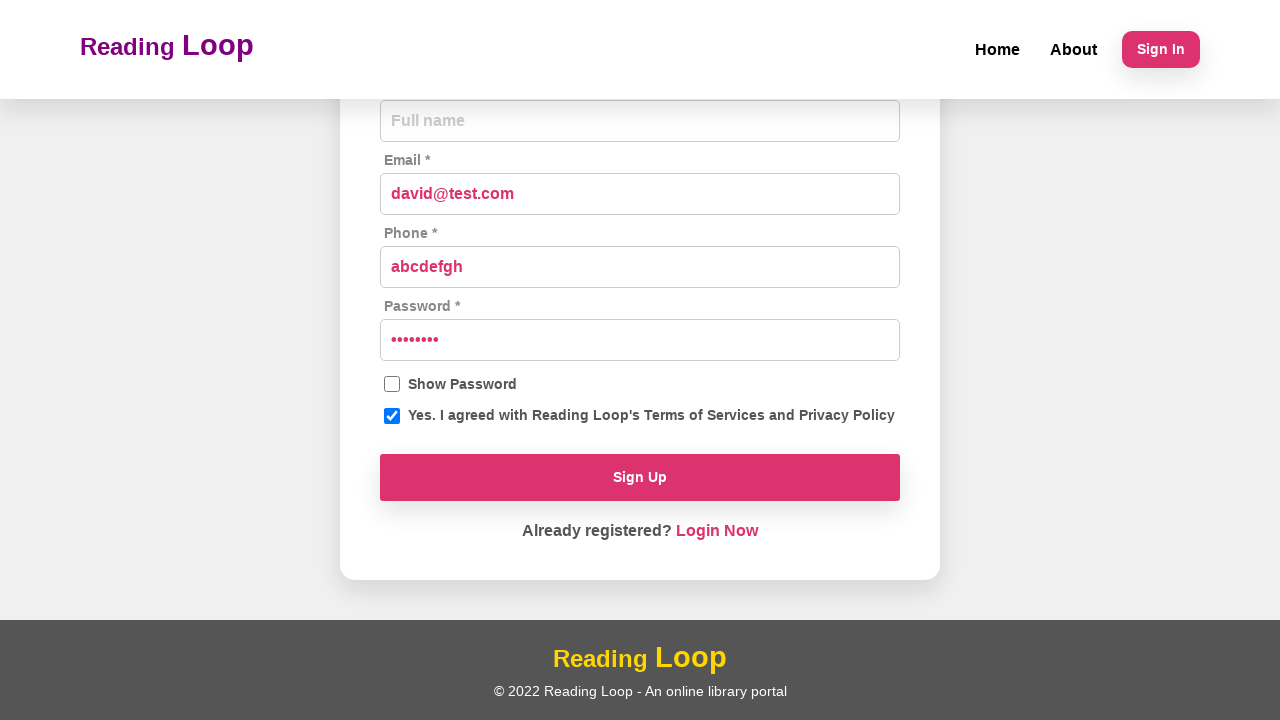

Cleared email field on input[name='email']
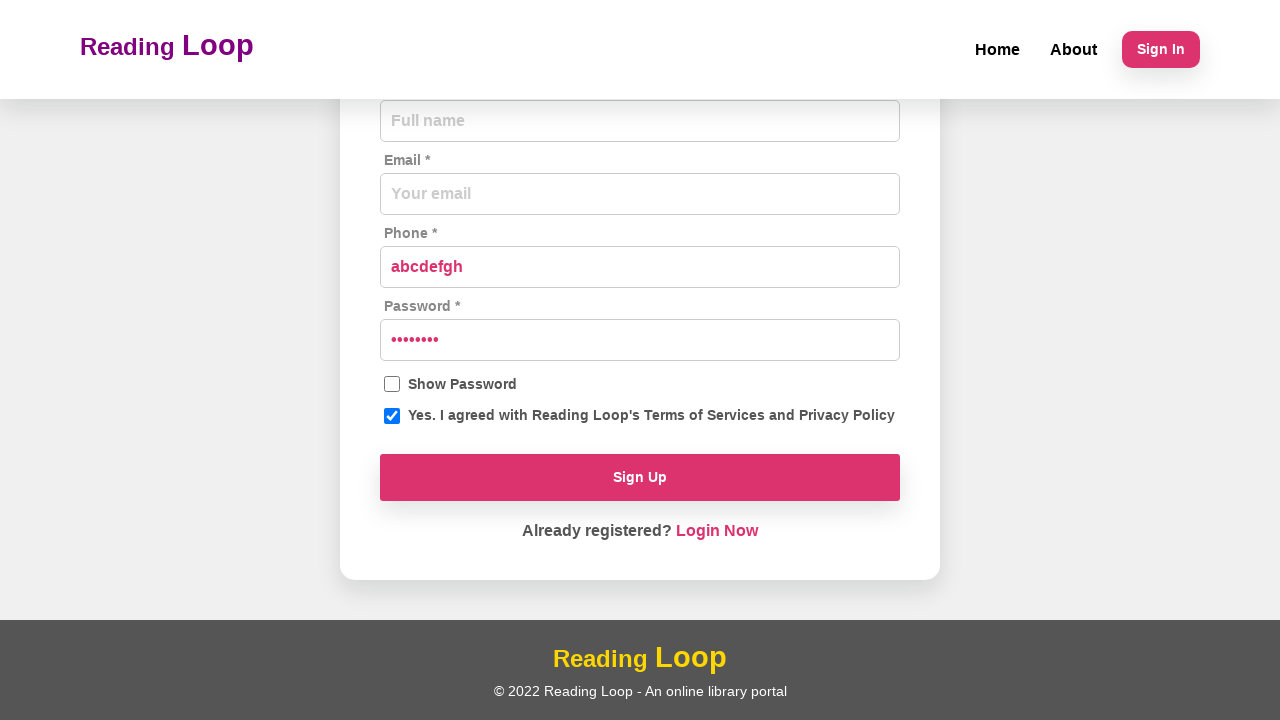

Cleared phone field on input[name='phone']
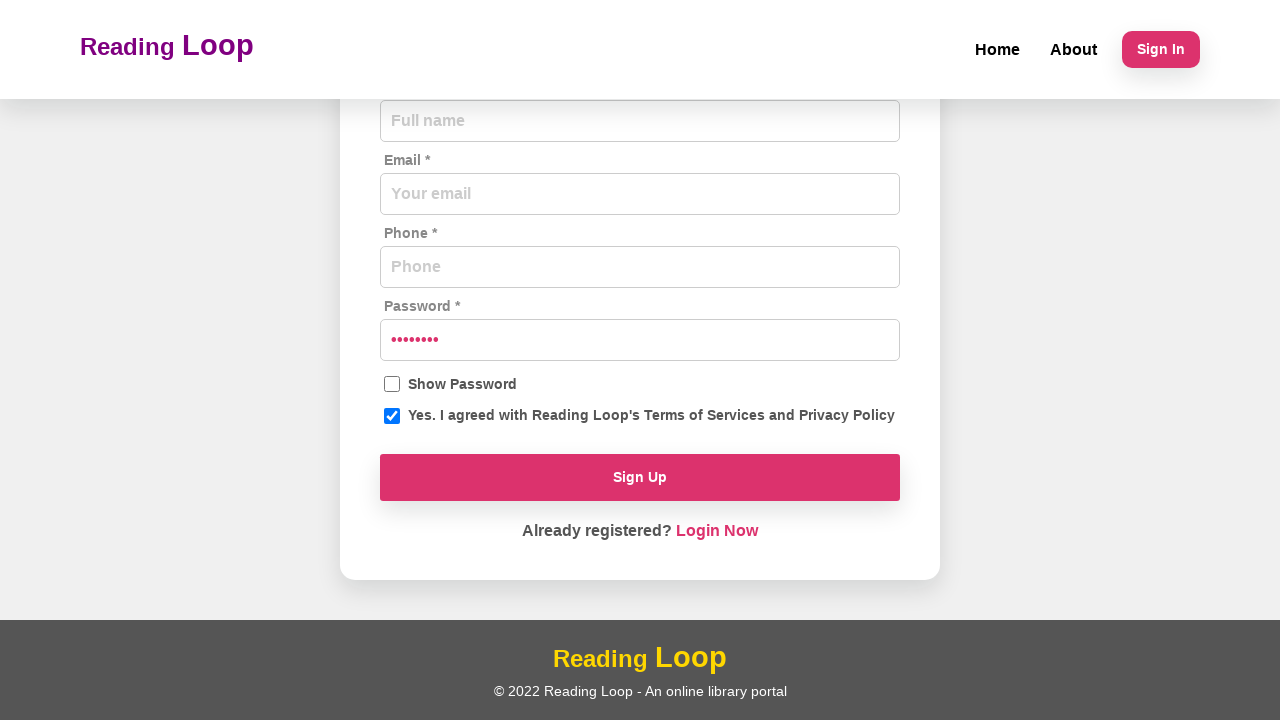

Cleared password field on input[name='password']
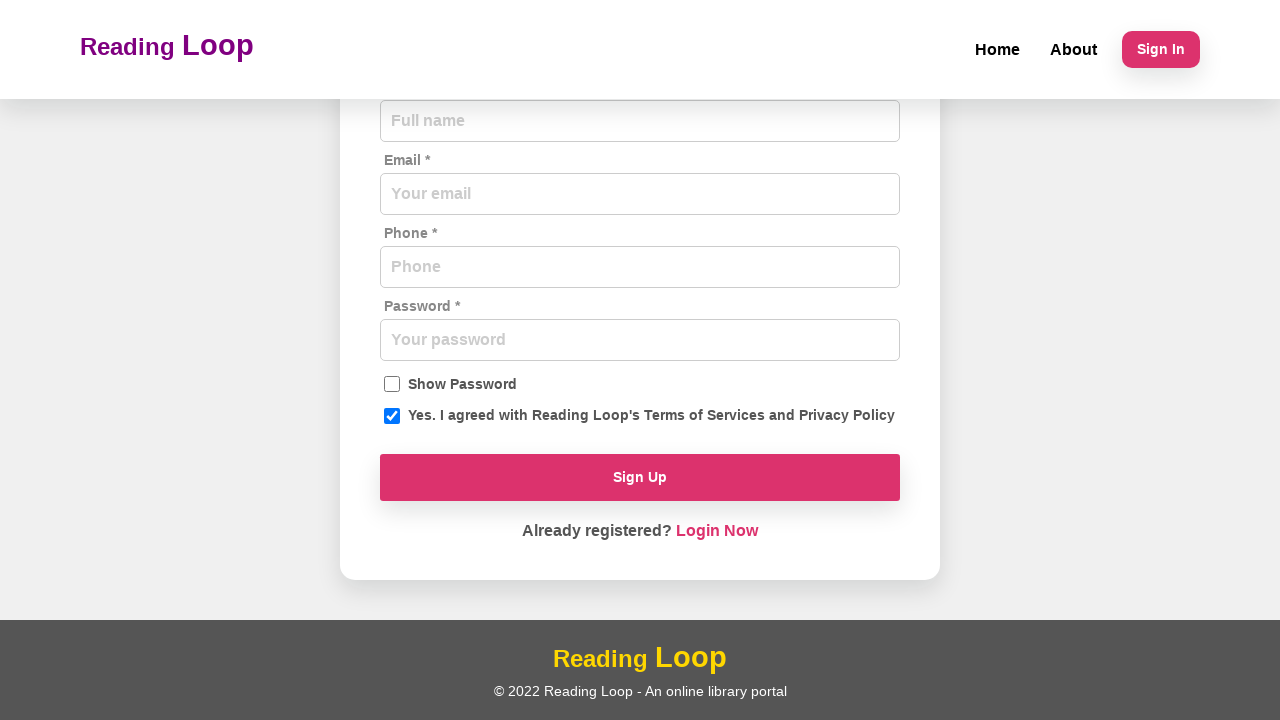

Unchecked terms and conditions checkbox at (392, 416) on input[name='agreeTerms']
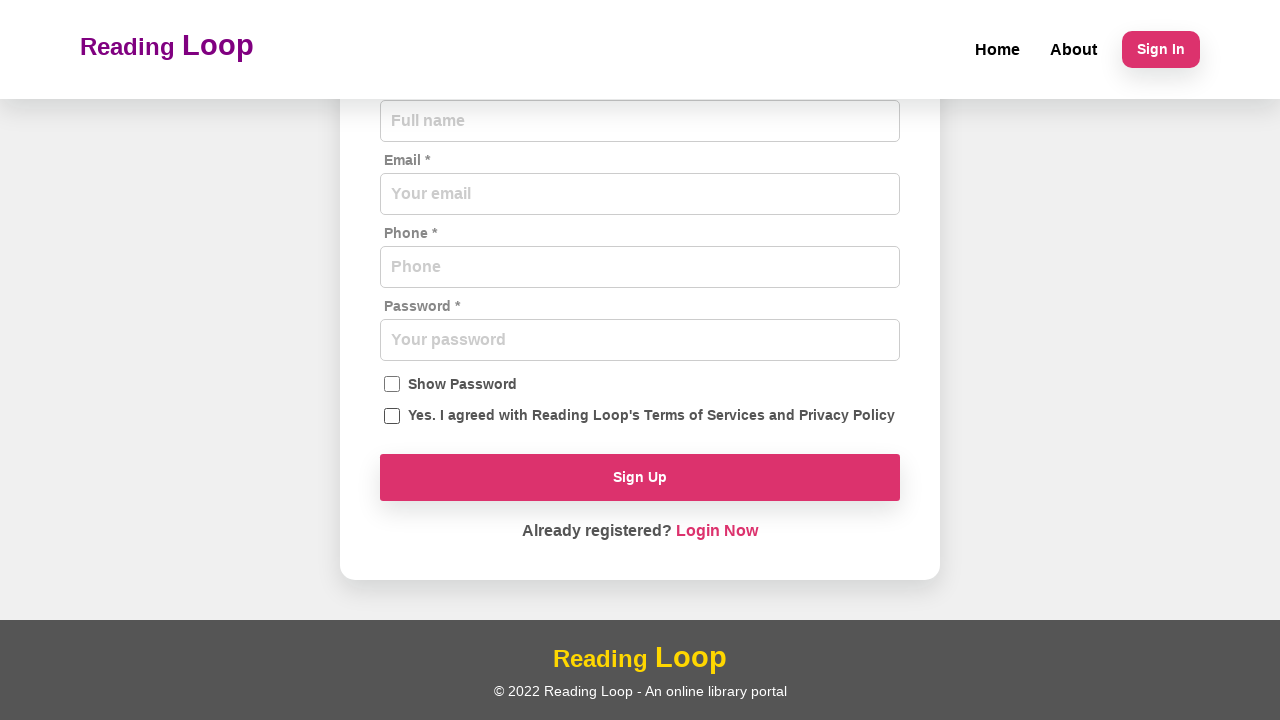

Filled name field with 'Lisa' on input[name='name']
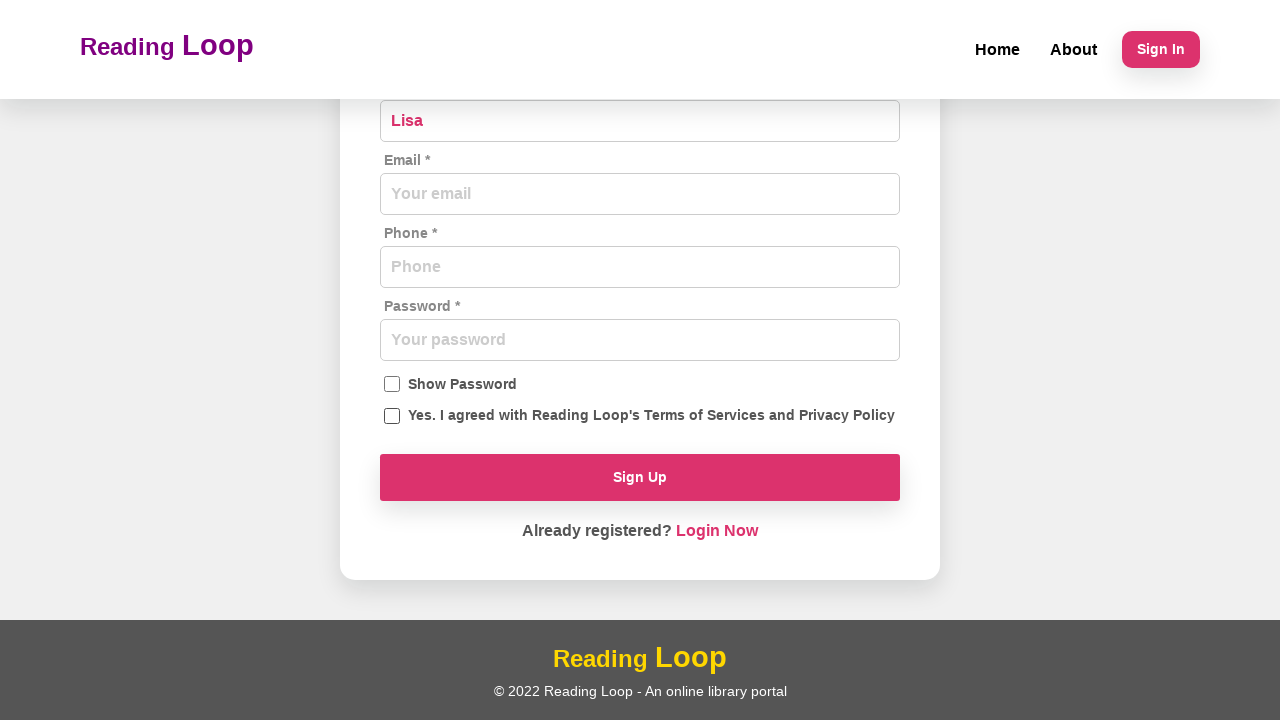

Filled email field with 'lisa@mail.com' on input[name='email']
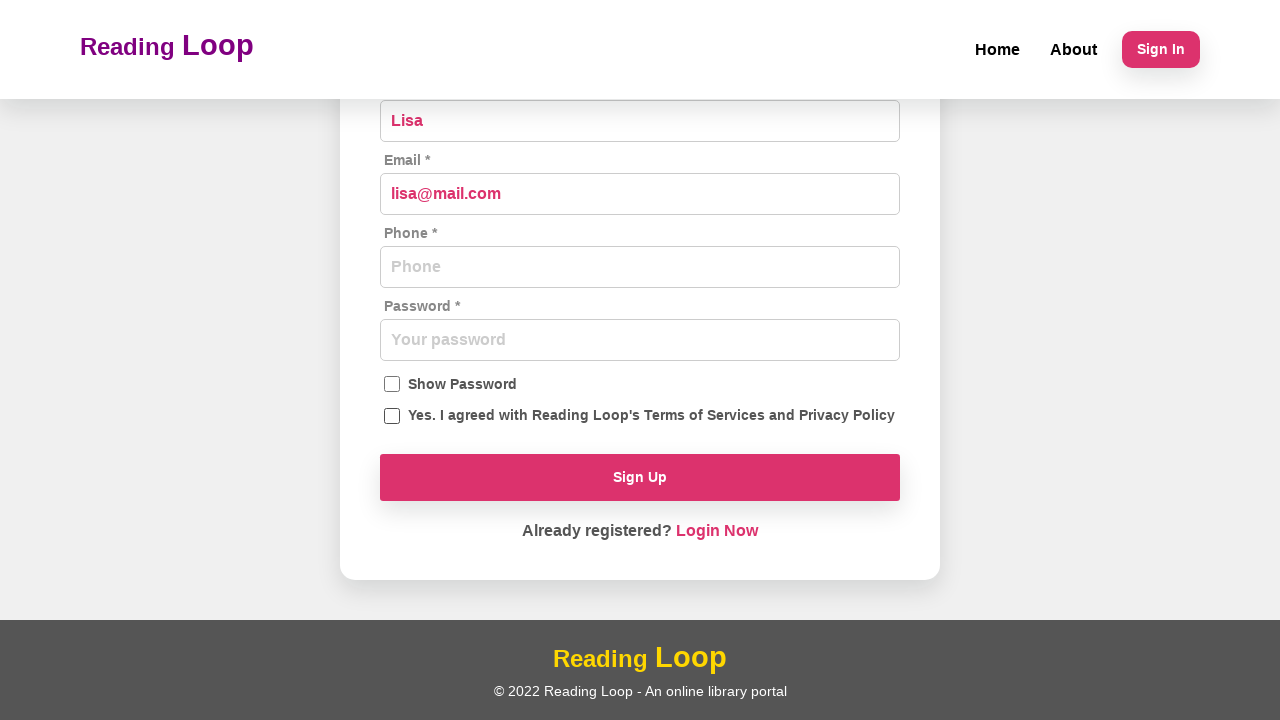

Filled phone field with '987654321' on input[name='phone']
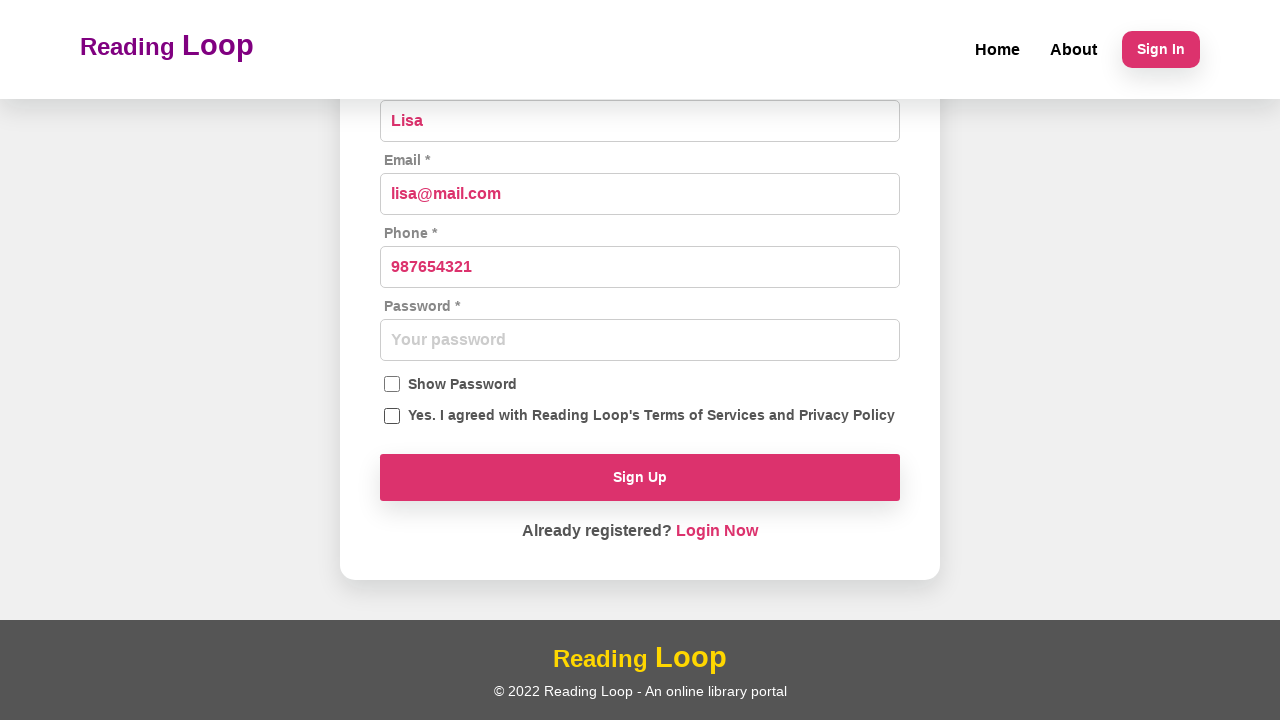

Filled password field with 'Secure789' on input[name='password']
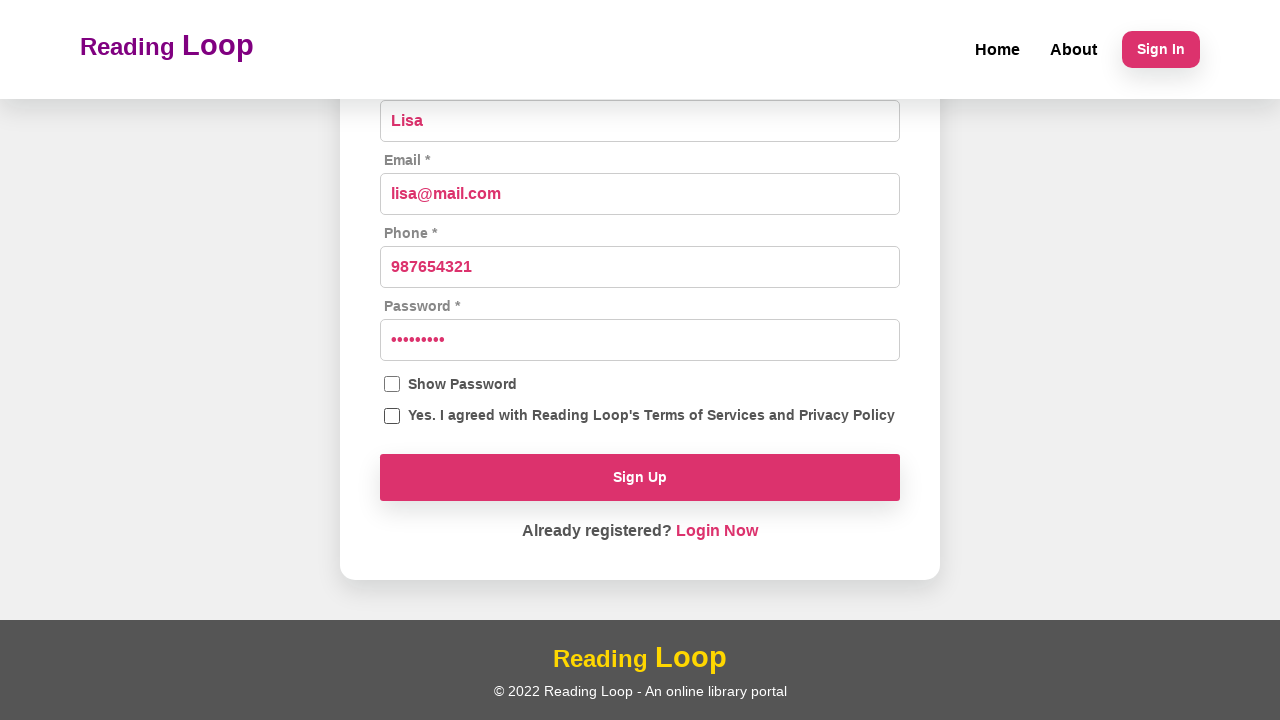

Checked terms and conditions checkbox at (392, 416) on input[name='agreeTerms']
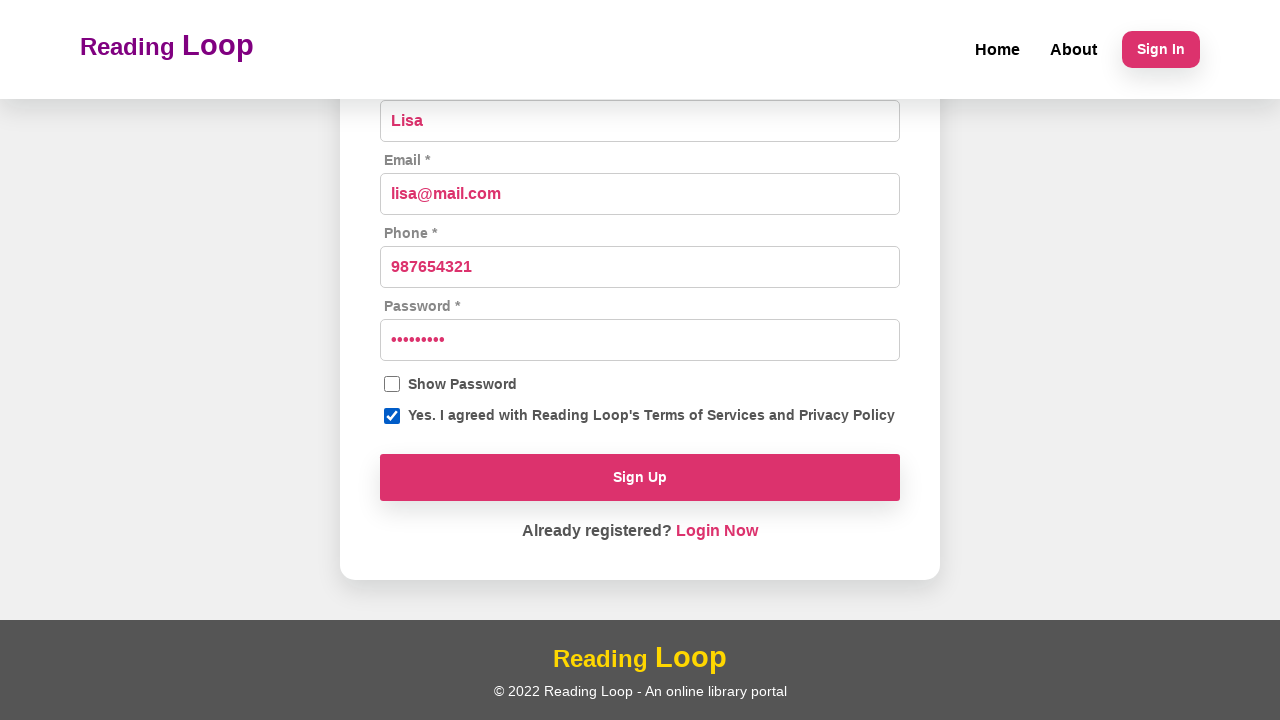

Clicked Sign Up button to submit registration form at (640, 478) on button.rounded-filled-btn:has-text('Sign Up')
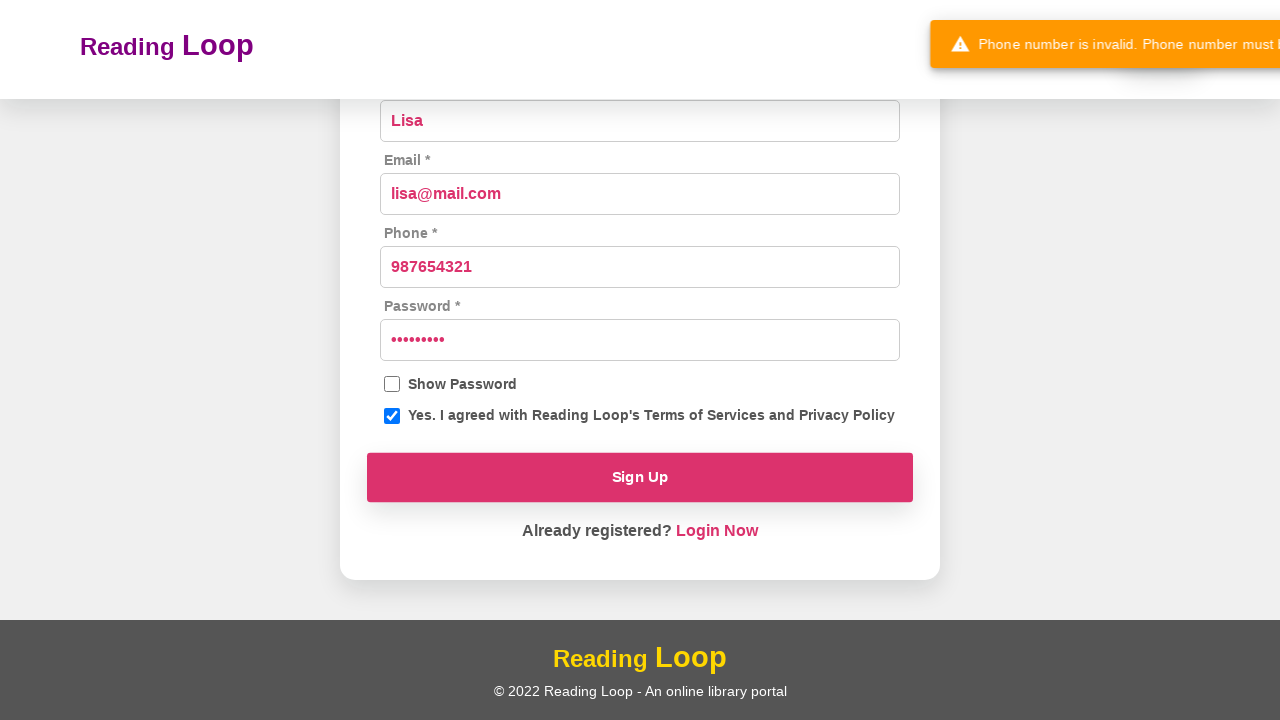

Notification snackbar appeared
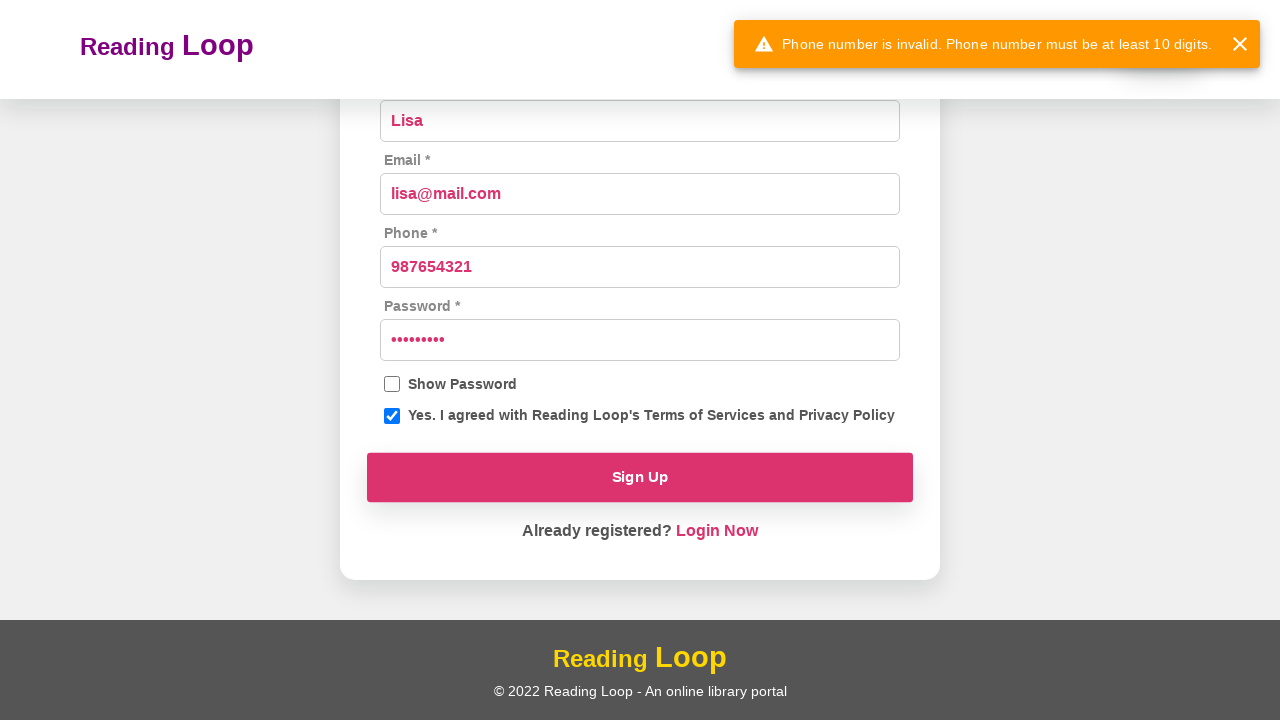

Dismissed notification snackbar at (1240, 44) on .SnackbarItem-action button
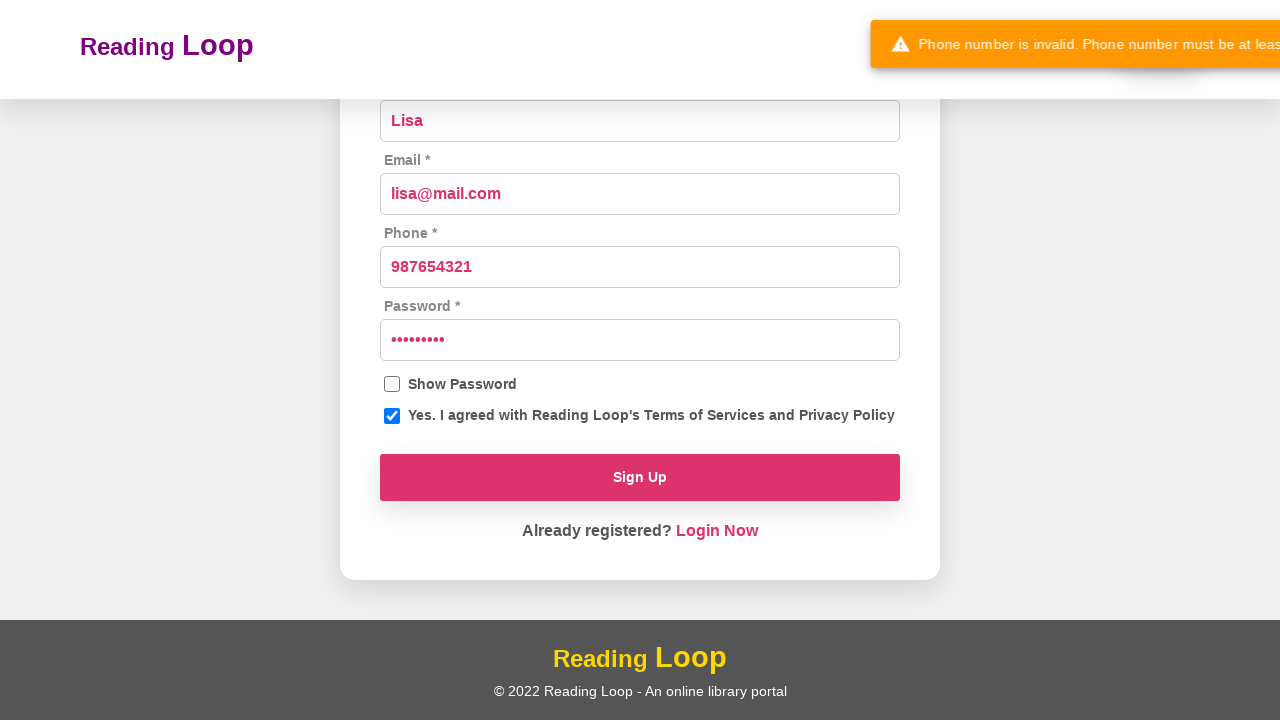

Scrolled to bottom of page for test case
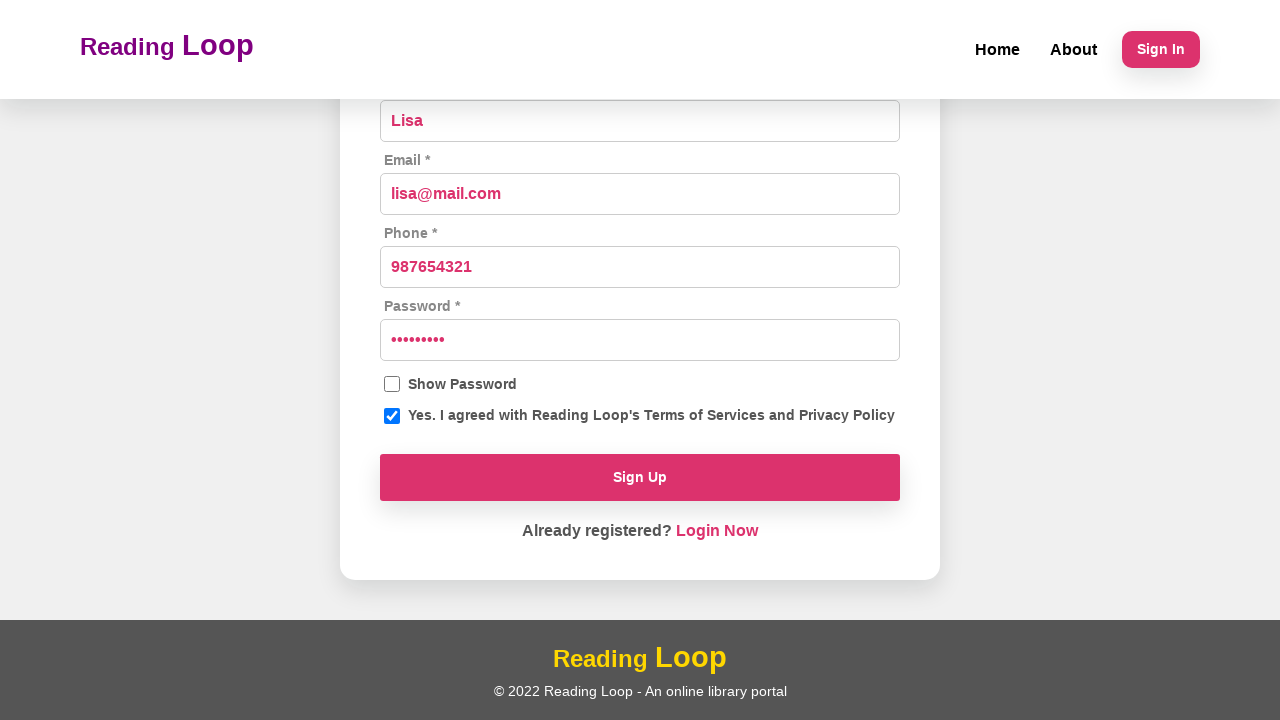

Cleared name field on input[name='name']
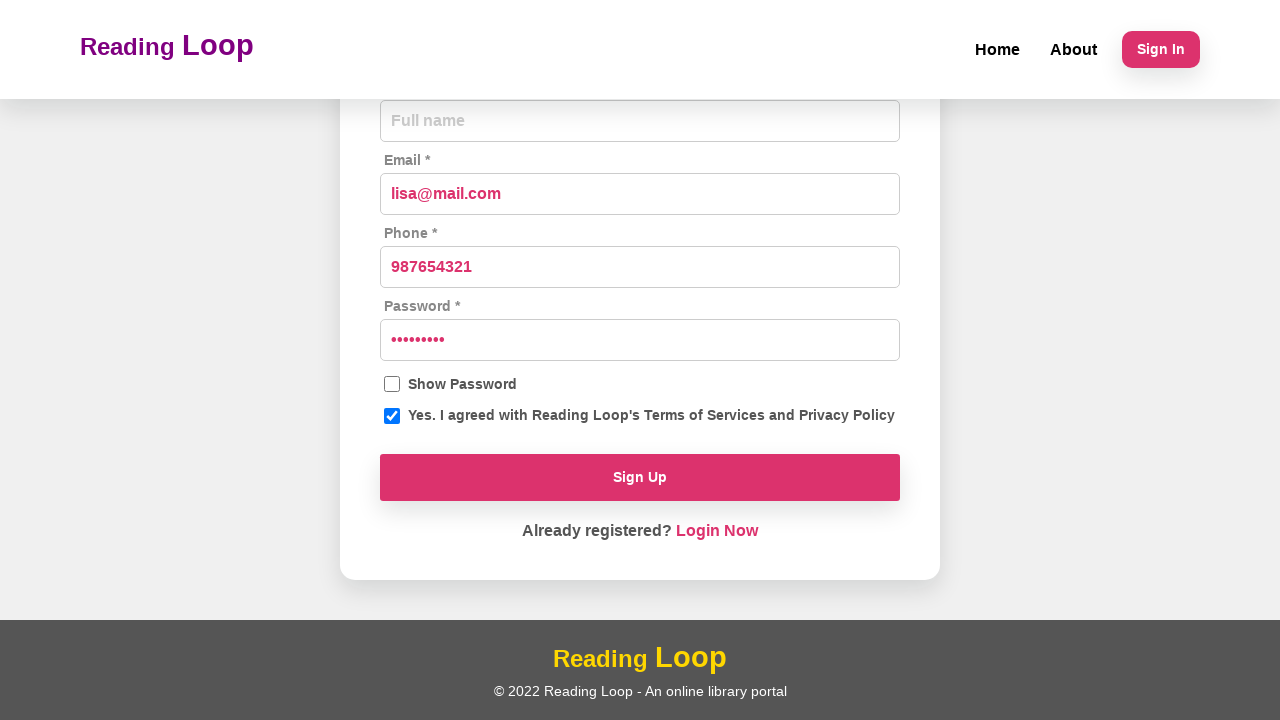

Cleared email field on input[name='email']
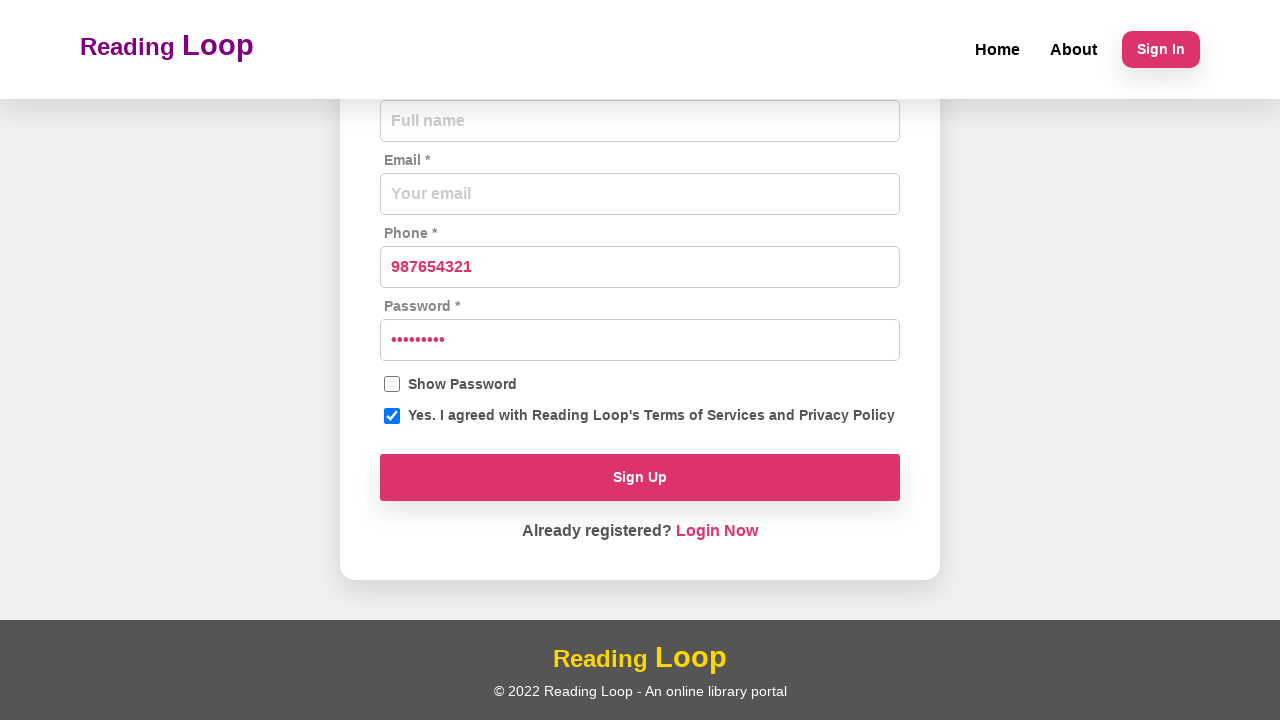

Cleared phone field on input[name='phone']
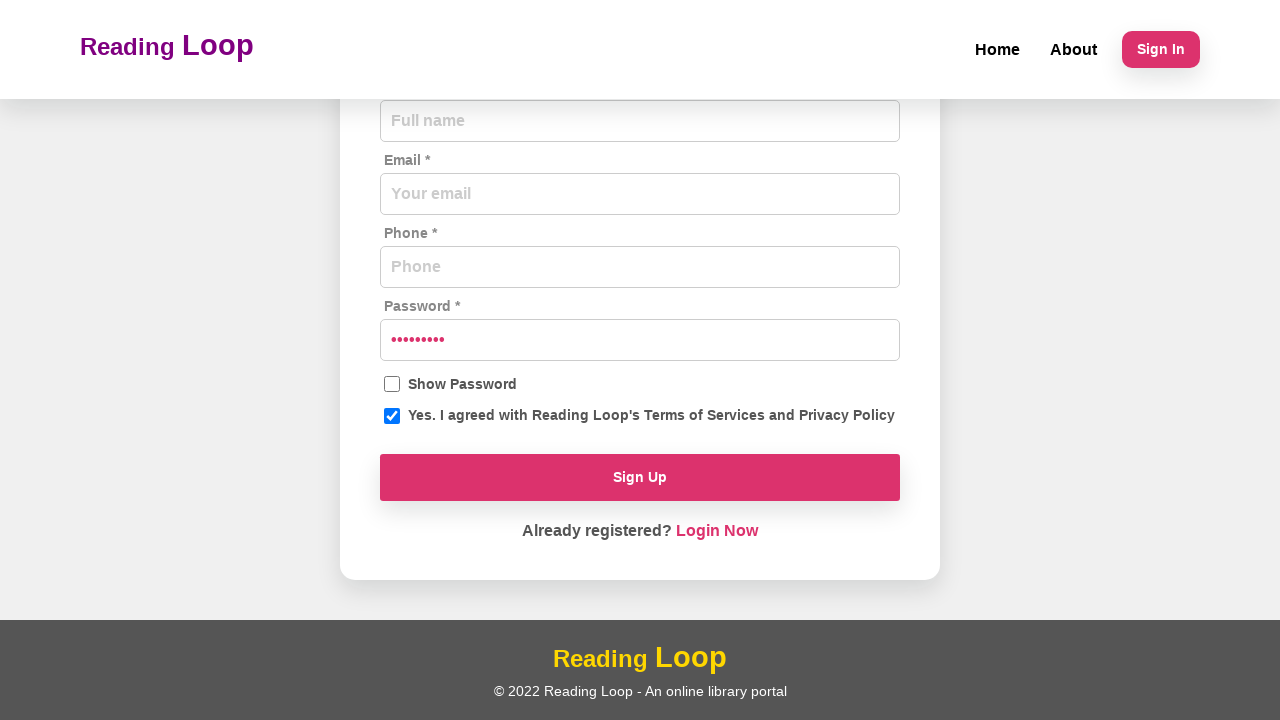

Cleared password field on input[name='password']
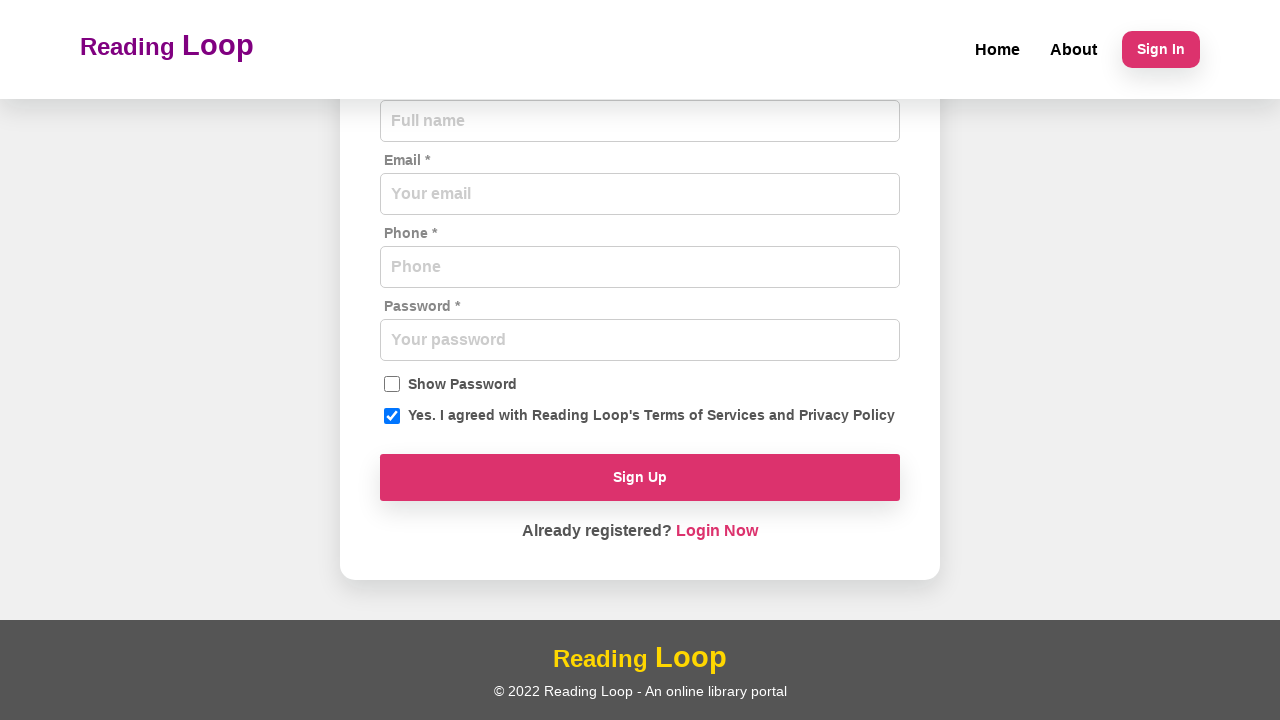

Unchecked terms and conditions checkbox at (392, 416) on input[name='agreeTerms']
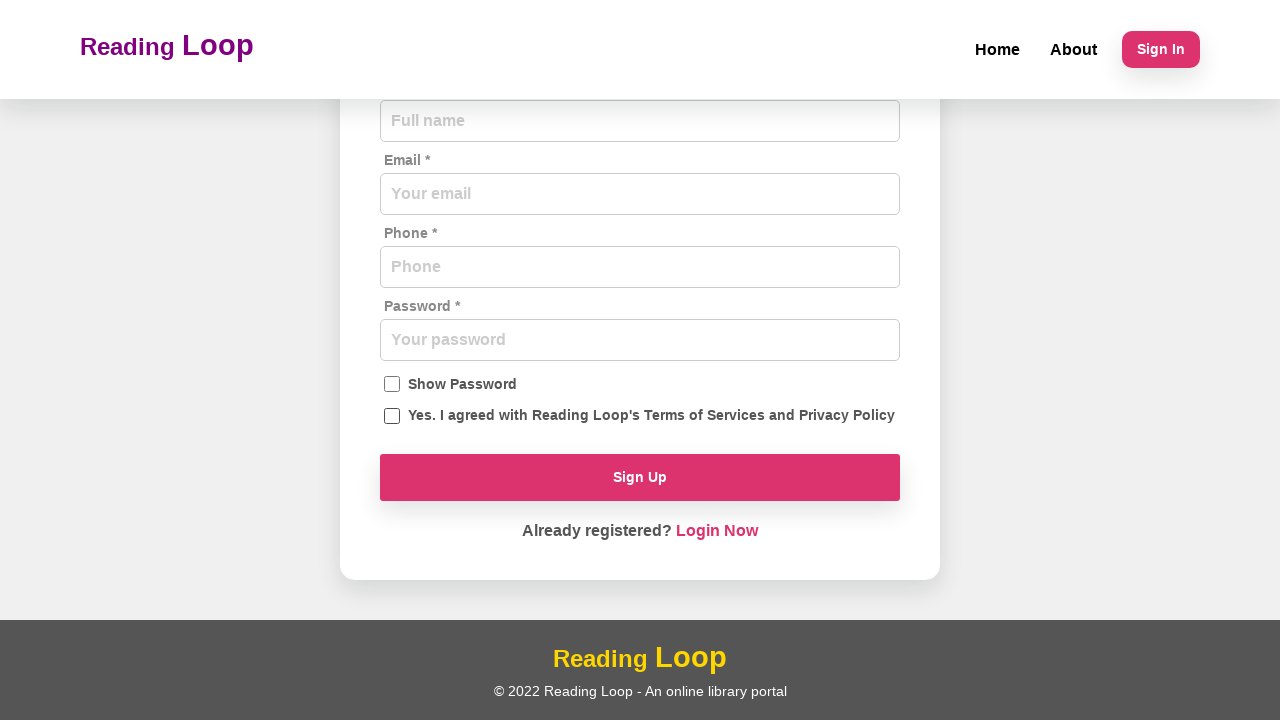

Filled name field with 'Tom' on input[name='name']
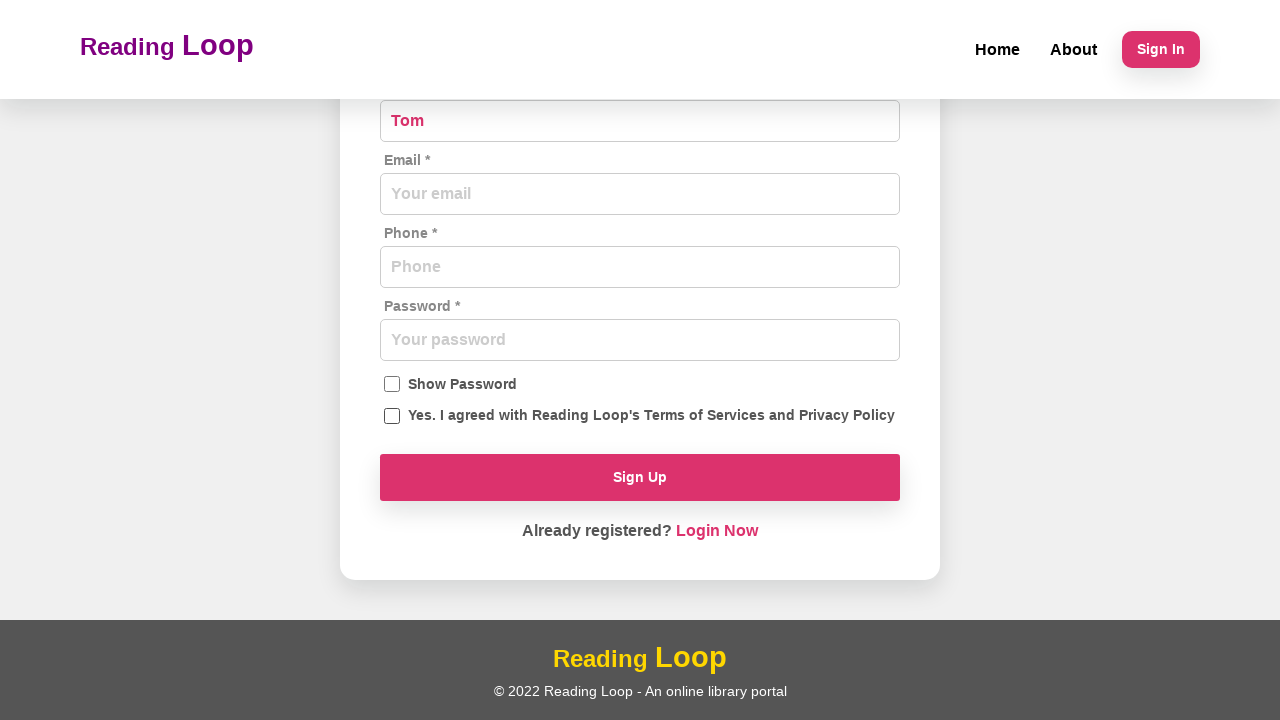

Filled email field with 'tom@domain.com' on input[name='email']
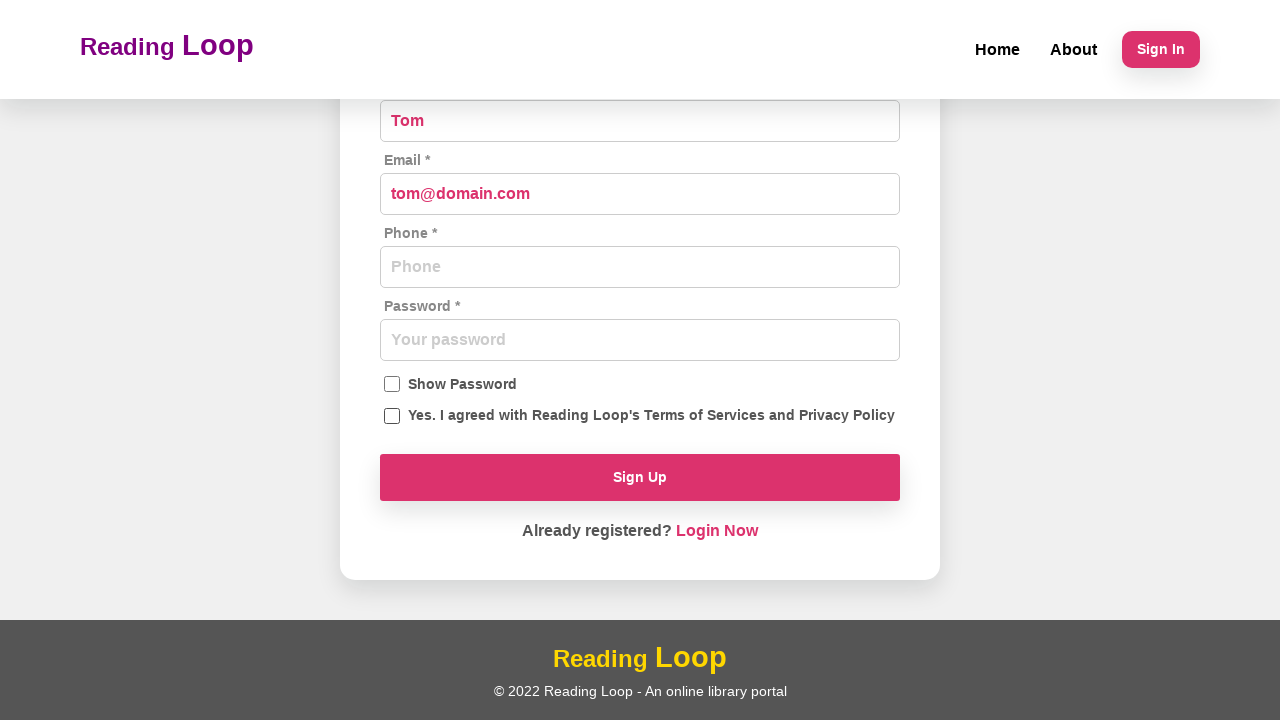

Filled phone field with '9876543210' on input[name='phone']
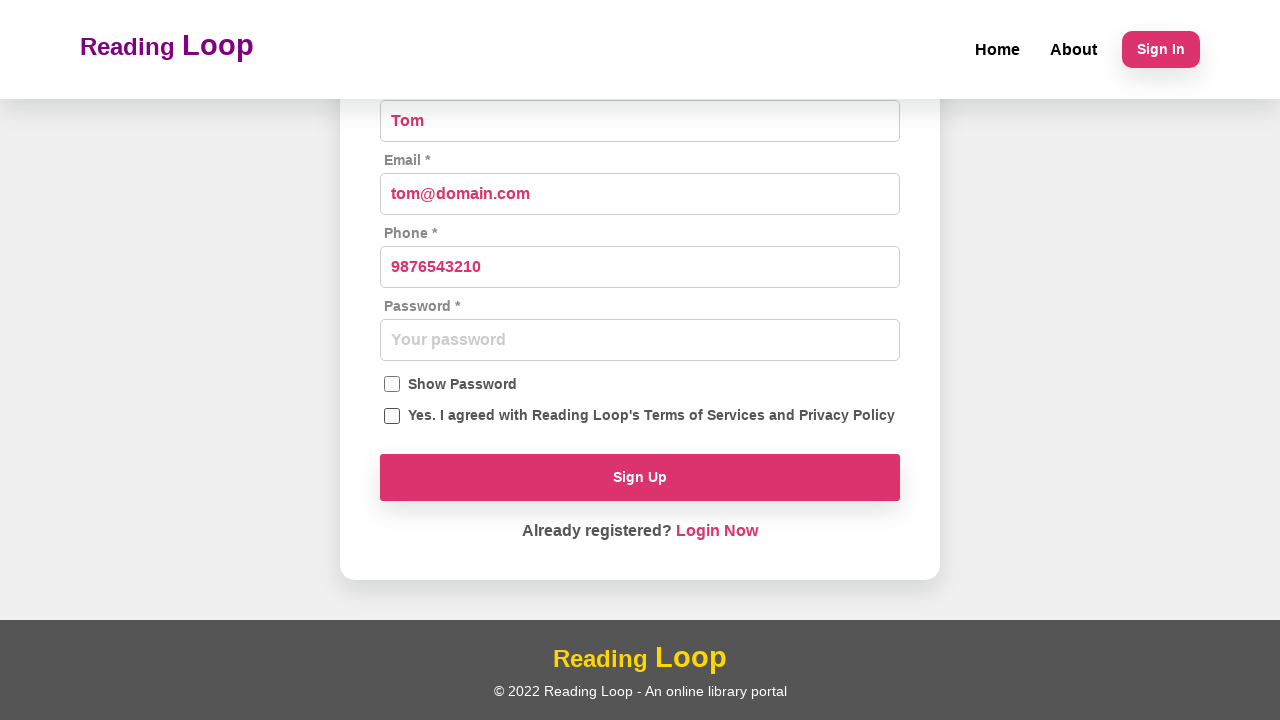

Filled password field with '' on input[name='password']
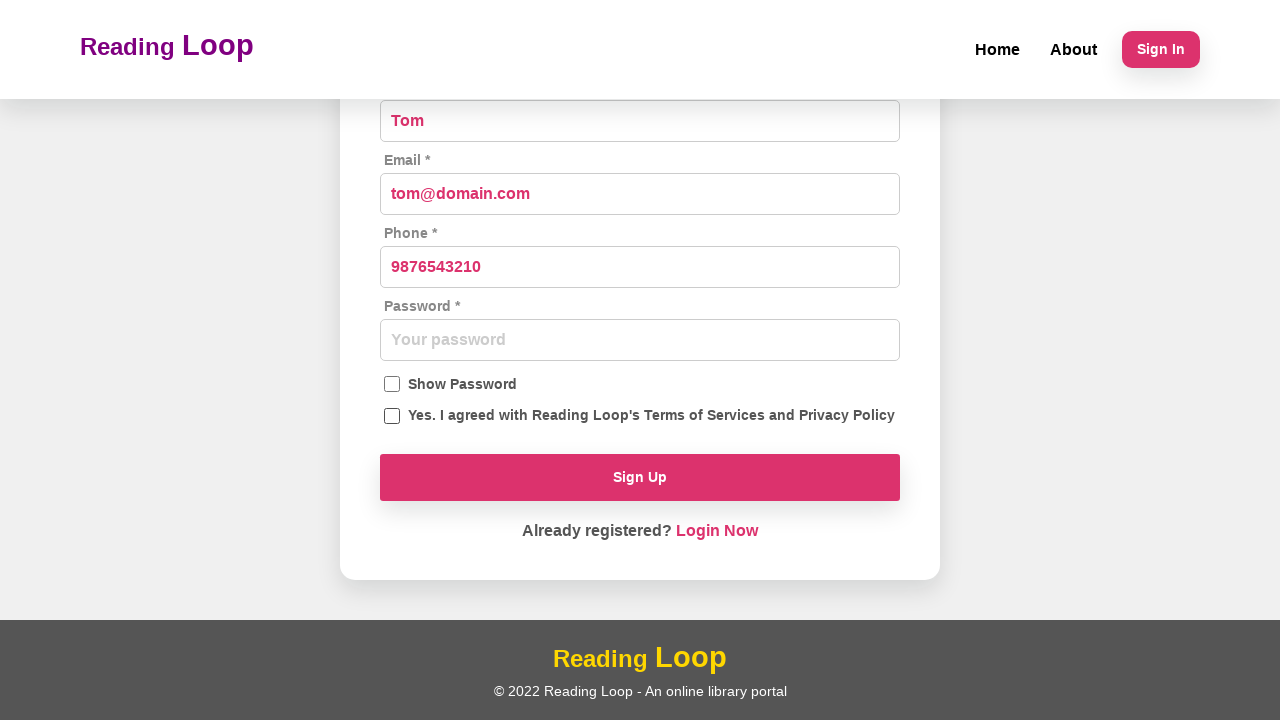

Checked terms and conditions checkbox at (392, 416) on input[name='agreeTerms']
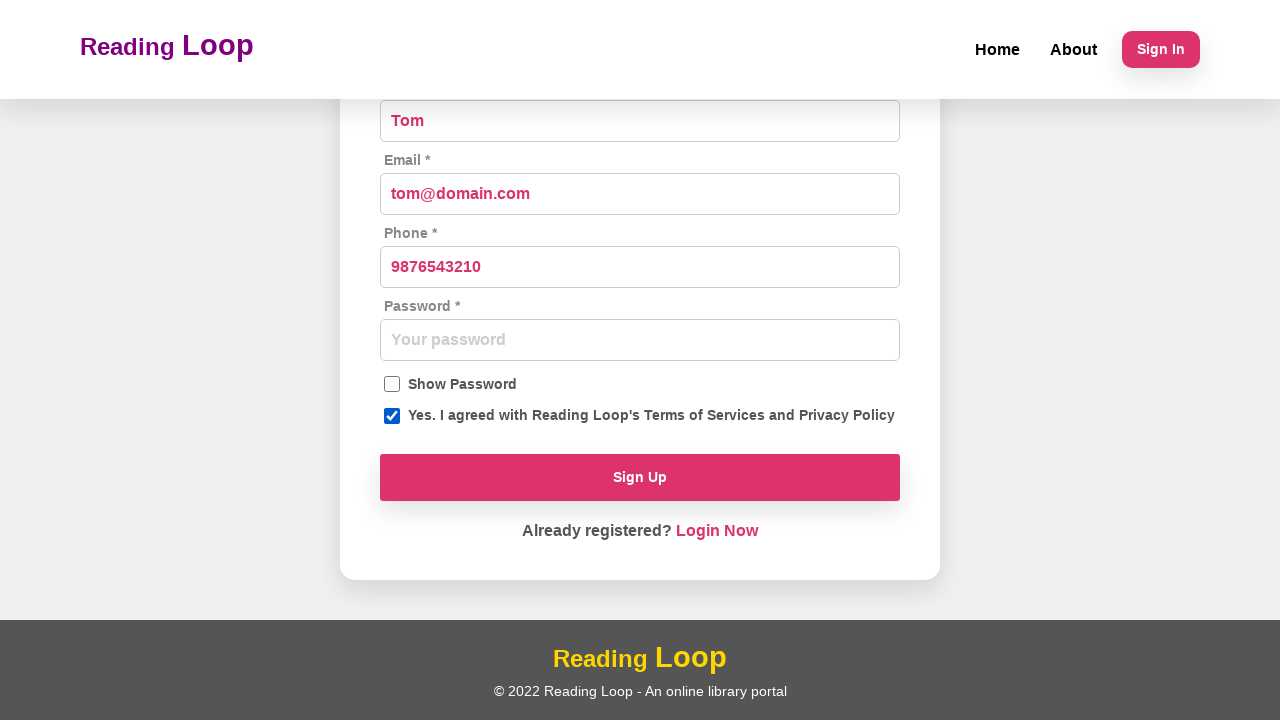

Clicked Sign Up button to submit registration form at (640, 478) on button.rounded-filled-btn:has-text('Sign Up')
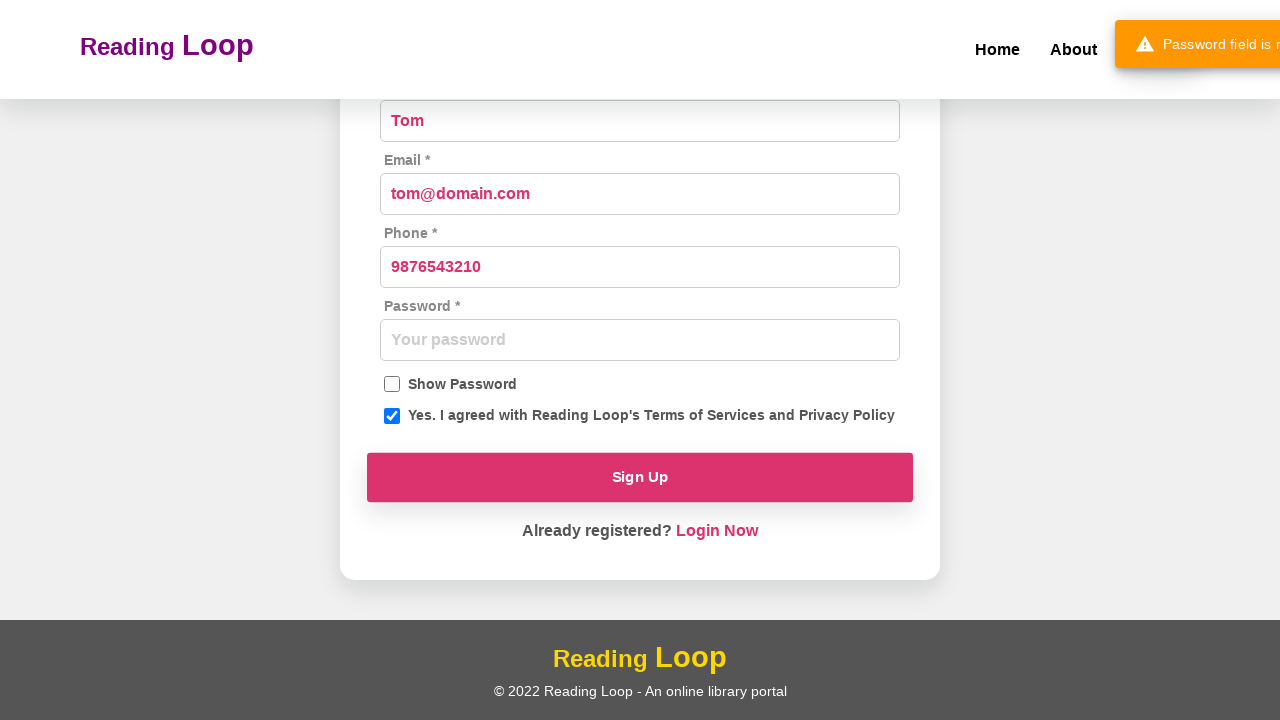

Notification snackbar appeared
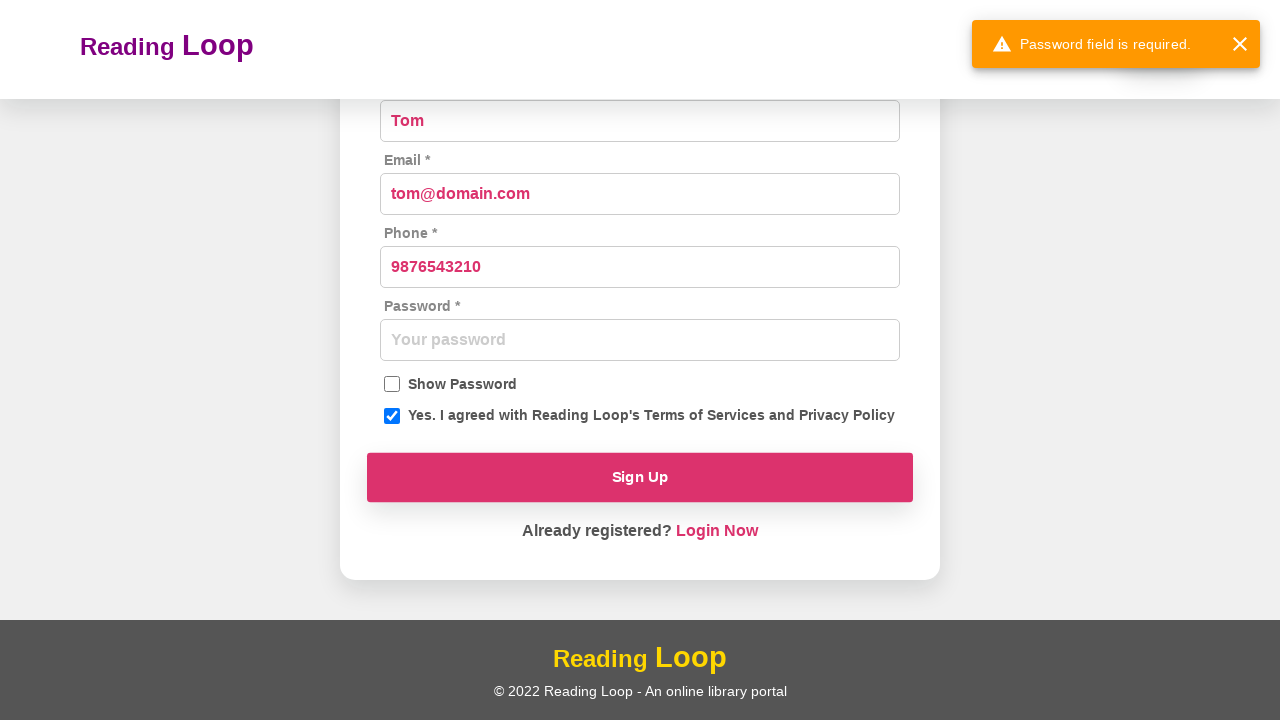

Dismissed notification snackbar at (1240, 44) on .SnackbarItem-action button
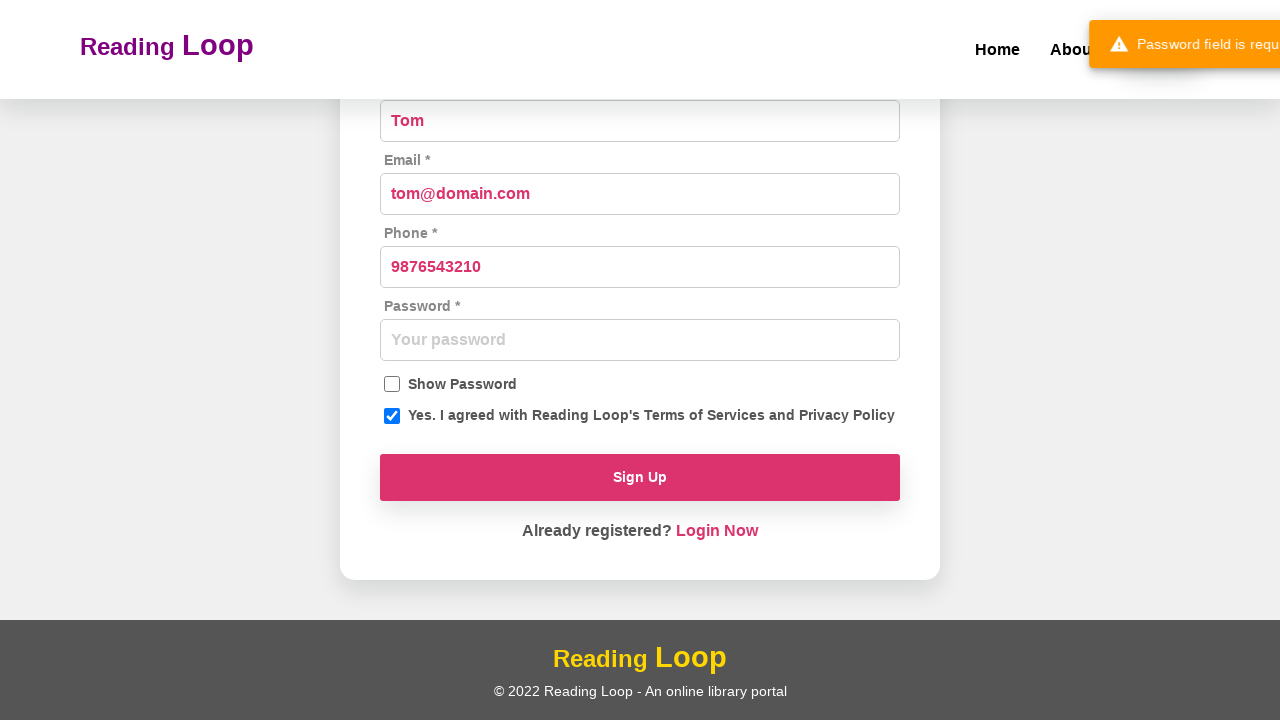

Scrolled to bottom of page for test case
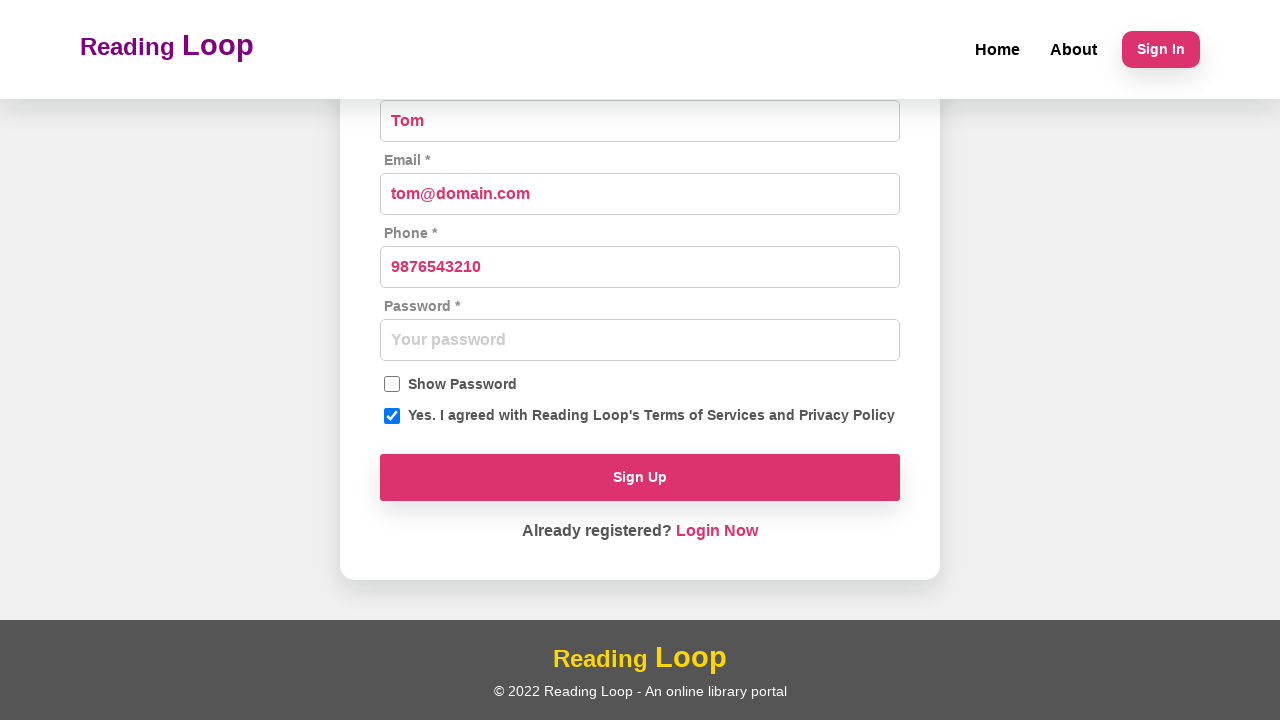

Cleared name field on input[name='name']
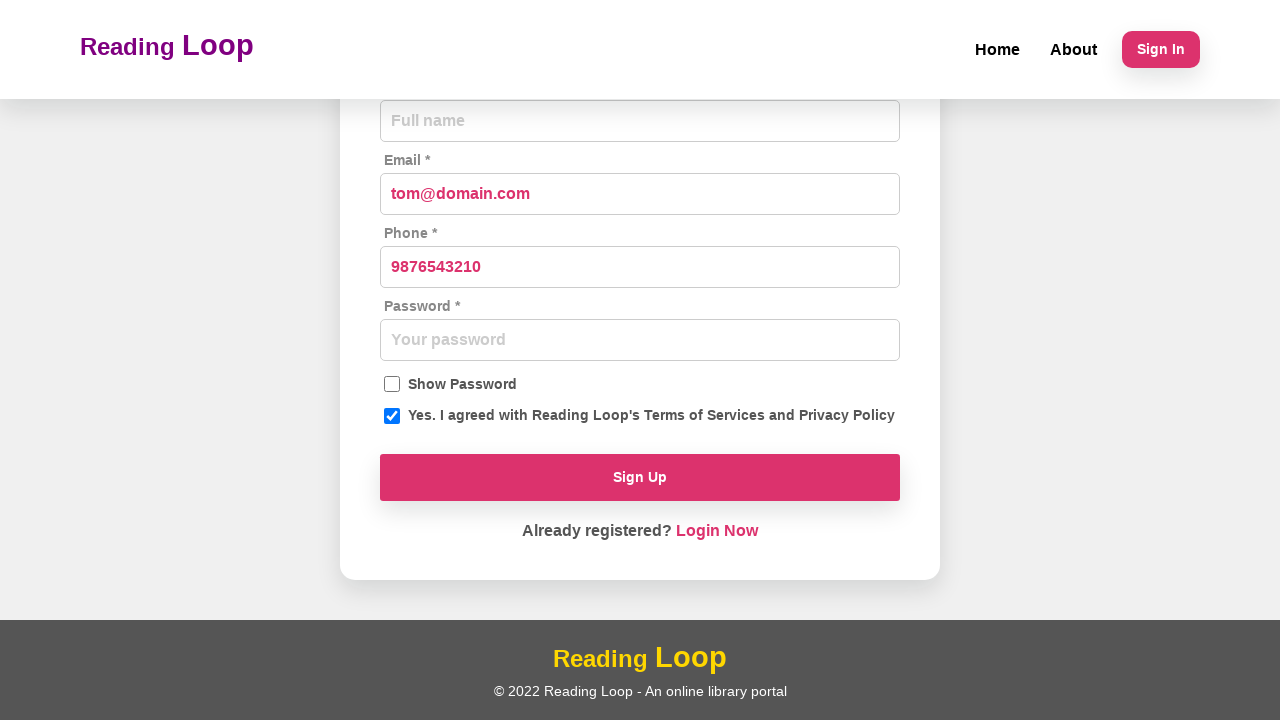

Cleared email field on input[name='email']
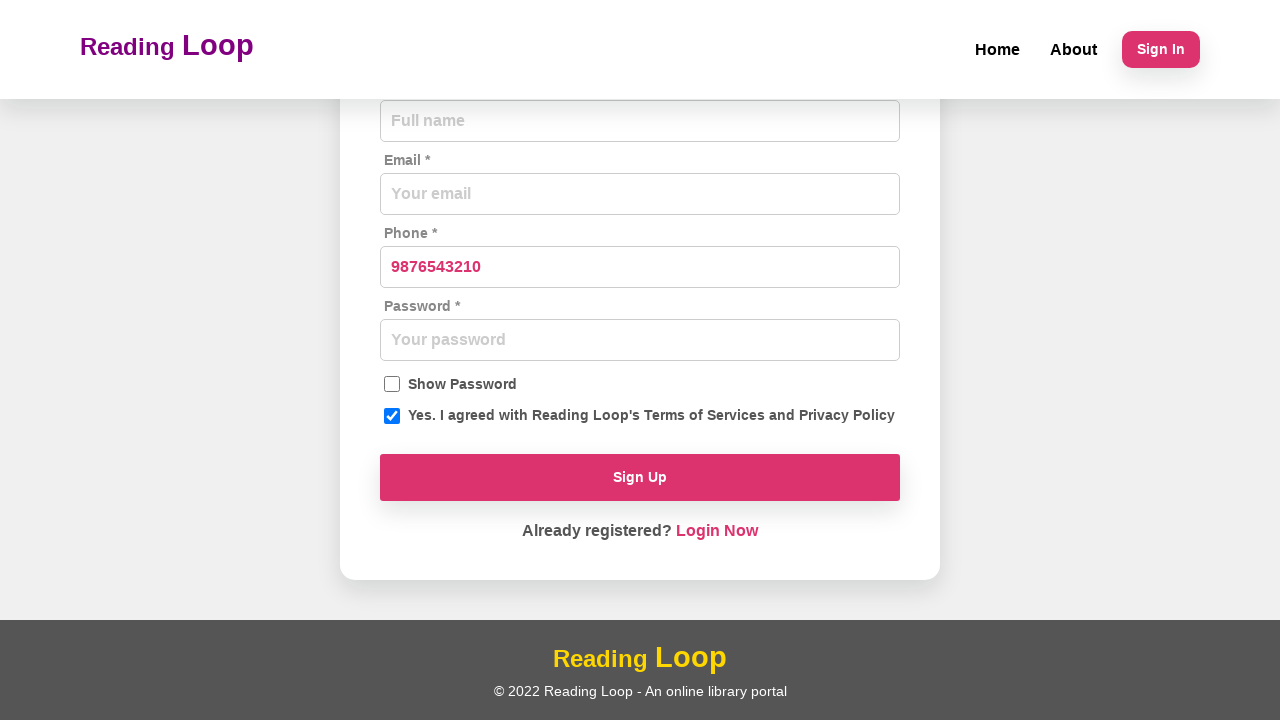

Cleared phone field on input[name='phone']
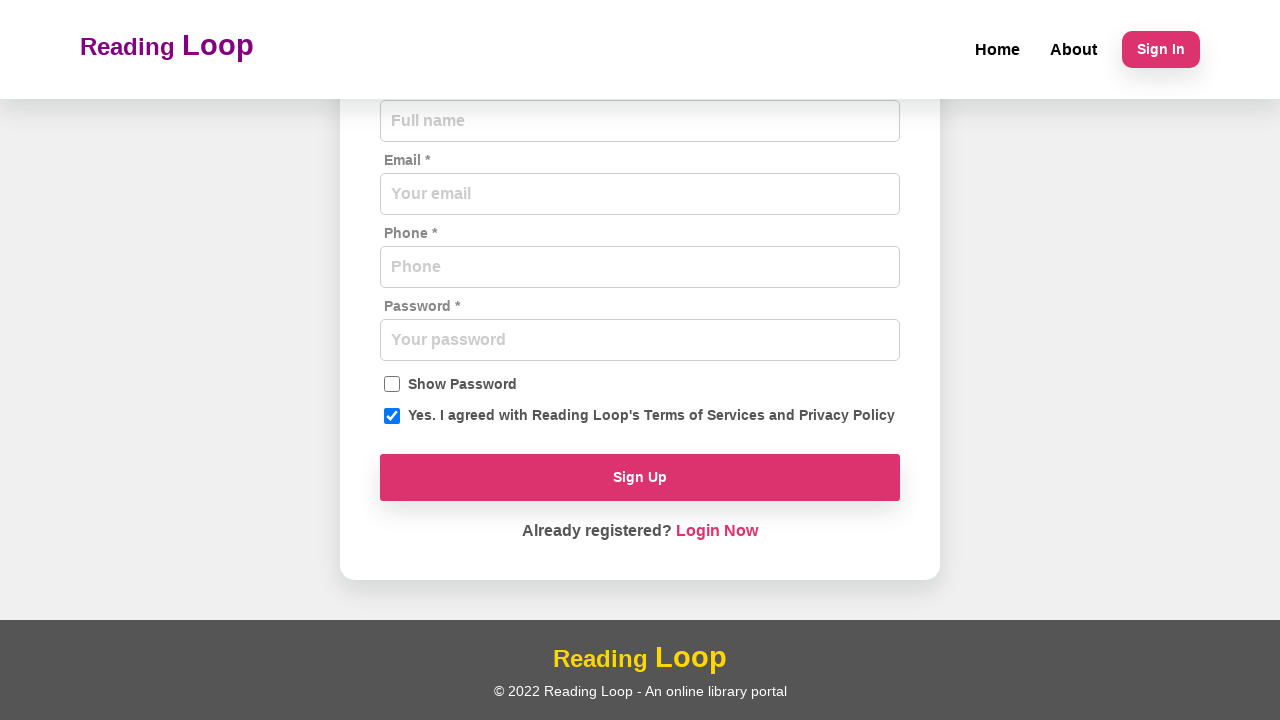

Cleared password field on input[name='password']
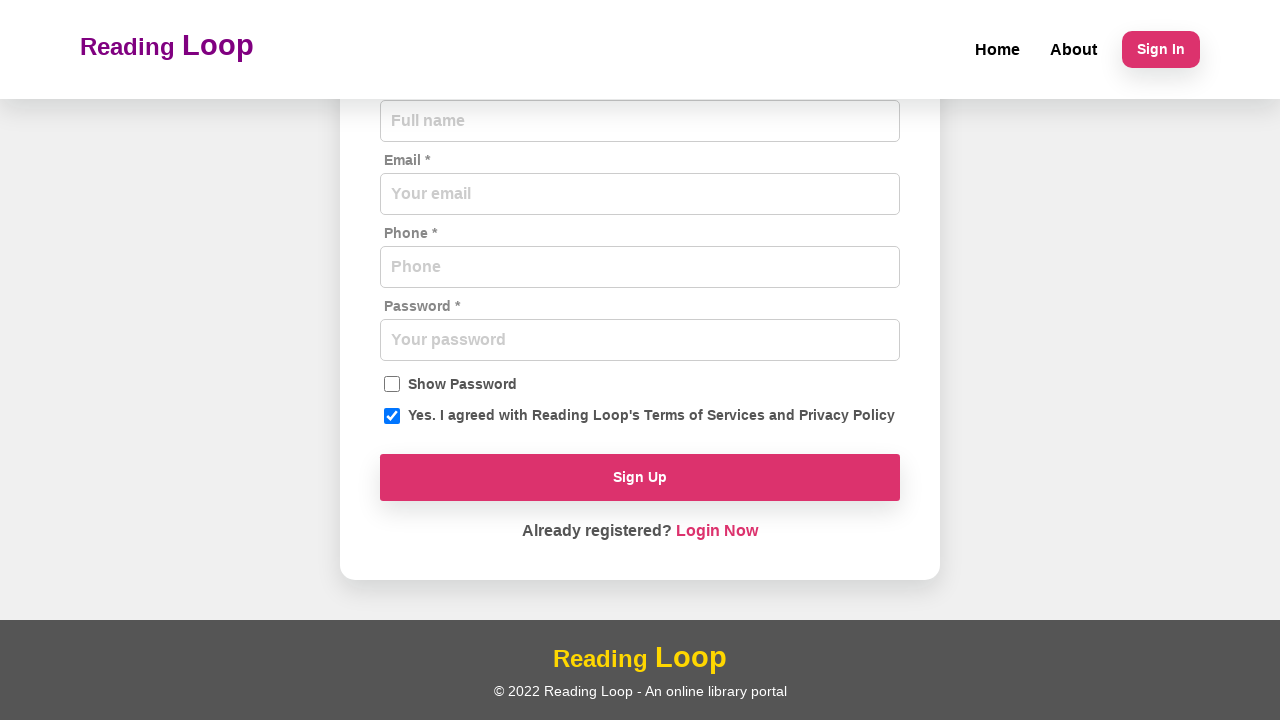

Unchecked terms and conditions checkbox at (392, 416) on input[name='agreeTerms']
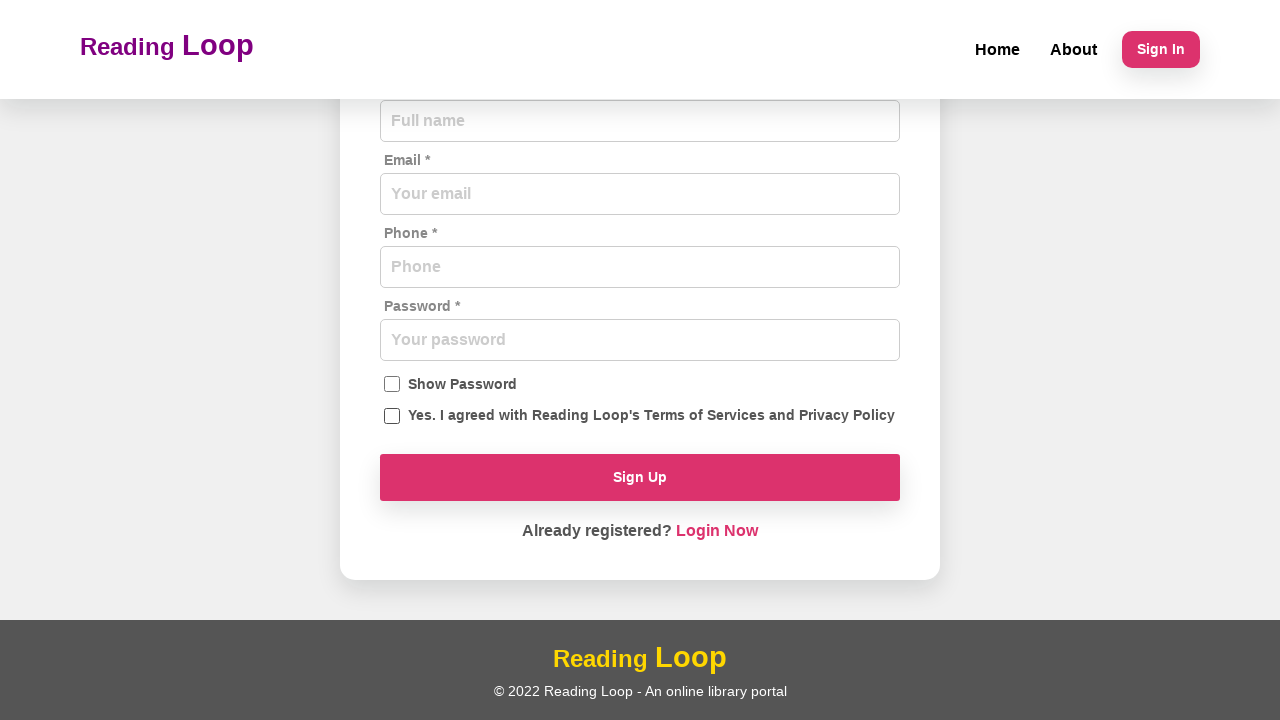

Filled name field with 'Amy' on input[name='name']
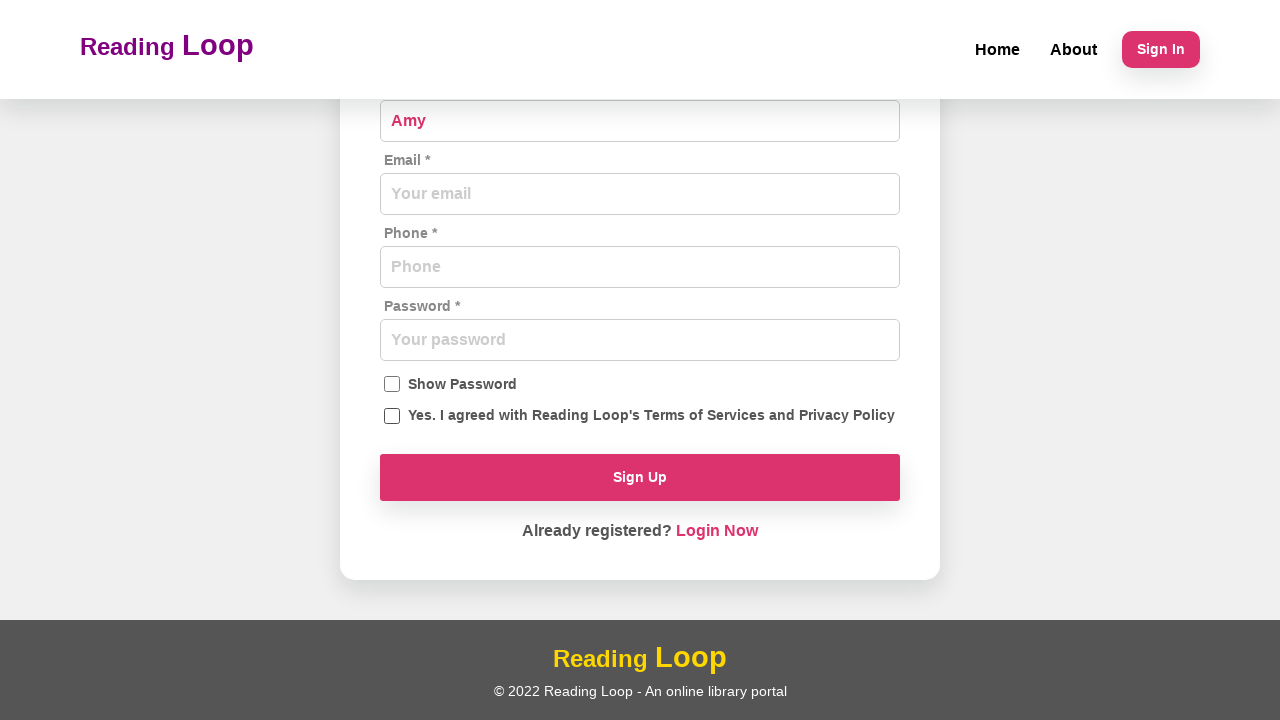

Filled email field with 'amy@site.com' on input[name='email']
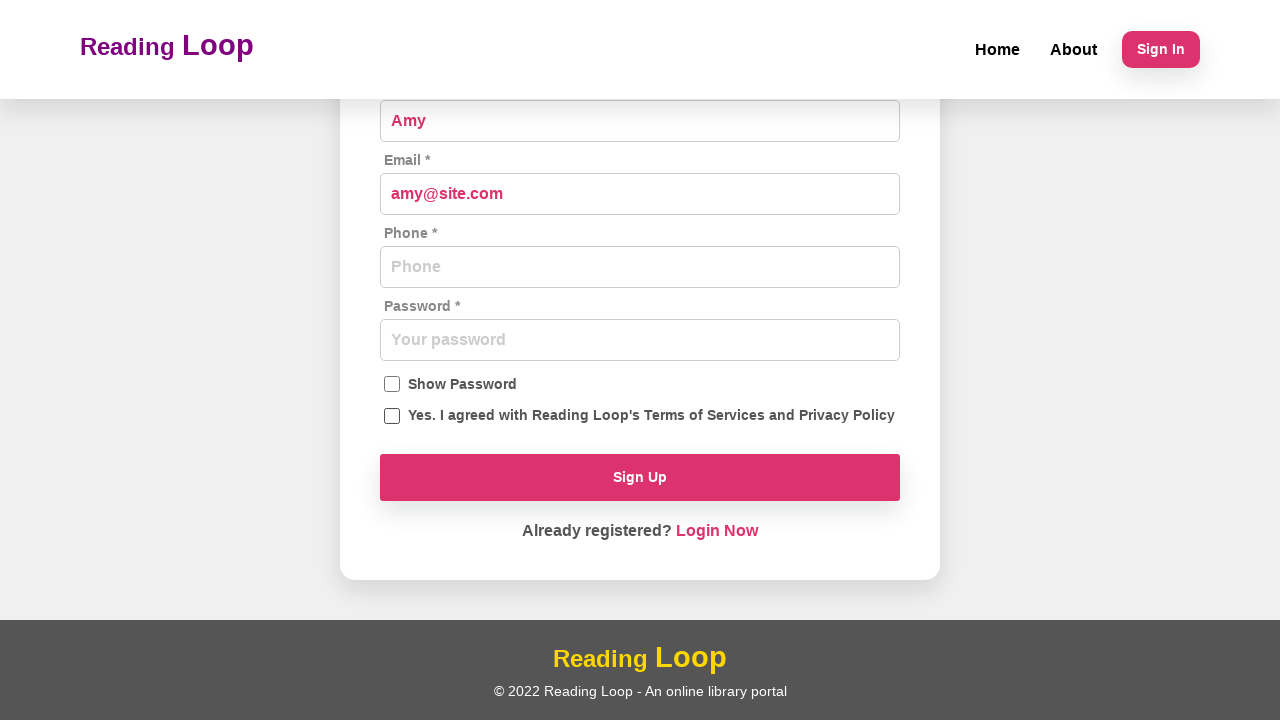

Filled phone field with '9191919191' on input[name='phone']
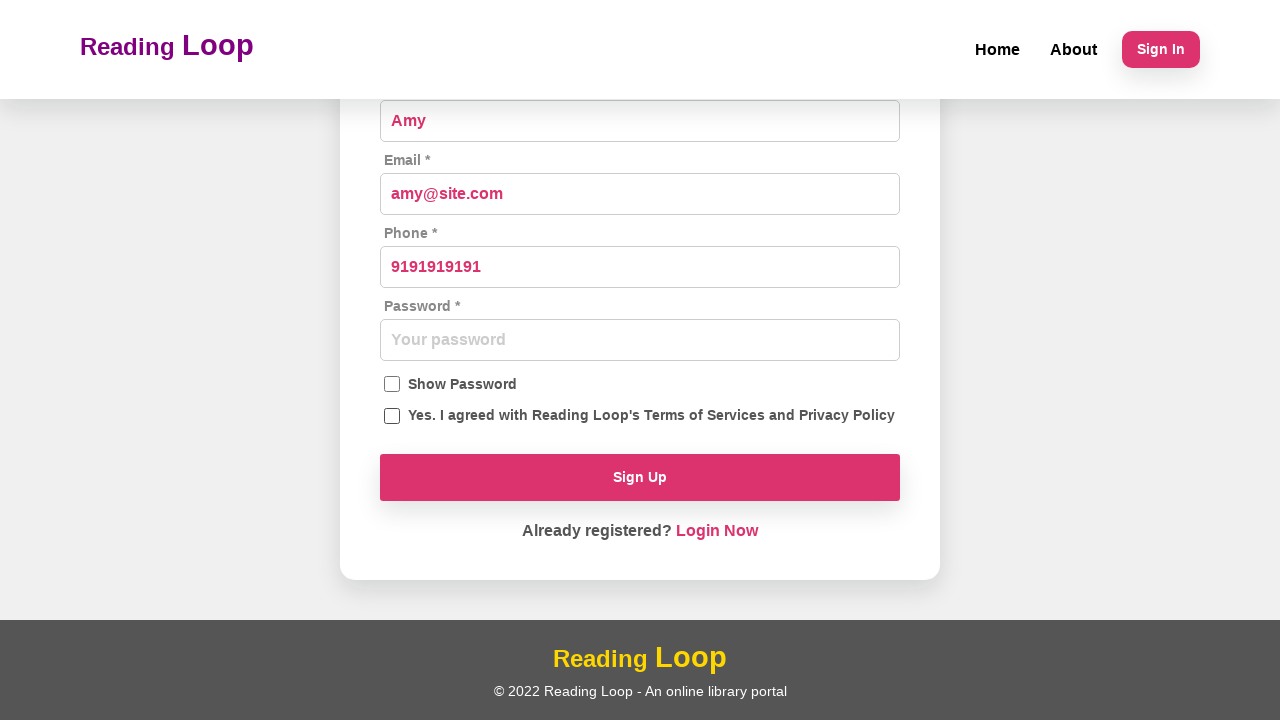

Filled password field with 'abc' on input[name='password']
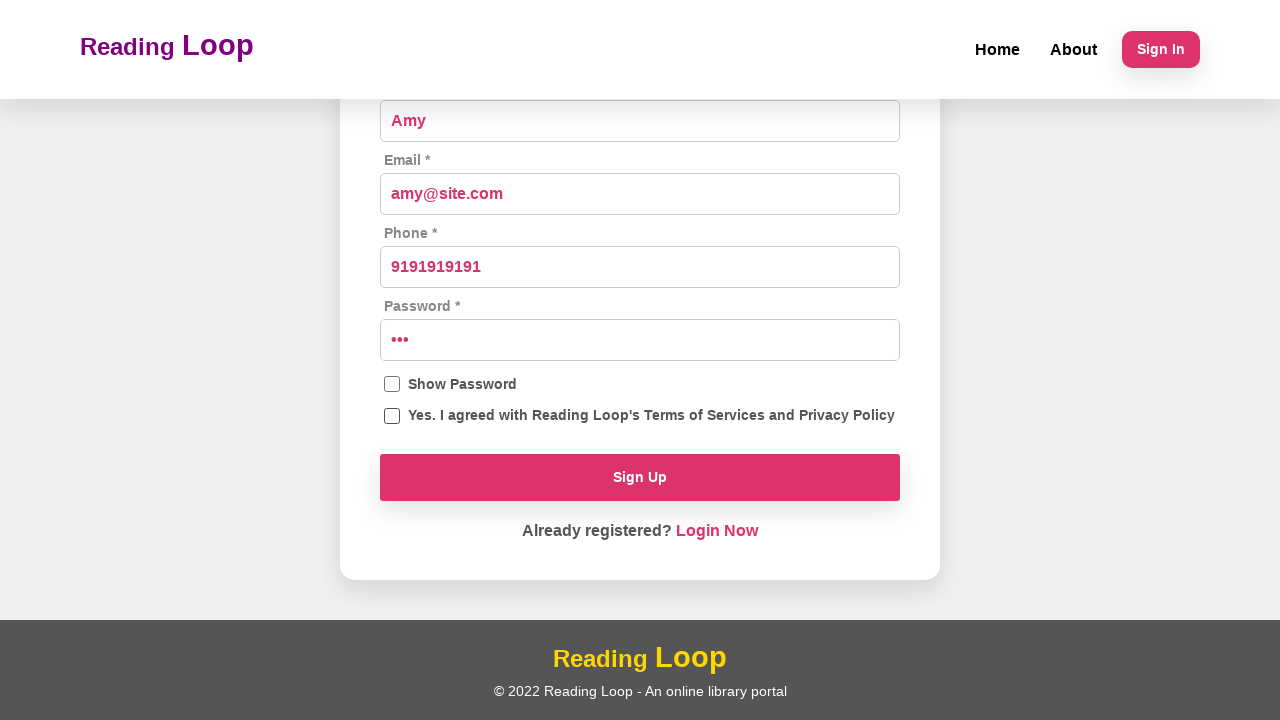

Checked terms and conditions checkbox at (392, 416) on input[name='agreeTerms']
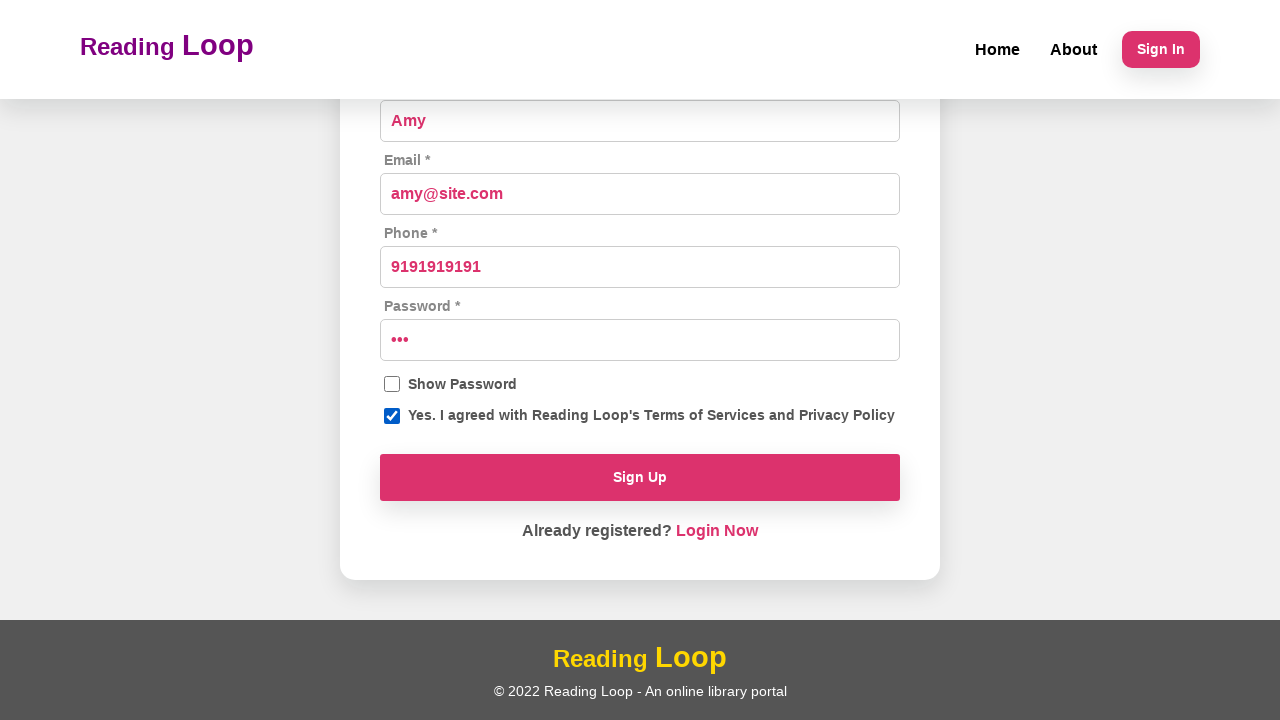

Clicked Sign Up button to submit registration form at (640, 478) on button.rounded-filled-btn:has-text('Sign Up')
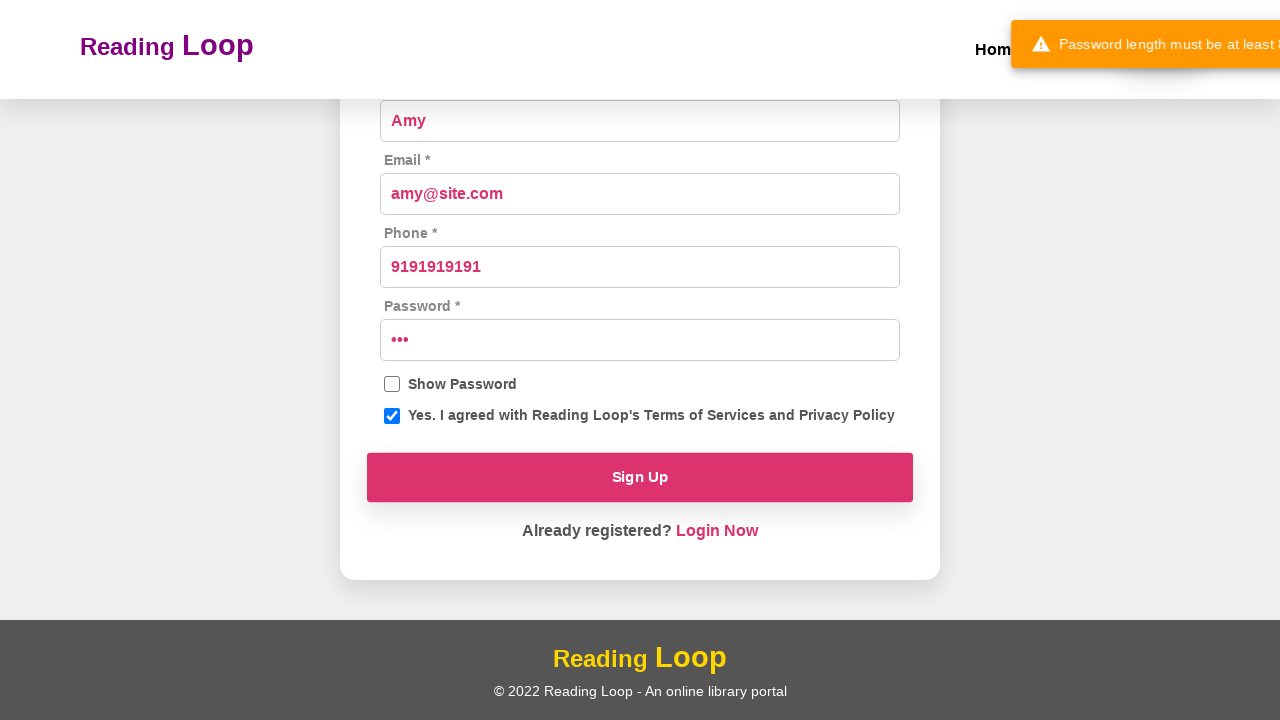

Notification snackbar appeared
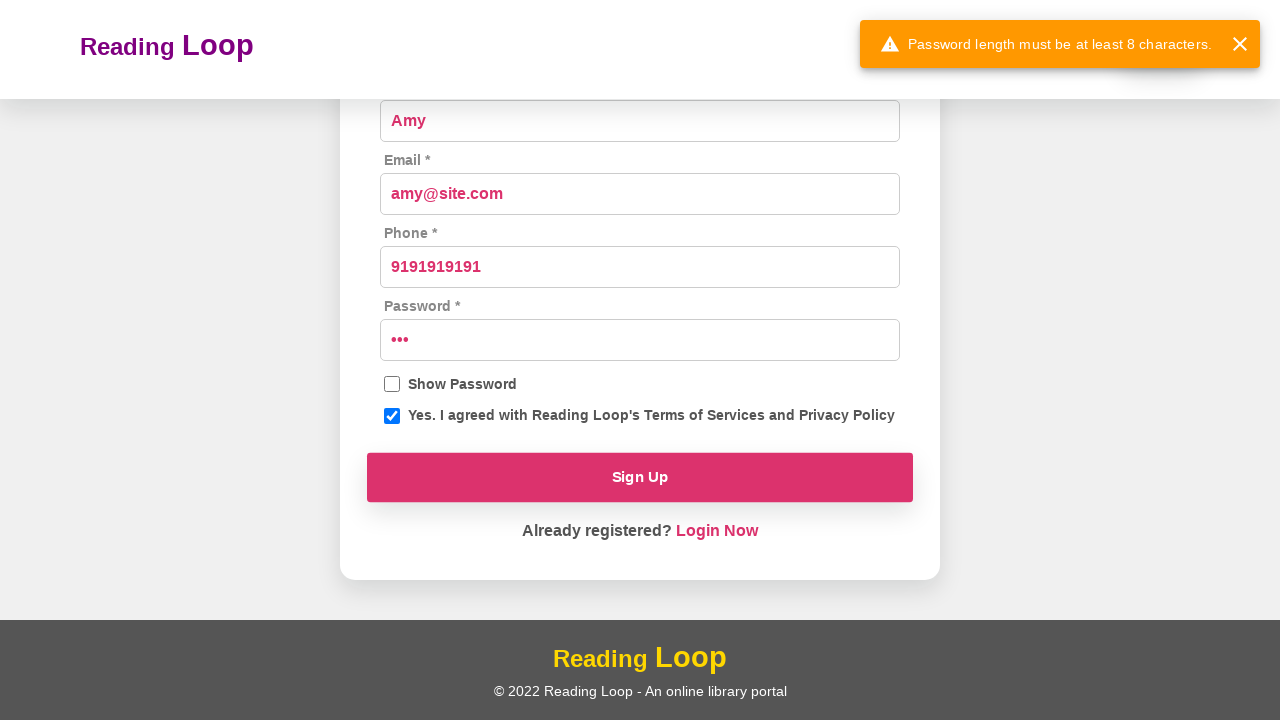

Dismissed notification snackbar at (1240, 44) on .SnackbarItem-action button
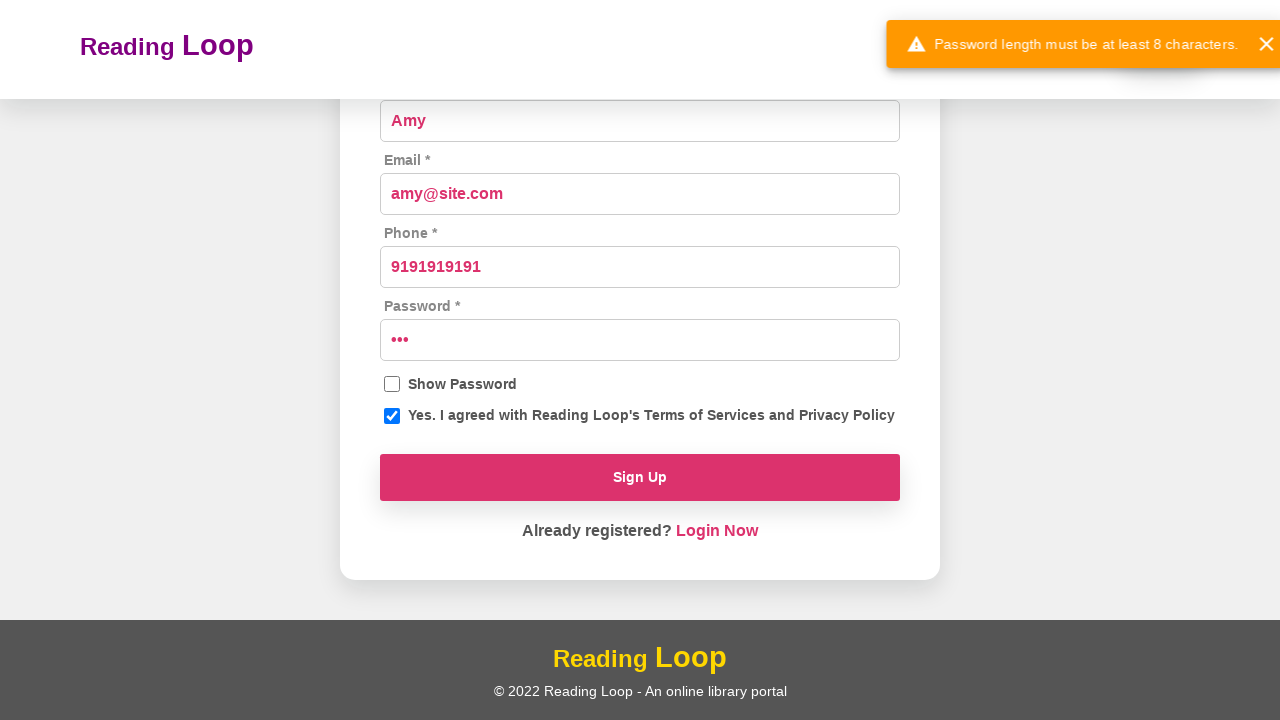

Scrolled to bottom of page for test case
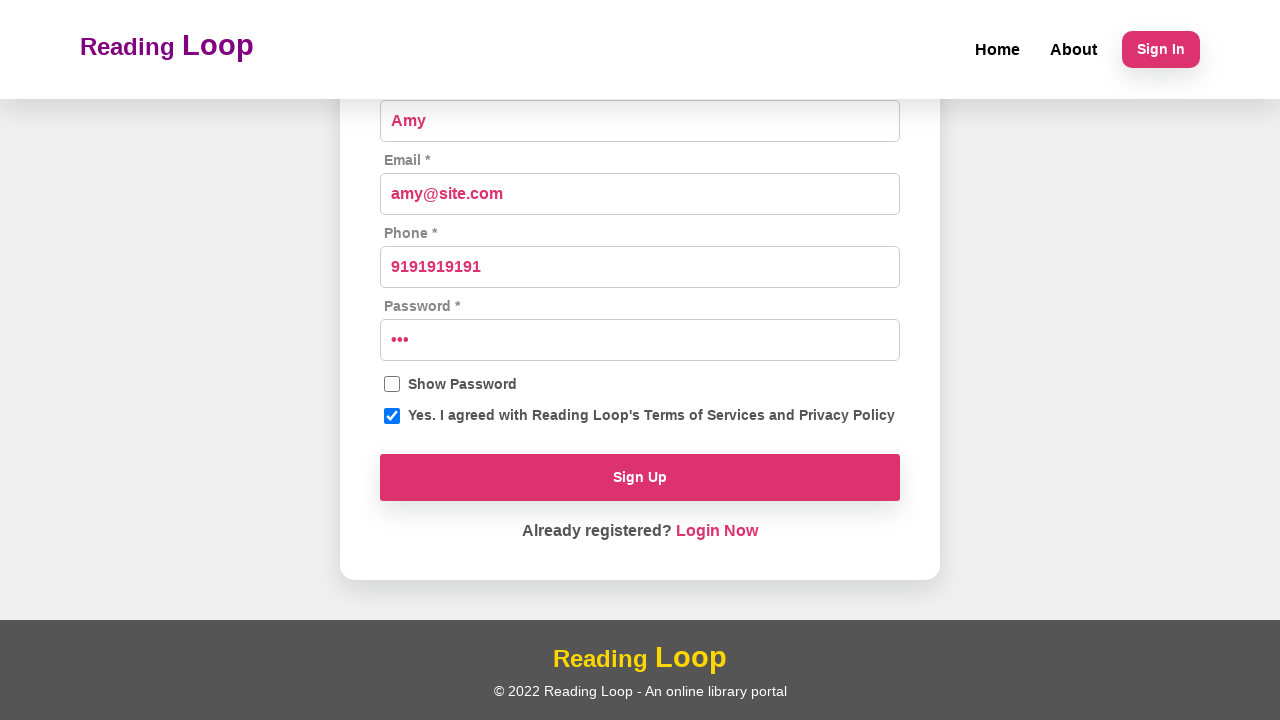

Cleared name field on input[name='name']
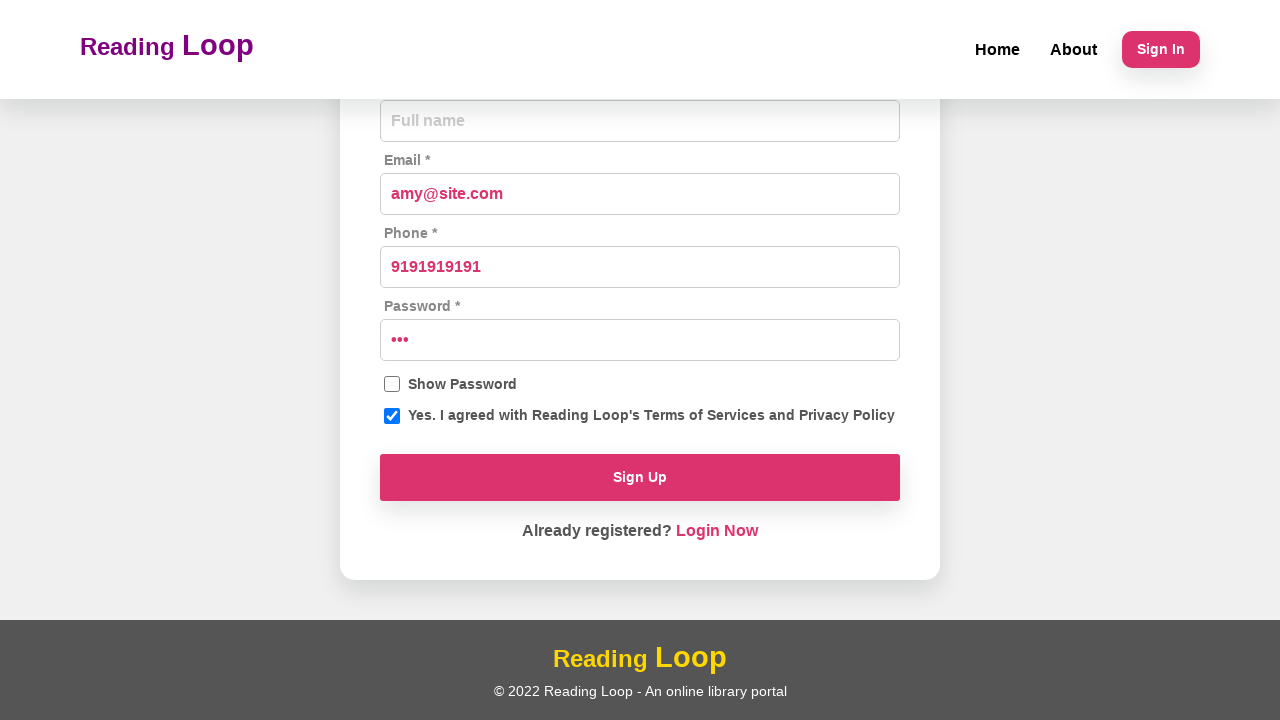

Cleared email field on input[name='email']
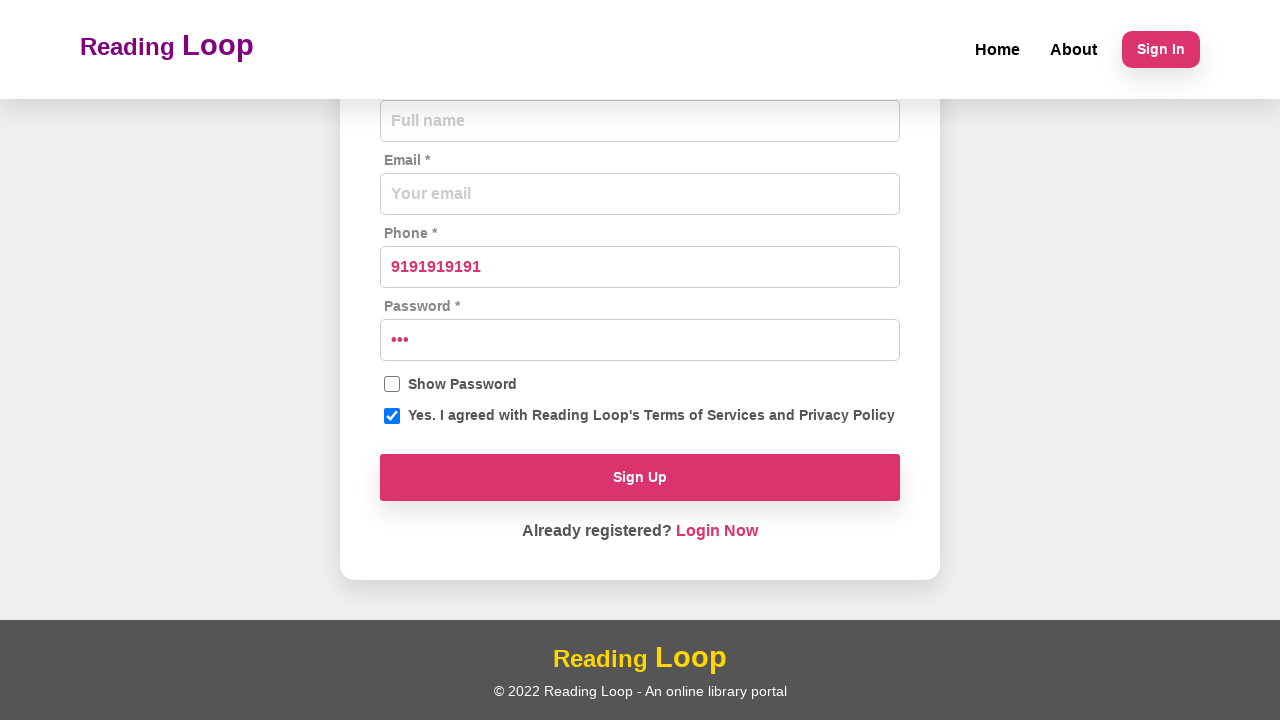

Cleared phone field on input[name='phone']
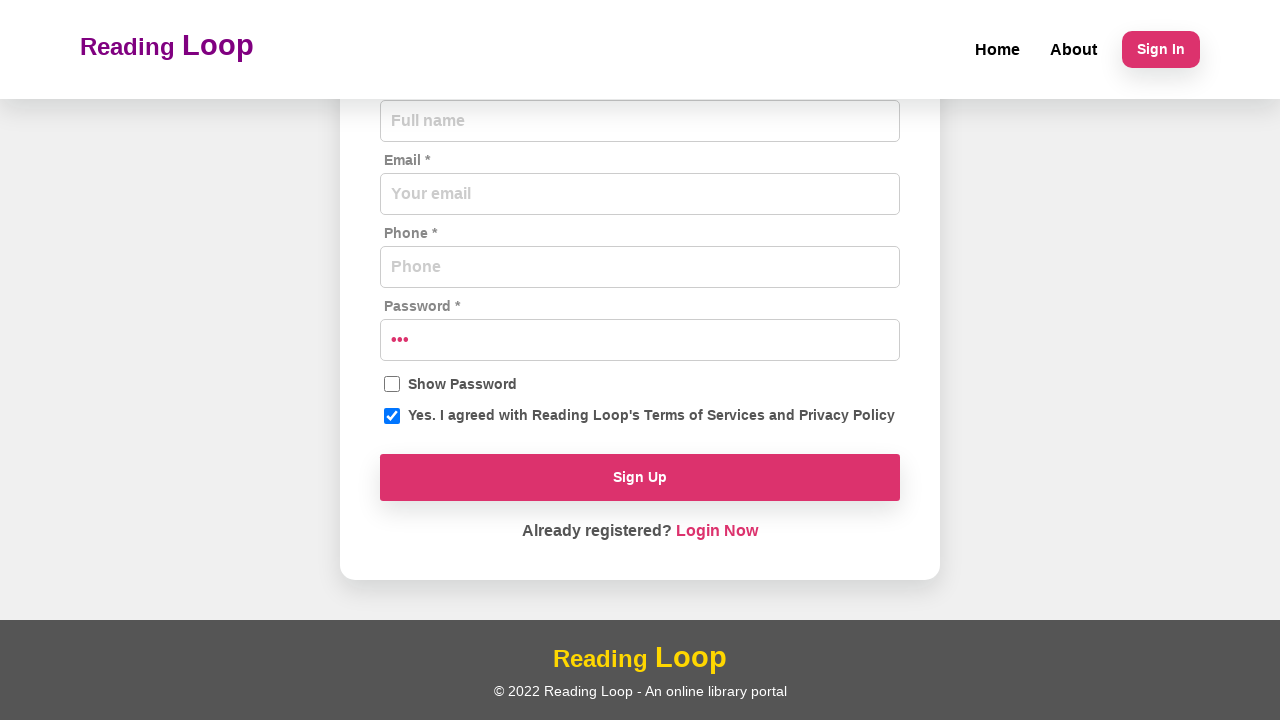

Cleared password field on input[name='password']
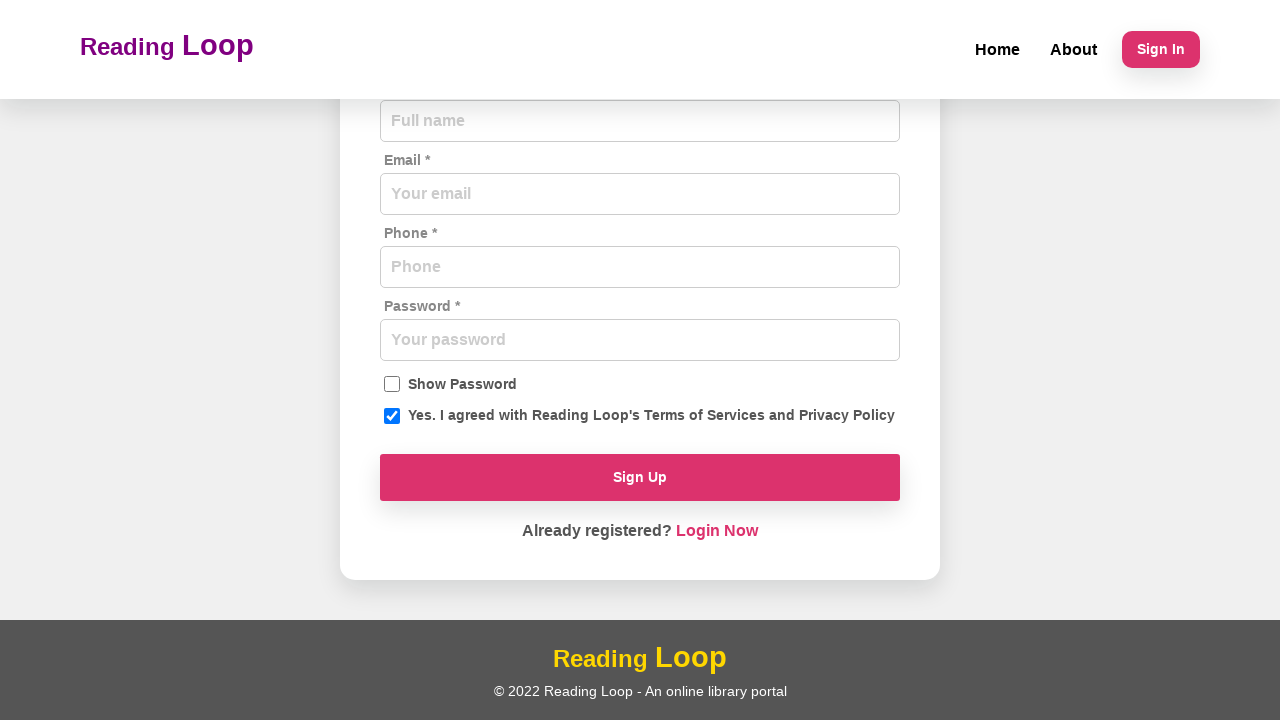

Unchecked terms and conditions checkbox at (392, 416) on input[name='agreeTerms']
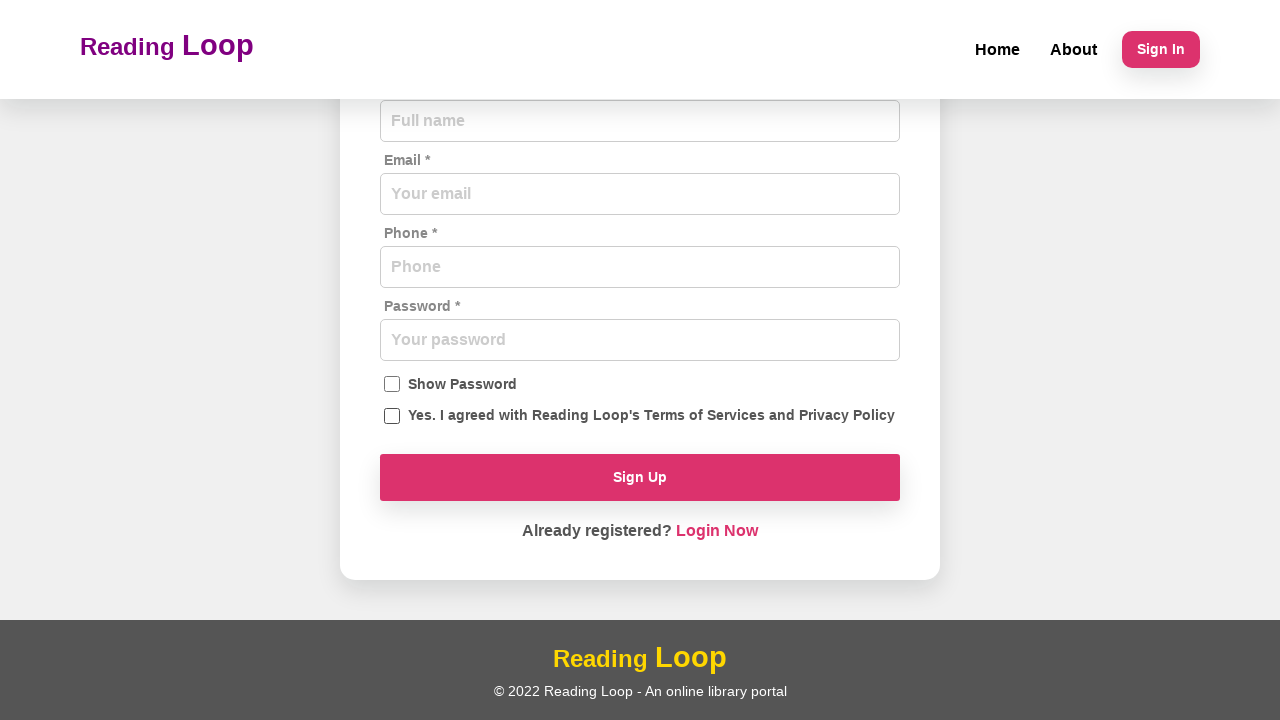

Filled name field with 'Chris' on input[name='name']
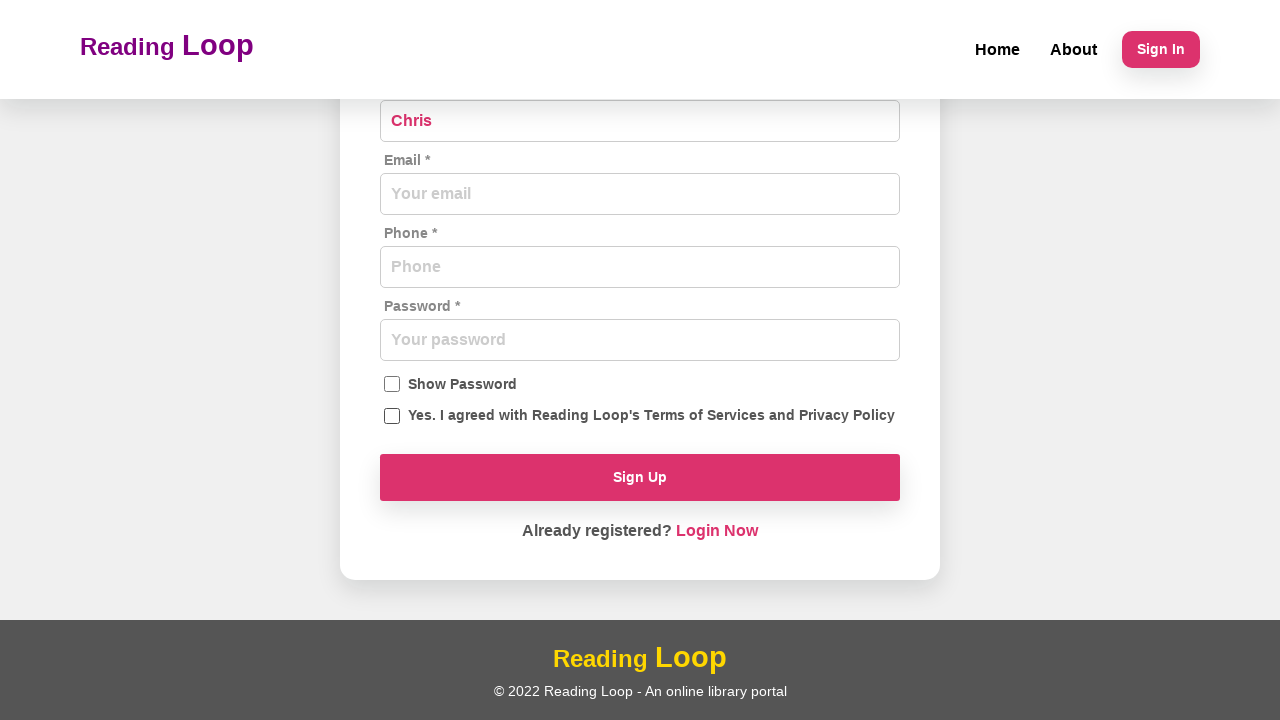

Filled email field with 'chris@web.com' on input[name='email']
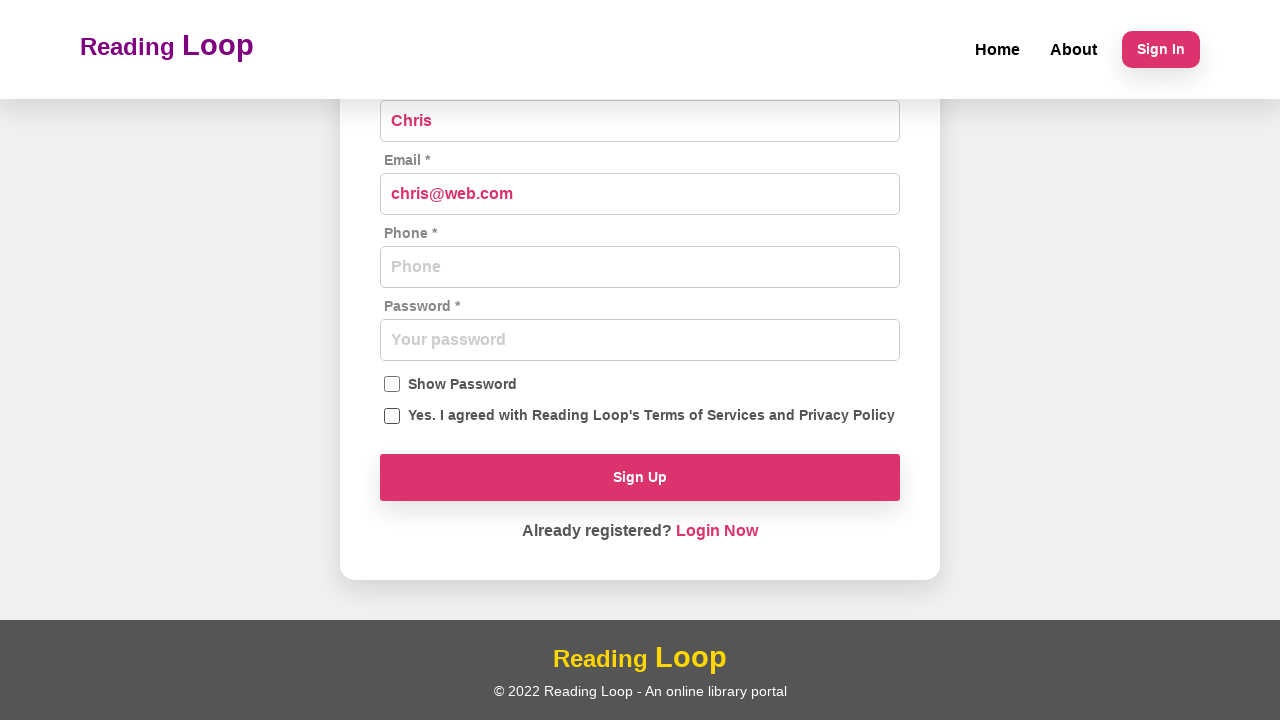

Filled phone field with '8765432109' on input[name='phone']
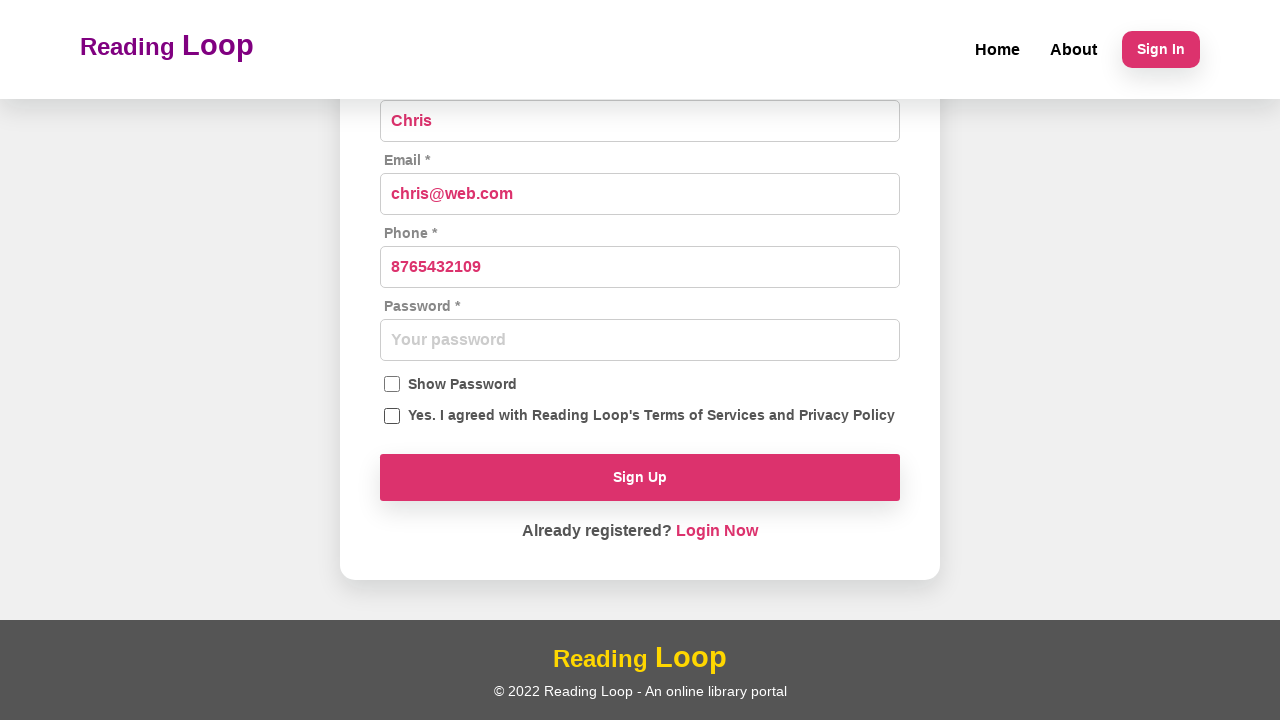

Filled password field with 'ValidPass1' on input[name='password']
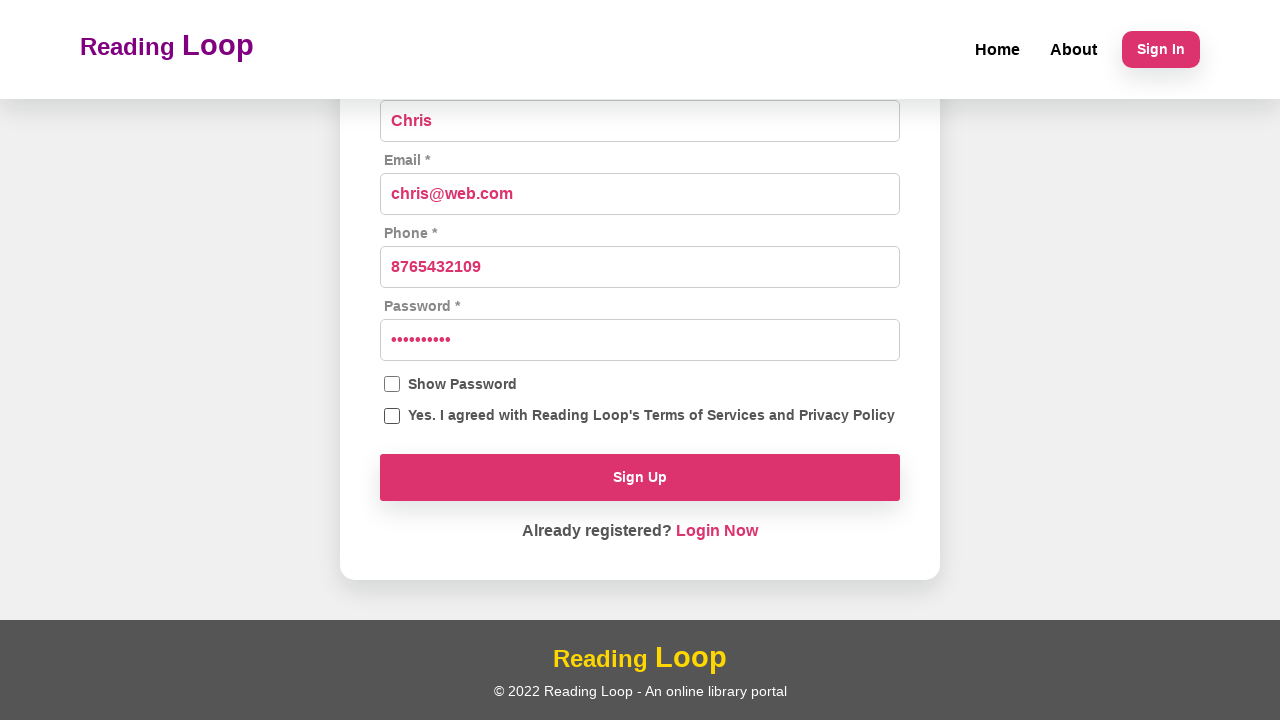

Clicked Sign Up button to submit registration form at (640, 478) on button.rounded-filled-btn:has-text('Sign Up')
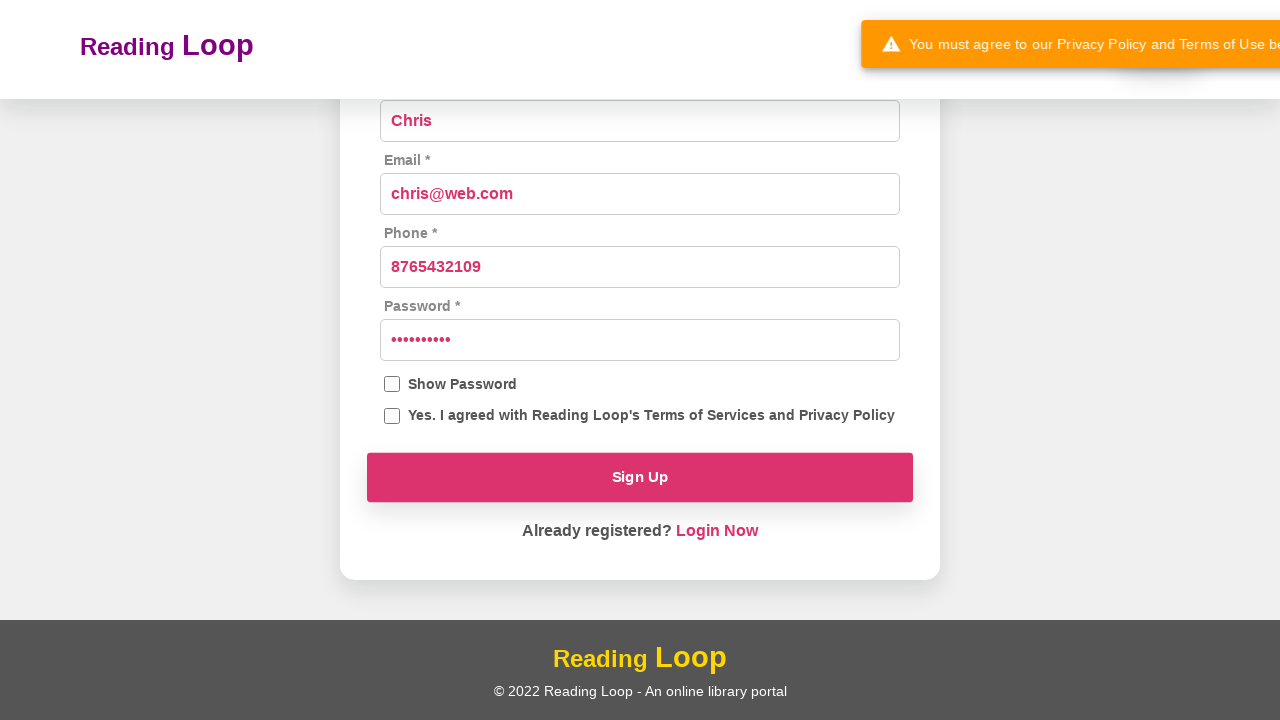

Notification snackbar appeared
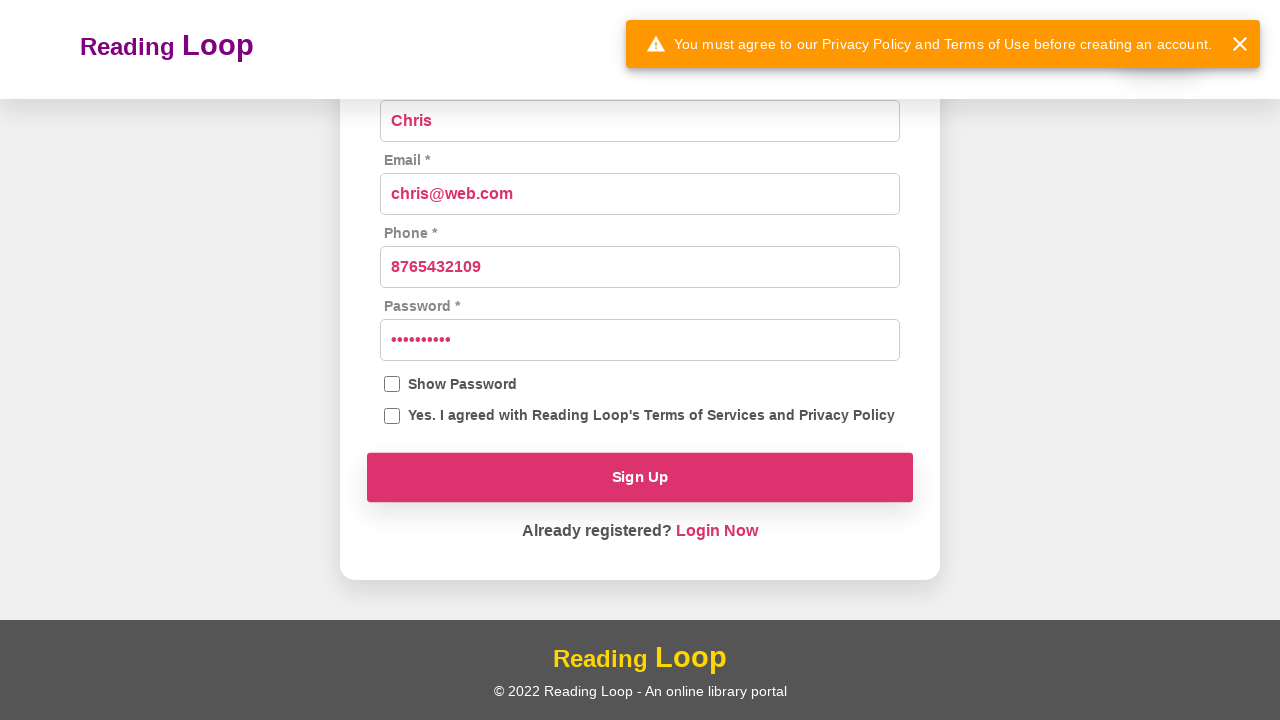

Dismissed notification snackbar at (1240, 44) on .SnackbarItem-action button
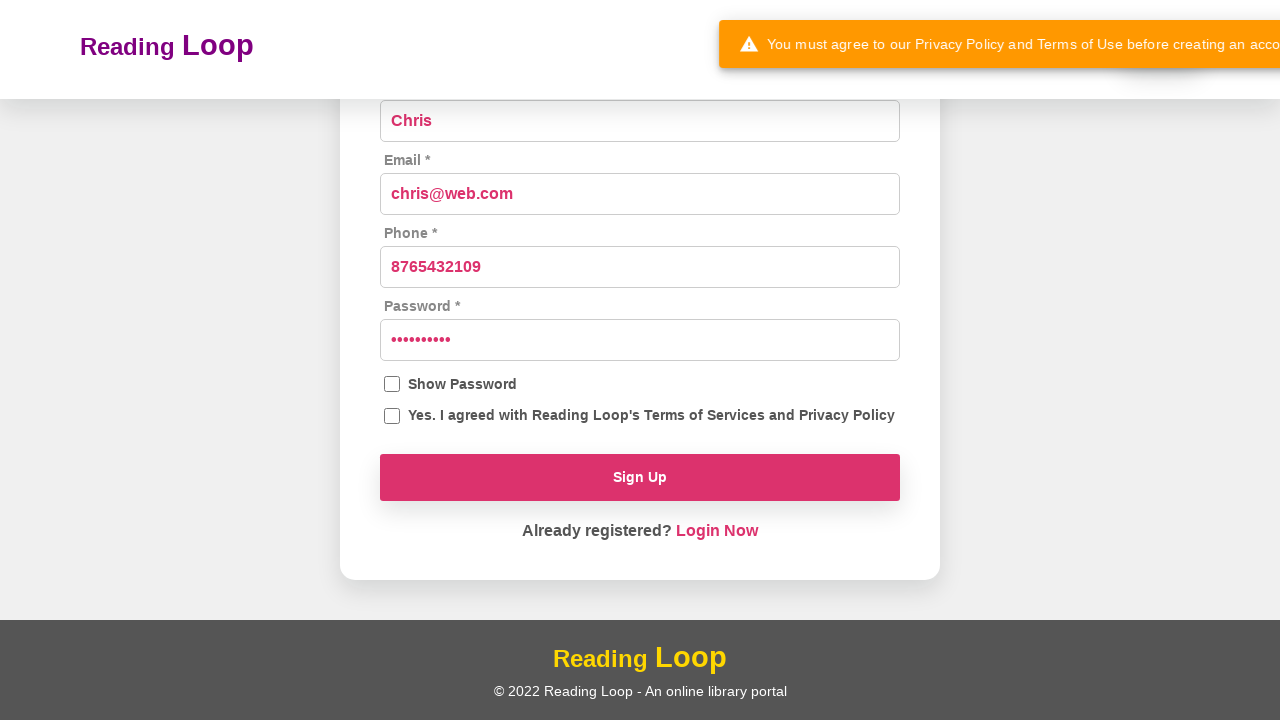

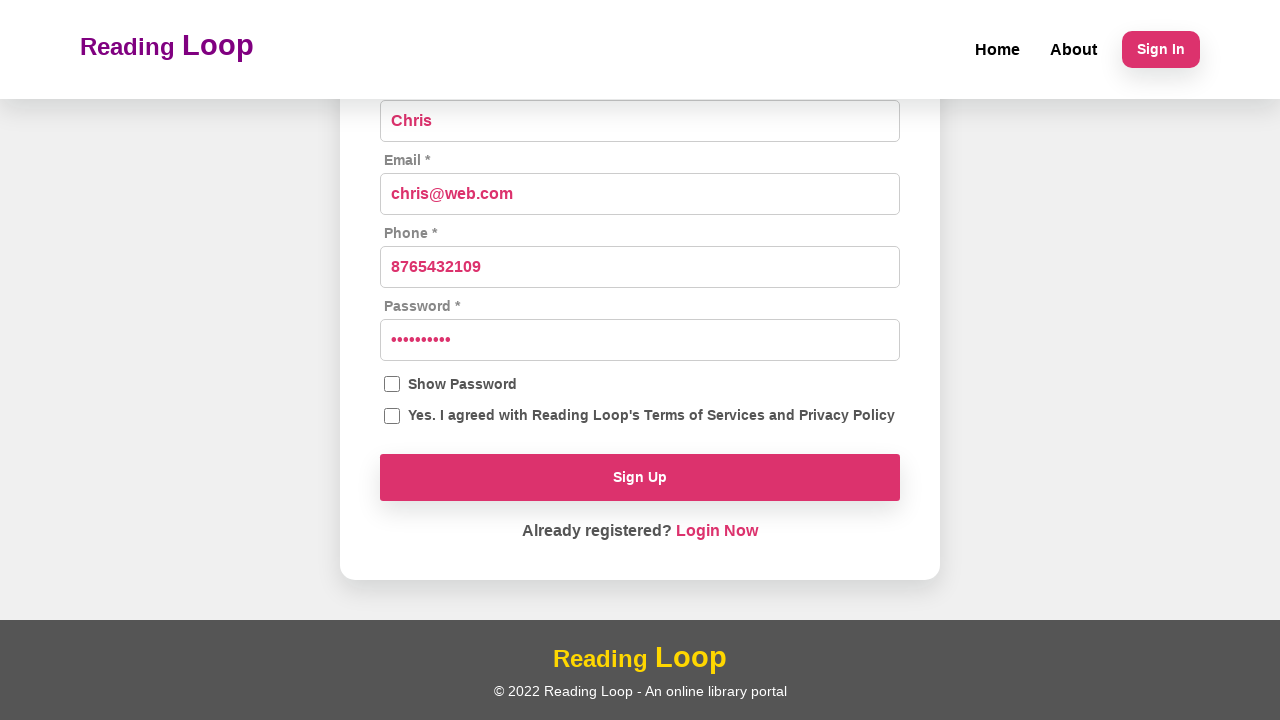